Tests the Add/Remove Elements functionality by clicking the Add Element button 100 times, verifying 100 elements were added, then clicking Delete 90 times and verifying 10 elements remain.

Starting URL: http://the-internet.herokuapp.com/add_remove_elements/

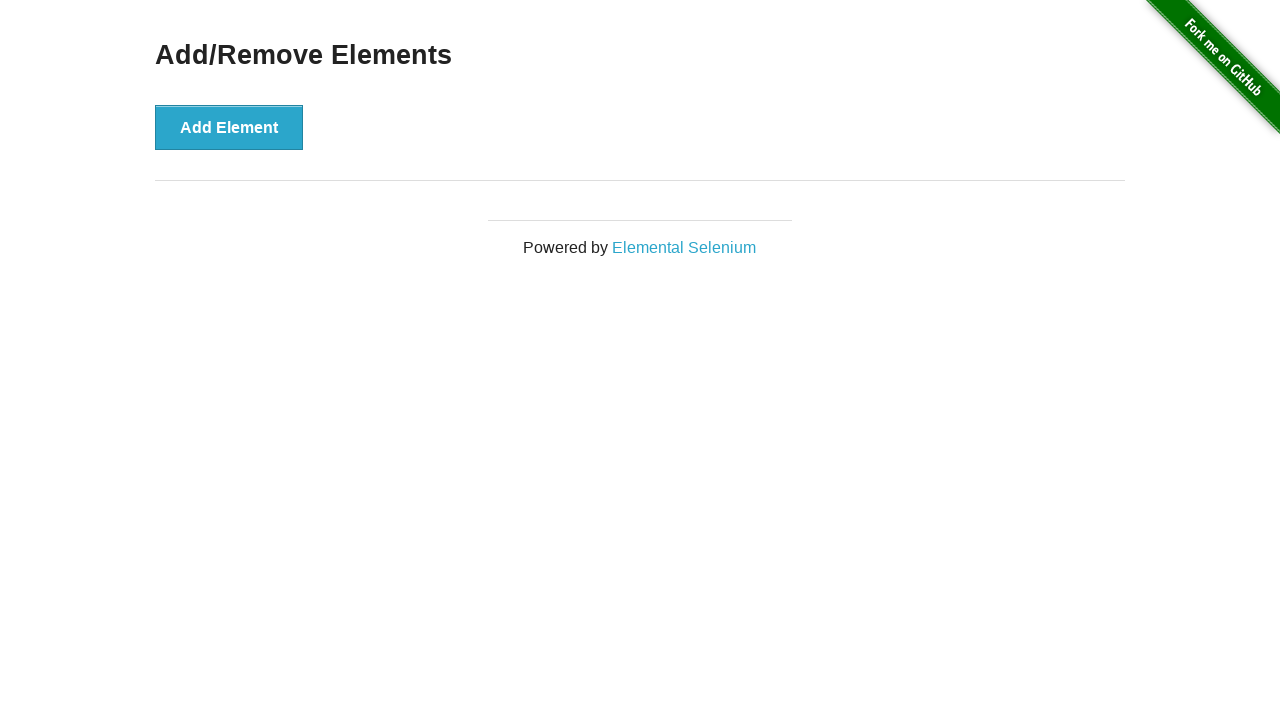

Navigated to Add/Remove Elements page
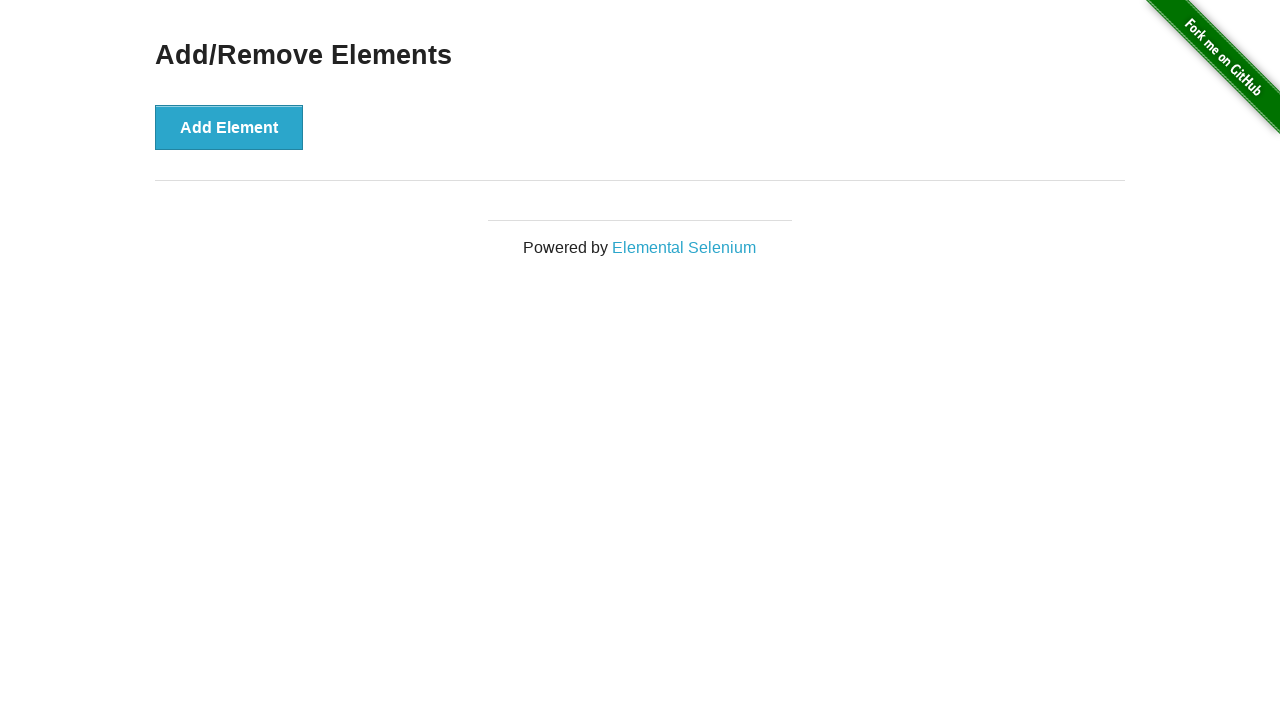

Clicked Add Element button (iteration 1/100) at (229, 127) on xpath=//button[@onclick='addElement()']
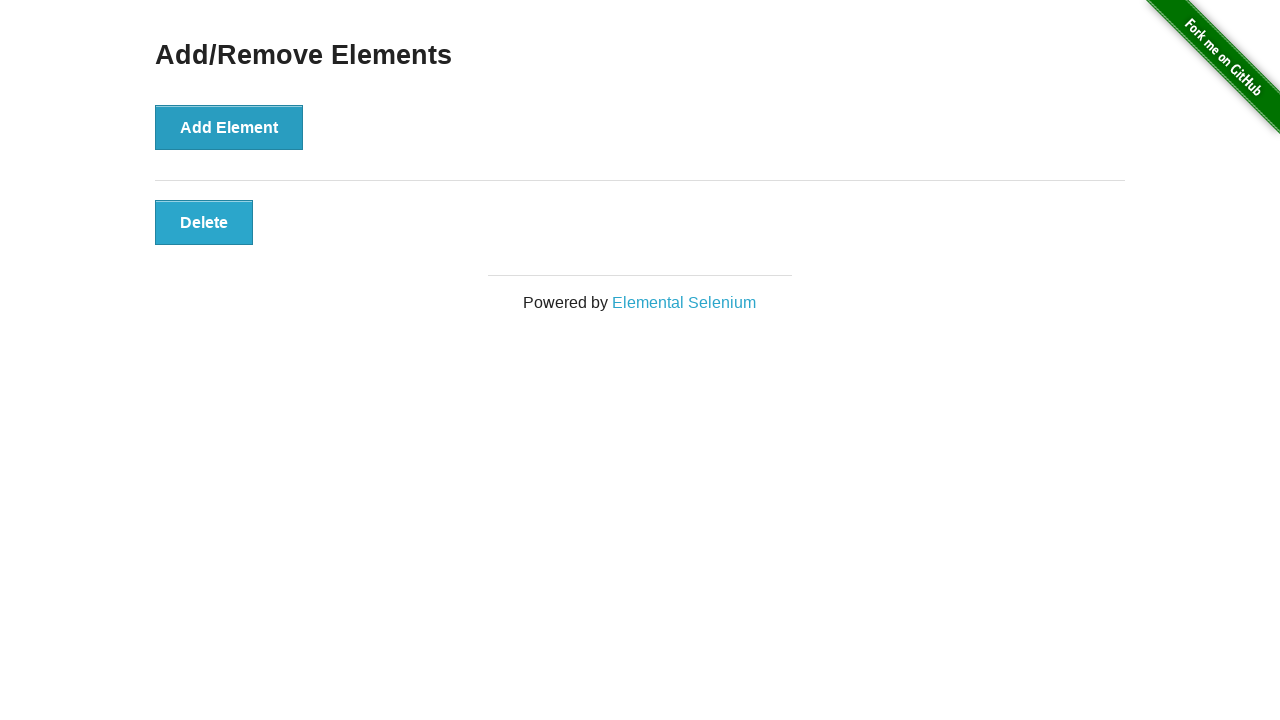

Clicked Add Element button (iteration 2/100) at (229, 127) on xpath=//button[@onclick='addElement()']
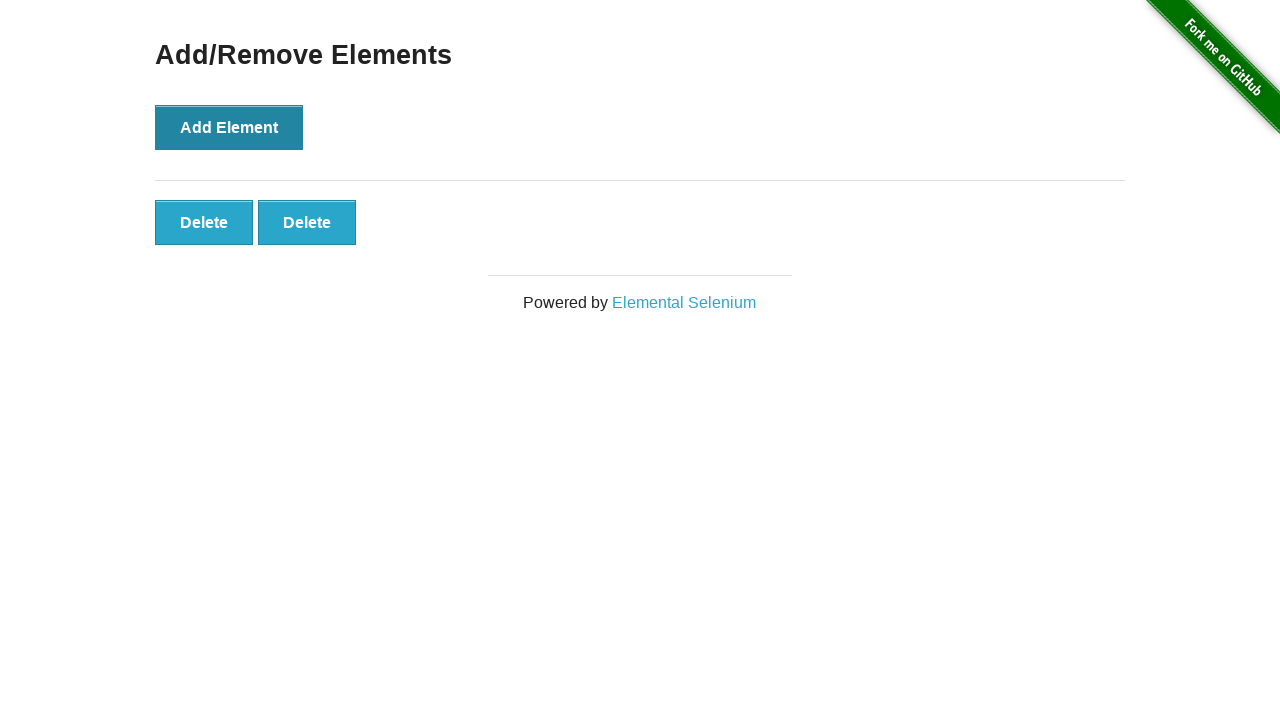

Clicked Add Element button (iteration 3/100) at (229, 127) on xpath=//button[@onclick='addElement()']
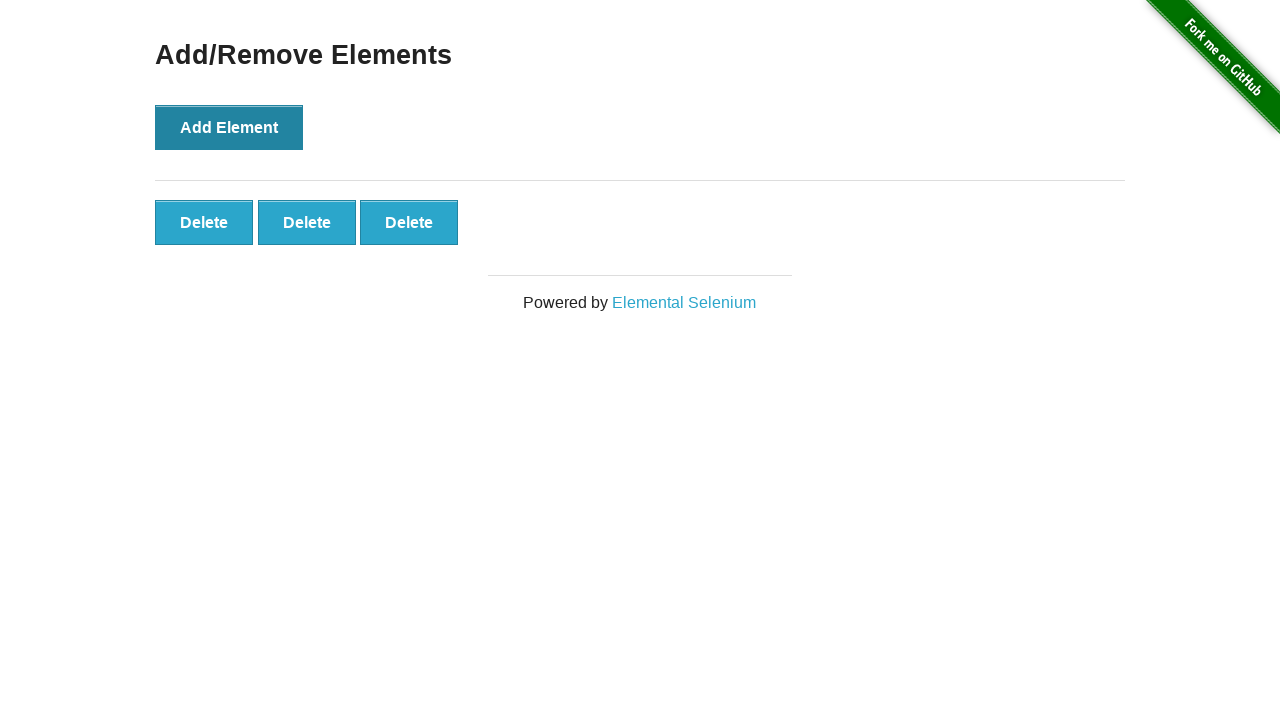

Clicked Add Element button (iteration 4/100) at (229, 127) on xpath=//button[@onclick='addElement()']
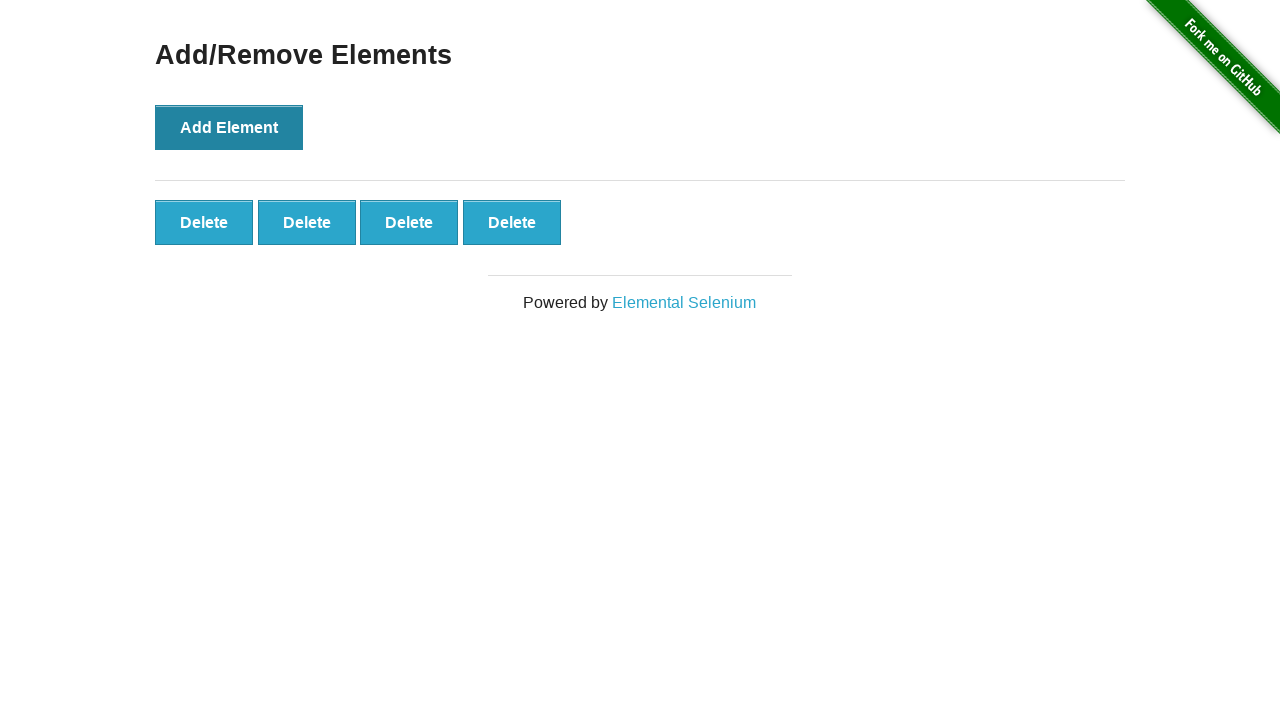

Clicked Add Element button (iteration 5/100) at (229, 127) on xpath=//button[@onclick='addElement()']
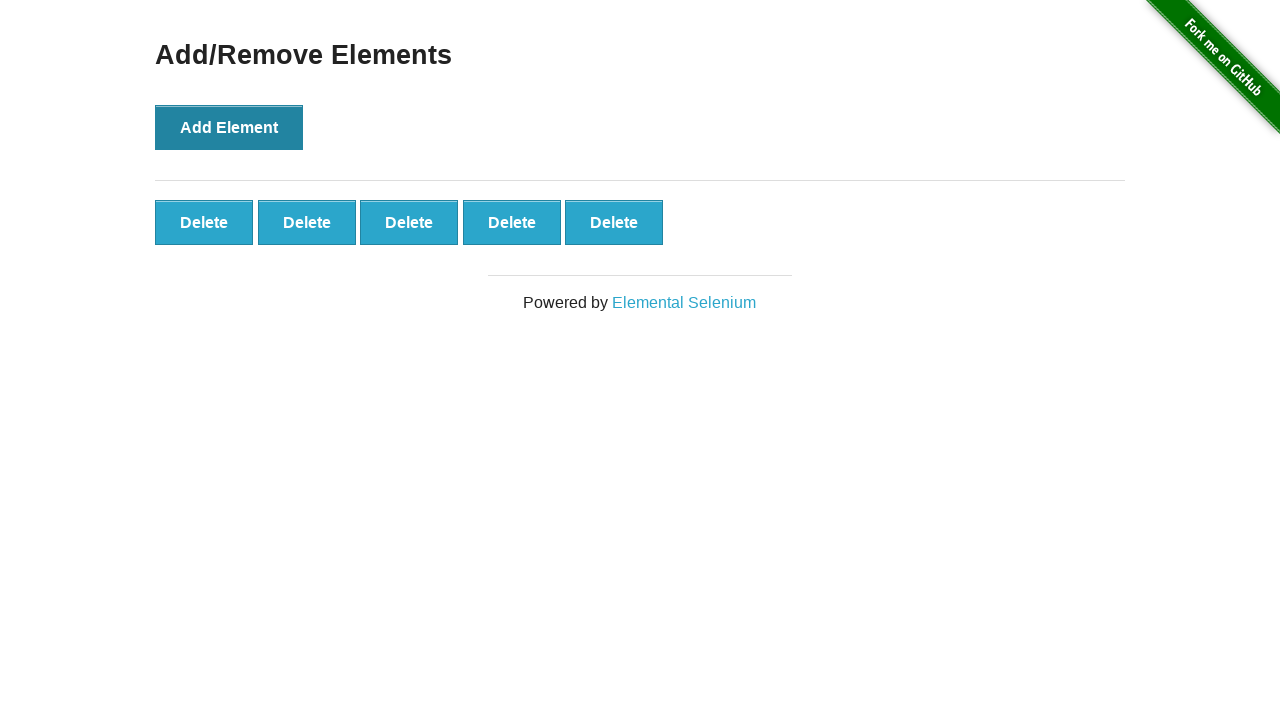

Clicked Add Element button (iteration 6/100) at (229, 127) on xpath=//button[@onclick='addElement()']
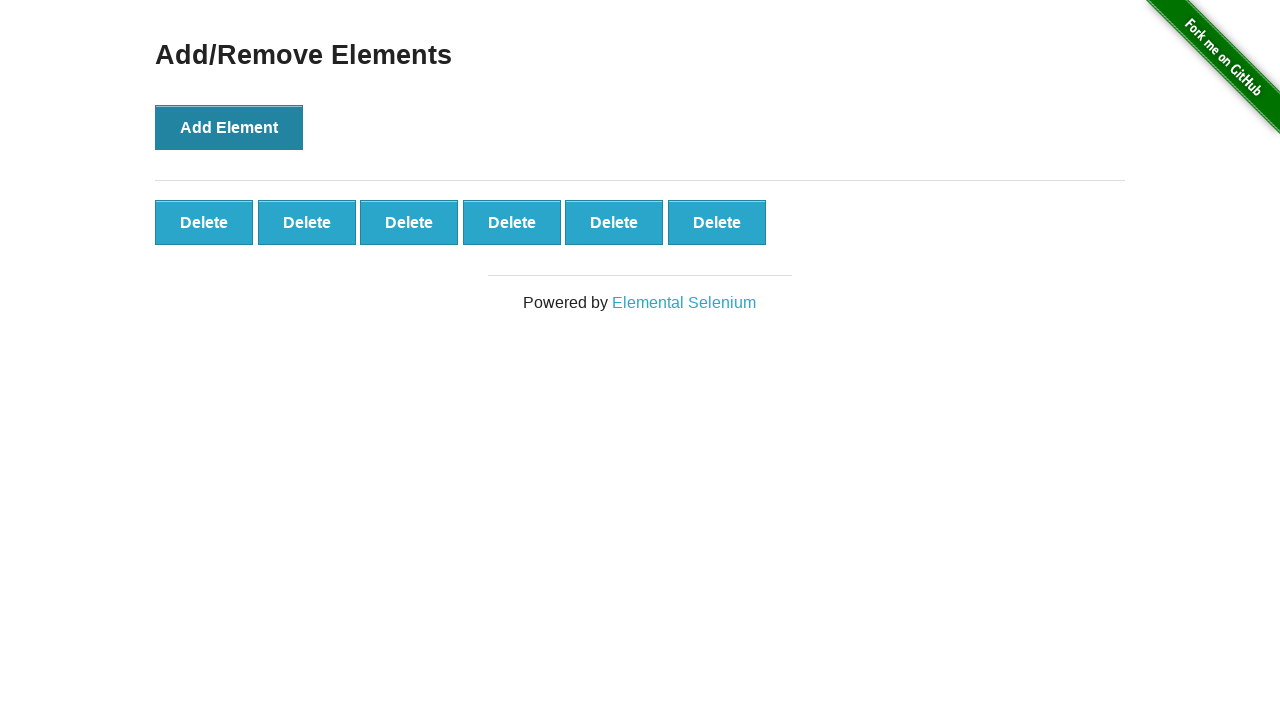

Clicked Add Element button (iteration 7/100) at (229, 127) on xpath=//button[@onclick='addElement()']
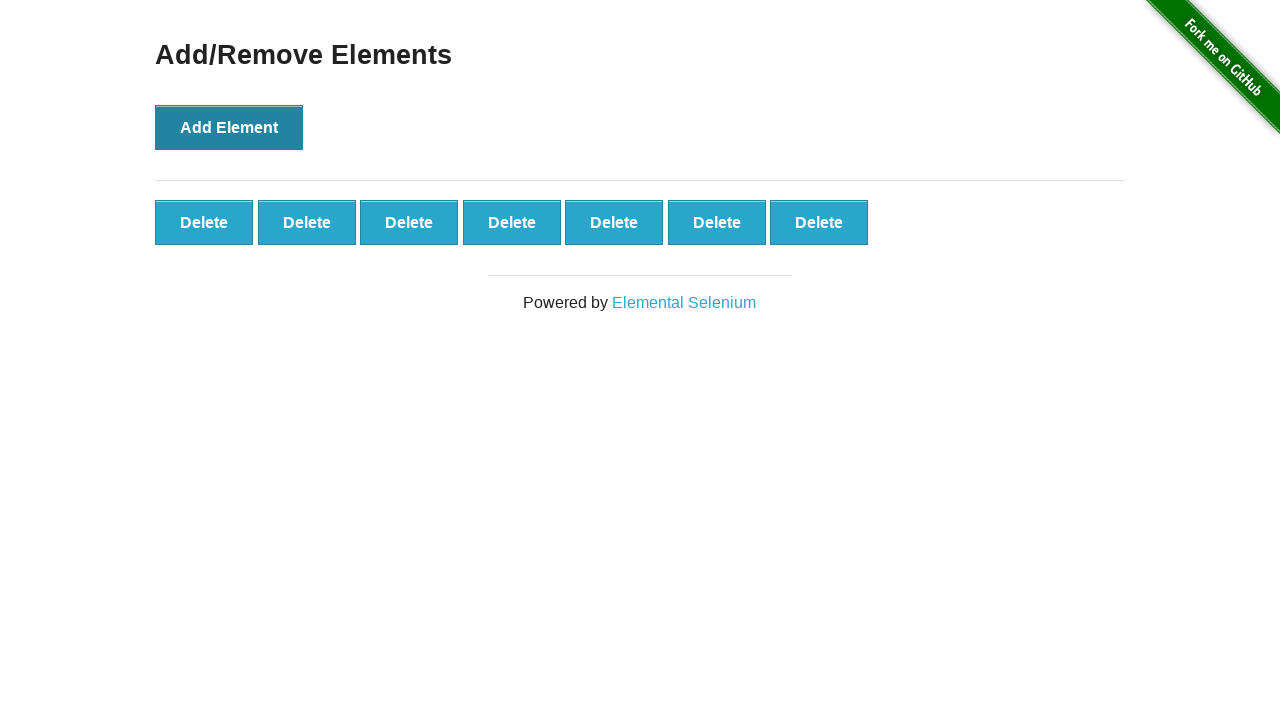

Clicked Add Element button (iteration 8/100) at (229, 127) on xpath=//button[@onclick='addElement()']
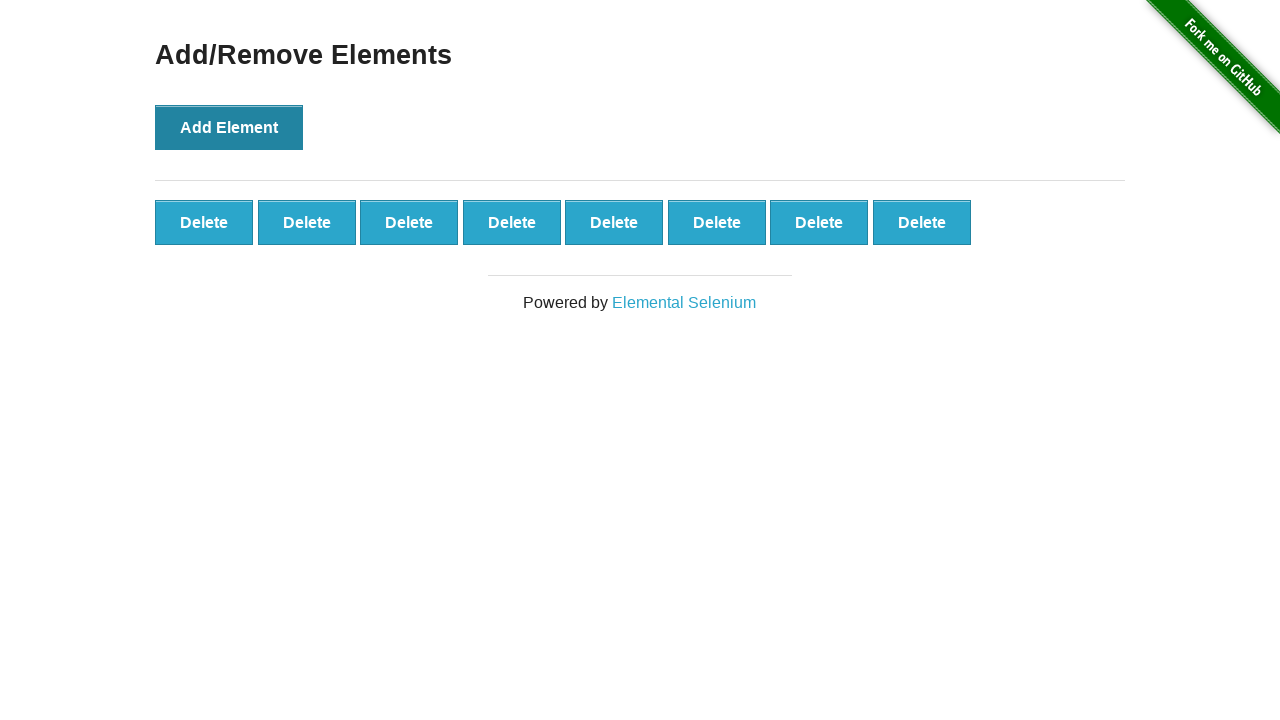

Clicked Add Element button (iteration 9/100) at (229, 127) on xpath=//button[@onclick='addElement()']
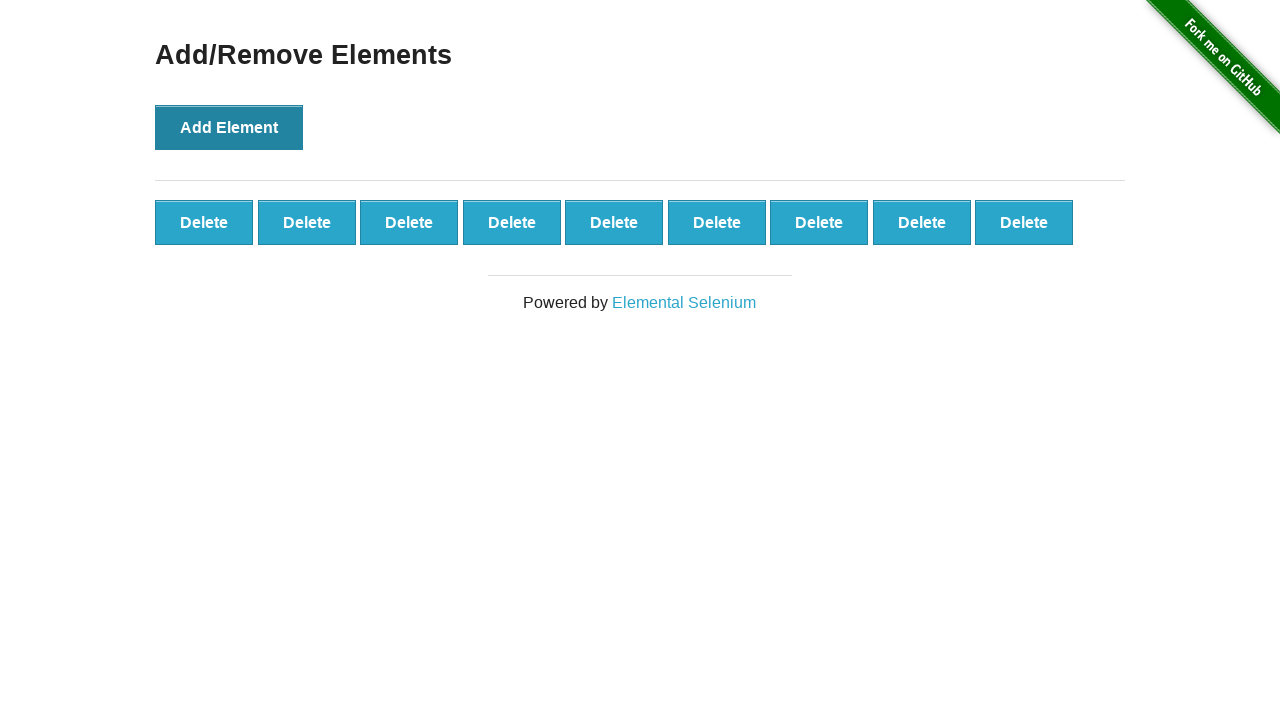

Clicked Add Element button (iteration 10/100) at (229, 127) on xpath=//button[@onclick='addElement()']
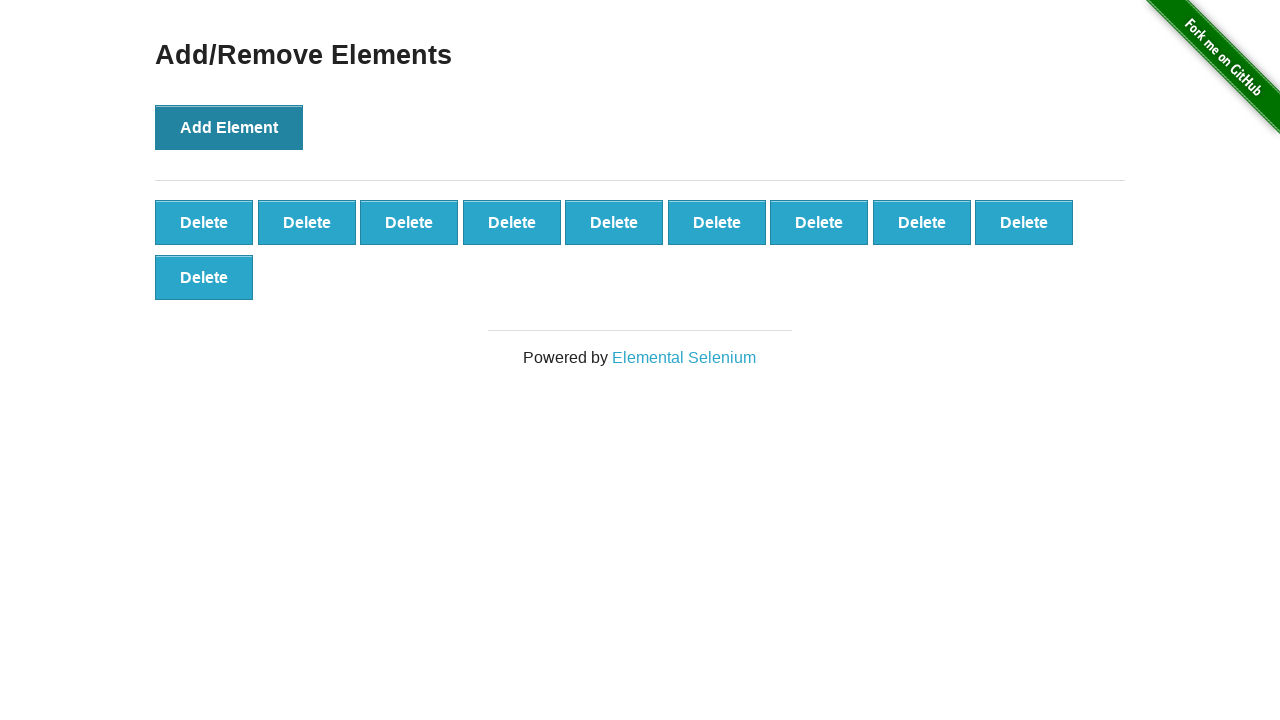

Clicked Add Element button (iteration 11/100) at (229, 127) on xpath=//button[@onclick='addElement()']
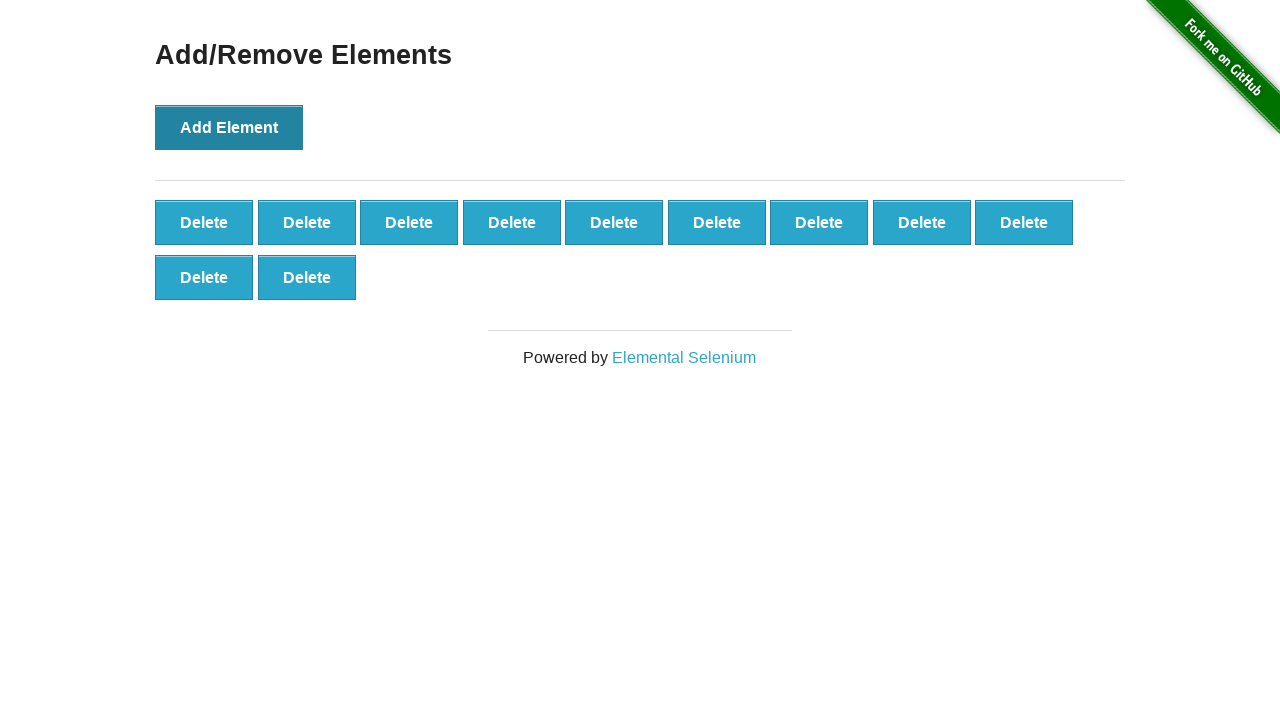

Clicked Add Element button (iteration 12/100) at (229, 127) on xpath=//button[@onclick='addElement()']
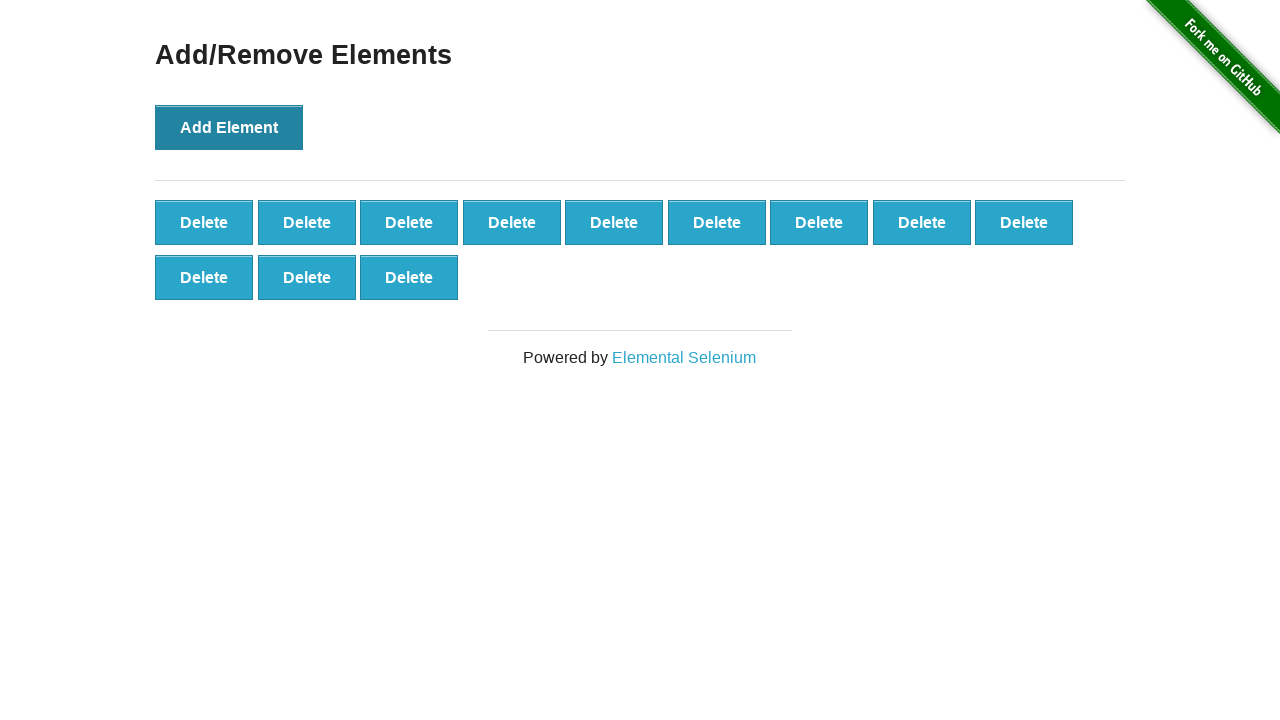

Clicked Add Element button (iteration 13/100) at (229, 127) on xpath=//button[@onclick='addElement()']
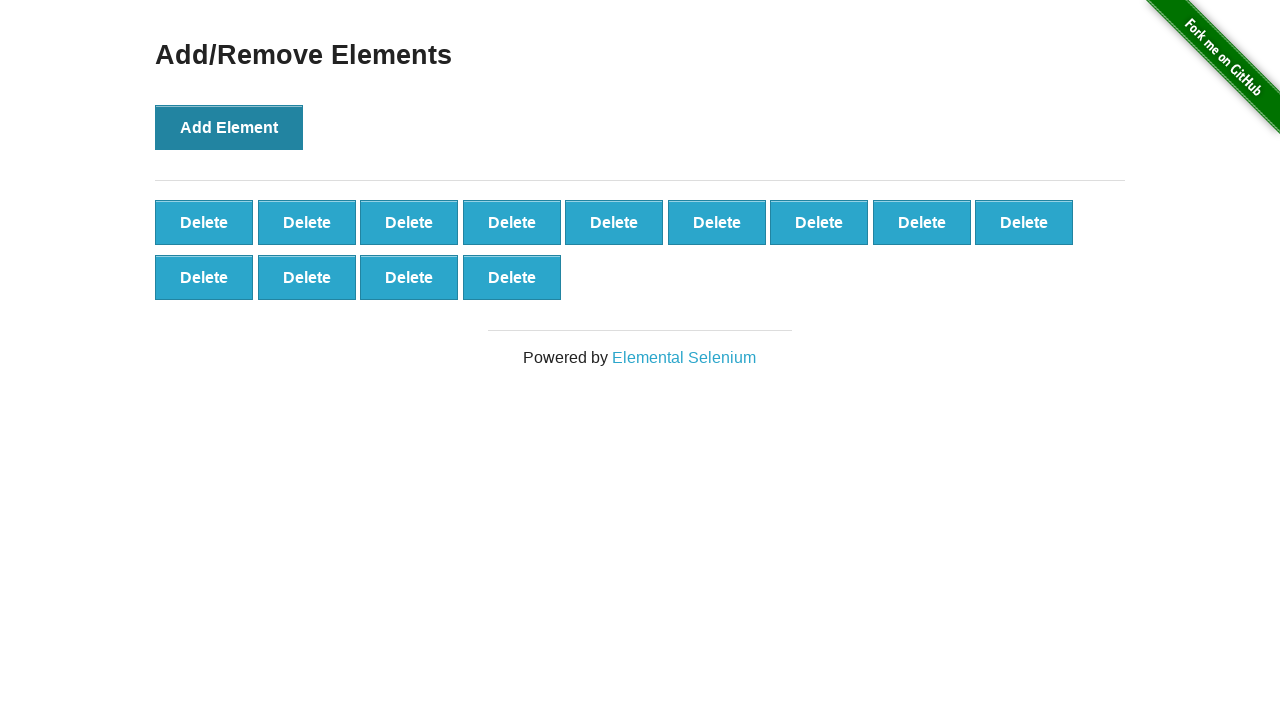

Clicked Add Element button (iteration 14/100) at (229, 127) on xpath=//button[@onclick='addElement()']
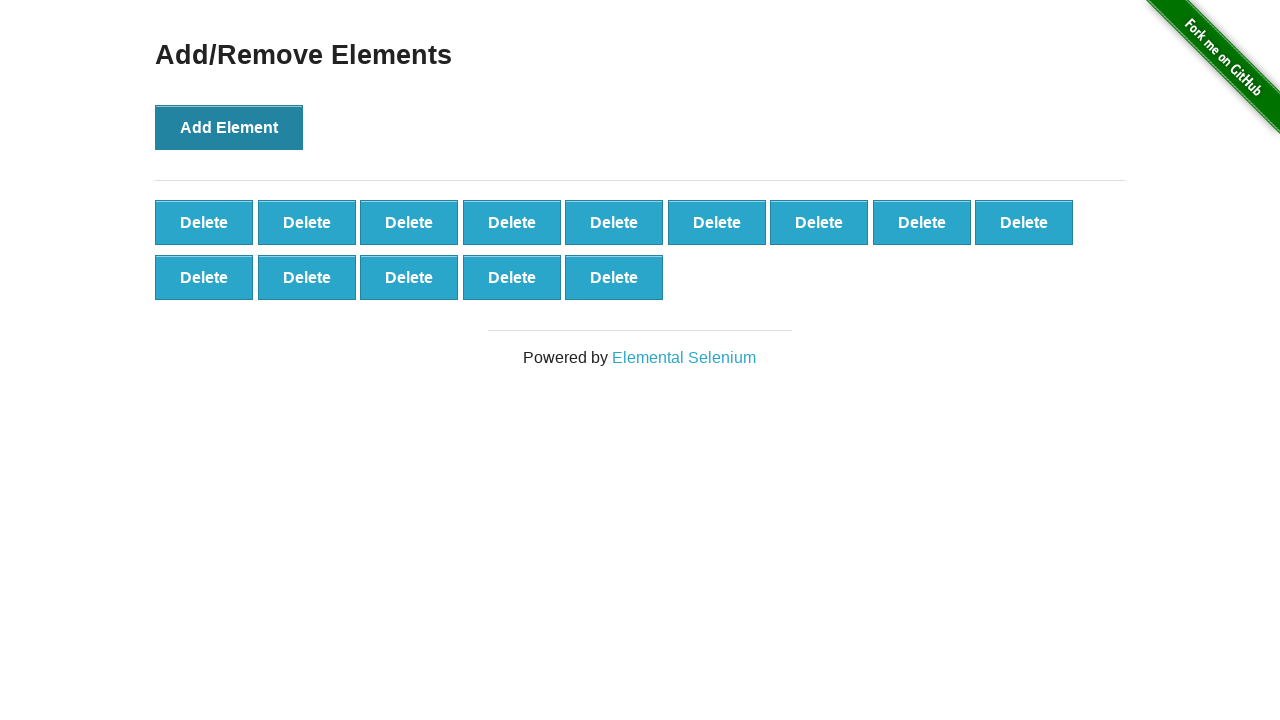

Clicked Add Element button (iteration 15/100) at (229, 127) on xpath=//button[@onclick='addElement()']
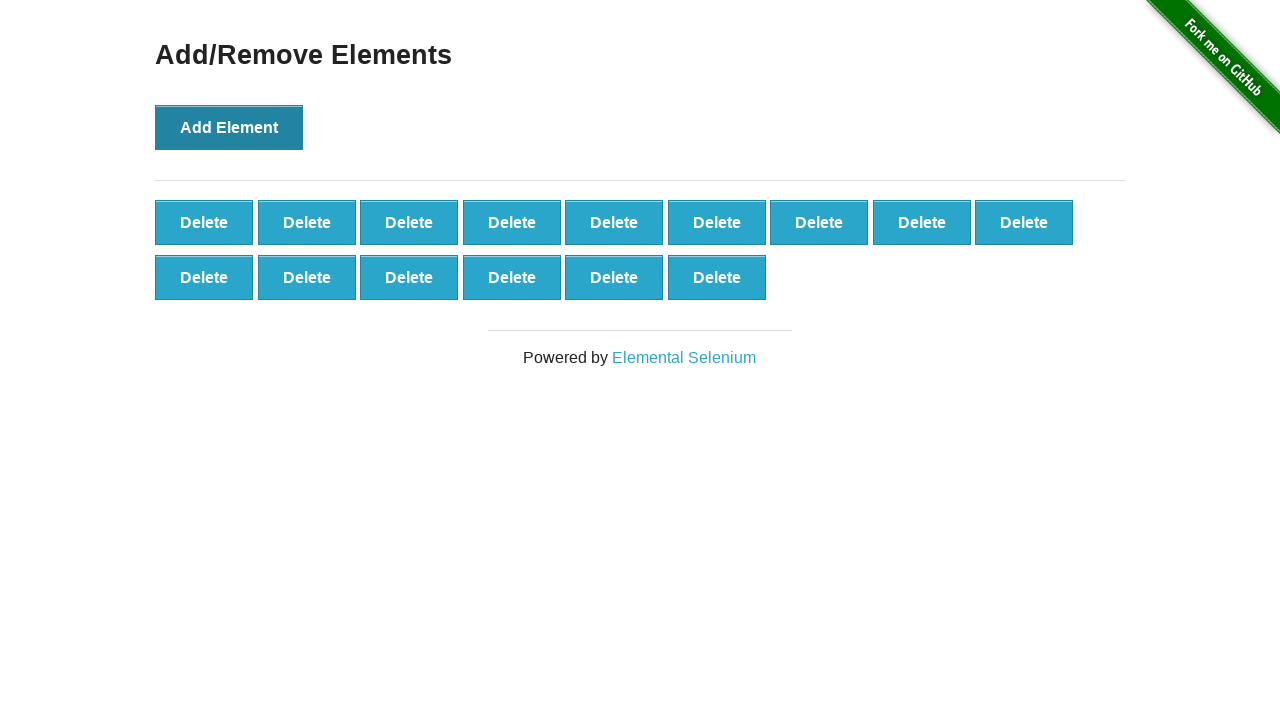

Clicked Add Element button (iteration 16/100) at (229, 127) on xpath=//button[@onclick='addElement()']
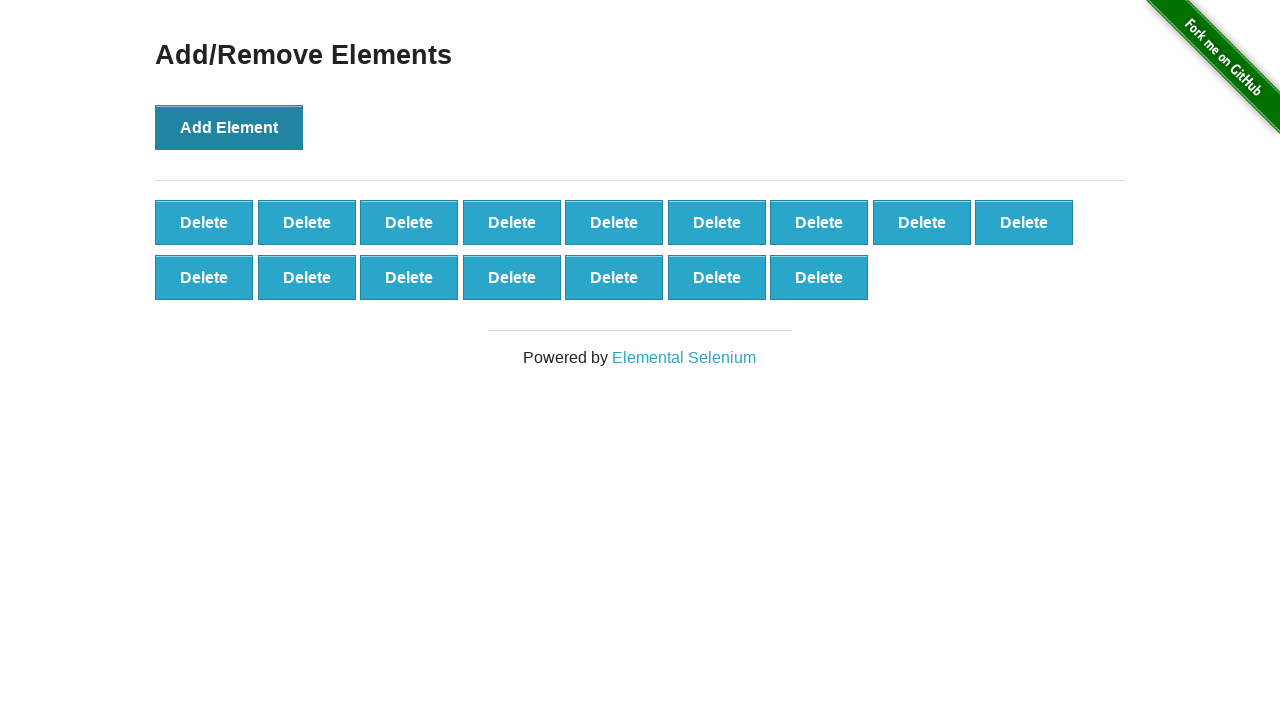

Clicked Add Element button (iteration 17/100) at (229, 127) on xpath=//button[@onclick='addElement()']
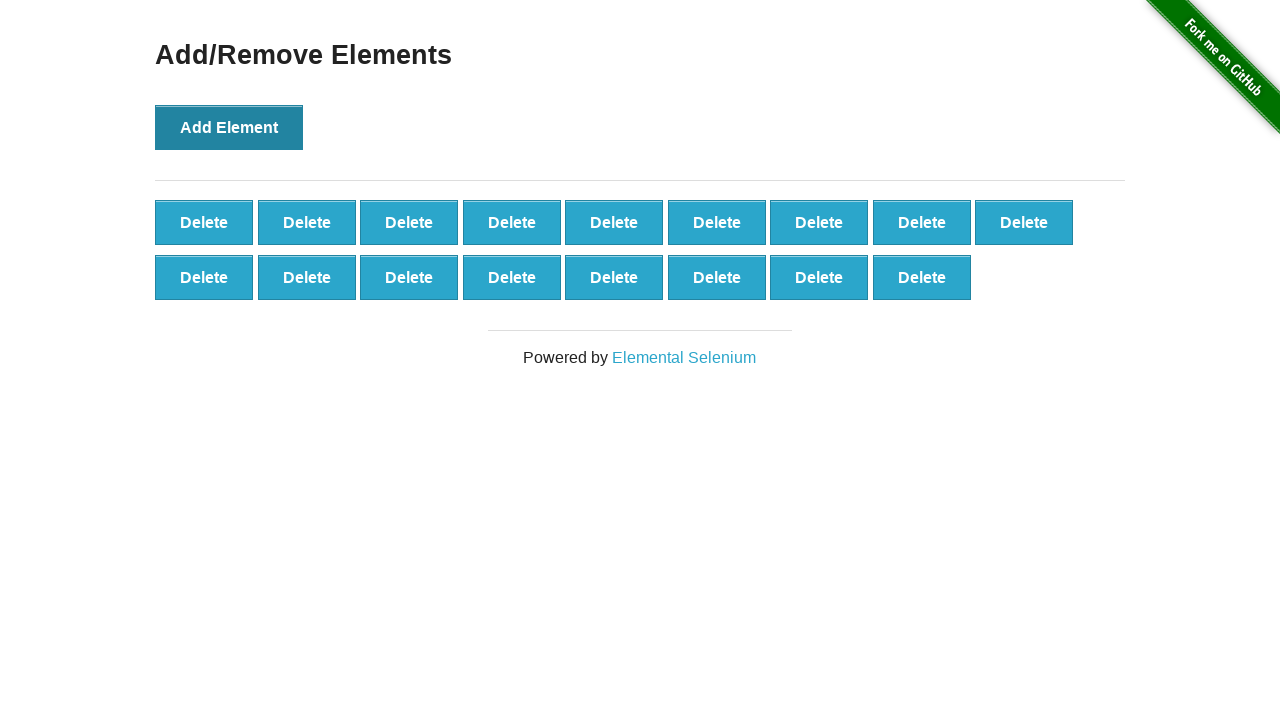

Clicked Add Element button (iteration 18/100) at (229, 127) on xpath=//button[@onclick='addElement()']
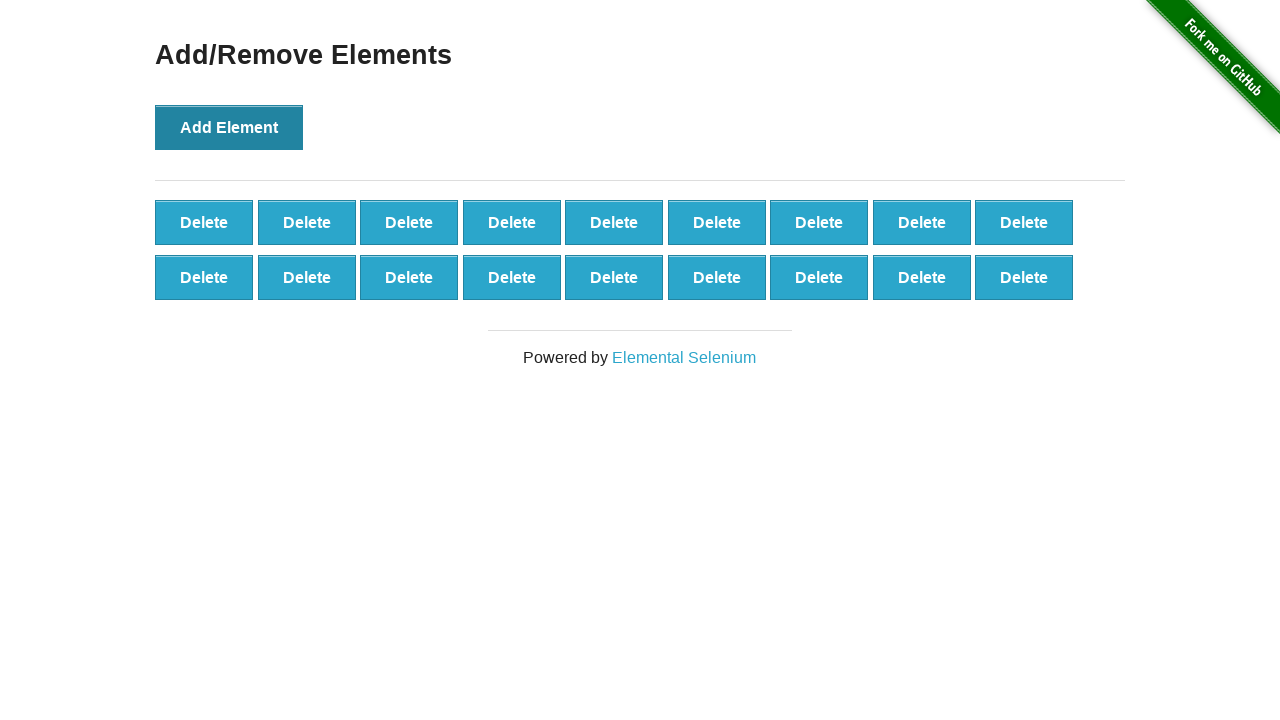

Clicked Add Element button (iteration 19/100) at (229, 127) on xpath=//button[@onclick='addElement()']
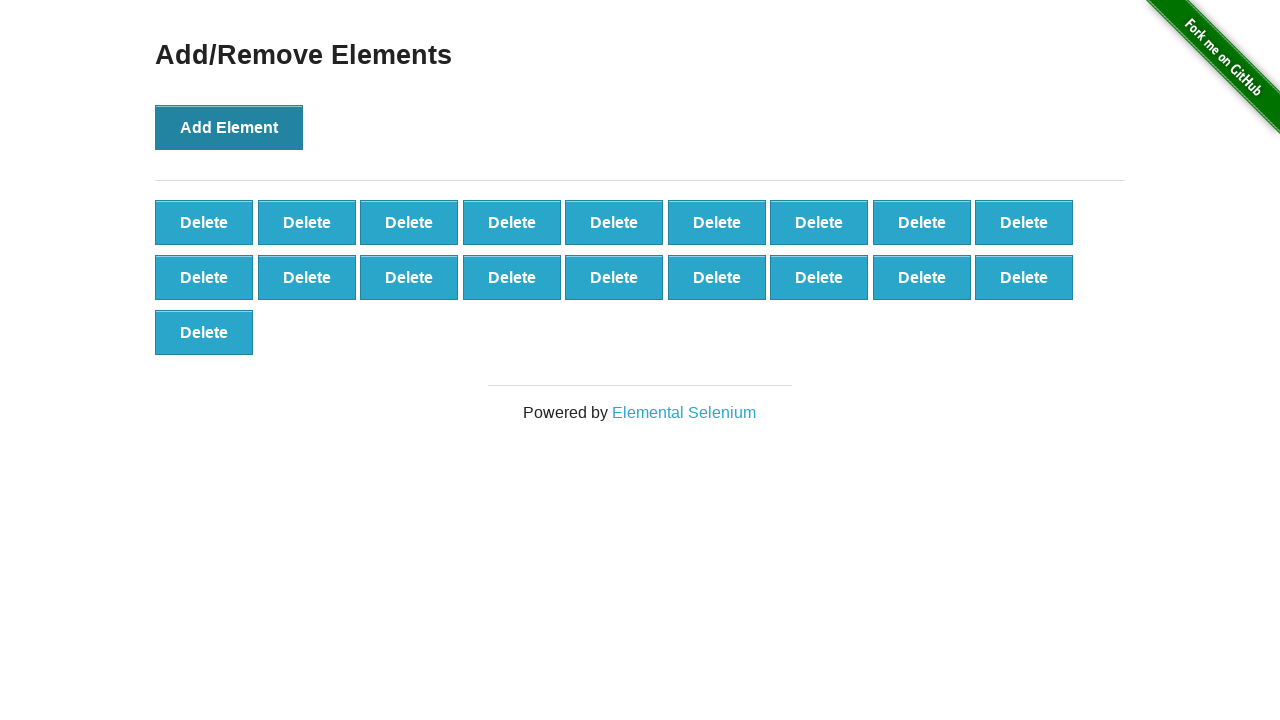

Clicked Add Element button (iteration 20/100) at (229, 127) on xpath=//button[@onclick='addElement()']
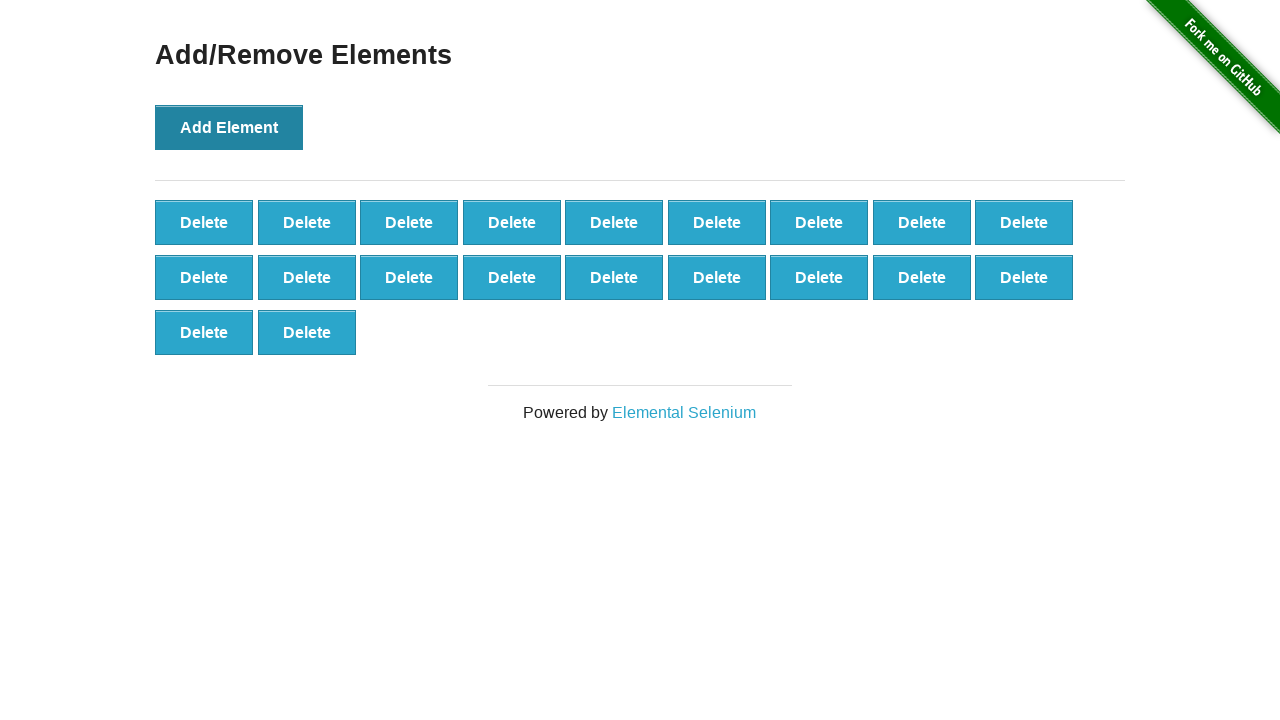

Clicked Add Element button (iteration 21/100) at (229, 127) on xpath=//button[@onclick='addElement()']
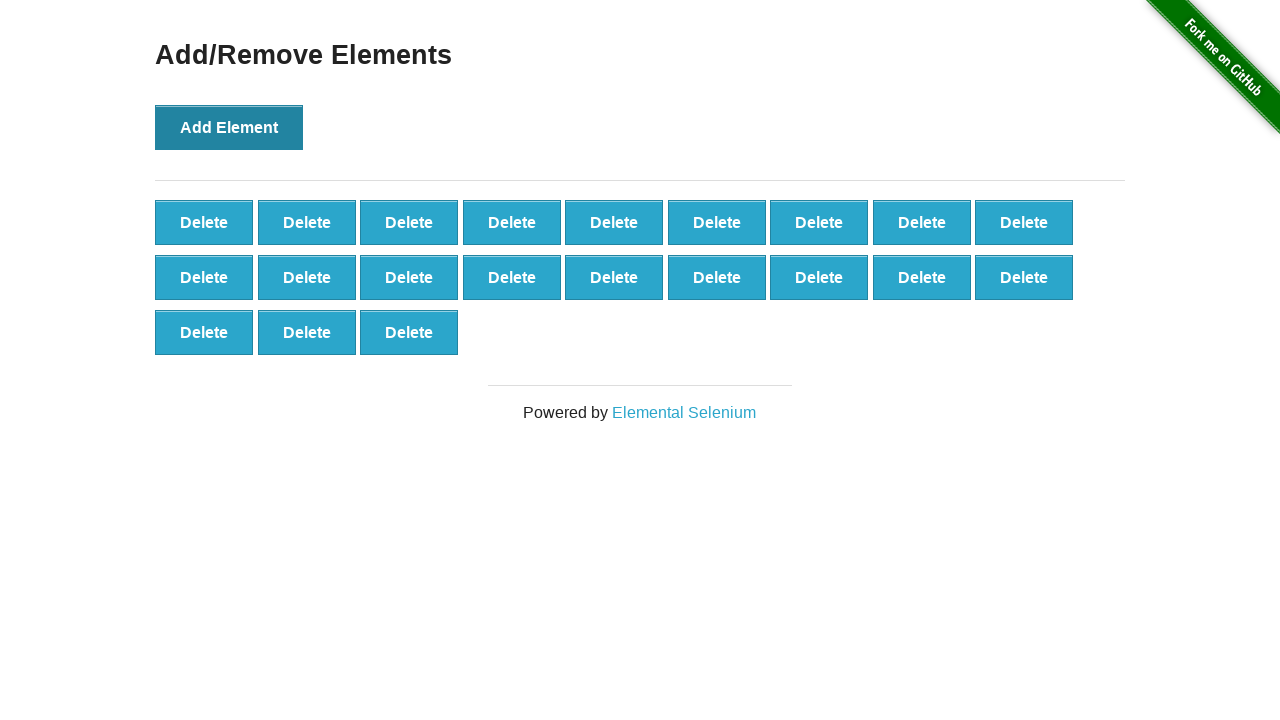

Clicked Add Element button (iteration 22/100) at (229, 127) on xpath=//button[@onclick='addElement()']
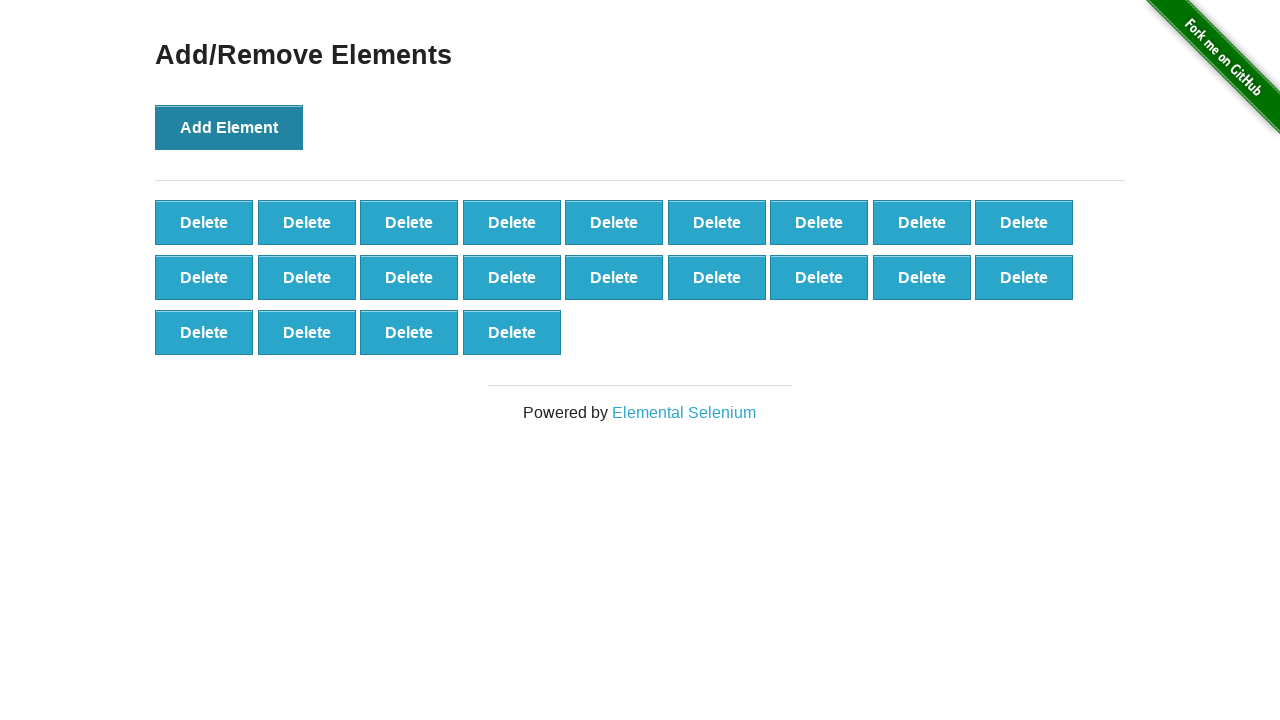

Clicked Add Element button (iteration 23/100) at (229, 127) on xpath=//button[@onclick='addElement()']
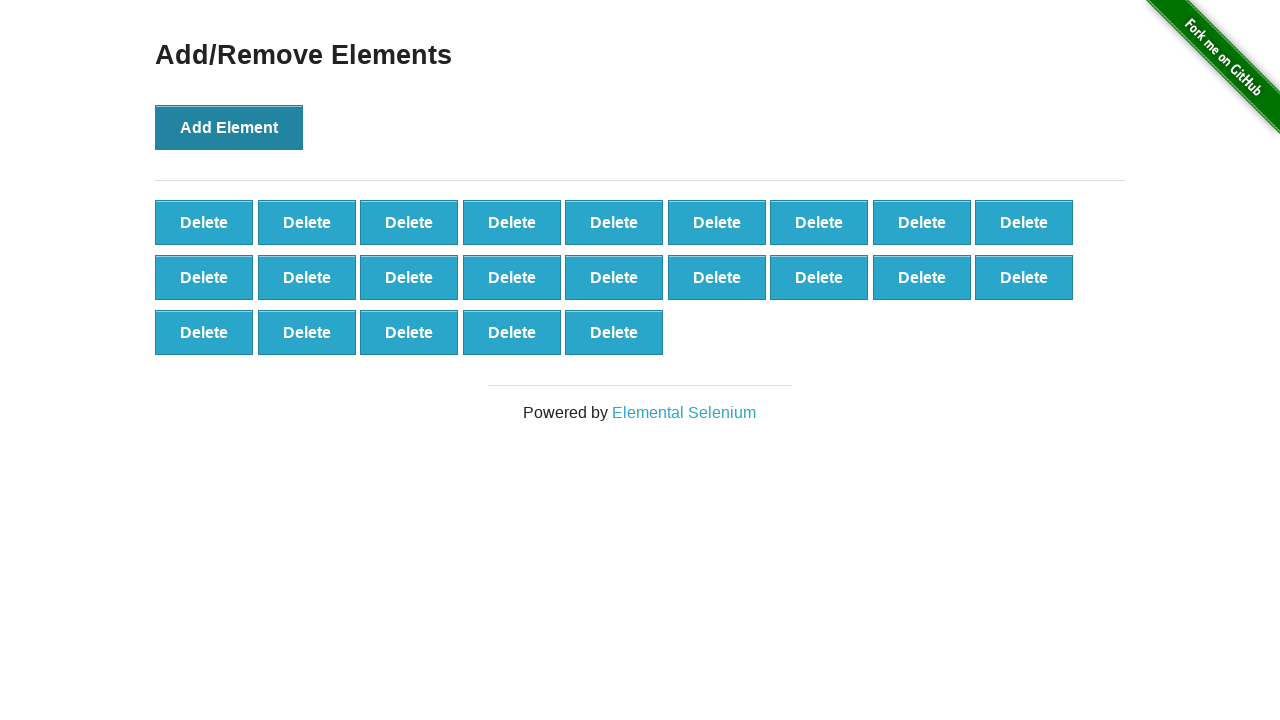

Clicked Add Element button (iteration 24/100) at (229, 127) on xpath=//button[@onclick='addElement()']
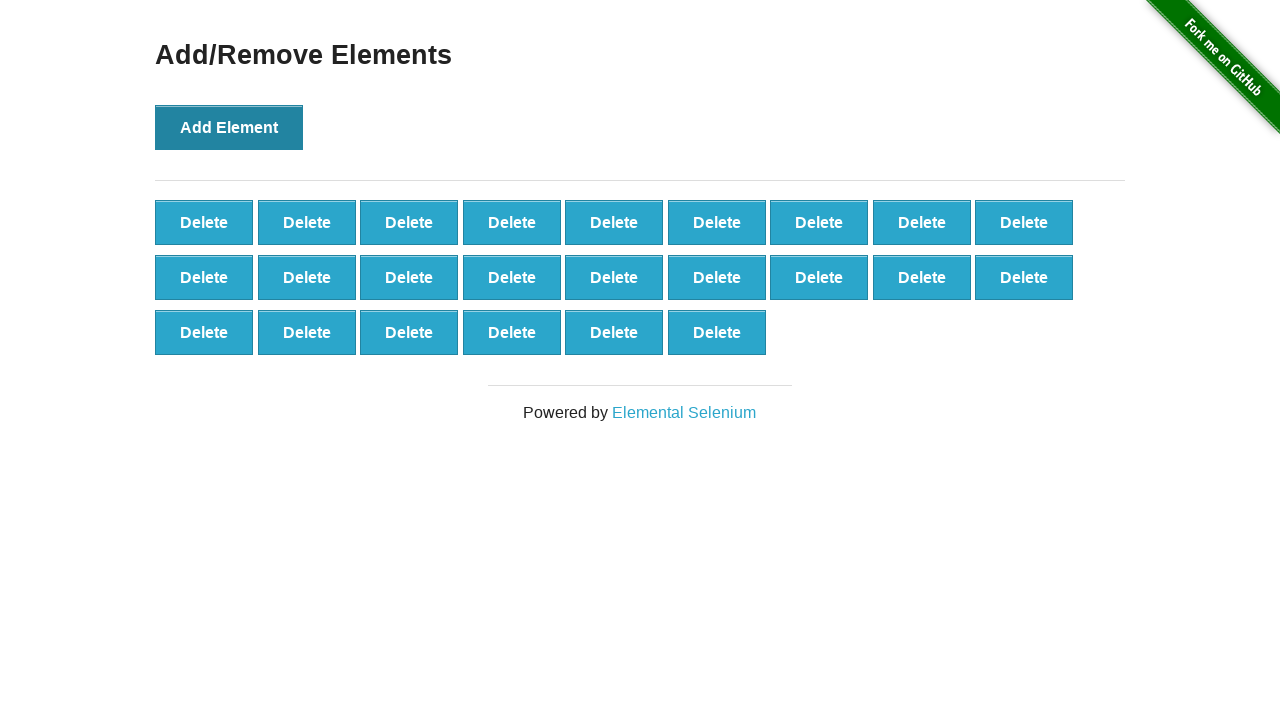

Clicked Add Element button (iteration 25/100) at (229, 127) on xpath=//button[@onclick='addElement()']
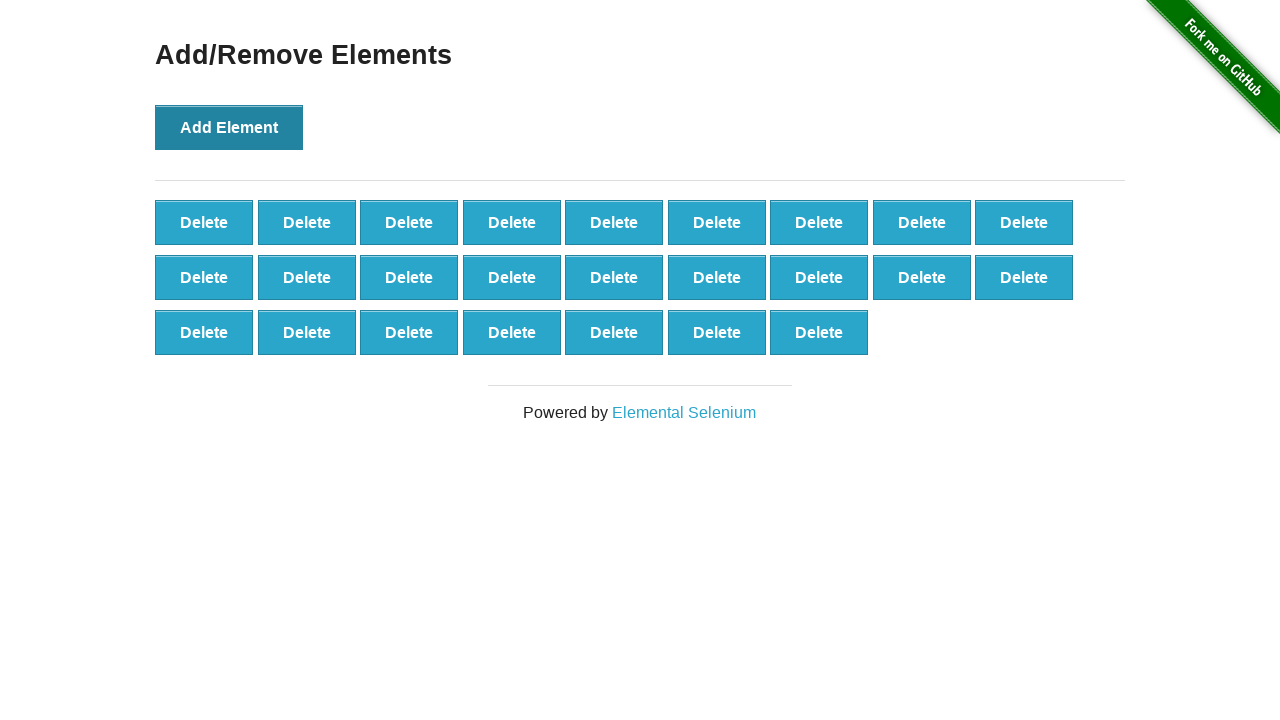

Clicked Add Element button (iteration 26/100) at (229, 127) on xpath=//button[@onclick='addElement()']
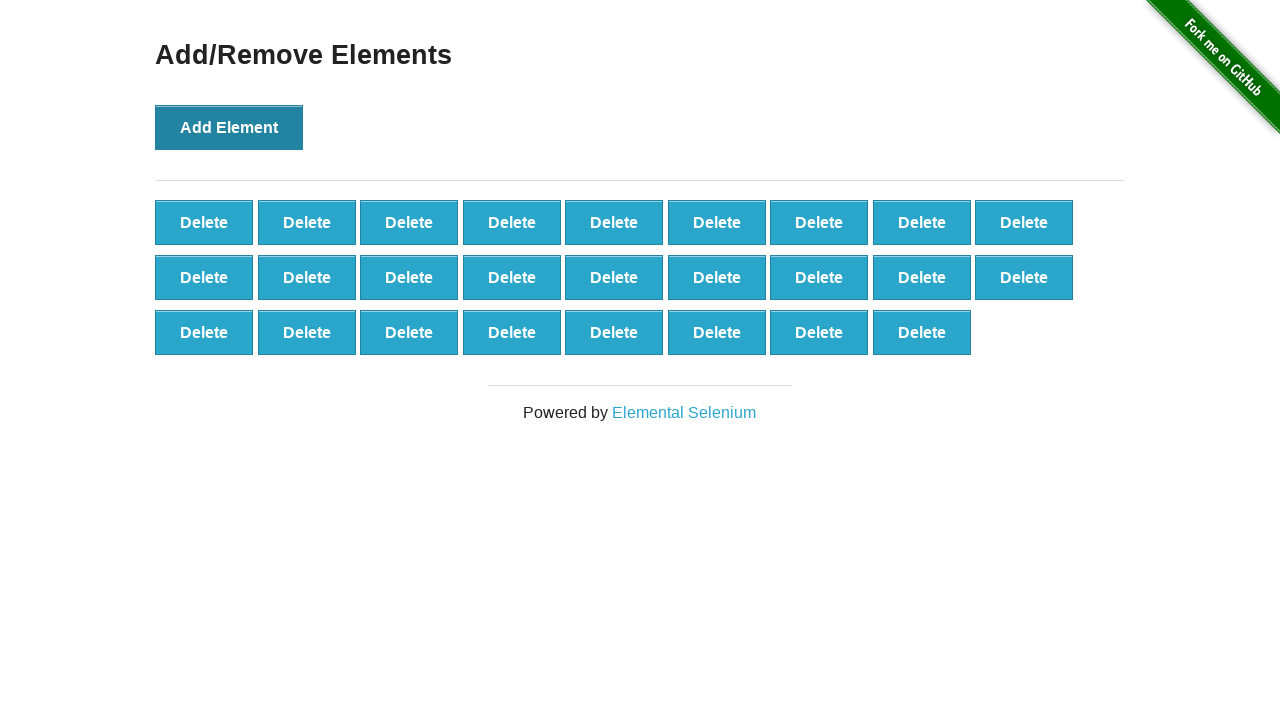

Clicked Add Element button (iteration 27/100) at (229, 127) on xpath=//button[@onclick='addElement()']
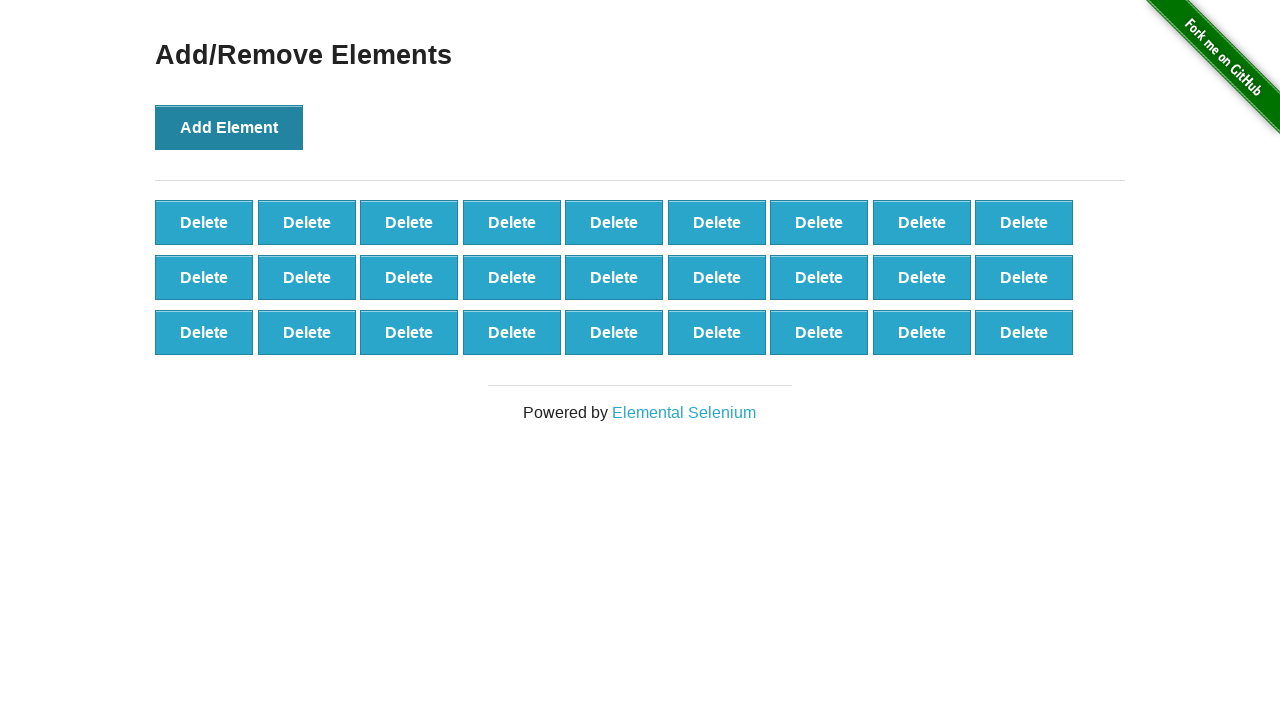

Clicked Add Element button (iteration 28/100) at (229, 127) on xpath=//button[@onclick='addElement()']
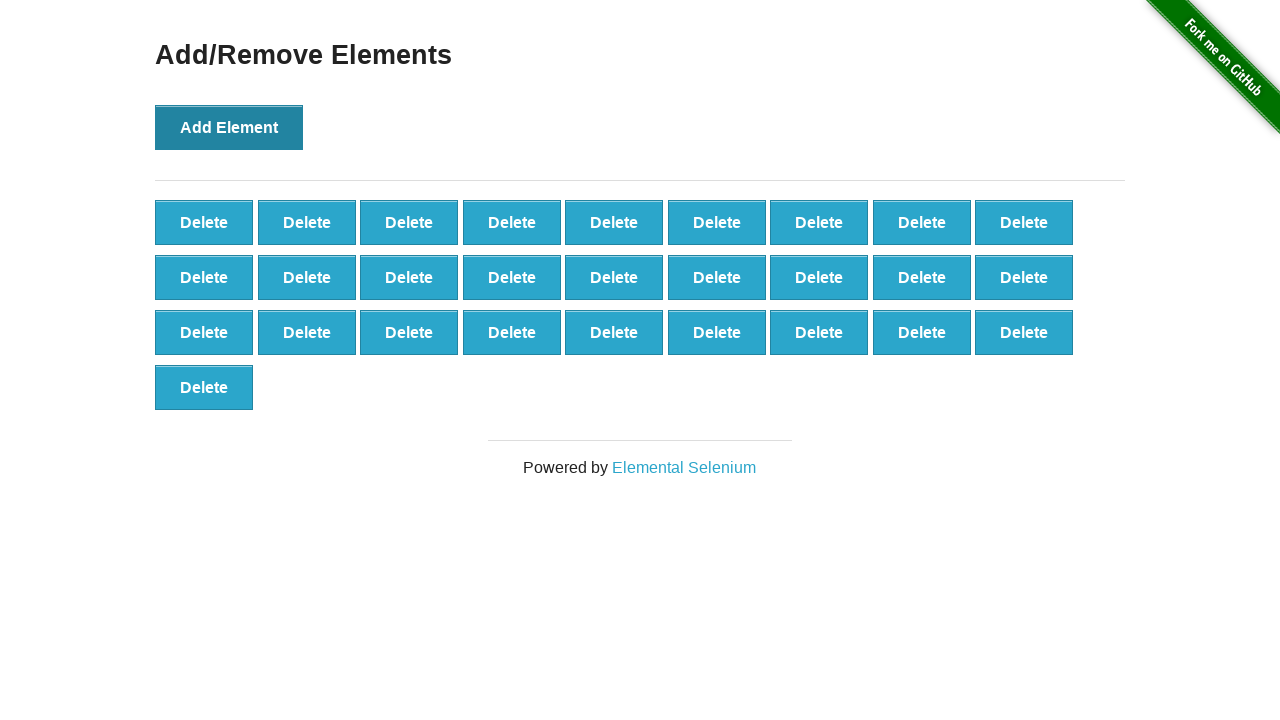

Clicked Add Element button (iteration 29/100) at (229, 127) on xpath=//button[@onclick='addElement()']
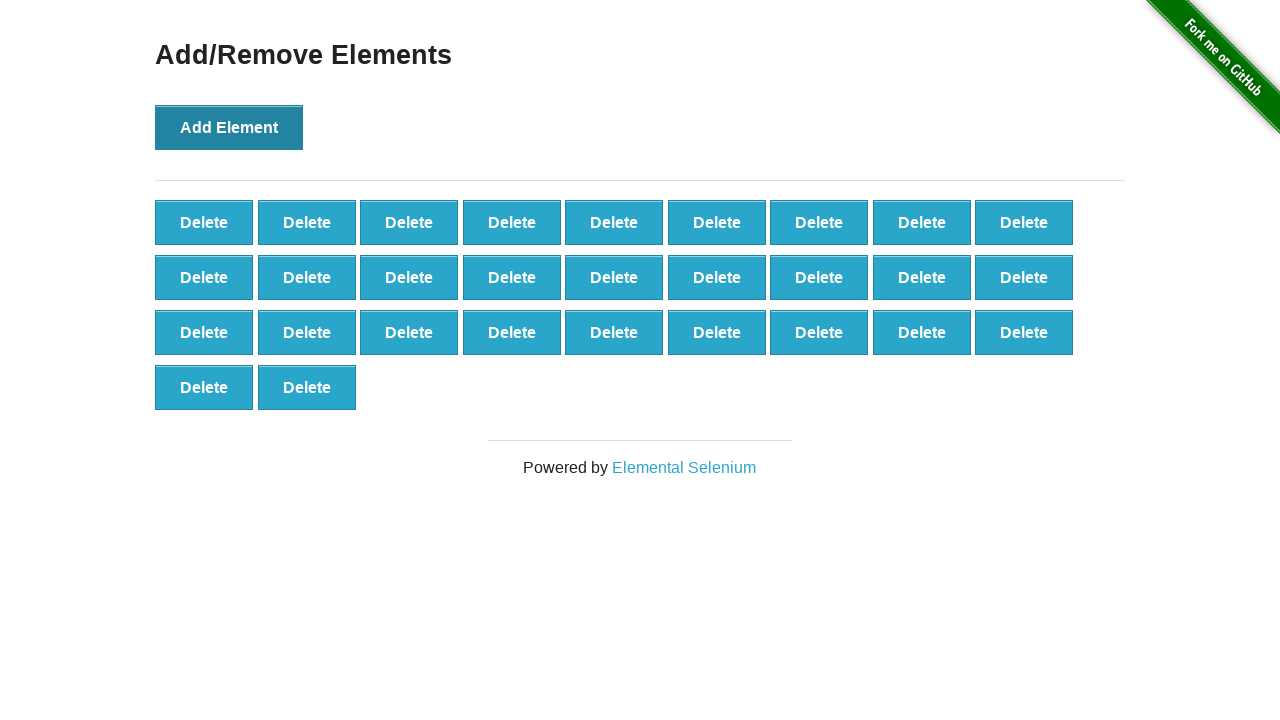

Clicked Add Element button (iteration 30/100) at (229, 127) on xpath=//button[@onclick='addElement()']
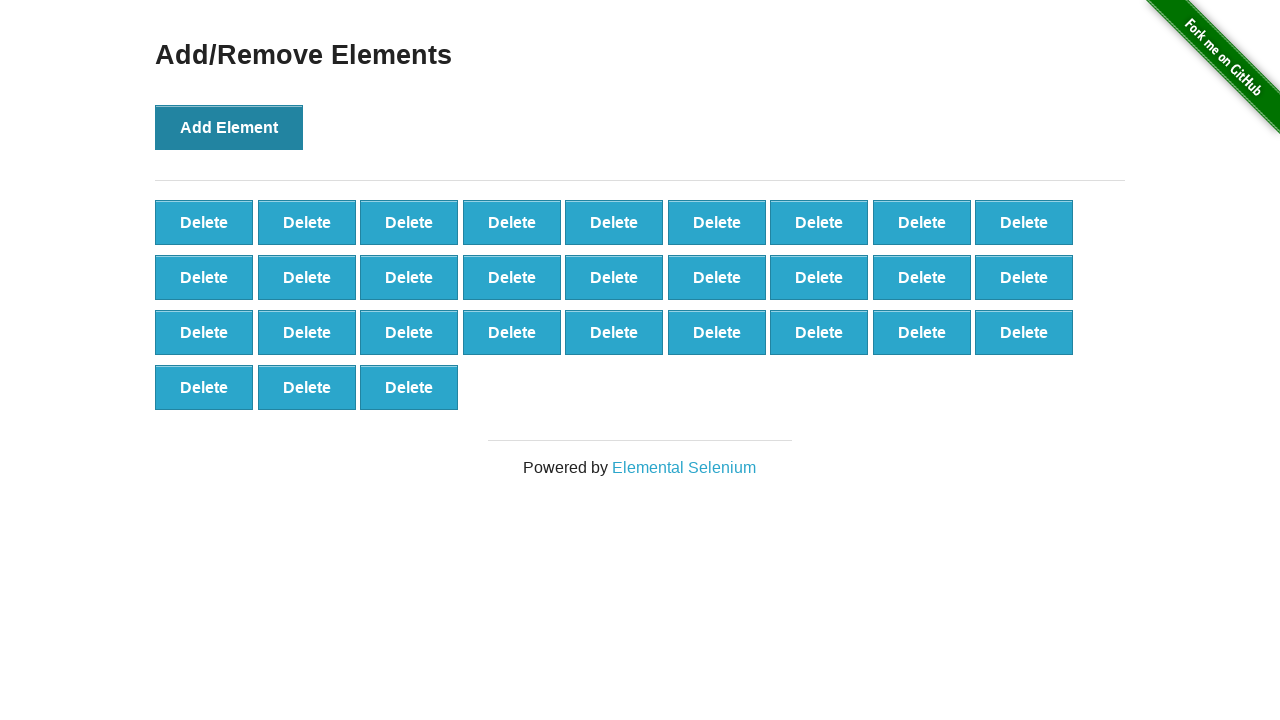

Clicked Add Element button (iteration 31/100) at (229, 127) on xpath=//button[@onclick='addElement()']
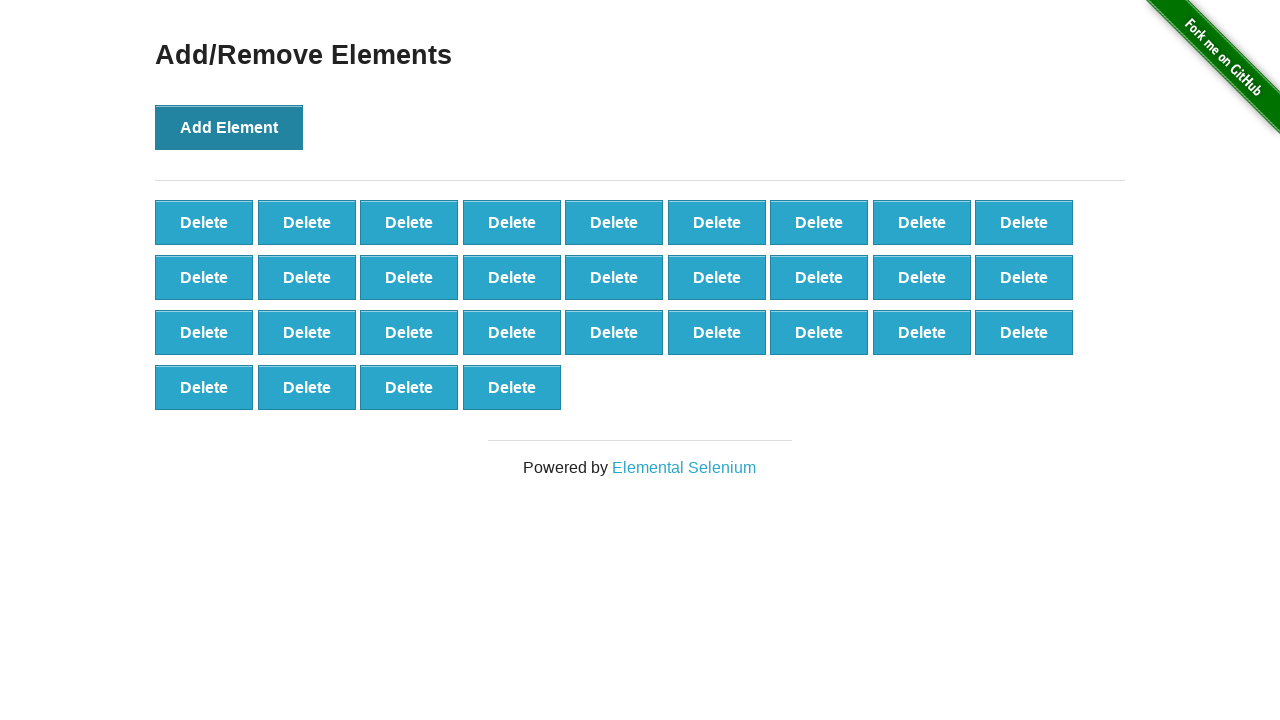

Clicked Add Element button (iteration 32/100) at (229, 127) on xpath=//button[@onclick='addElement()']
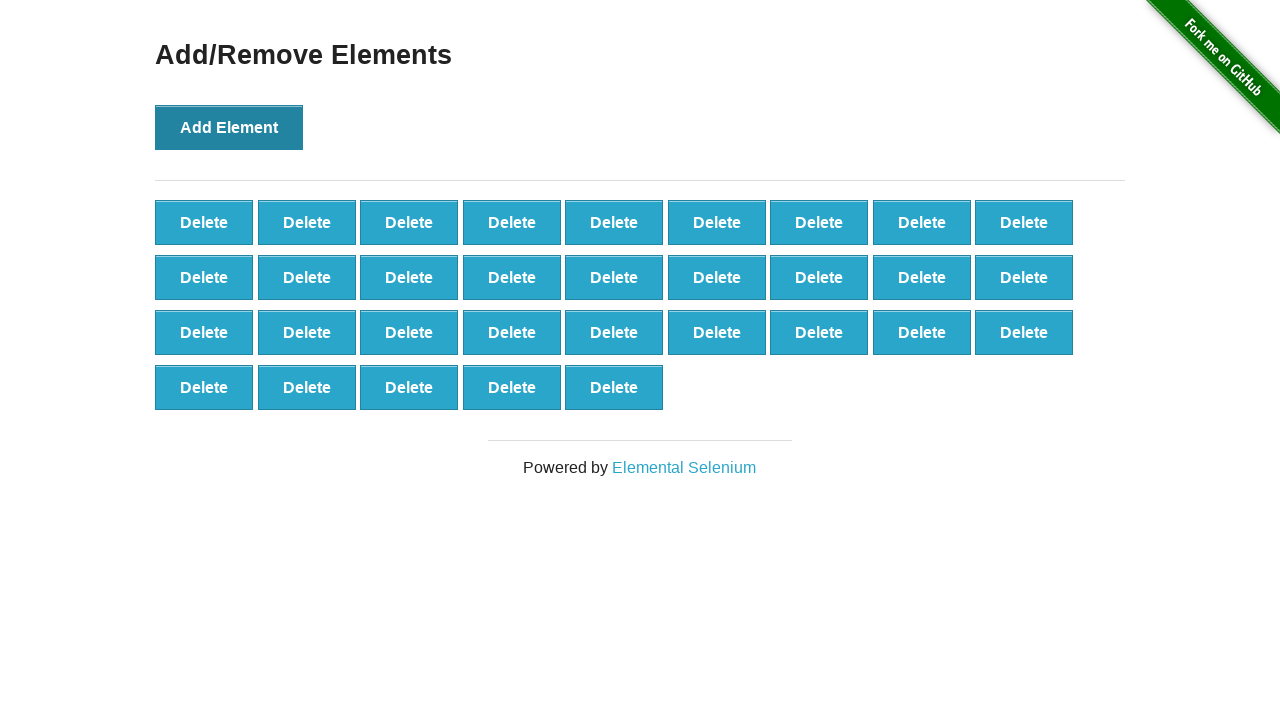

Clicked Add Element button (iteration 33/100) at (229, 127) on xpath=//button[@onclick='addElement()']
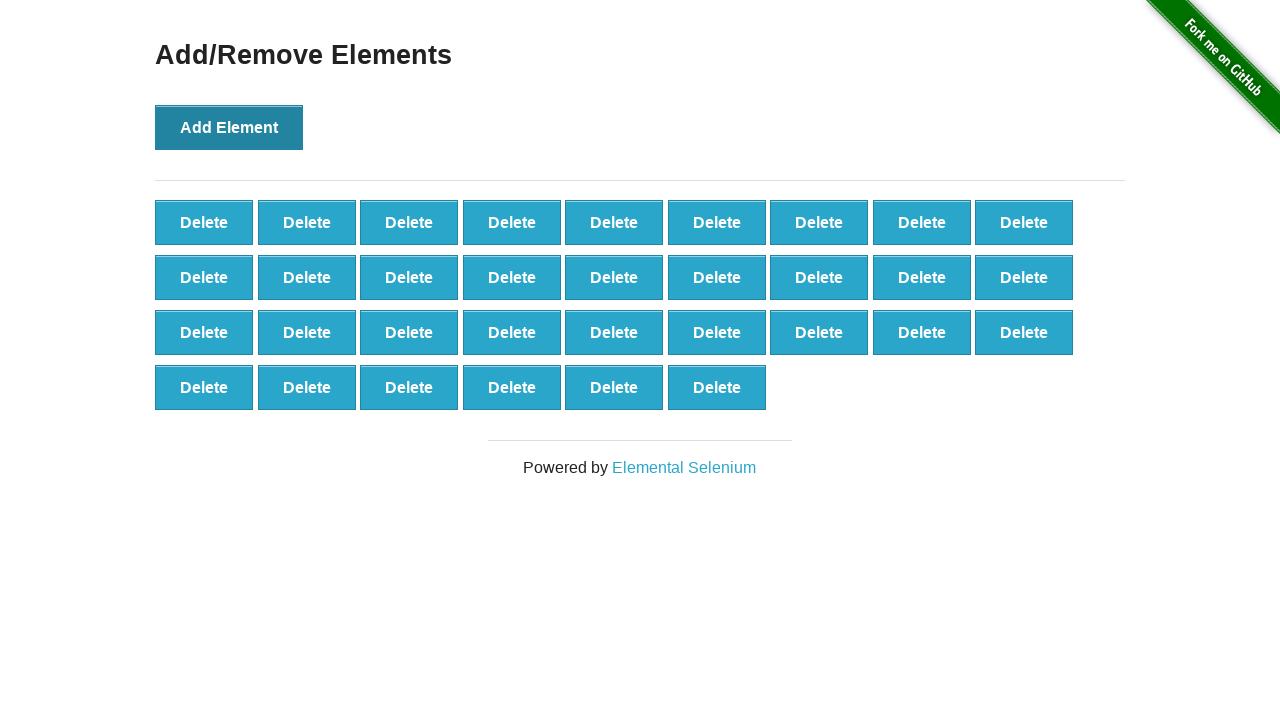

Clicked Add Element button (iteration 34/100) at (229, 127) on xpath=//button[@onclick='addElement()']
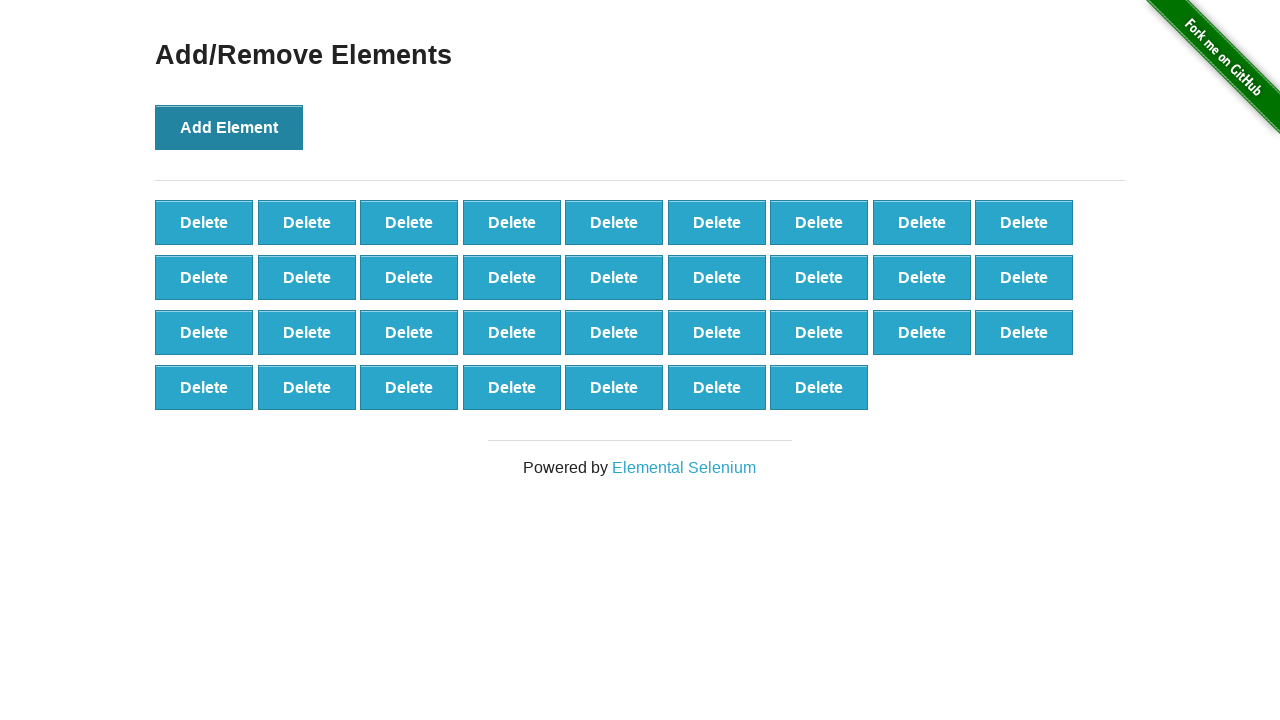

Clicked Add Element button (iteration 35/100) at (229, 127) on xpath=//button[@onclick='addElement()']
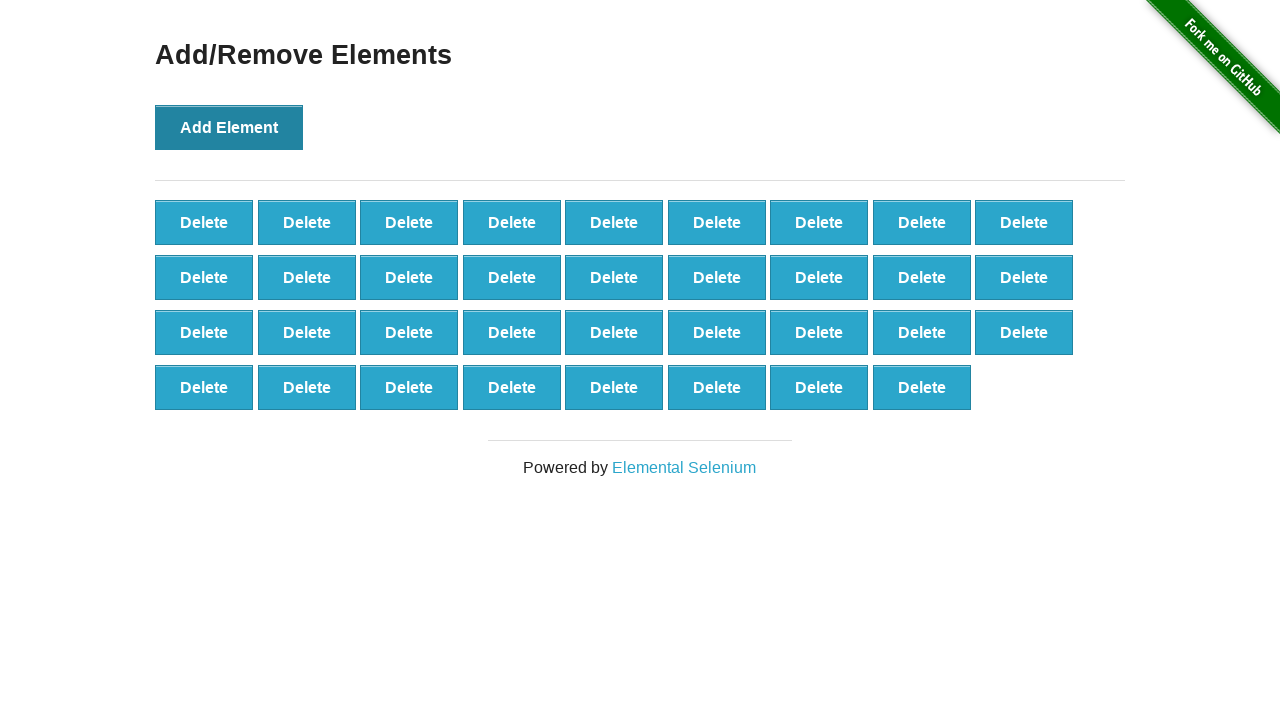

Clicked Add Element button (iteration 36/100) at (229, 127) on xpath=//button[@onclick='addElement()']
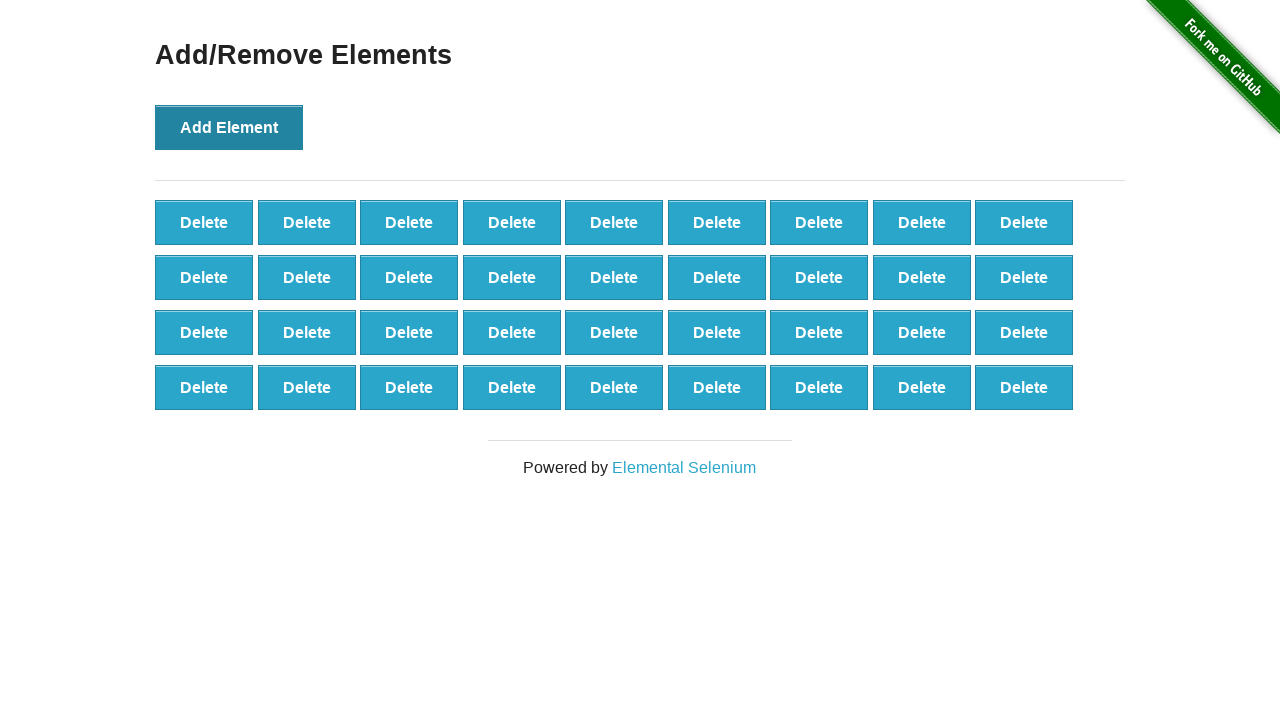

Clicked Add Element button (iteration 37/100) at (229, 127) on xpath=//button[@onclick='addElement()']
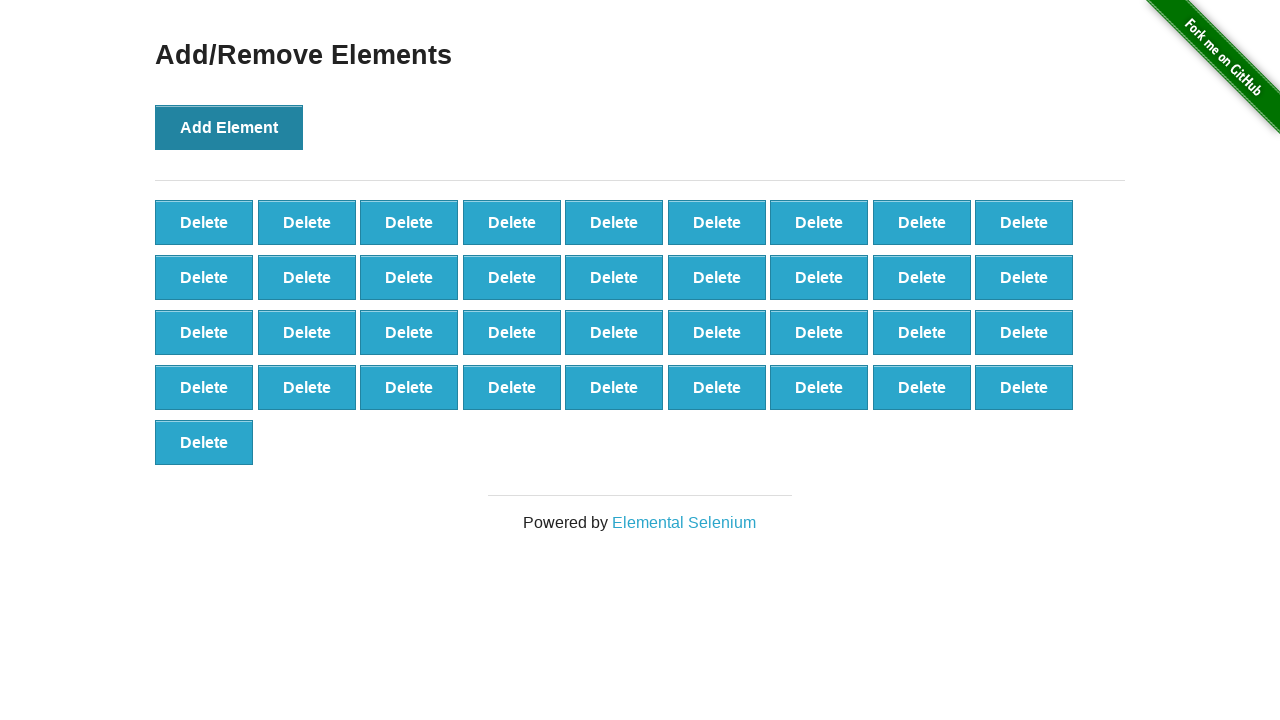

Clicked Add Element button (iteration 38/100) at (229, 127) on xpath=//button[@onclick='addElement()']
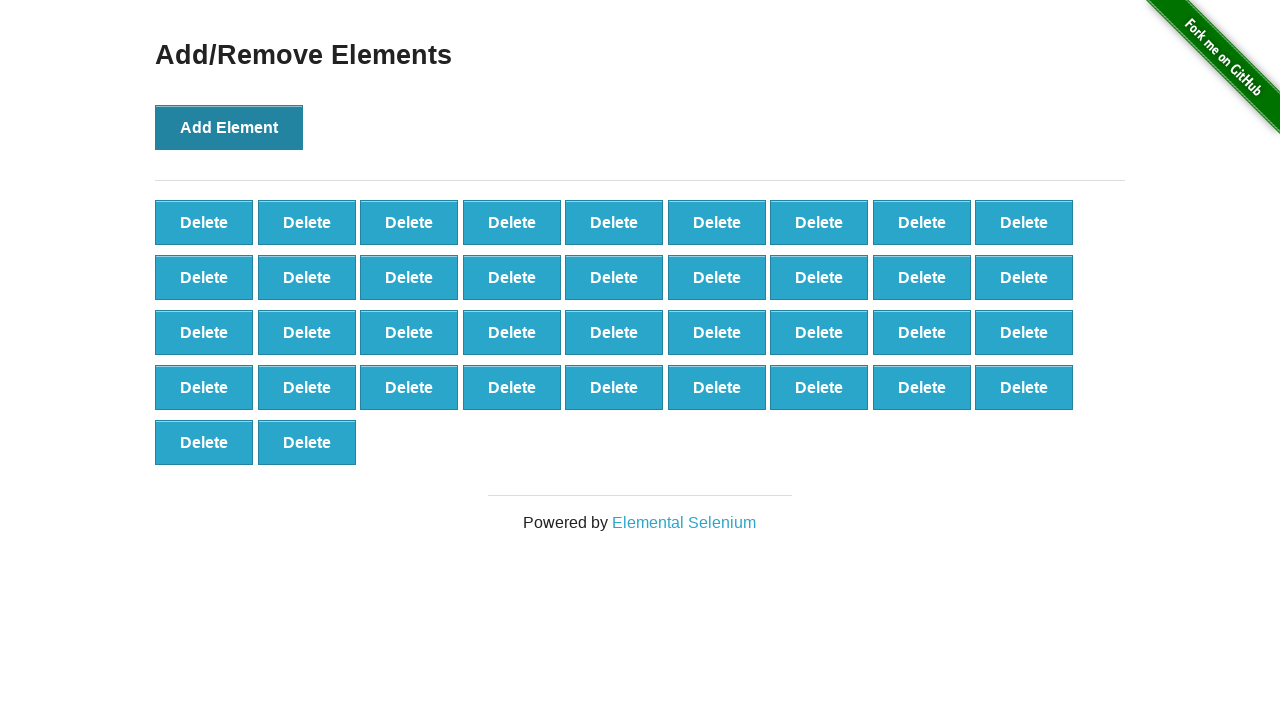

Clicked Add Element button (iteration 39/100) at (229, 127) on xpath=//button[@onclick='addElement()']
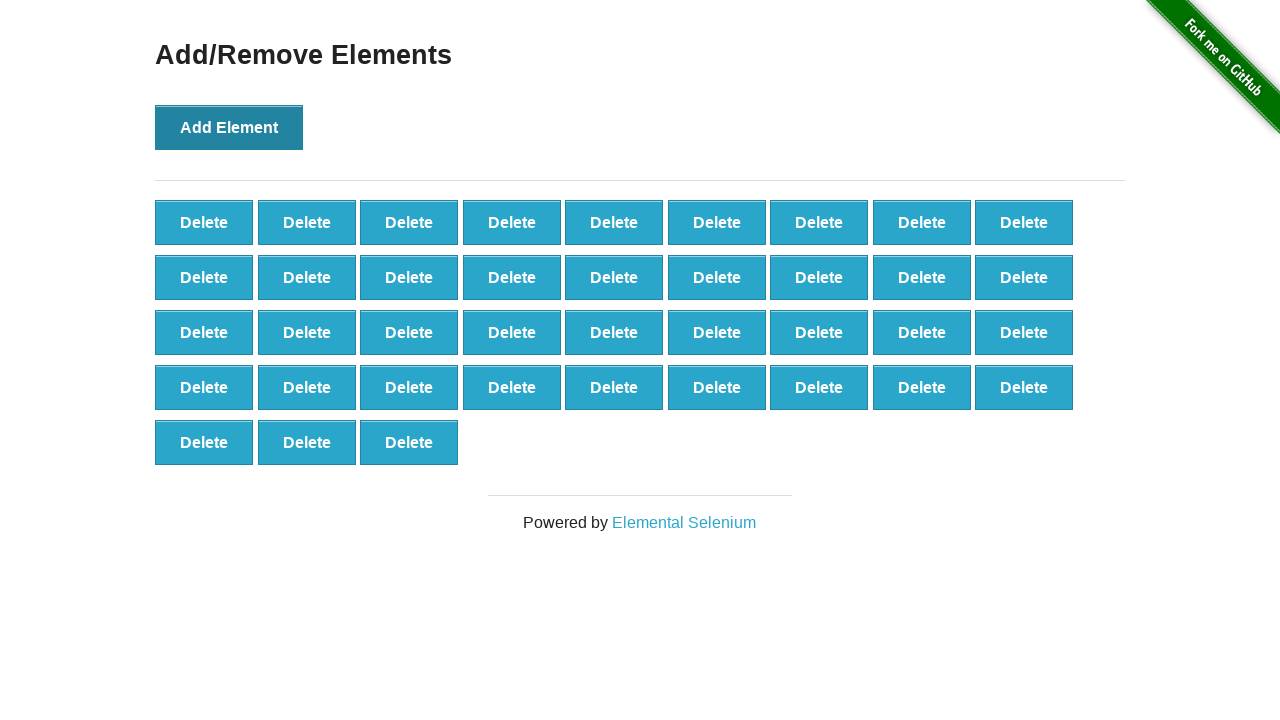

Clicked Add Element button (iteration 40/100) at (229, 127) on xpath=//button[@onclick='addElement()']
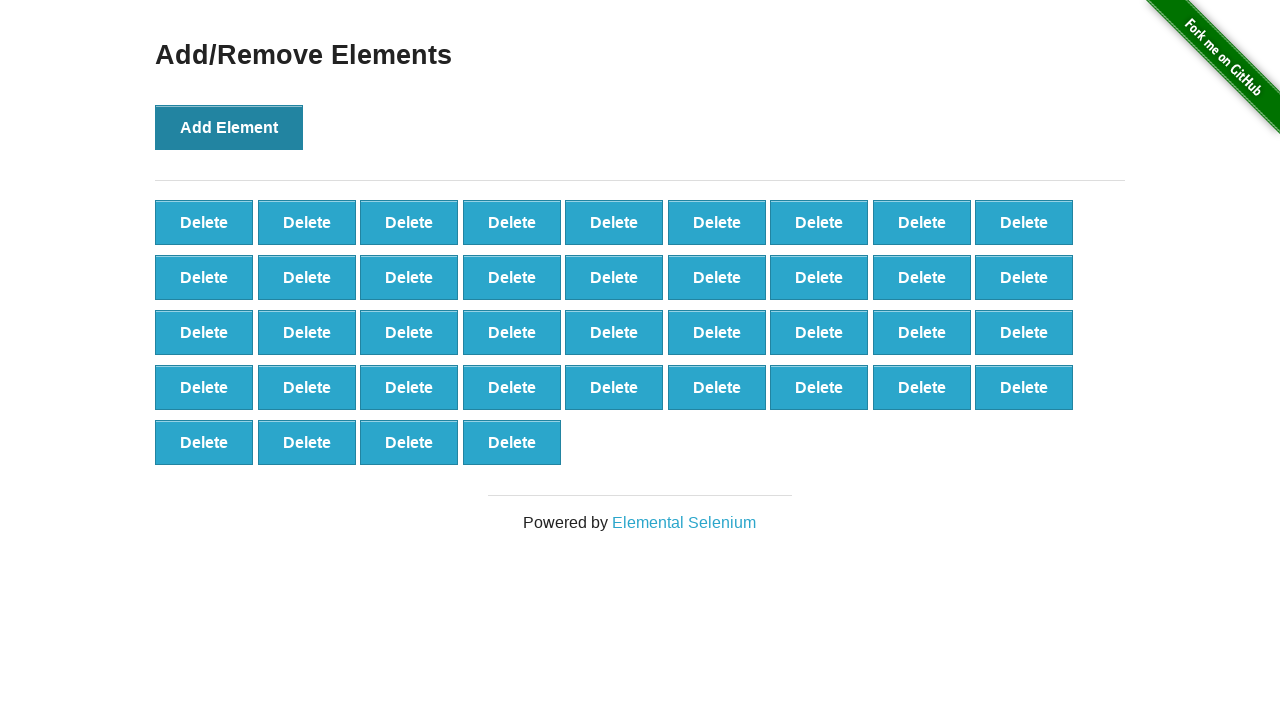

Clicked Add Element button (iteration 41/100) at (229, 127) on xpath=//button[@onclick='addElement()']
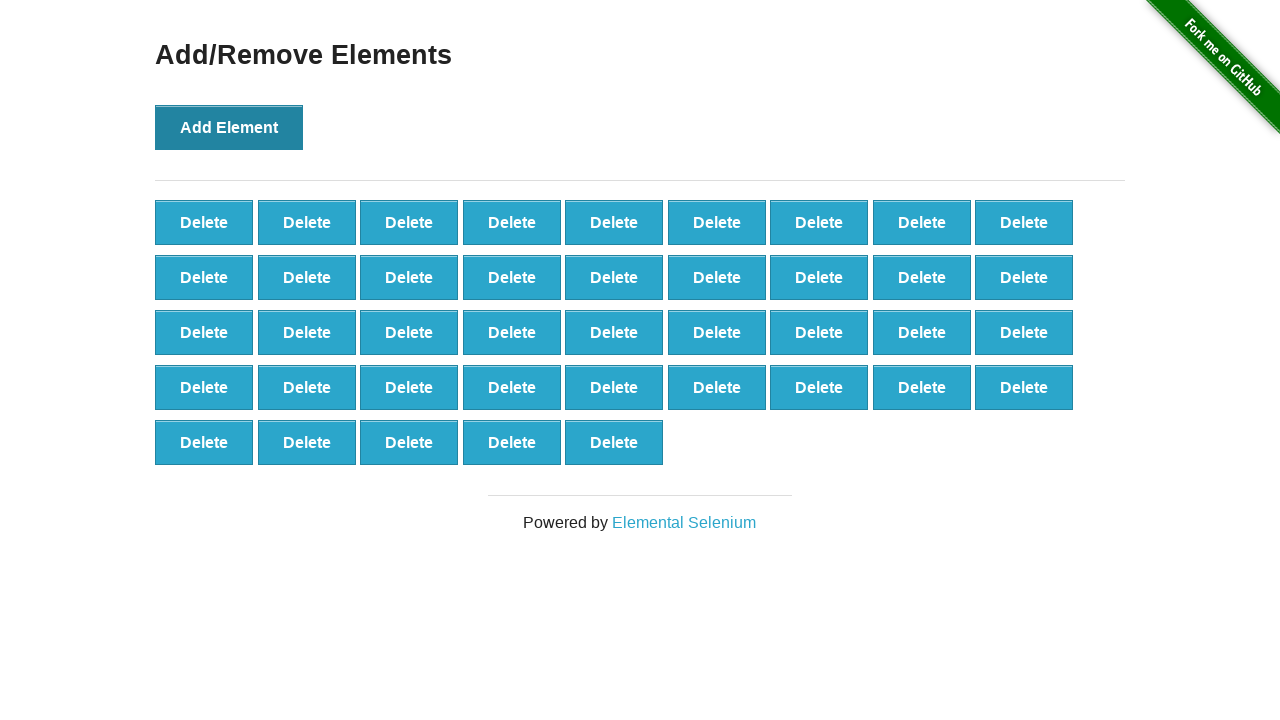

Clicked Add Element button (iteration 42/100) at (229, 127) on xpath=//button[@onclick='addElement()']
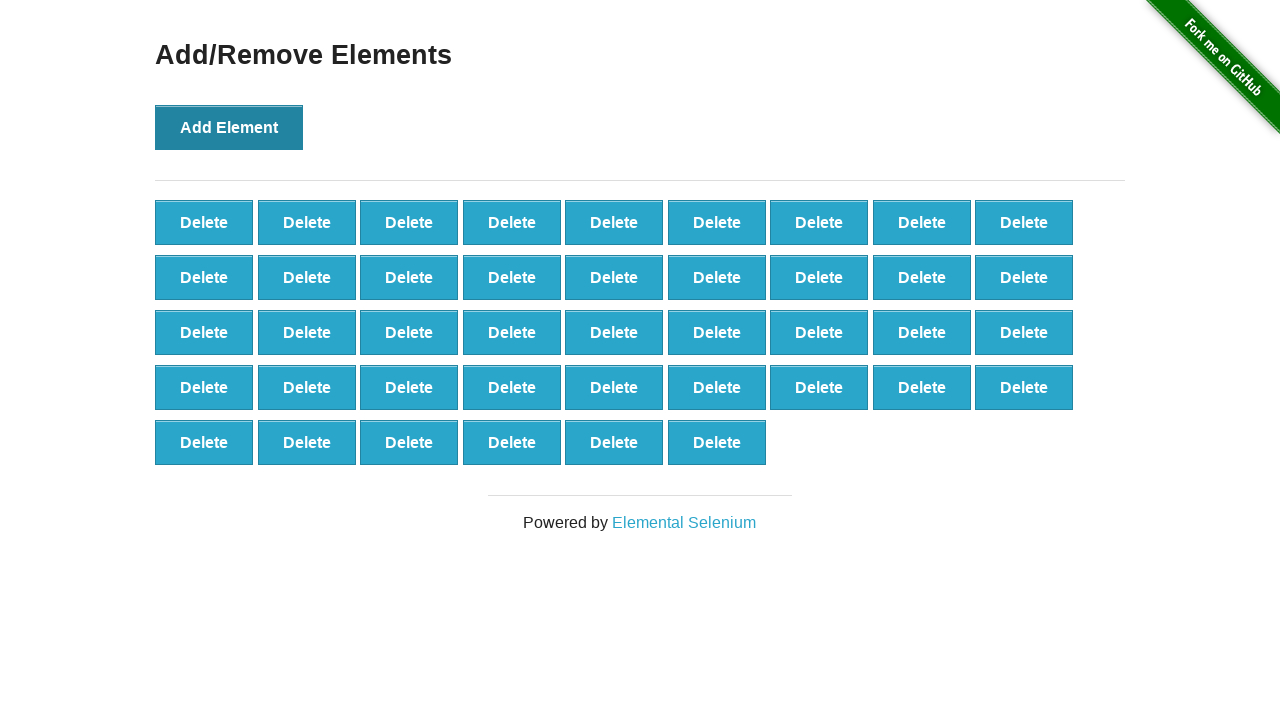

Clicked Add Element button (iteration 43/100) at (229, 127) on xpath=//button[@onclick='addElement()']
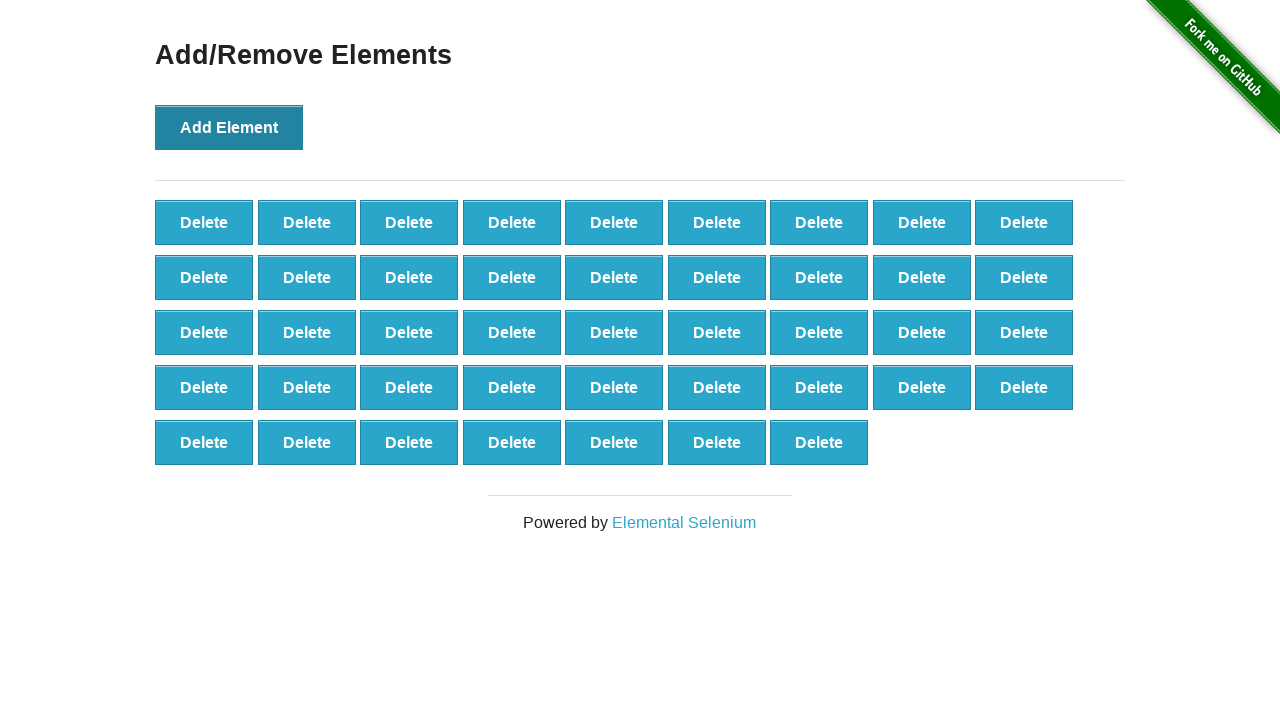

Clicked Add Element button (iteration 44/100) at (229, 127) on xpath=//button[@onclick='addElement()']
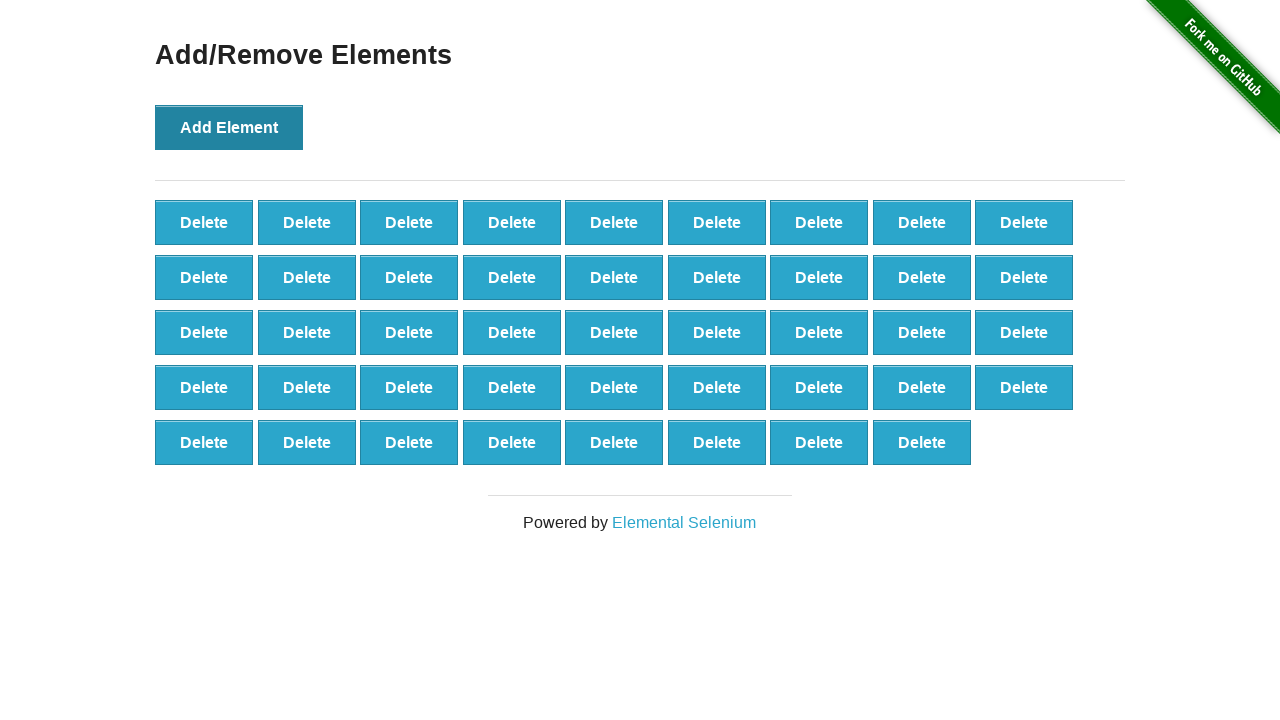

Clicked Add Element button (iteration 45/100) at (229, 127) on xpath=//button[@onclick='addElement()']
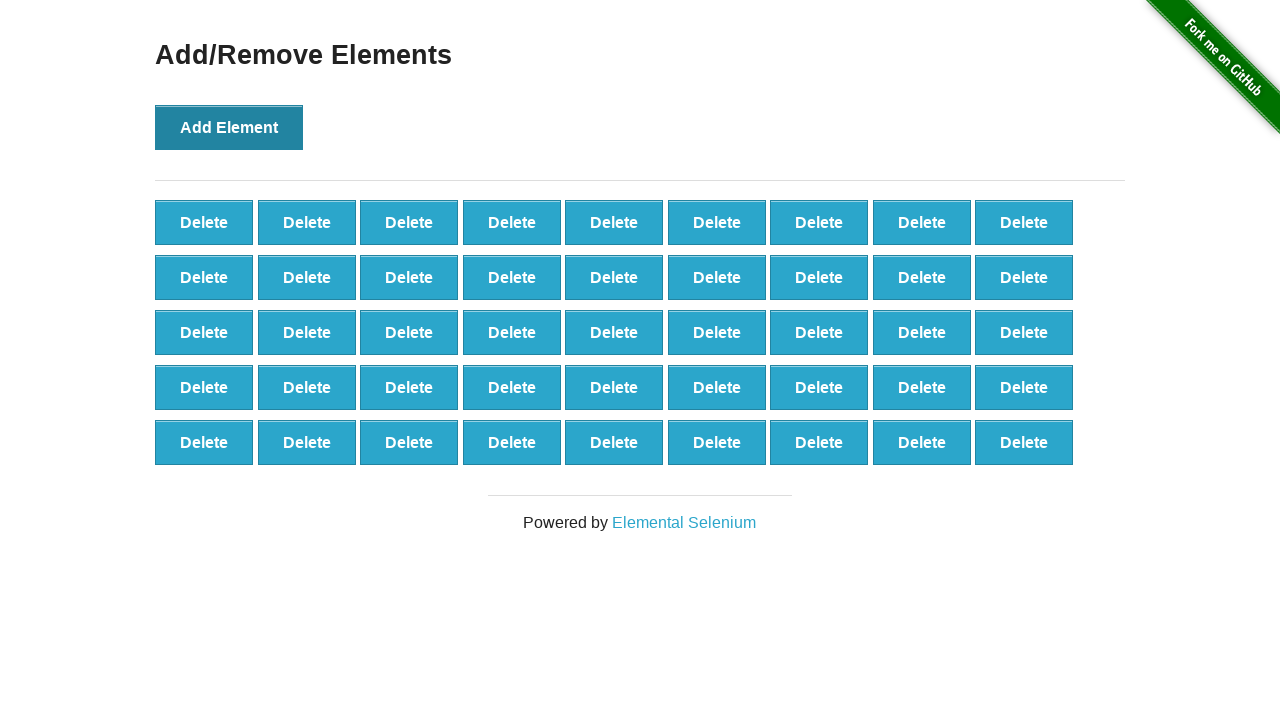

Clicked Add Element button (iteration 46/100) at (229, 127) on xpath=//button[@onclick='addElement()']
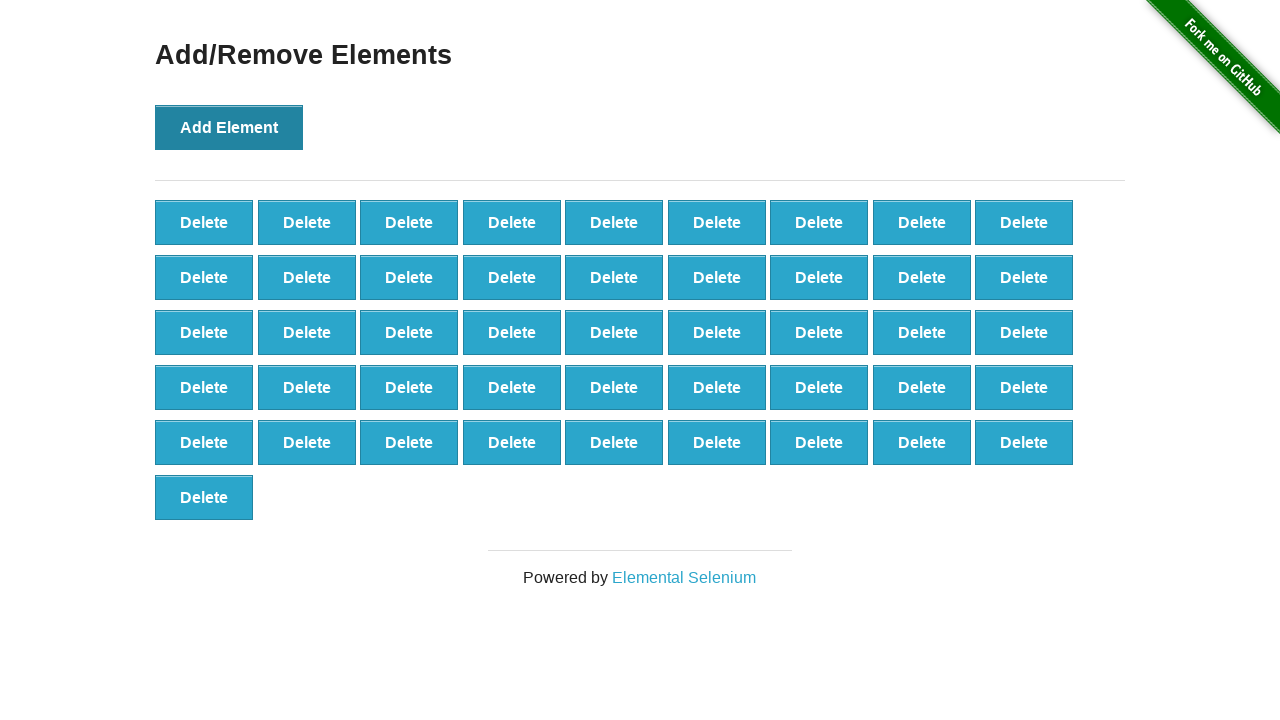

Clicked Add Element button (iteration 47/100) at (229, 127) on xpath=//button[@onclick='addElement()']
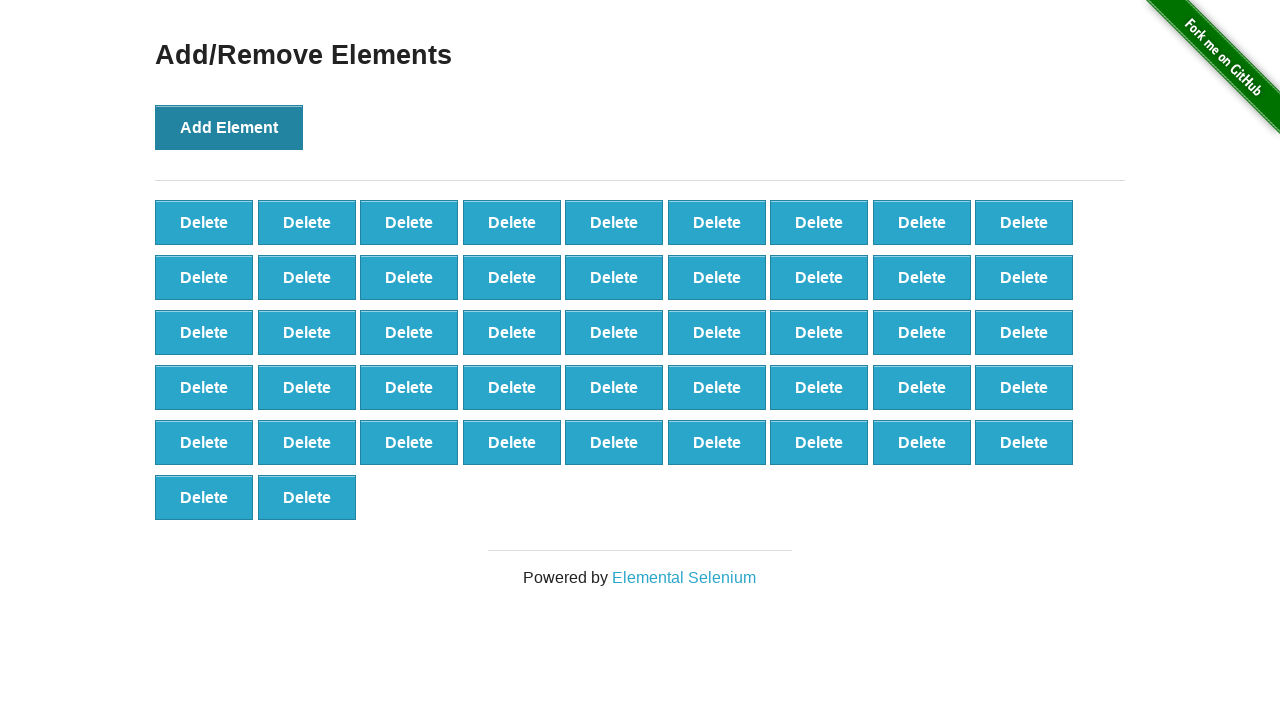

Clicked Add Element button (iteration 48/100) at (229, 127) on xpath=//button[@onclick='addElement()']
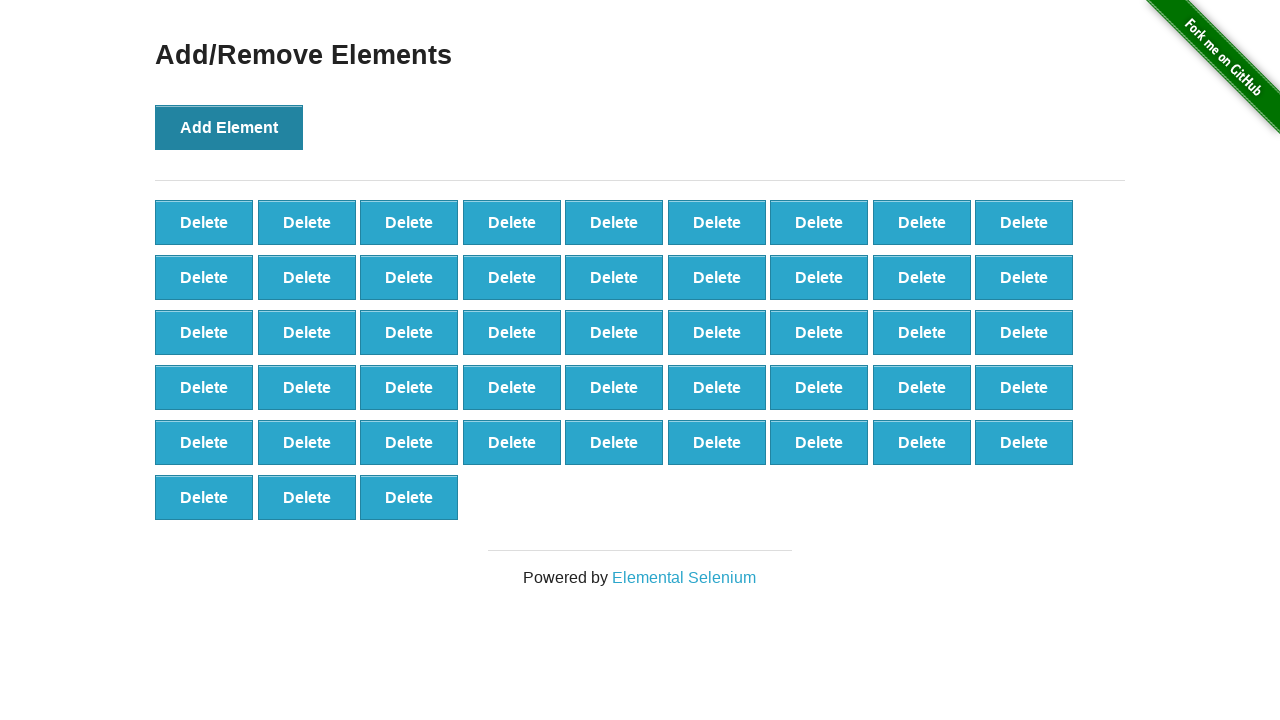

Clicked Add Element button (iteration 49/100) at (229, 127) on xpath=//button[@onclick='addElement()']
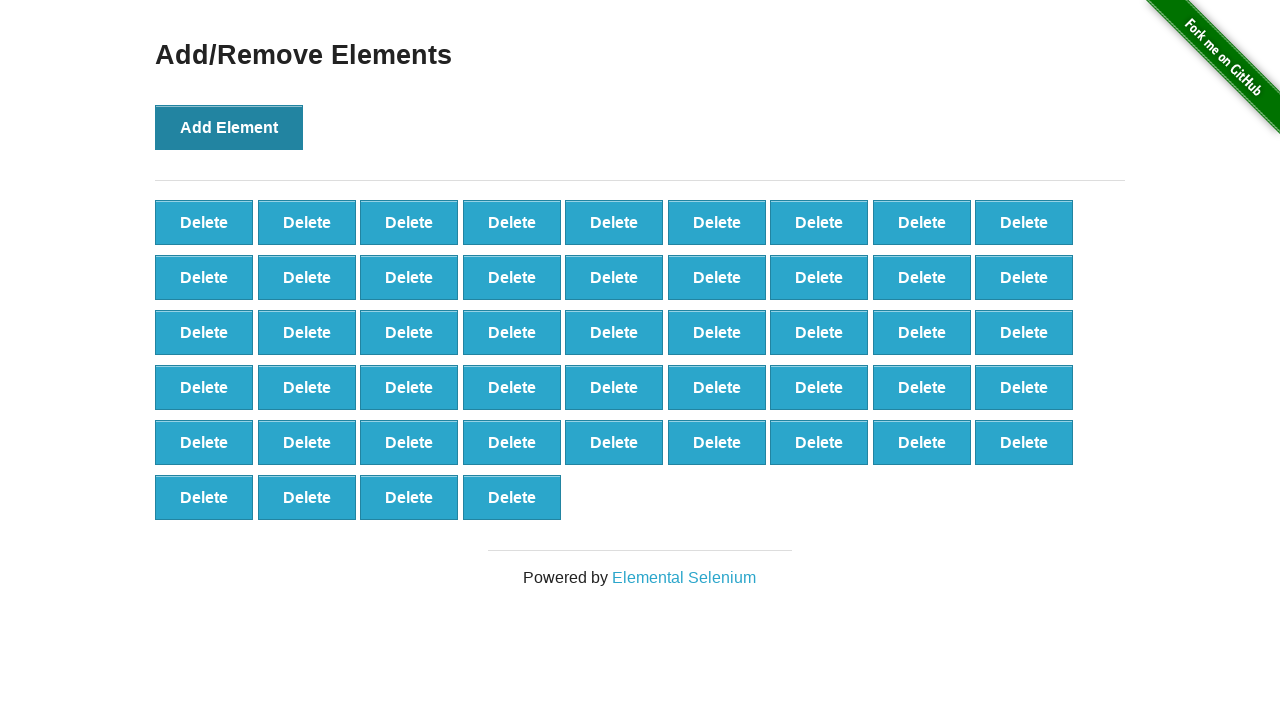

Clicked Add Element button (iteration 50/100) at (229, 127) on xpath=//button[@onclick='addElement()']
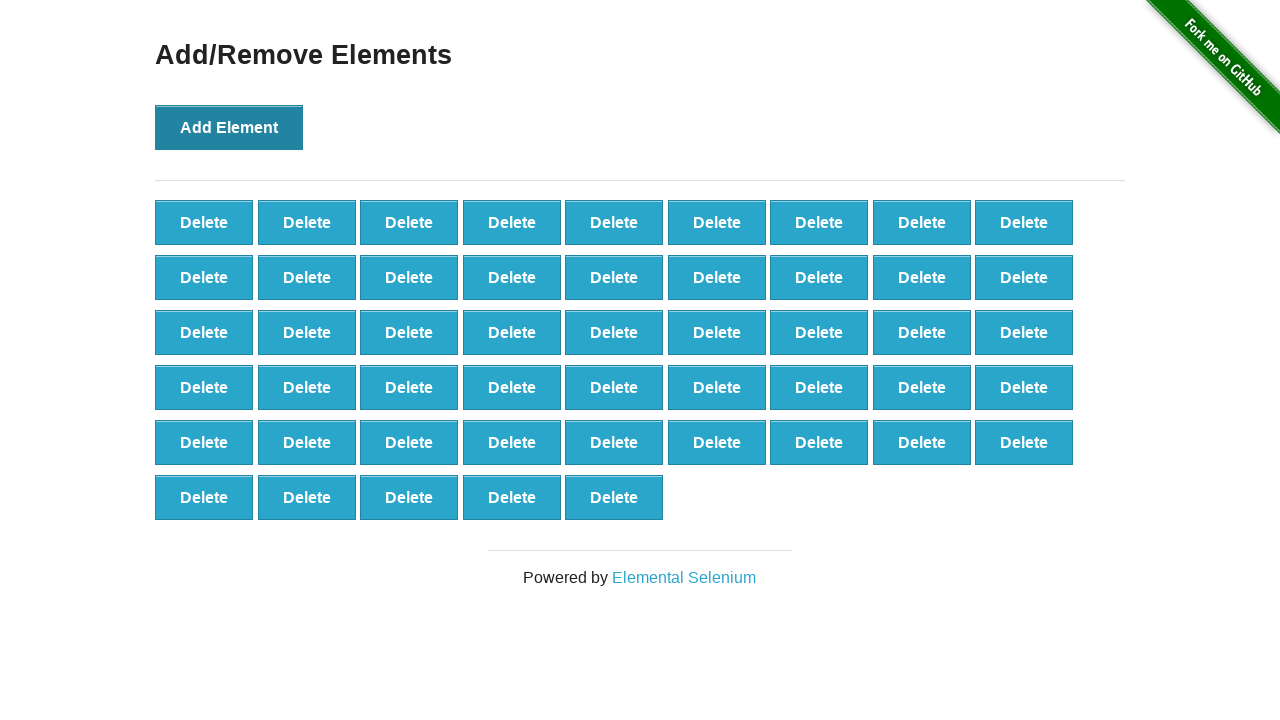

Clicked Add Element button (iteration 51/100) at (229, 127) on xpath=//button[@onclick='addElement()']
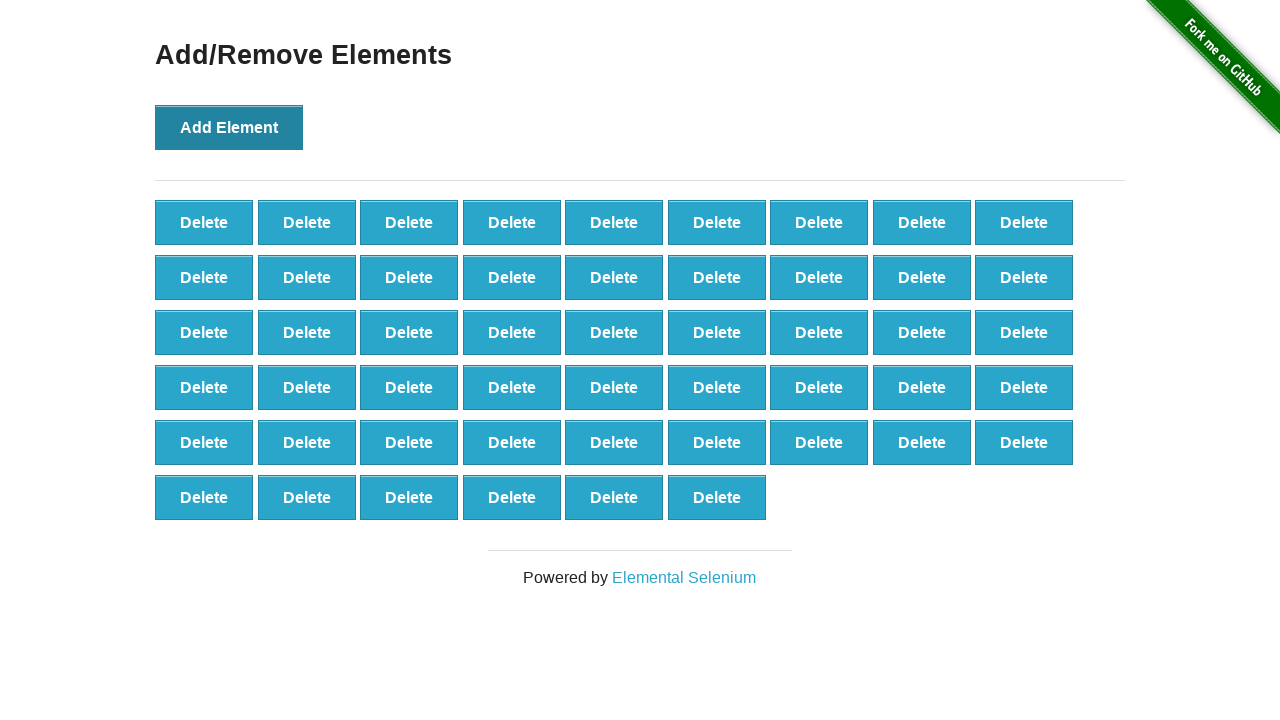

Clicked Add Element button (iteration 52/100) at (229, 127) on xpath=//button[@onclick='addElement()']
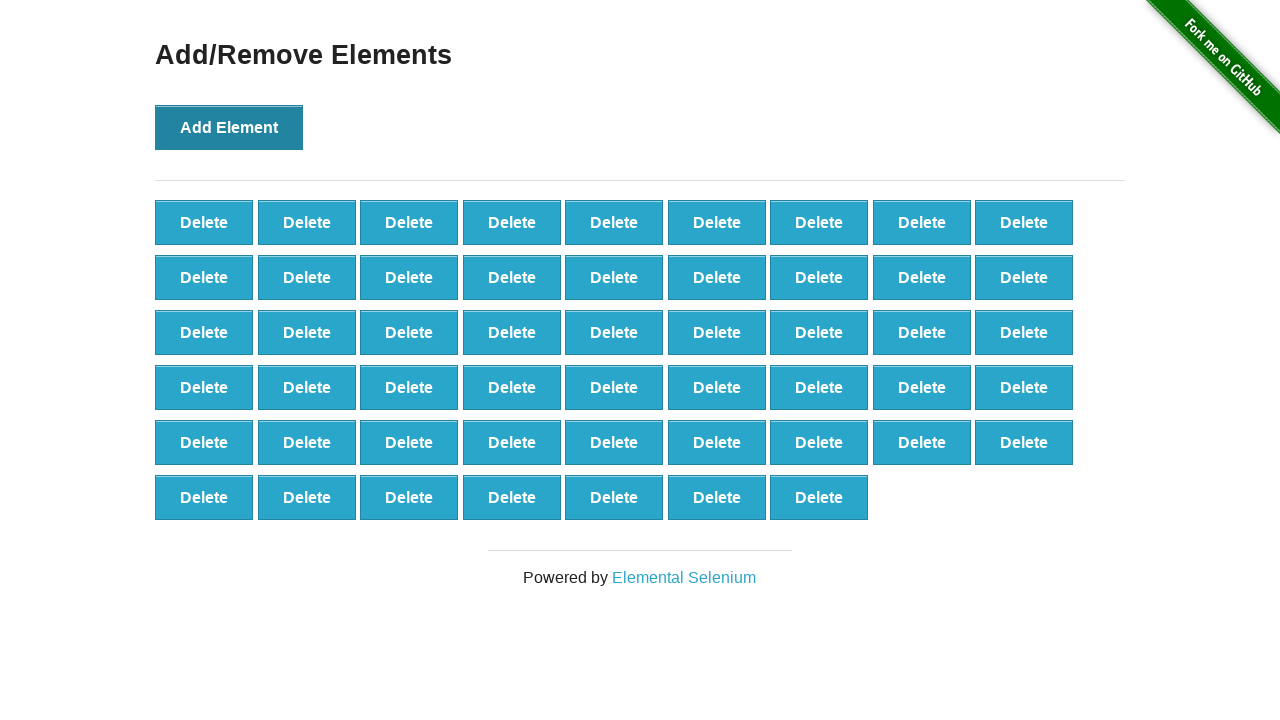

Clicked Add Element button (iteration 53/100) at (229, 127) on xpath=//button[@onclick='addElement()']
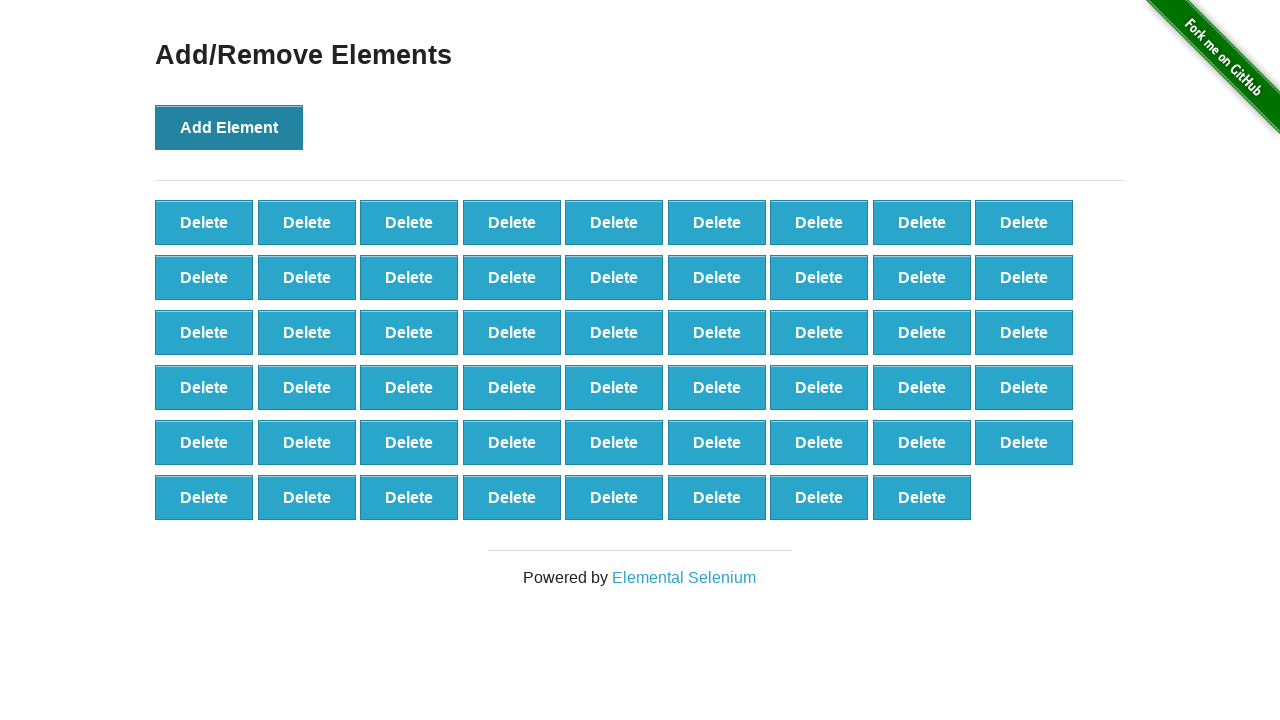

Clicked Add Element button (iteration 54/100) at (229, 127) on xpath=//button[@onclick='addElement()']
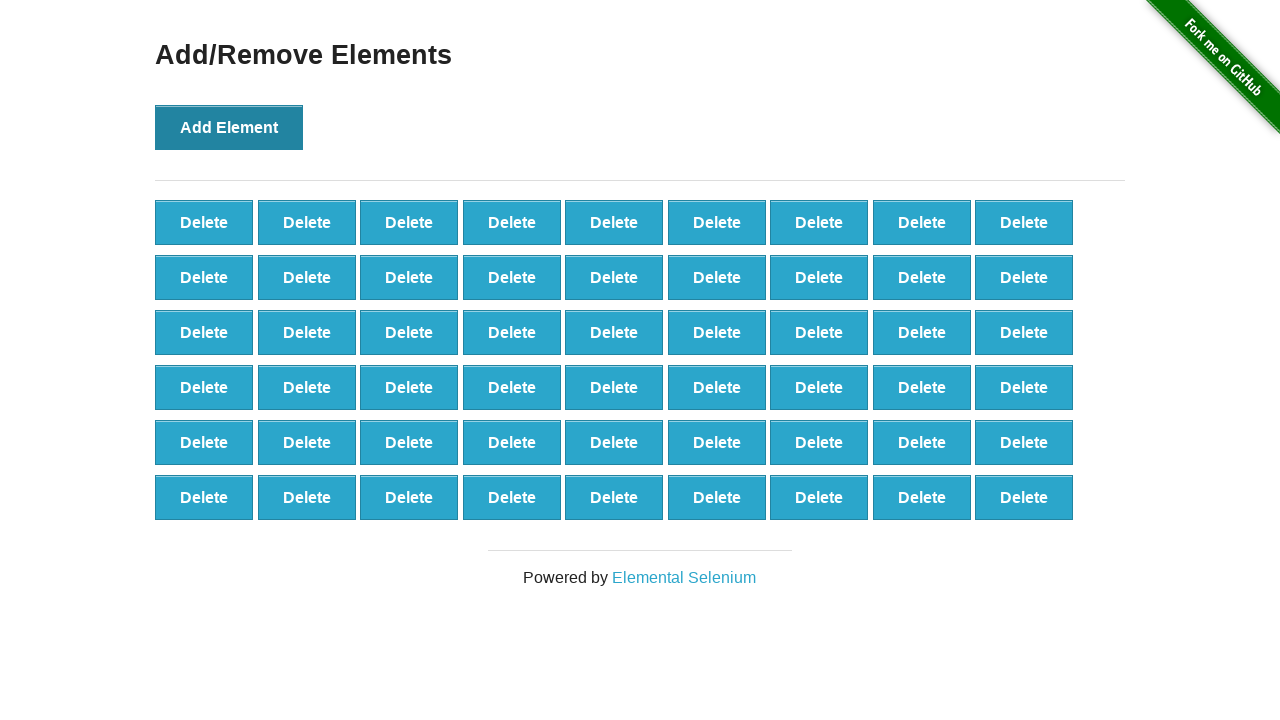

Clicked Add Element button (iteration 55/100) at (229, 127) on xpath=//button[@onclick='addElement()']
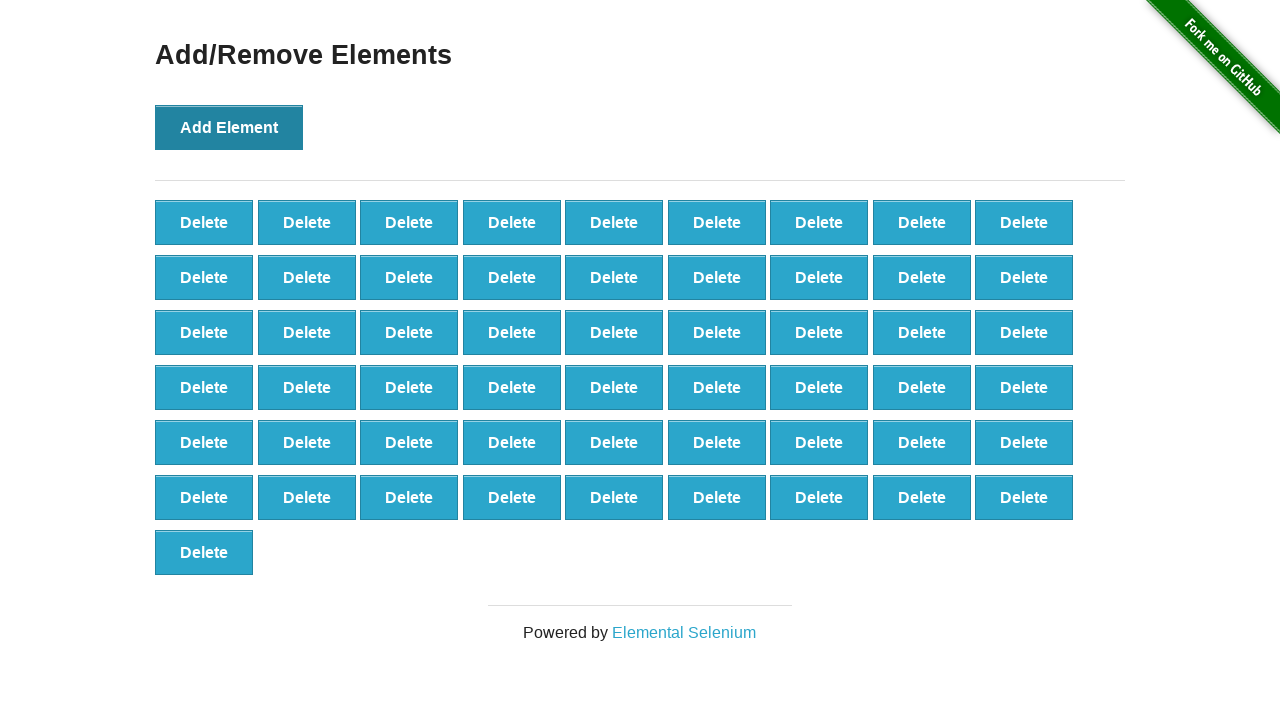

Clicked Add Element button (iteration 56/100) at (229, 127) on xpath=//button[@onclick='addElement()']
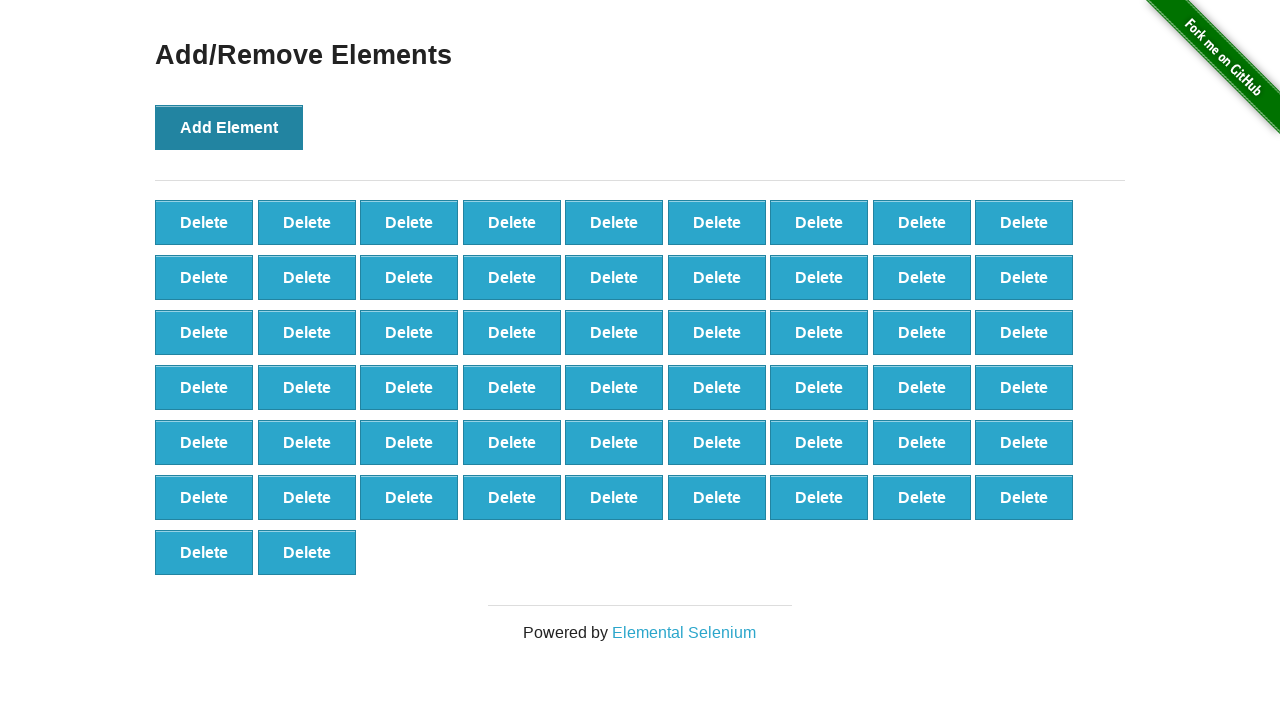

Clicked Add Element button (iteration 57/100) at (229, 127) on xpath=//button[@onclick='addElement()']
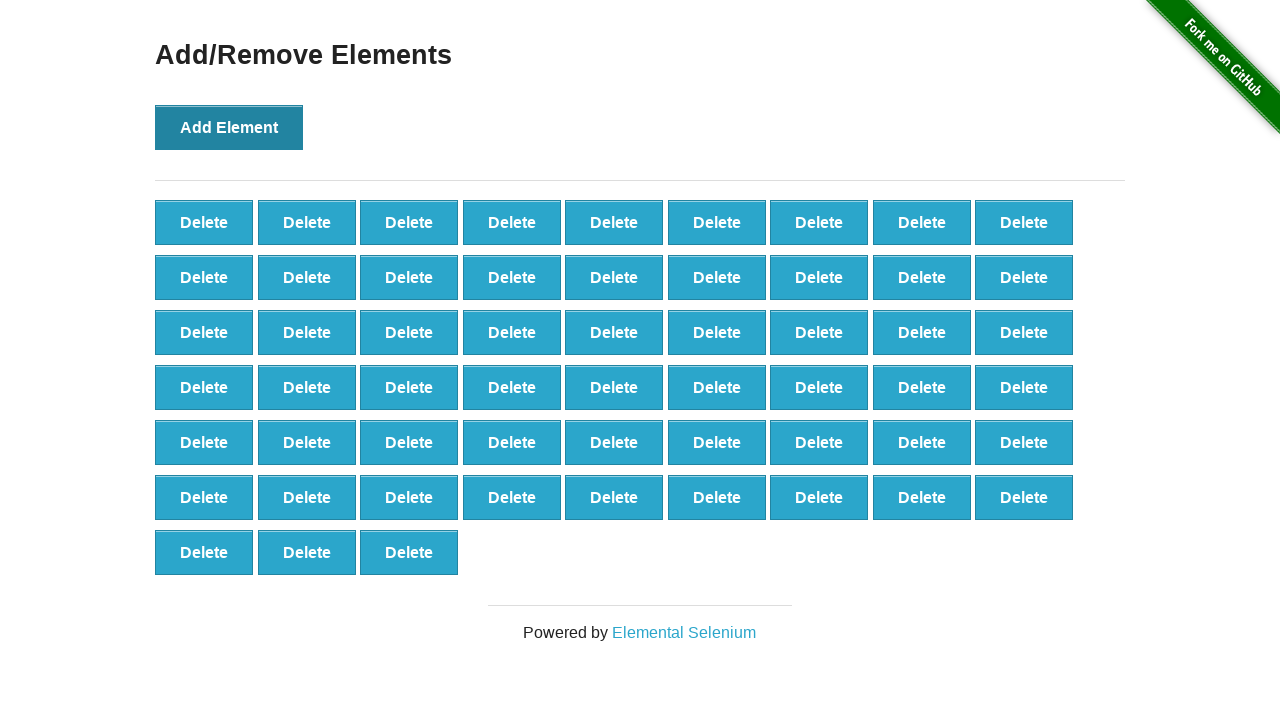

Clicked Add Element button (iteration 58/100) at (229, 127) on xpath=//button[@onclick='addElement()']
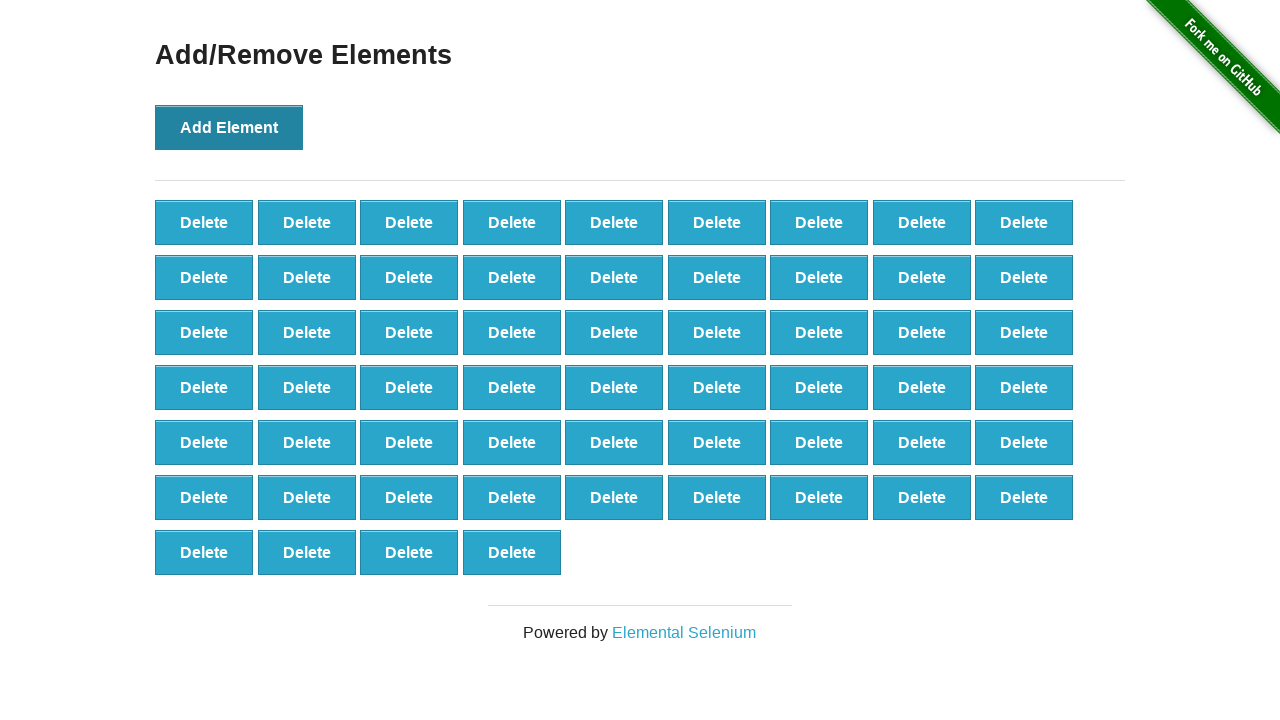

Clicked Add Element button (iteration 59/100) at (229, 127) on xpath=//button[@onclick='addElement()']
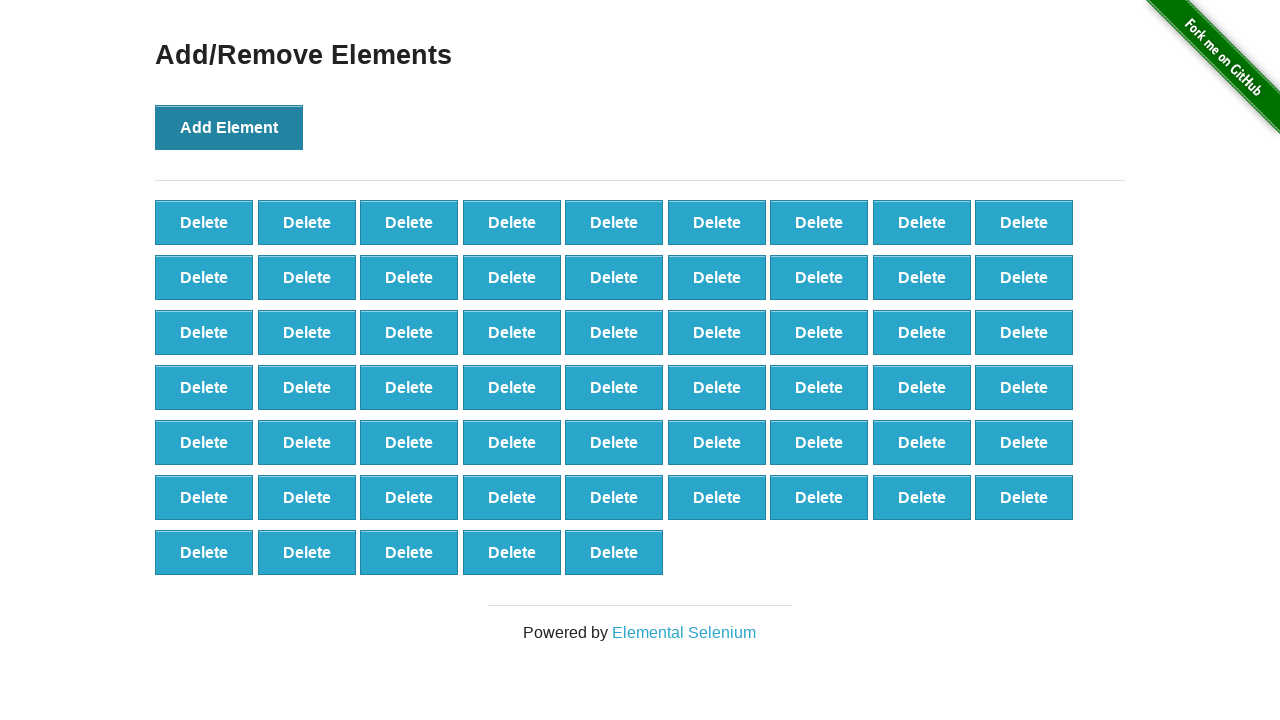

Clicked Add Element button (iteration 60/100) at (229, 127) on xpath=//button[@onclick='addElement()']
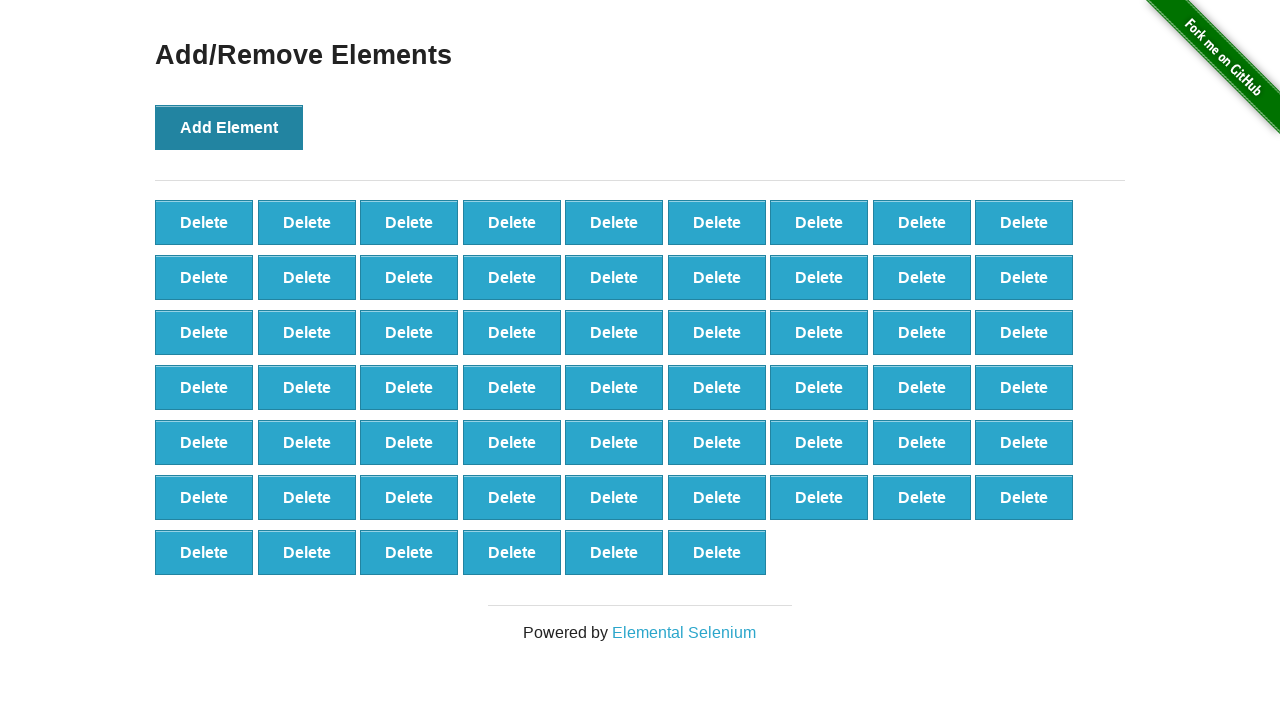

Clicked Add Element button (iteration 61/100) at (229, 127) on xpath=//button[@onclick='addElement()']
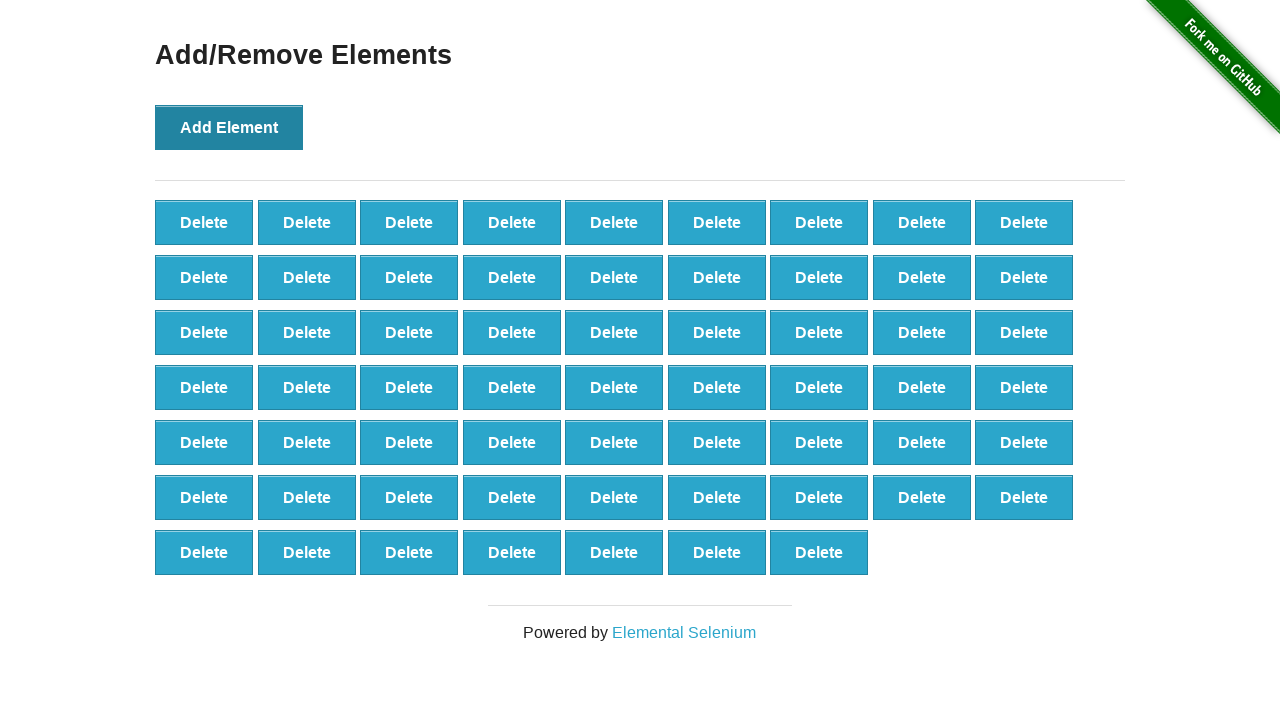

Clicked Add Element button (iteration 62/100) at (229, 127) on xpath=//button[@onclick='addElement()']
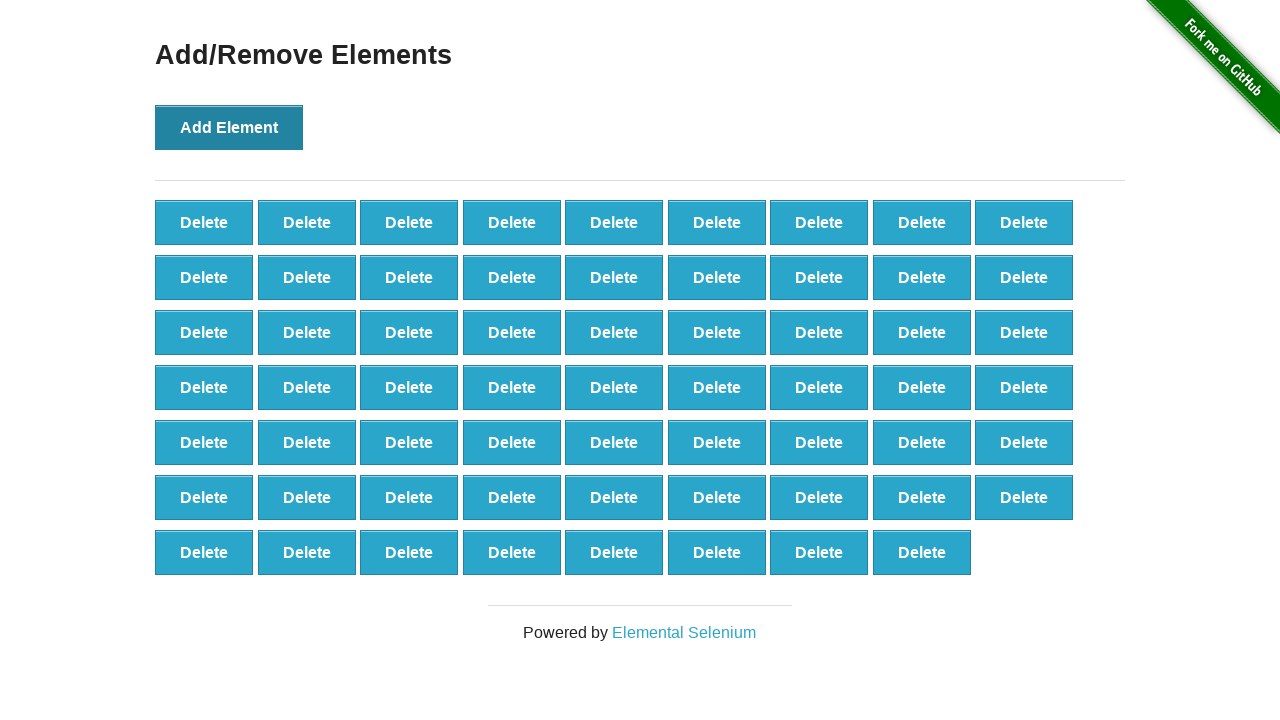

Clicked Add Element button (iteration 63/100) at (229, 127) on xpath=//button[@onclick='addElement()']
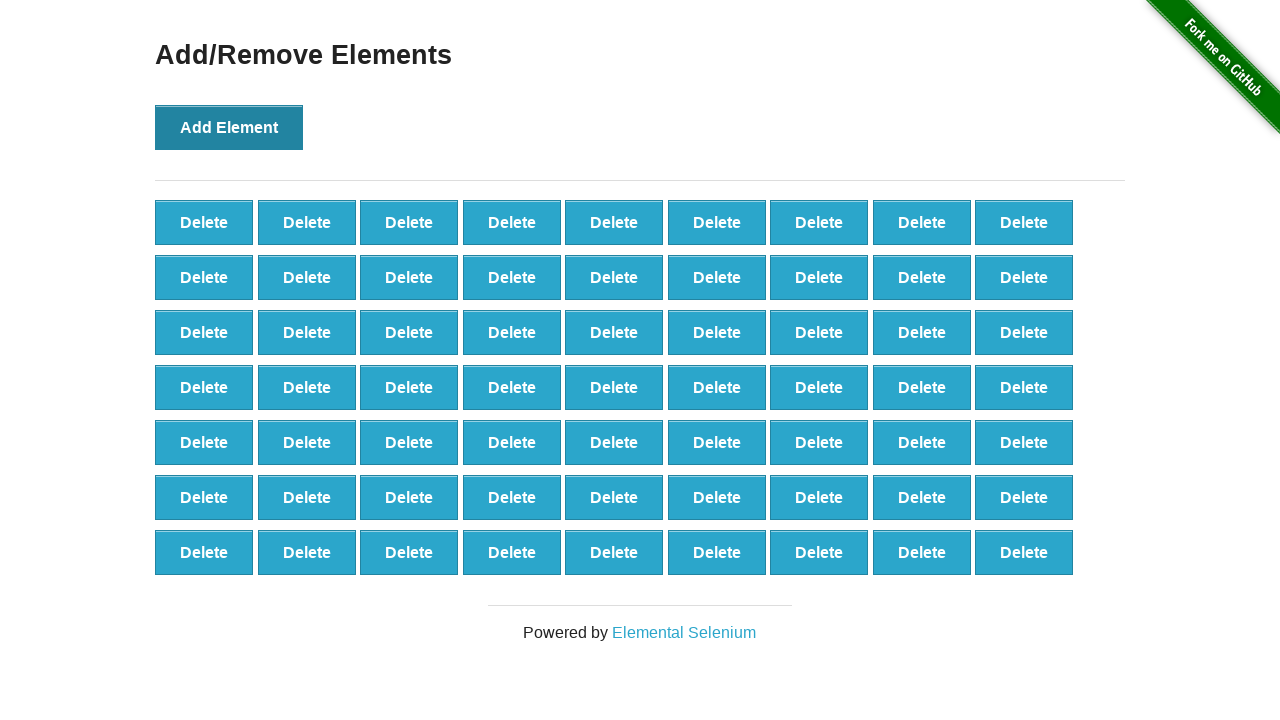

Clicked Add Element button (iteration 64/100) at (229, 127) on xpath=//button[@onclick='addElement()']
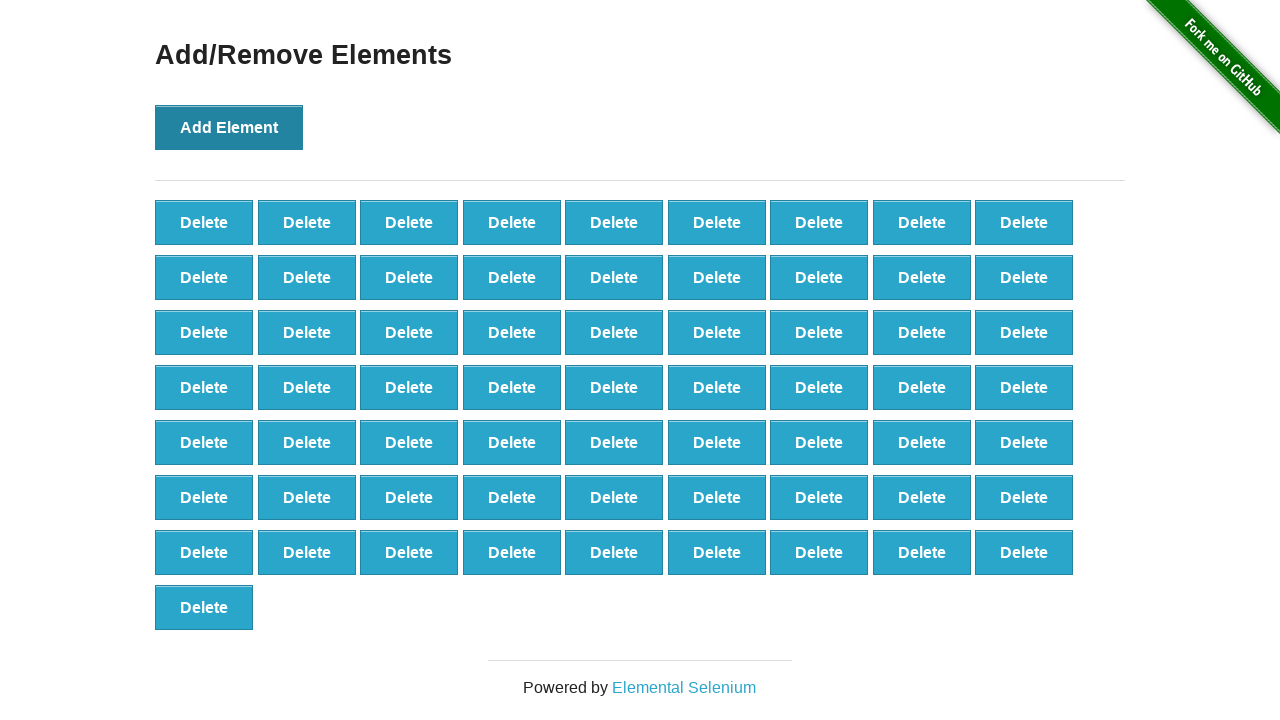

Clicked Add Element button (iteration 65/100) at (229, 127) on xpath=//button[@onclick='addElement()']
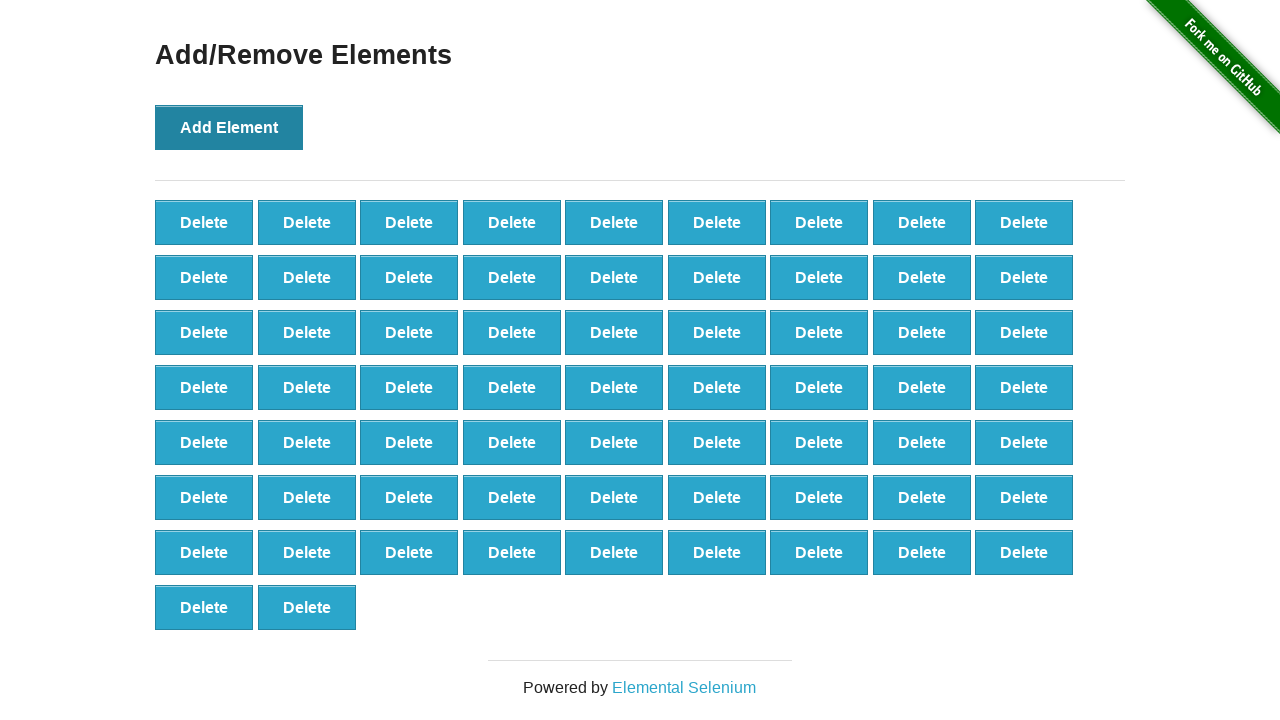

Clicked Add Element button (iteration 66/100) at (229, 127) on xpath=//button[@onclick='addElement()']
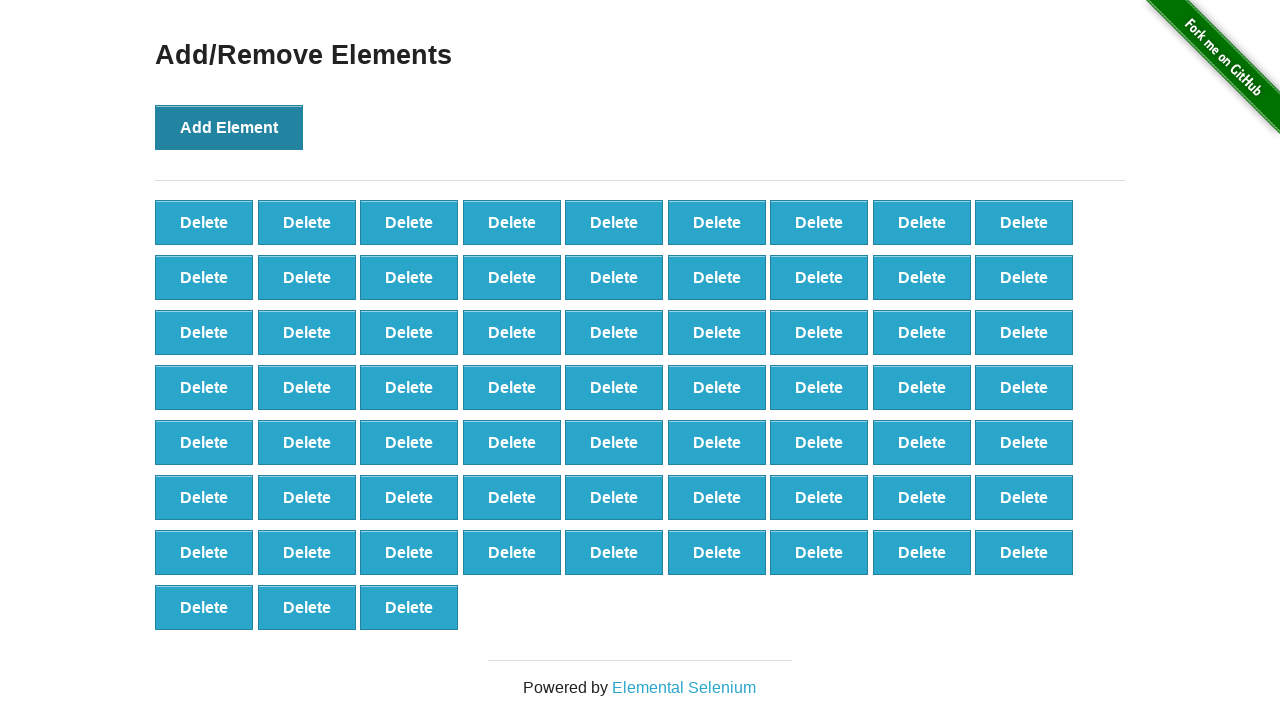

Clicked Add Element button (iteration 67/100) at (229, 127) on xpath=//button[@onclick='addElement()']
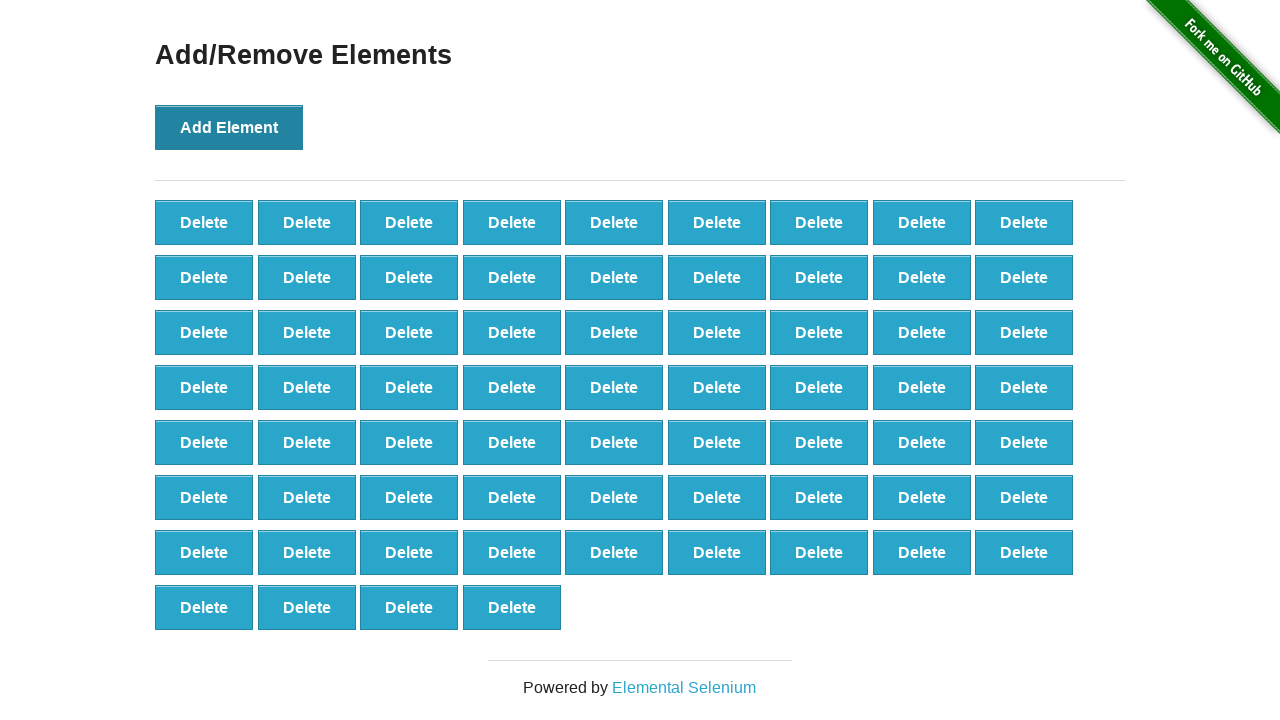

Clicked Add Element button (iteration 68/100) at (229, 127) on xpath=//button[@onclick='addElement()']
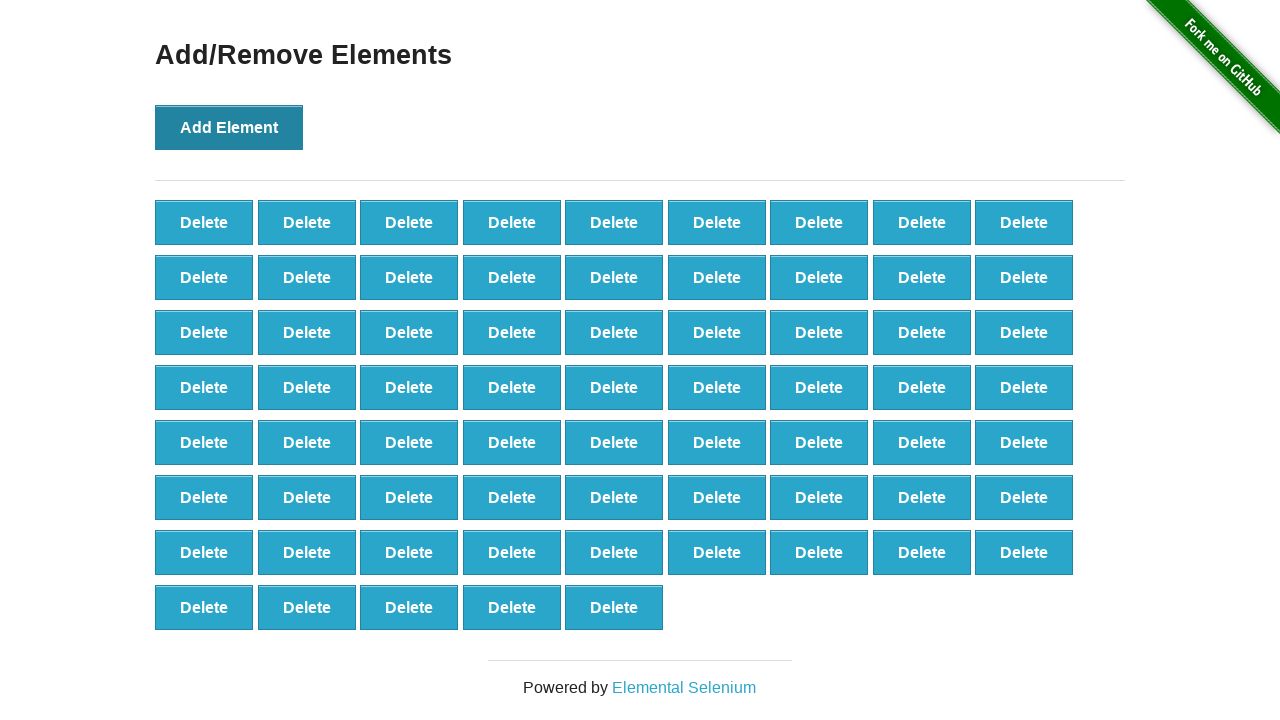

Clicked Add Element button (iteration 69/100) at (229, 127) on xpath=//button[@onclick='addElement()']
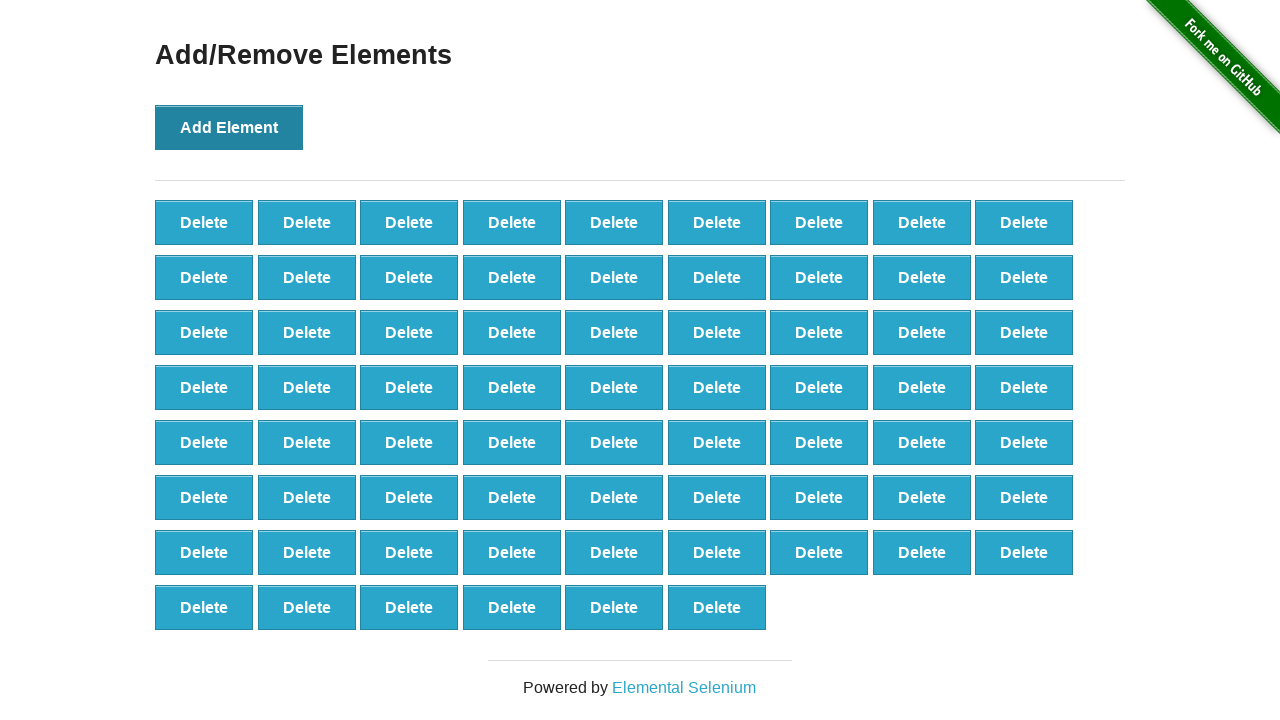

Clicked Add Element button (iteration 70/100) at (229, 127) on xpath=//button[@onclick='addElement()']
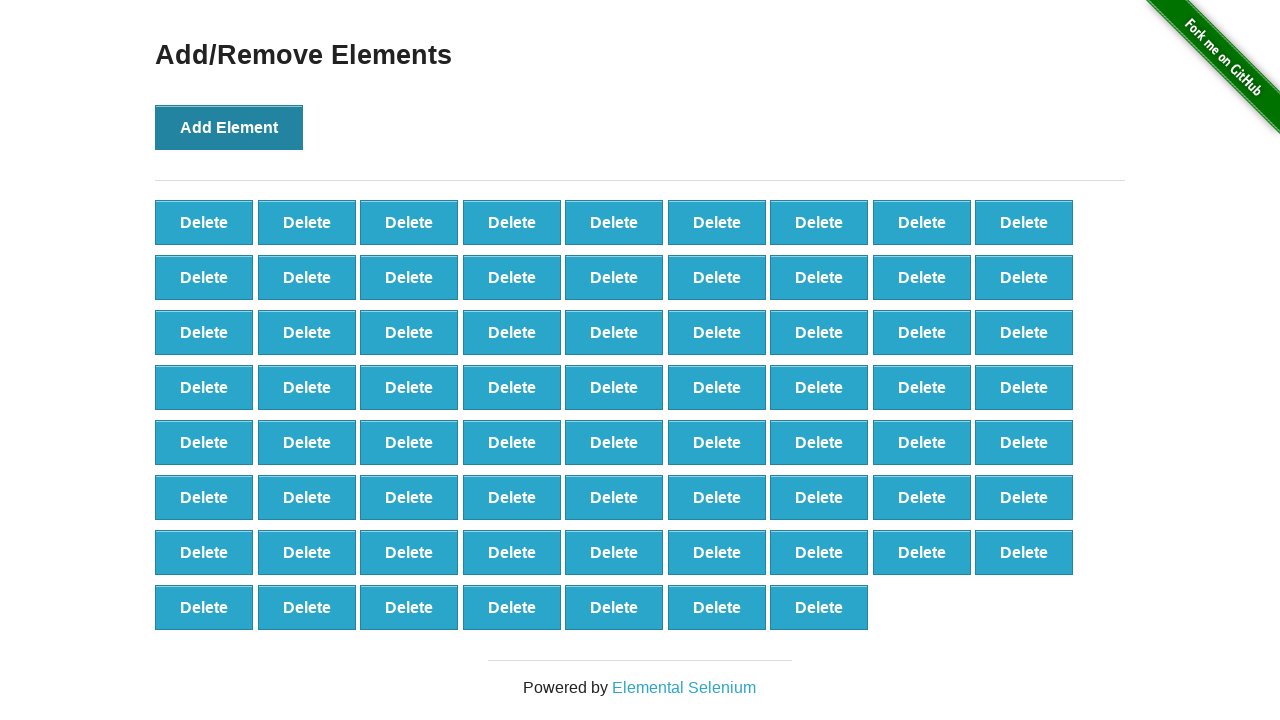

Clicked Add Element button (iteration 71/100) at (229, 127) on xpath=//button[@onclick='addElement()']
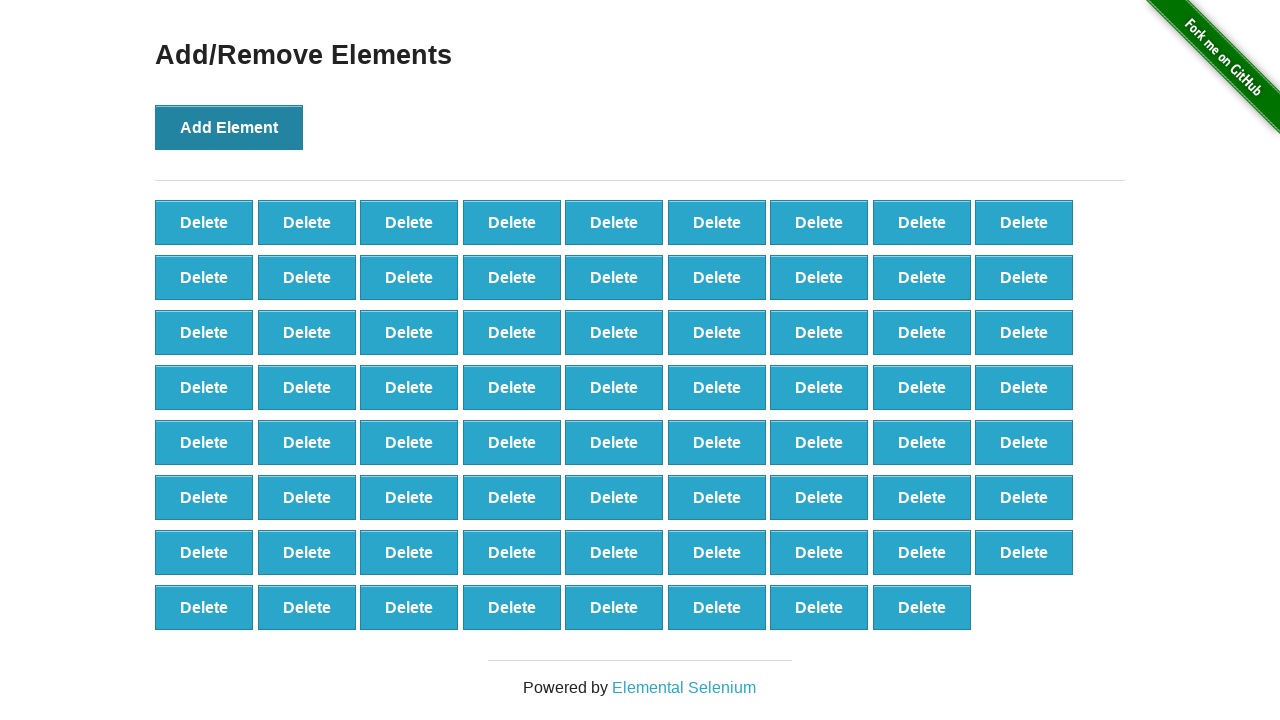

Clicked Add Element button (iteration 72/100) at (229, 127) on xpath=//button[@onclick='addElement()']
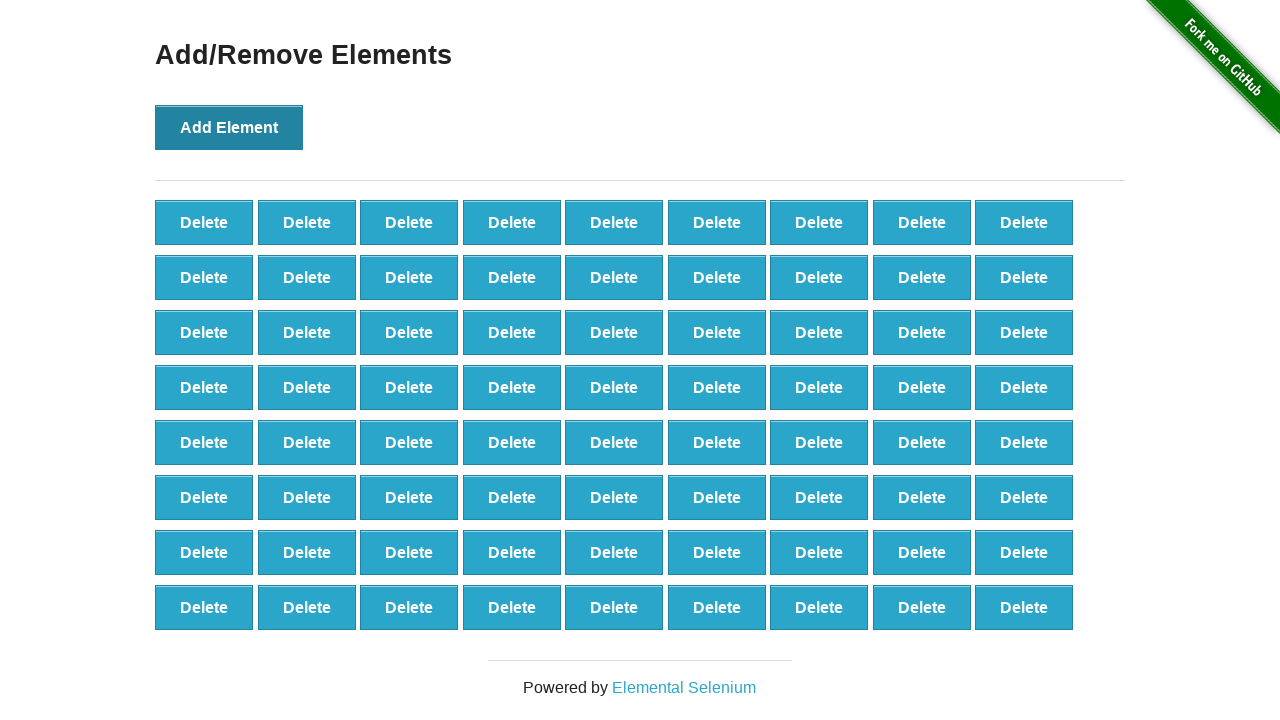

Clicked Add Element button (iteration 73/100) at (229, 127) on xpath=//button[@onclick='addElement()']
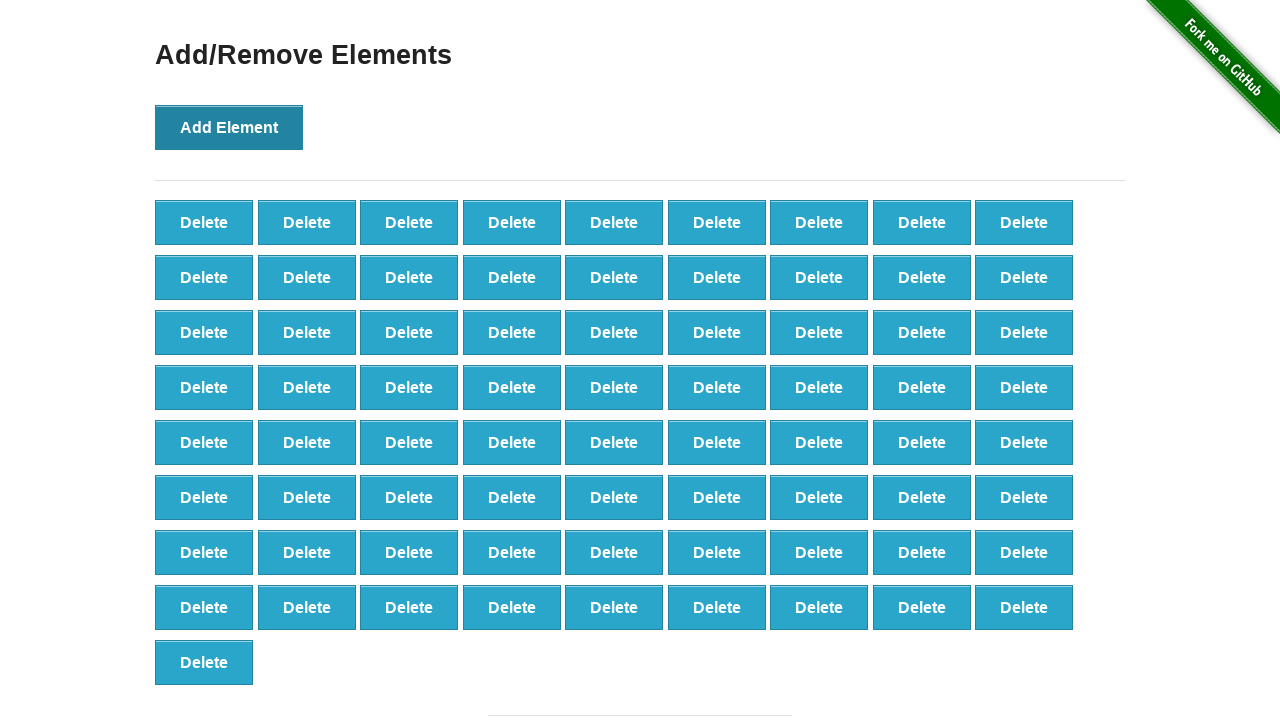

Clicked Add Element button (iteration 74/100) at (229, 127) on xpath=//button[@onclick='addElement()']
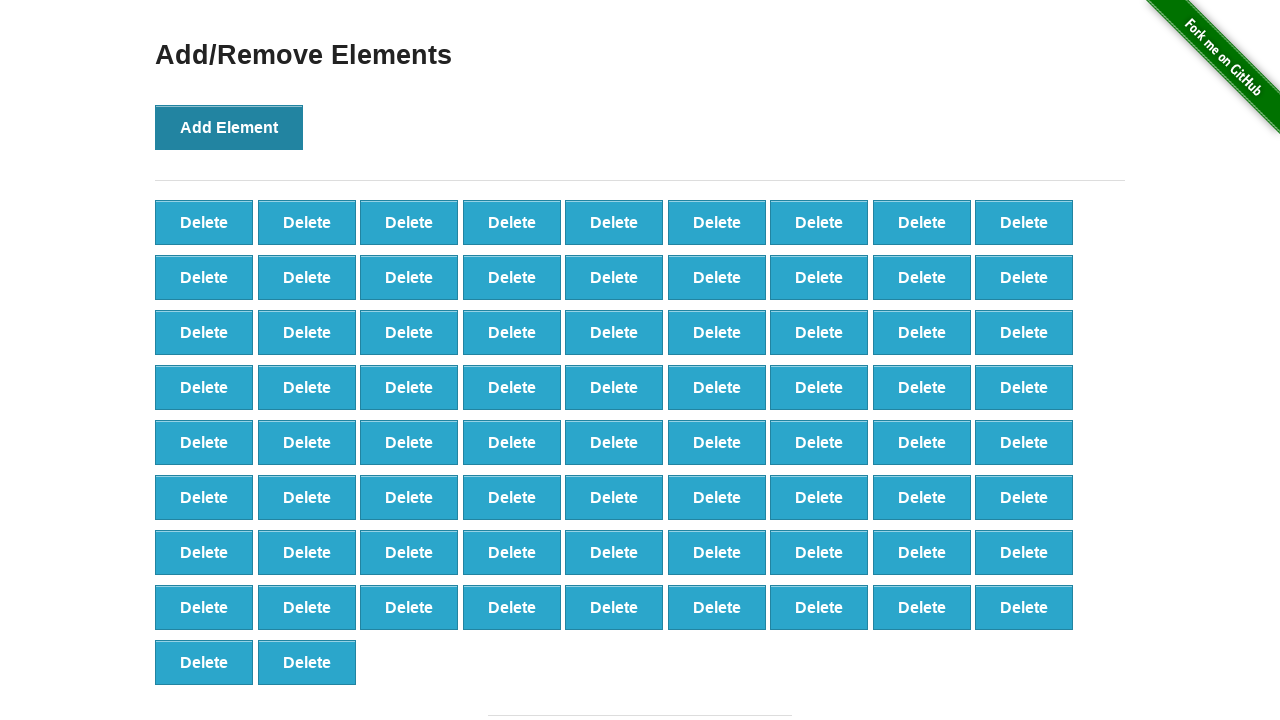

Clicked Add Element button (iteration 75/100) at (229, 127) on xpath=//button[@onclick='addElement()']
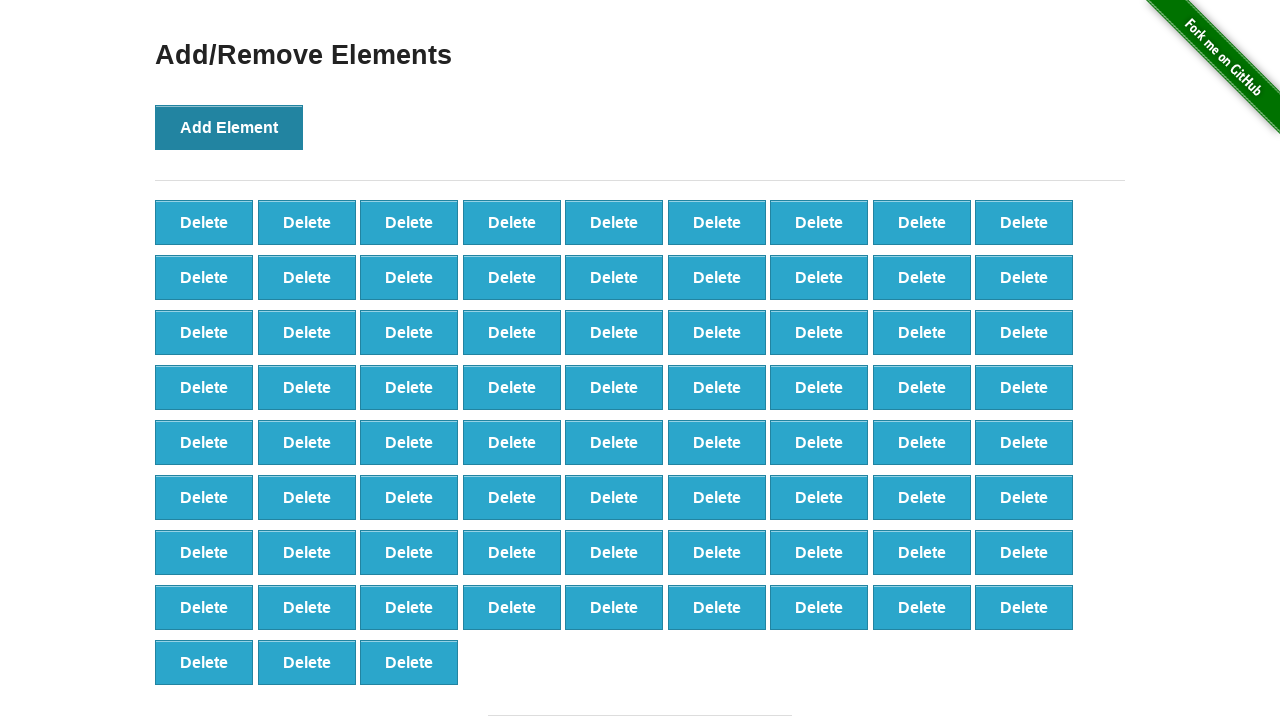

Clicked Add Element button (iteration 76/100) at (229, 127) on xpath=//button[@onclick='addElement()']
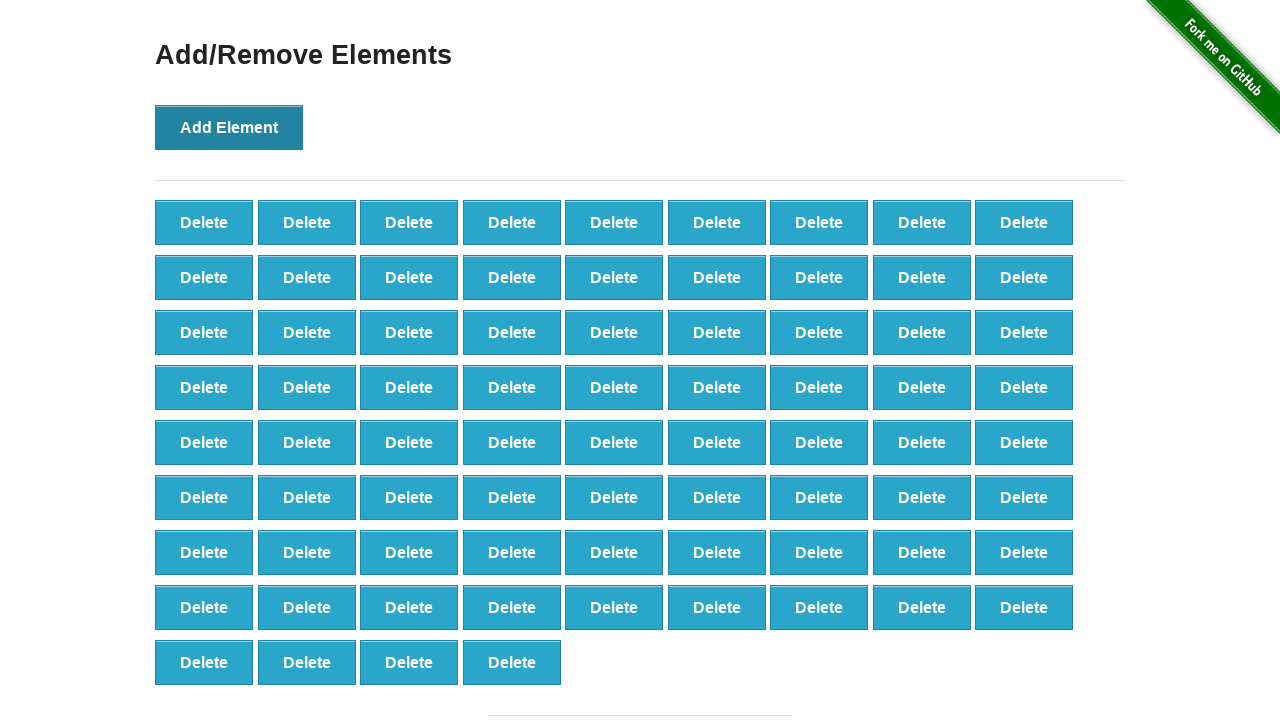

Clicked Add Element button (iteration 77/100) at (229, 127) on xpath=//button[@onclick='addElement()']
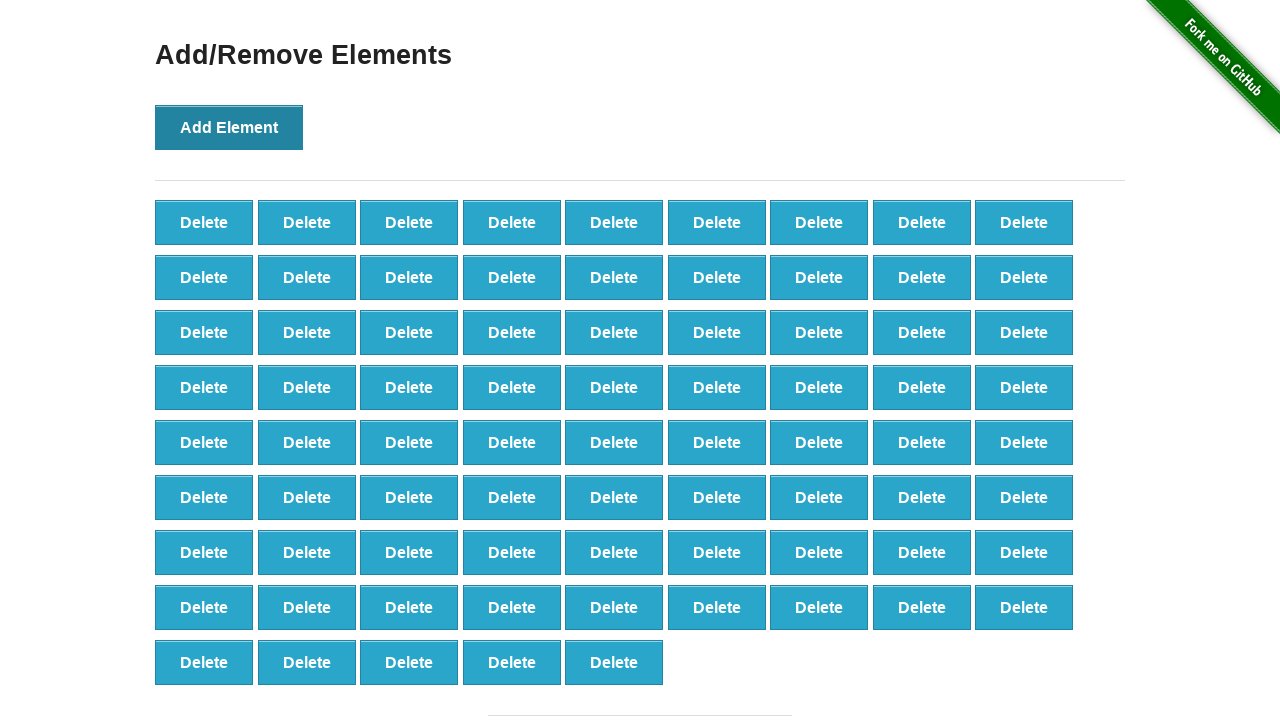

Clicked Add Element button (iteration 78/100) at (229, 127) on xpath=//button[@onclick='addElement()']
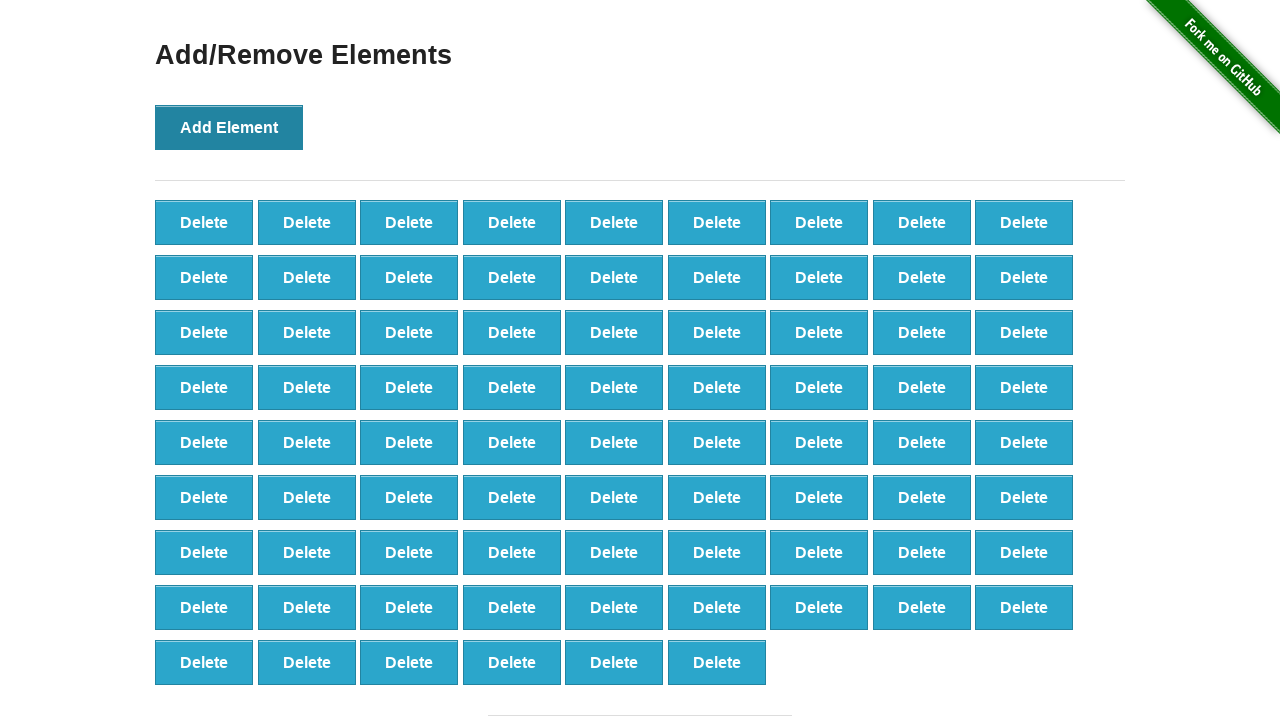

Clicked Add Element button (iteration 79/100) at (229, 127) on xpath=//button[@onclick='addElement()']
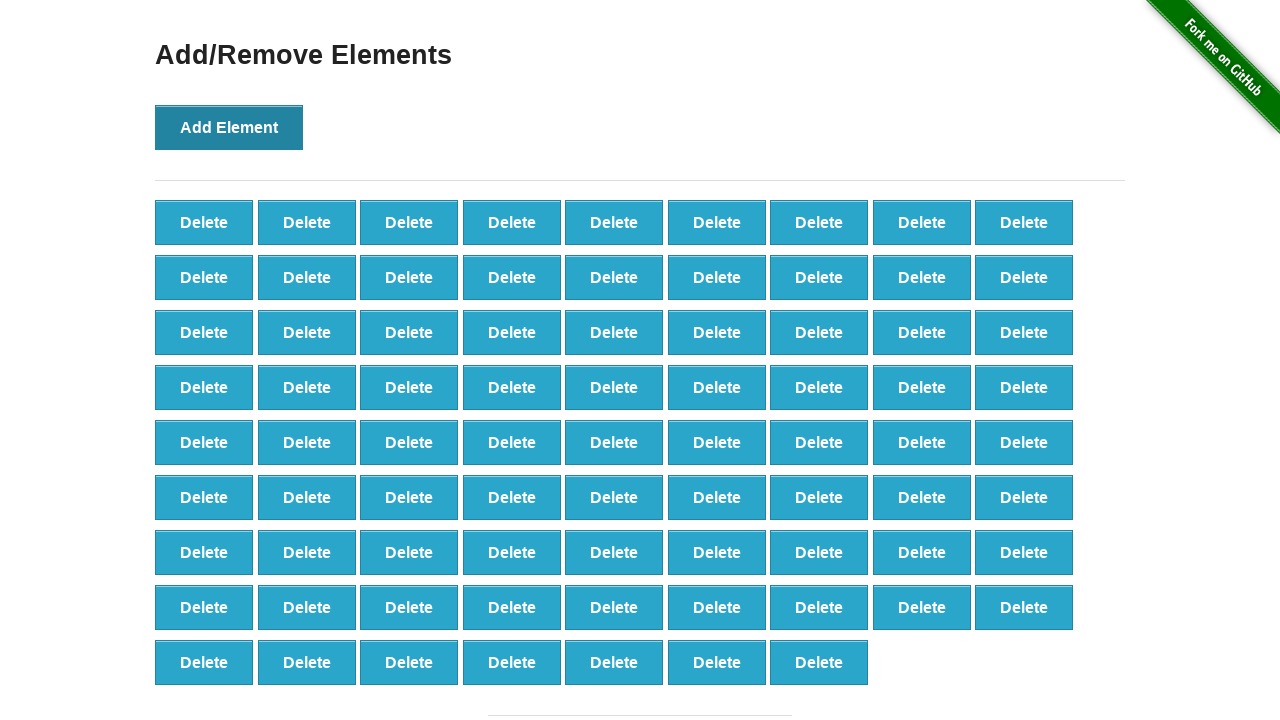

Clicked Add Element button (iteration 80/100) at (229, 127) on xpath=//button[@onclick='addElement()']
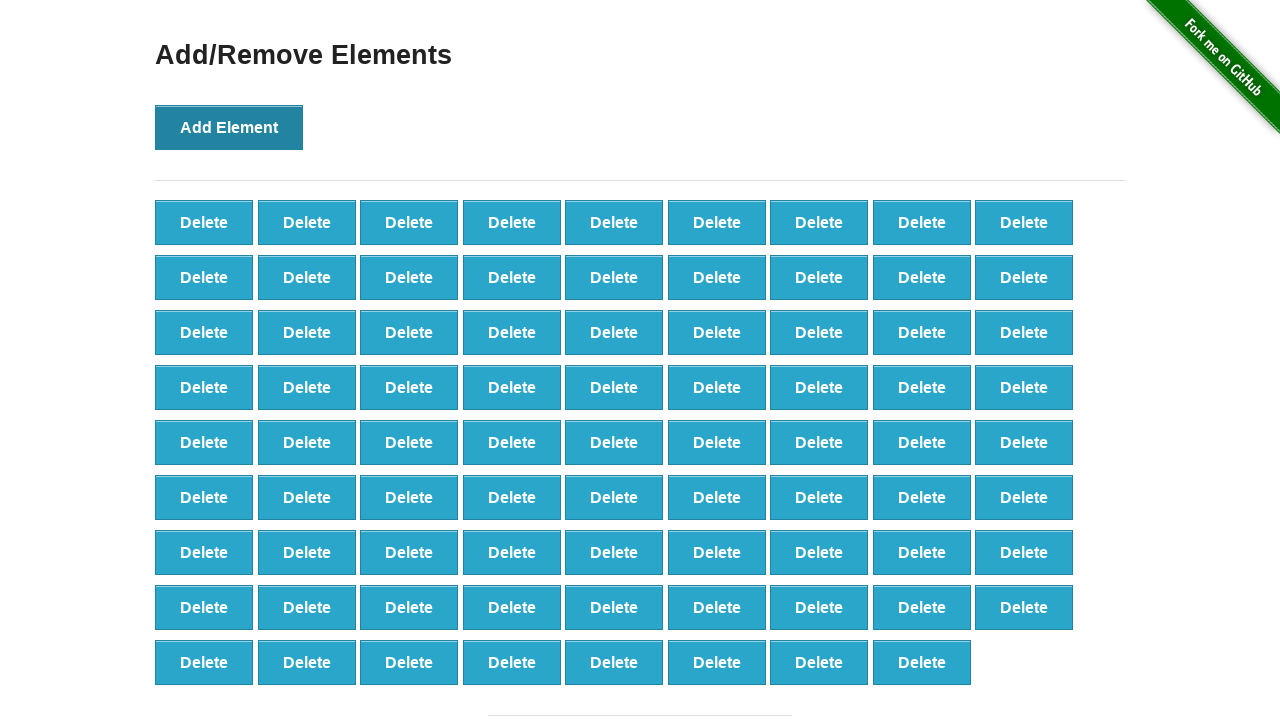

Clicked Add Element button (iteration 81/100) at (229, 127) on xpath=//button[@onclick='addElement()']
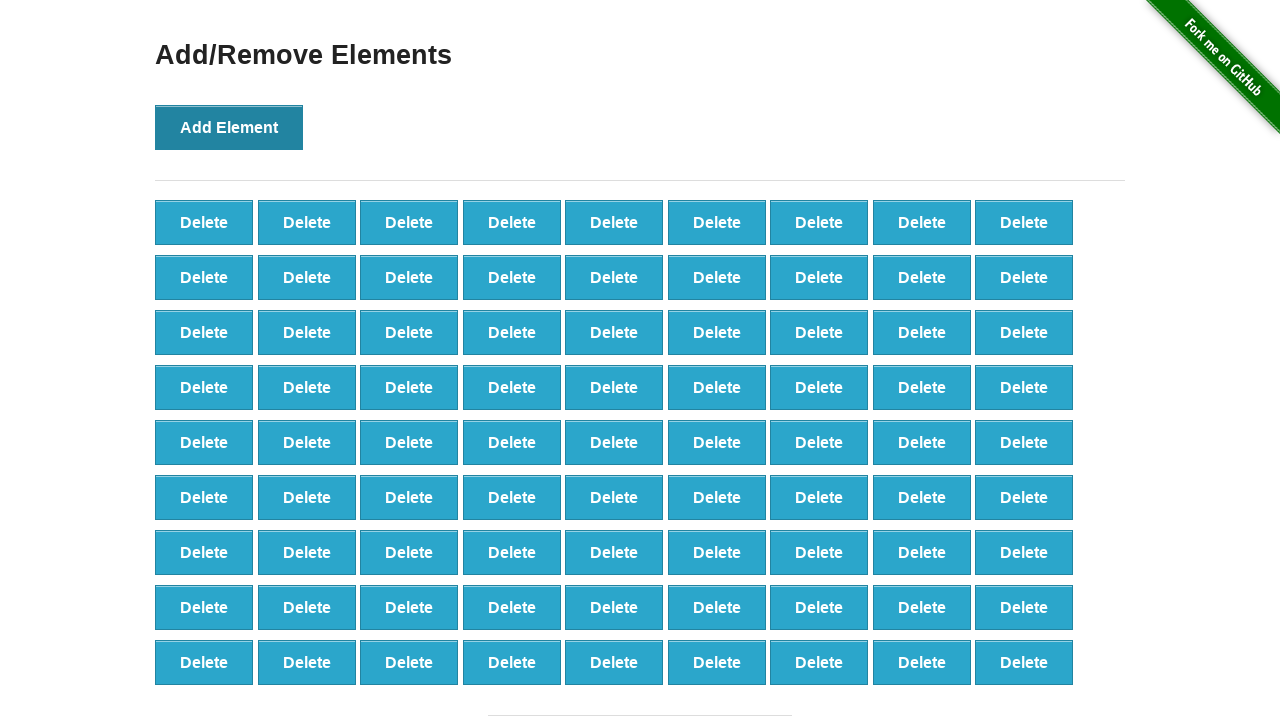

Clicked Add Element button (iteration 82/100) at (229, 127) on xpath=//button[@onclick='addElement()']
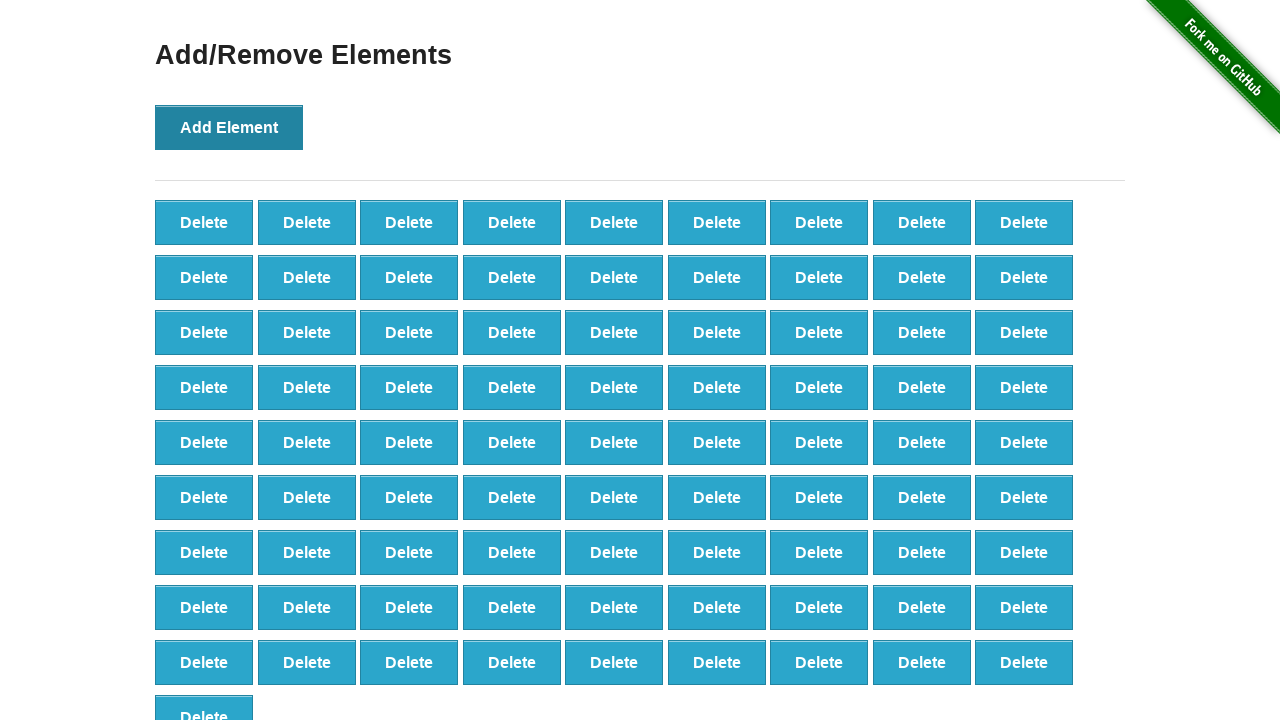

Clicked Add Element button (iteration 83/100) at (229, 127) on xpath=//button[@onclick='addElement()']
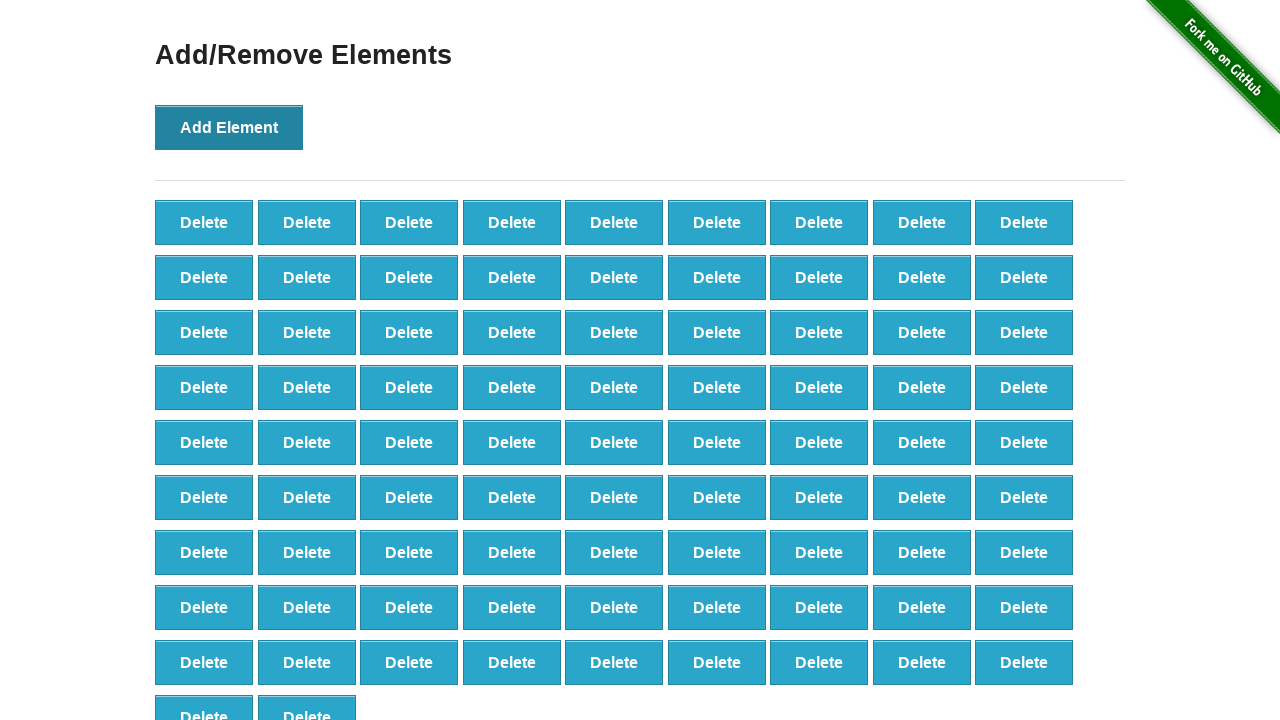

Clicked Add Element button (iteration 84/100) at (229, 127) on xpath=//button[@onclick='addElement()']
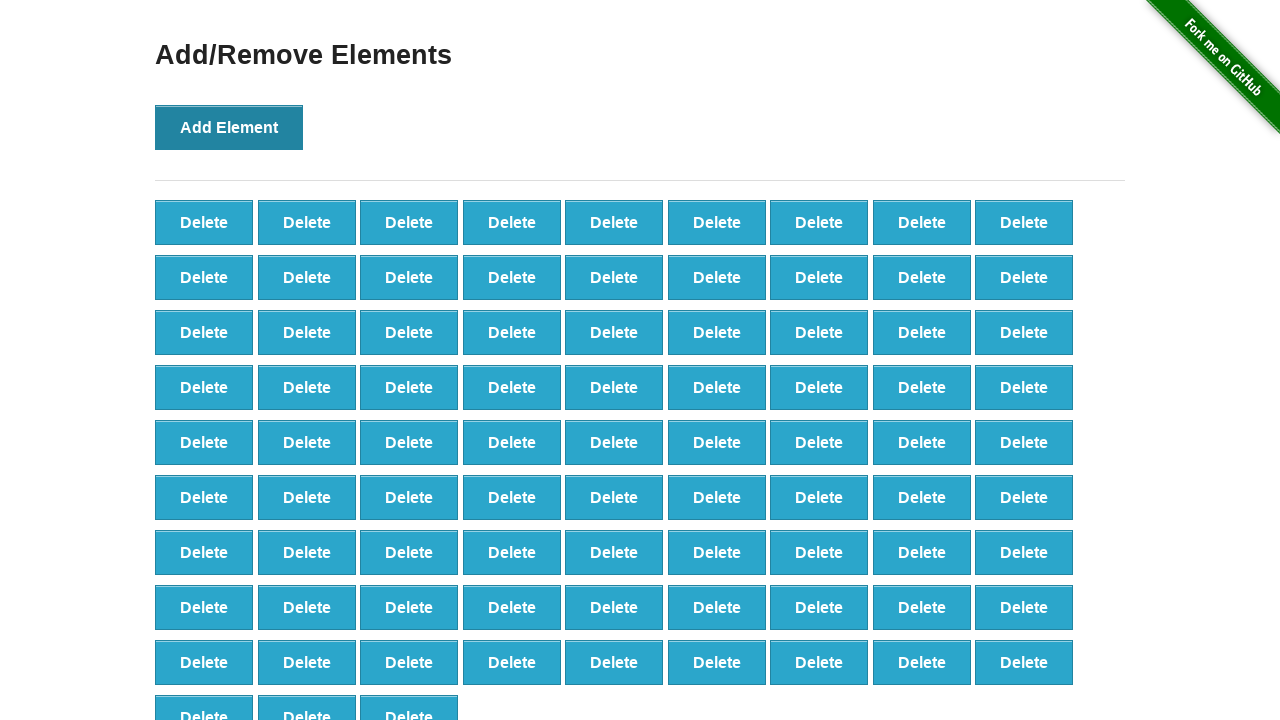

Clicked Add Element button (iteration 85/100) at (229, 127) on xpath=//button[@onclick='addElement()']
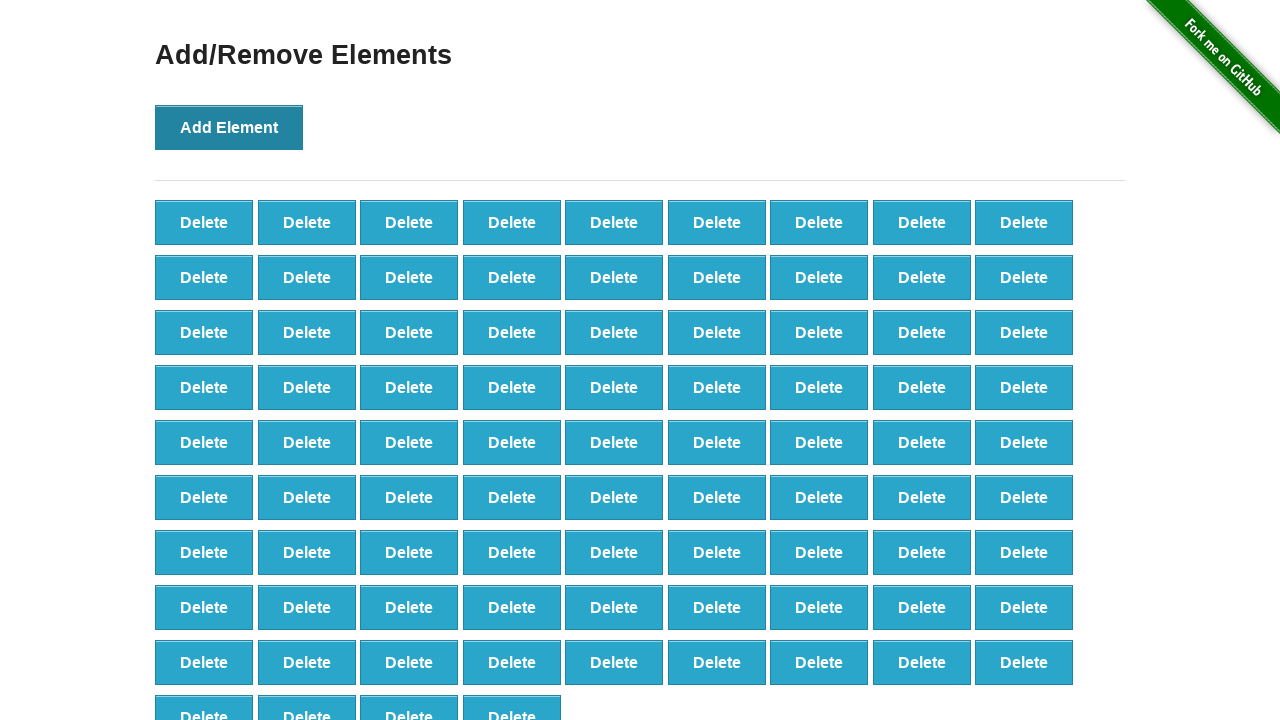

Clicked Add Element button (iteration 86/100) at (229, 127) on xpath=//button[@onclick='addElement()']
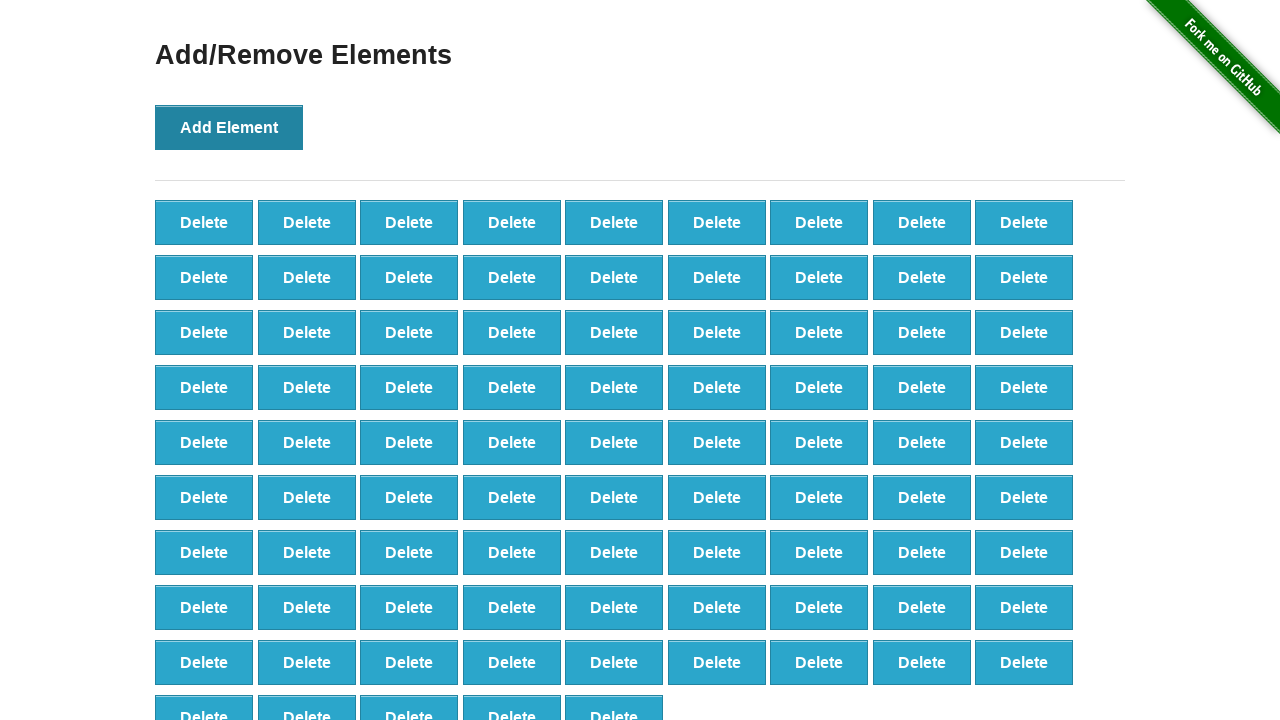

Clicked Add Element button (iteration 87/100) at (229, 127) on xpath=//button[@onclick='addElement()']
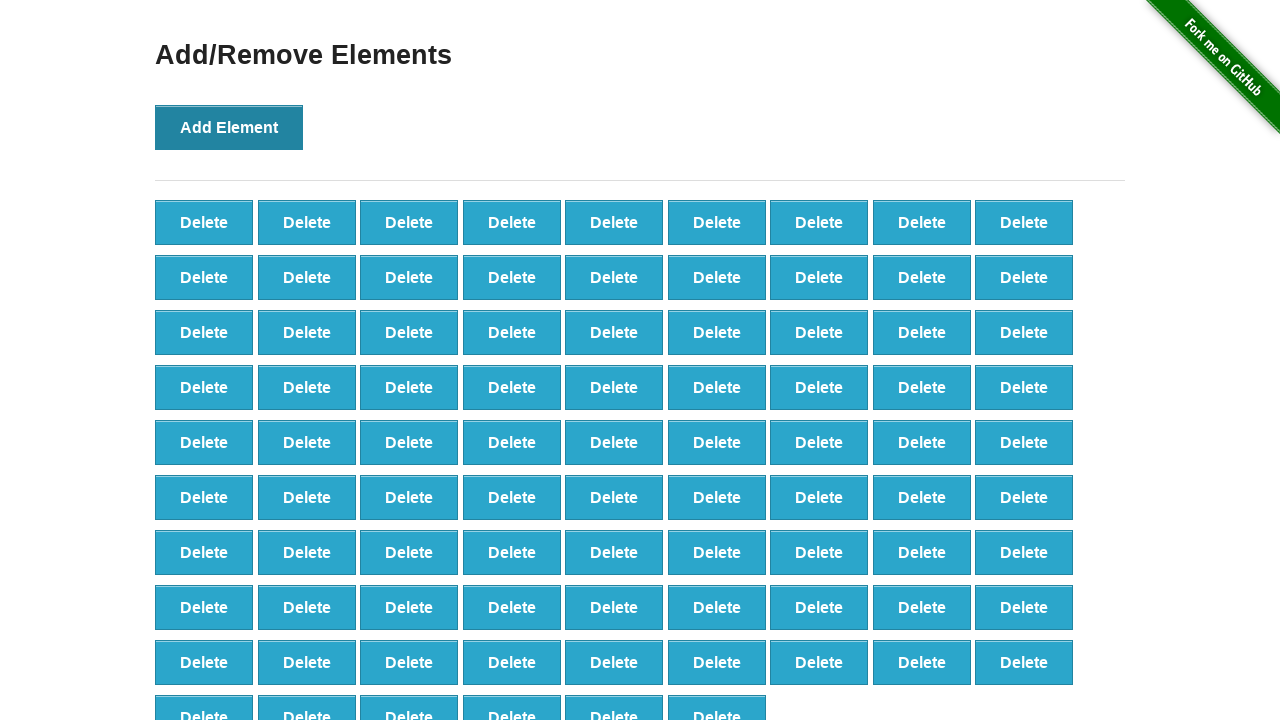

Clicked Add Element button (iteration 88/100) at (229, 127) on xpath=//button[@onclick='addElement()']
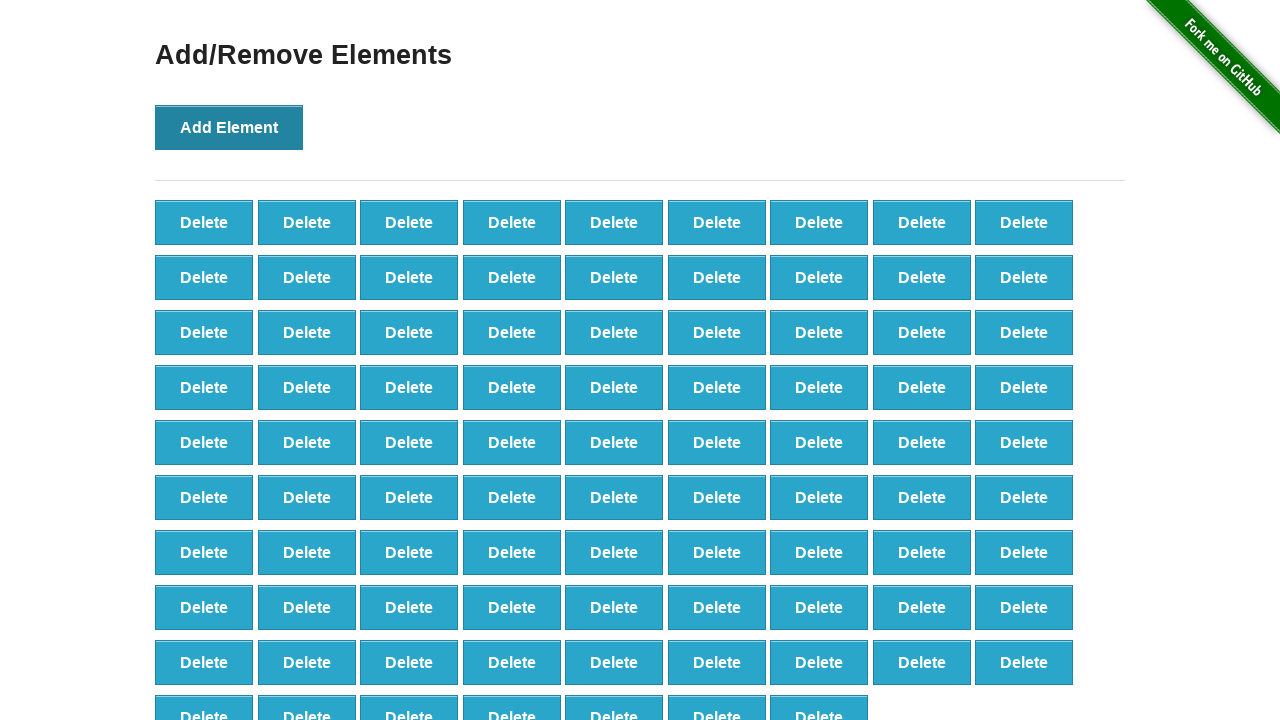

Clicked Add Element button (iteration 89/100) at (229, 127) on xpath=//button[@onclick='addElement()']
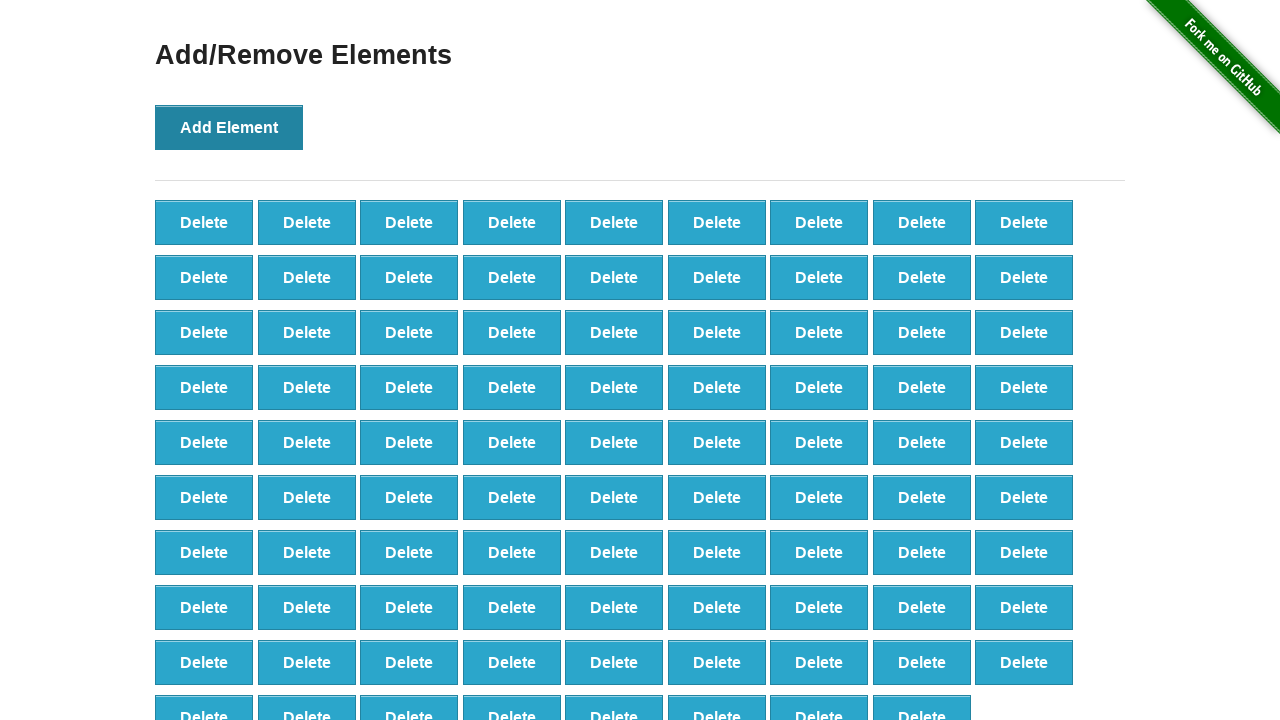

Clicked Add Element button (iteration 90/100) at (229, 127) on xpath=//button[@onclick='addElement()']
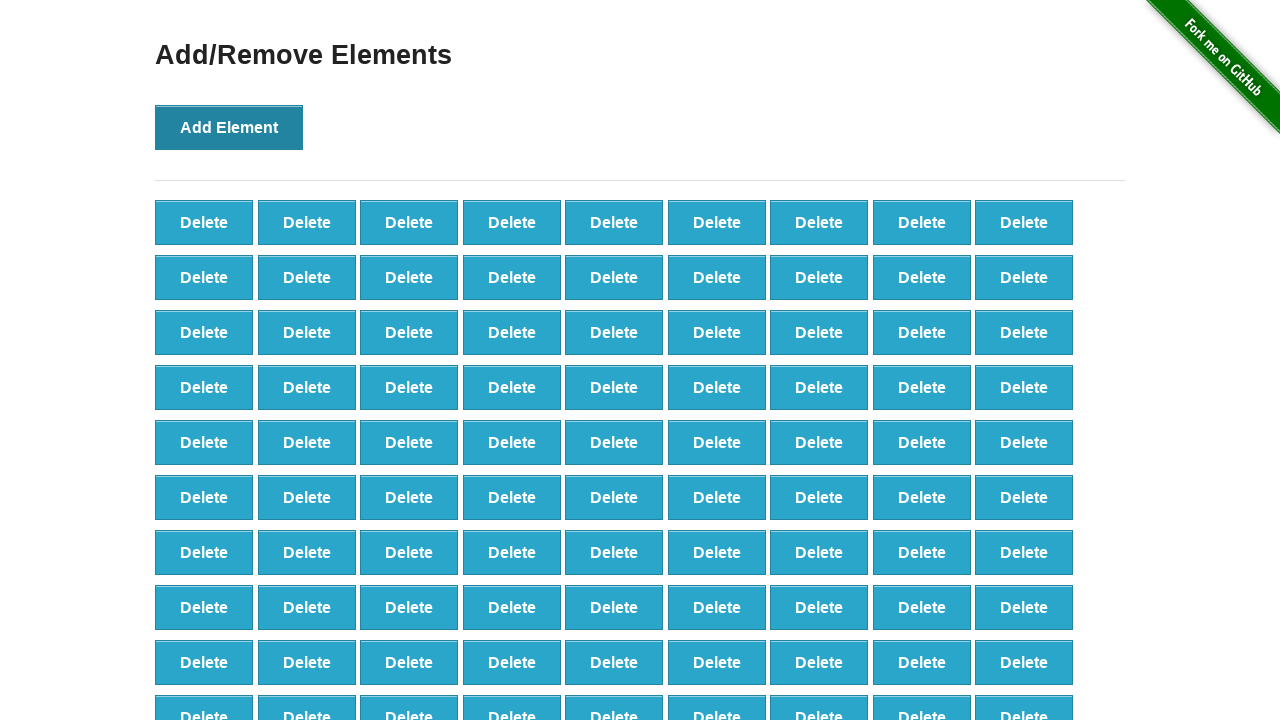

Clicked Add Element button (iteration 91/100) at (229, 127) on xpath=//button[@onclick='addElement()']
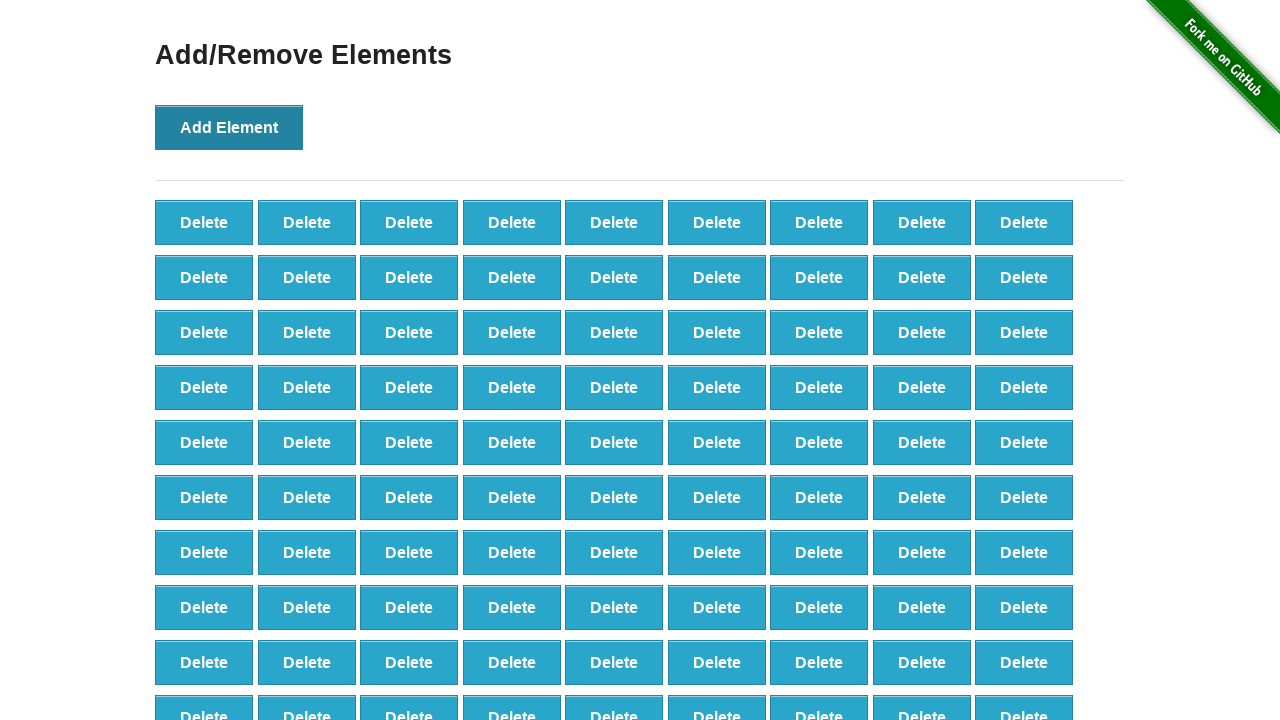

Clicked Add Element button (iteration 92/100) at (229, 127) on xpath=//button[@onclick='addElement()']
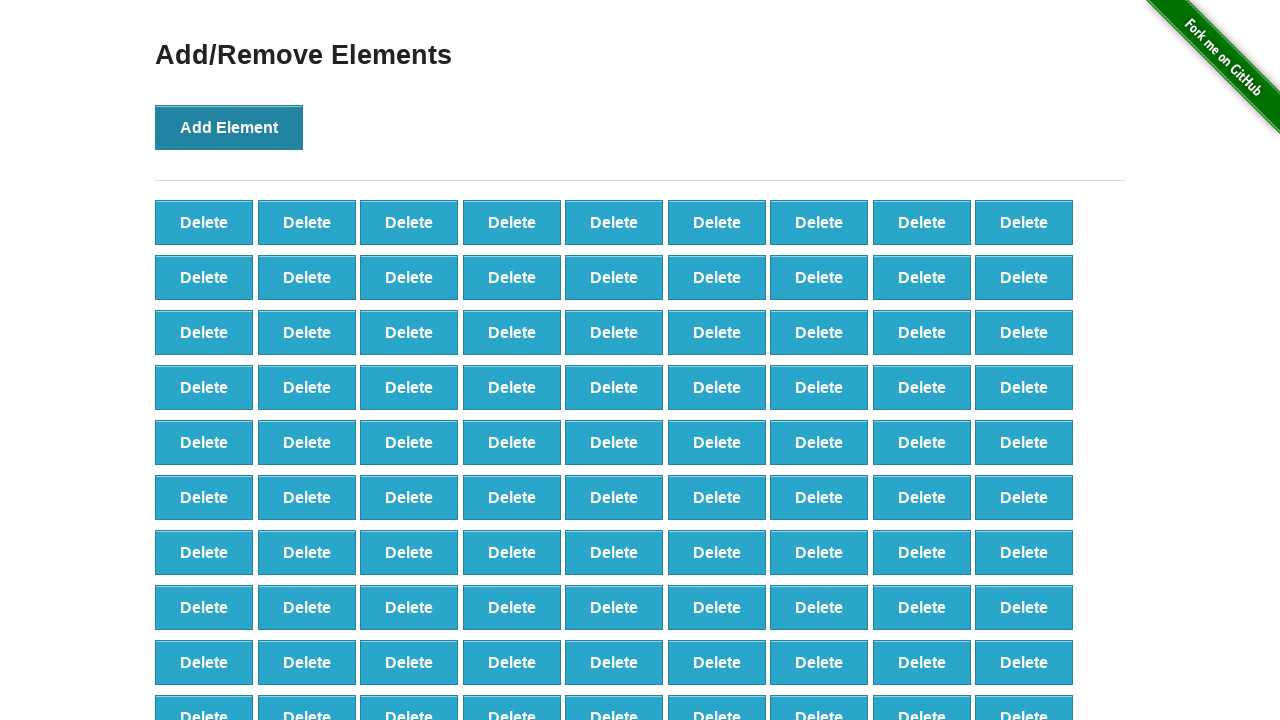

Clicked Add Element button (iteration 93/100) at (229, 127) on xpath=//button[@onclick='addElement()']
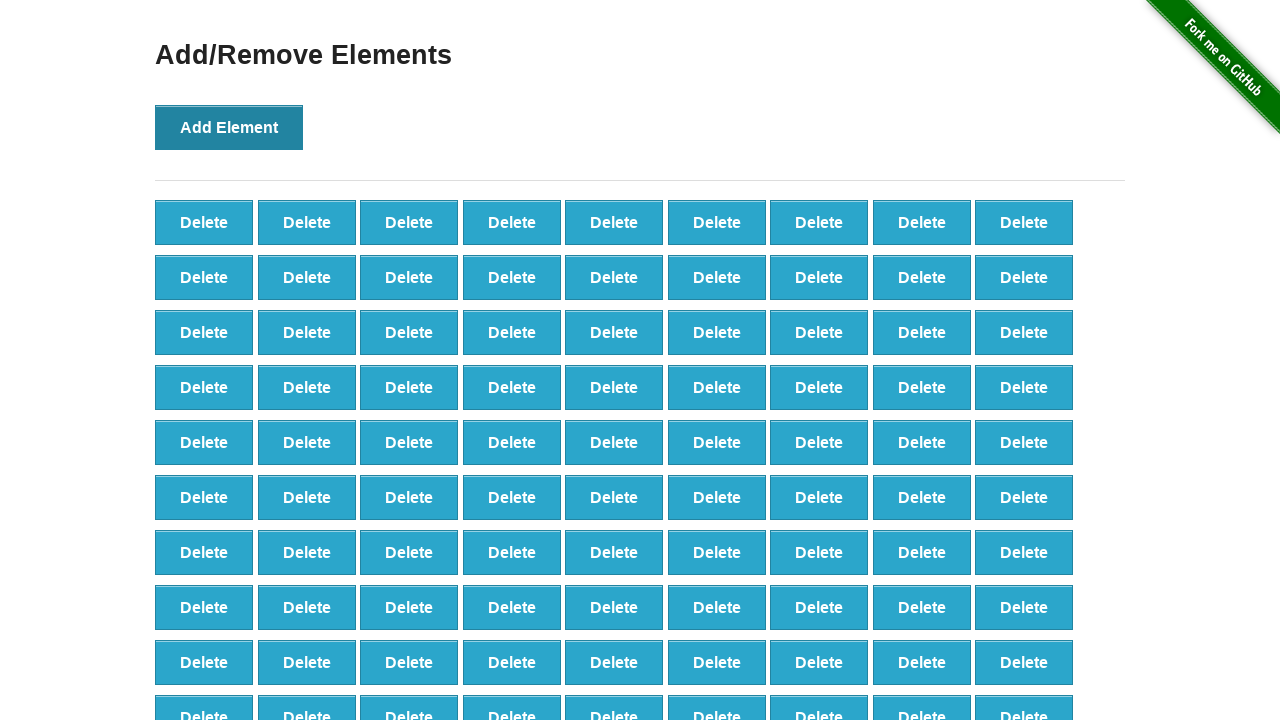

Clicked Add Element button (iteration 94/100) at (229, 127) on xpath=//button[@onclick='addElement()']
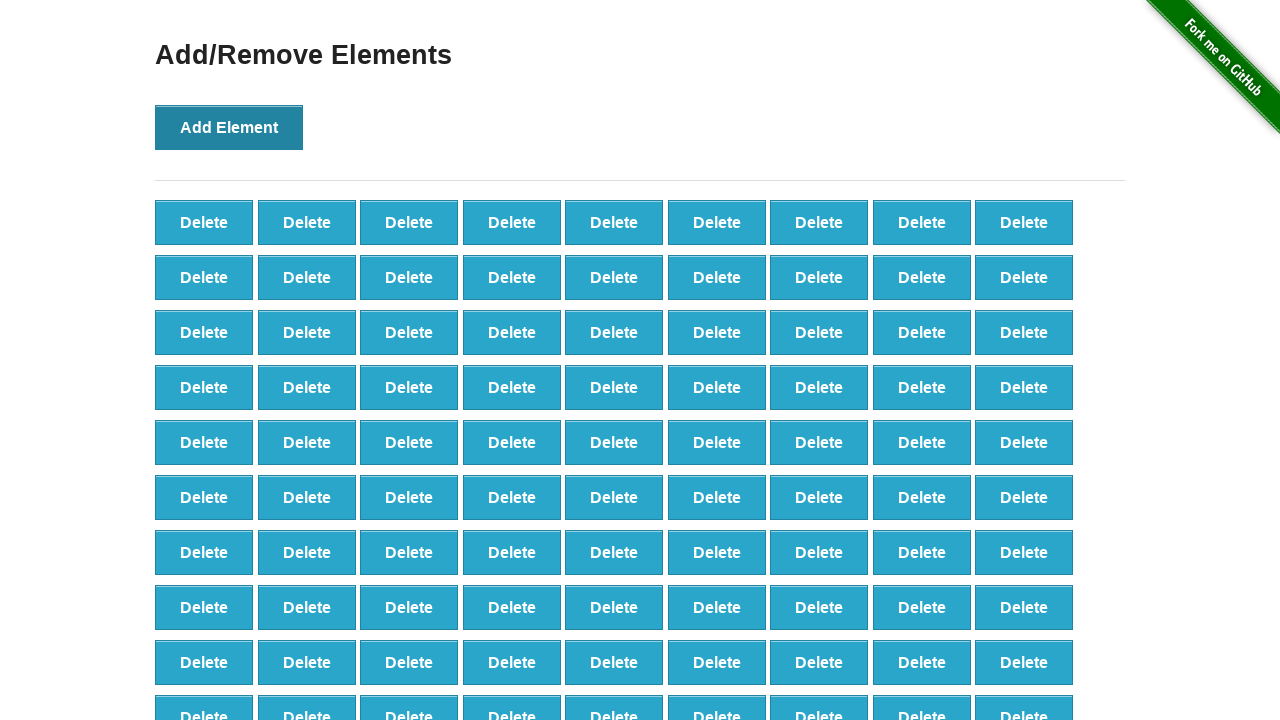

Clicked Add Element button (iteration 95/100) at (229, 127) on xpath=//button[@onclick='addElement()']
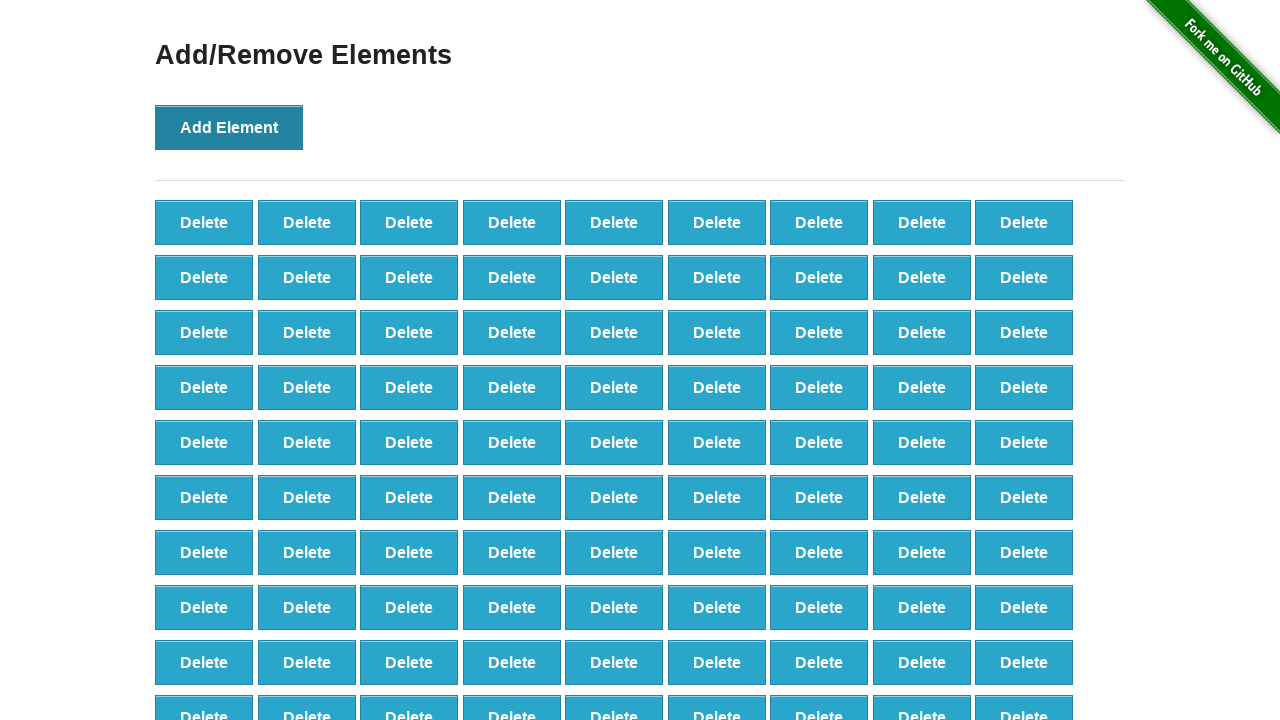

Clicked Add Element button (iteration 96/100) at (229, 127) on xpath=//button[@onclick='addElement()']
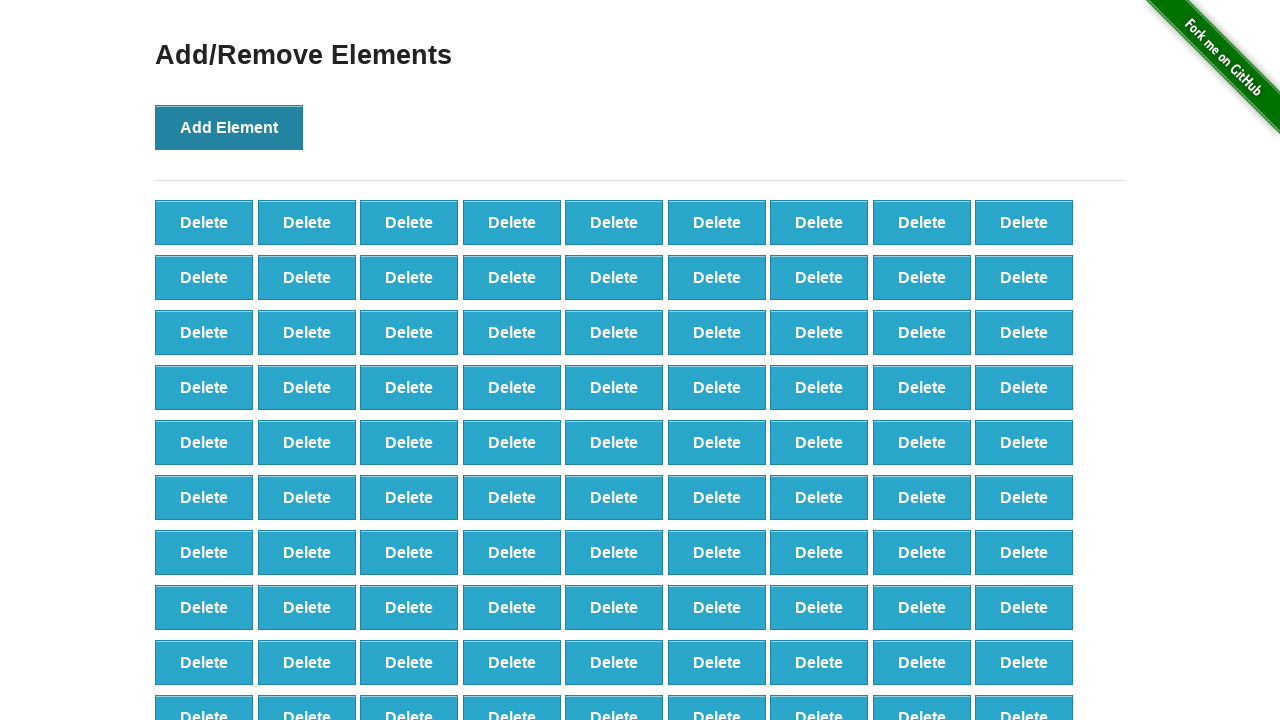

Clicked Add Element button (iteration 97/100) at (229, 127) on xpath=//button[@onclick='addElement()']
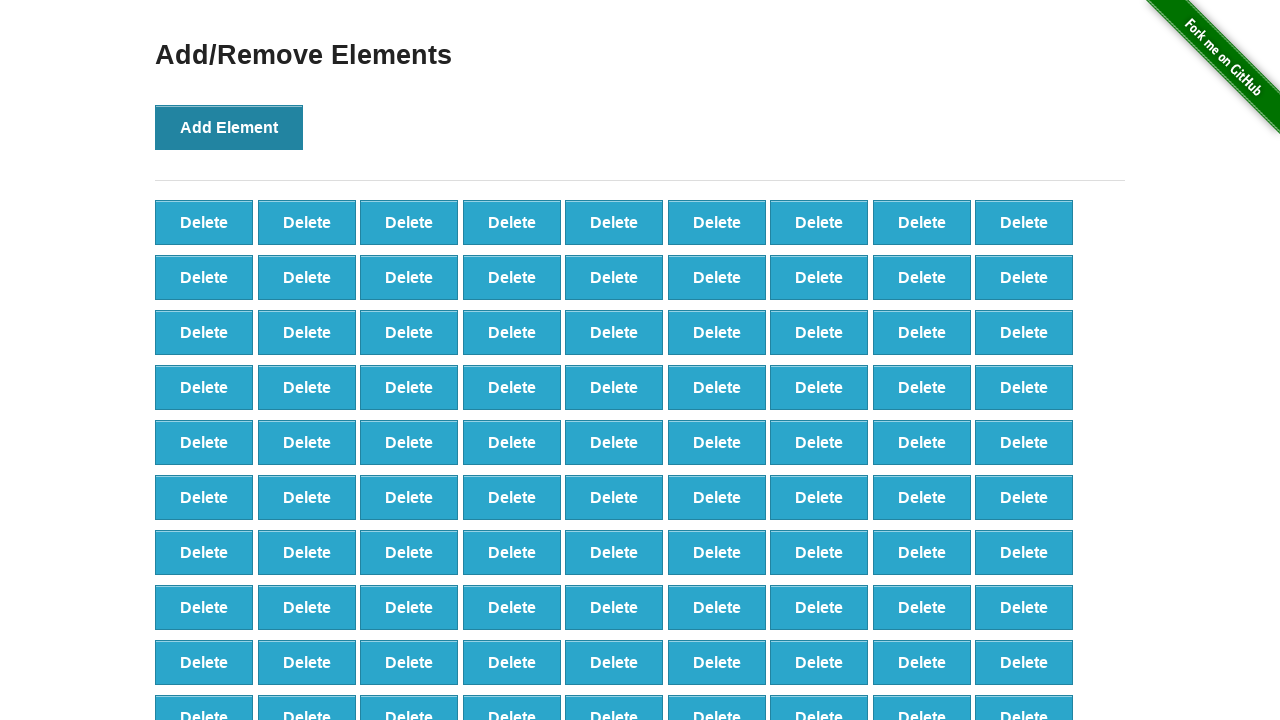

Clicked Add Element button (iteration 98/100) at (229, 127) on xpath=//button[@onclick='addElement()']
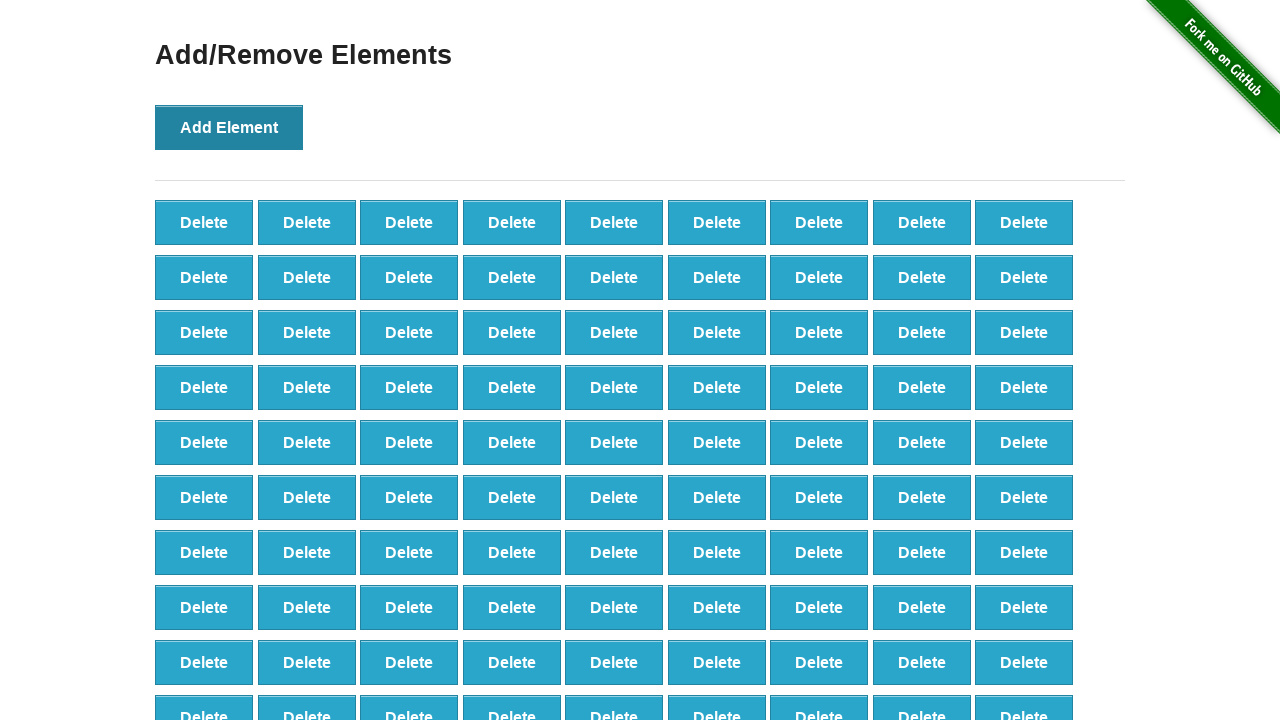

Clicked Add Element button (iteration 99/100) at (229, 127) on xpath=//button[@onclick='addElement()']
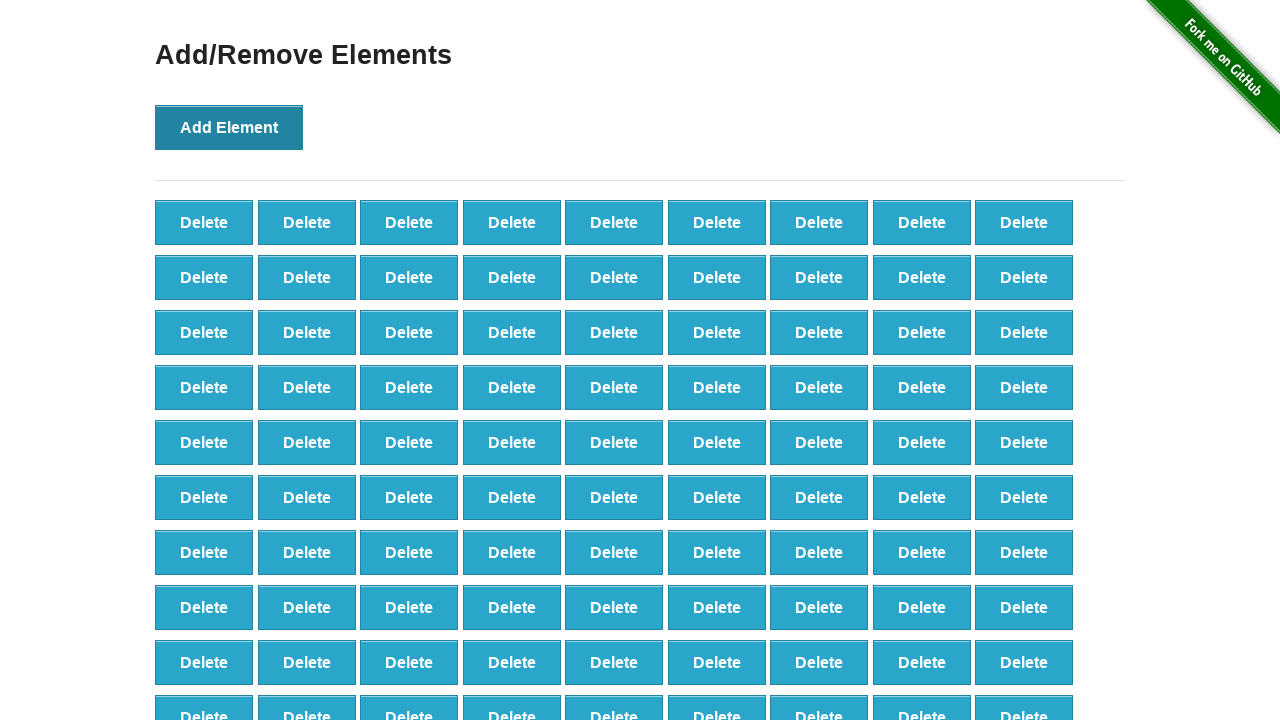

Clicked Add Element button (iteration 100/100) at (229, 127) on xpath=//button[@onclick='addElement()']
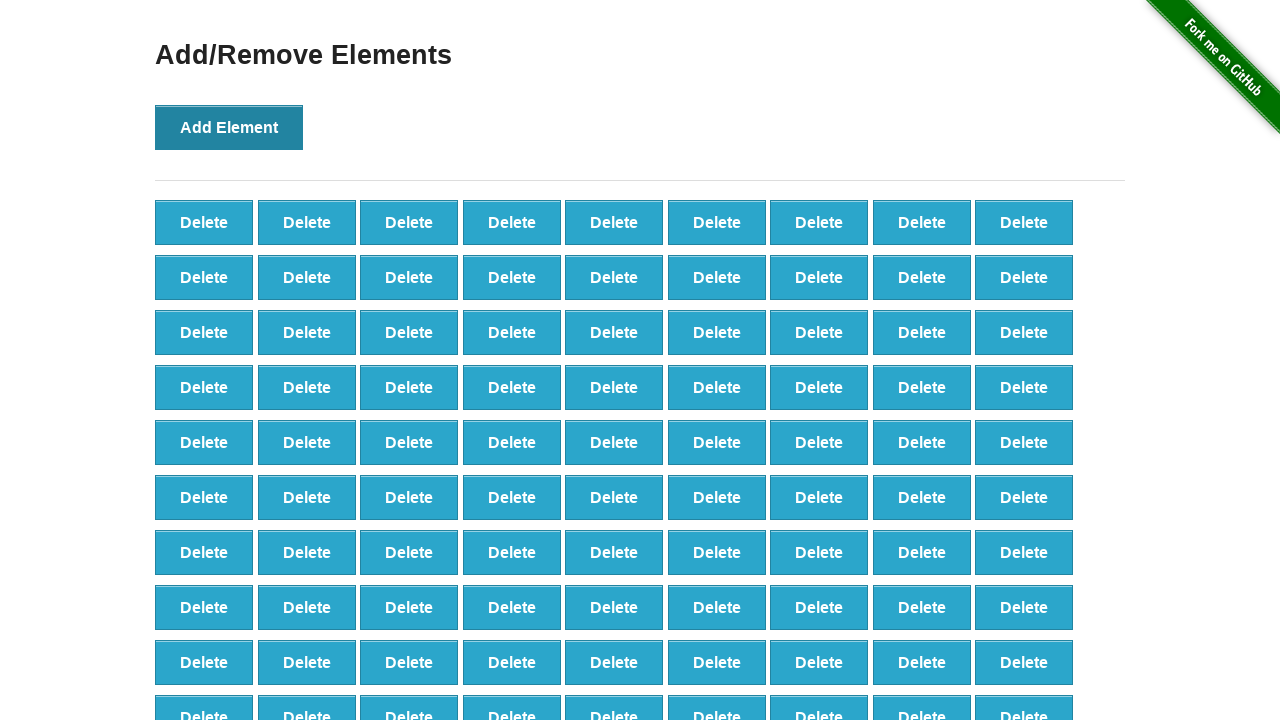

Verified 100 delete buttons were created
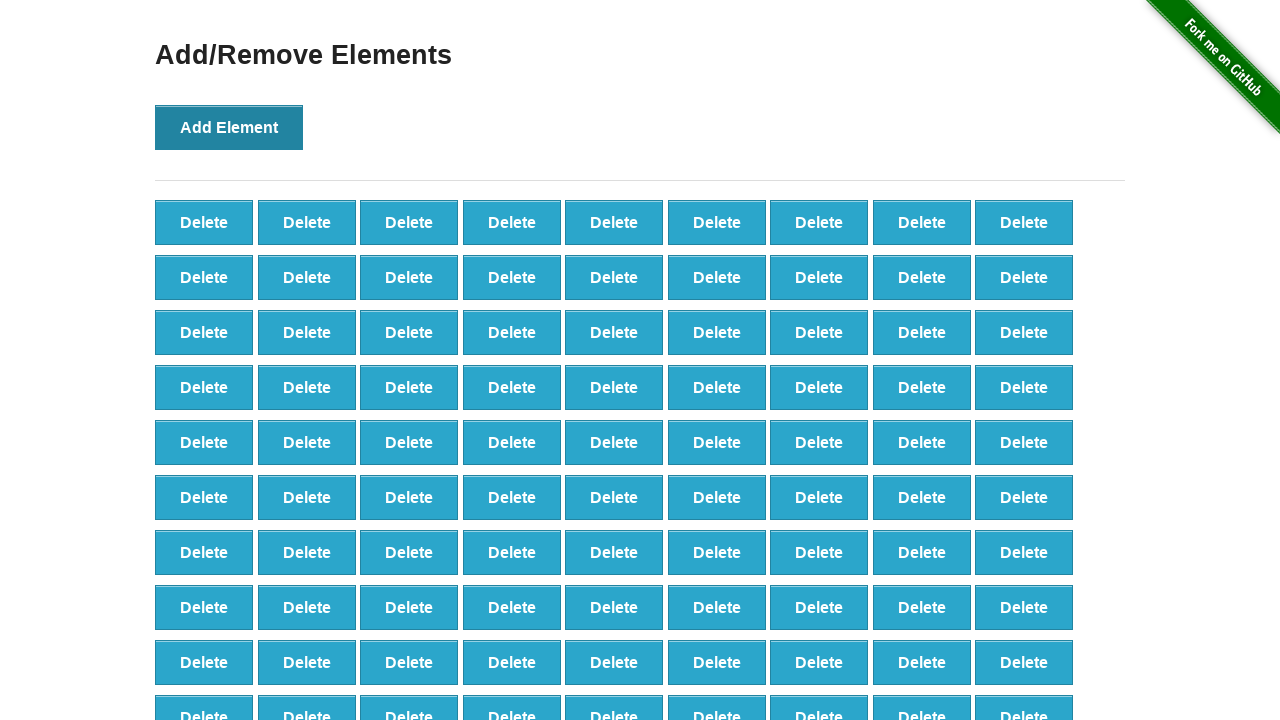

Clicked delete button (iteration 1/90) at (204, 222) on xpath=//button[@onclick='deleteElement()'] >> nth=0
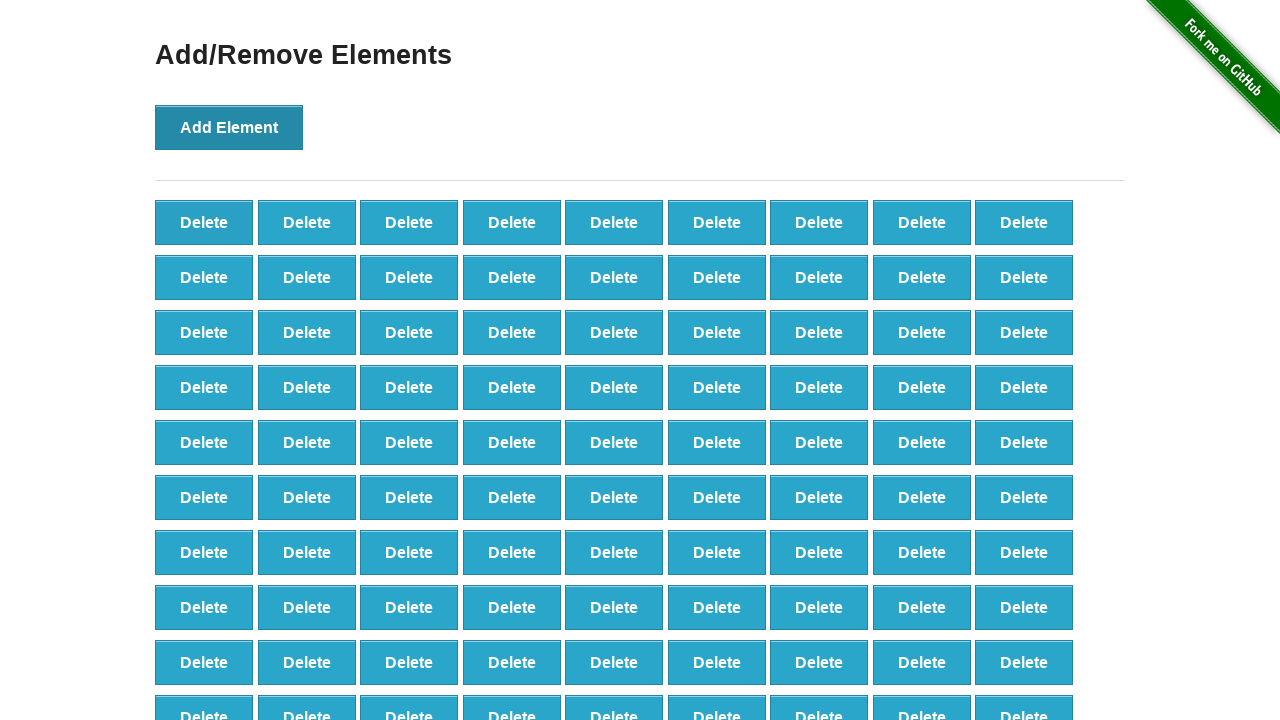

Clicked delete button (iteration 2/90) at (204, 222) on xpath=//button[@onclick='deleteElement()'] >> nth=0
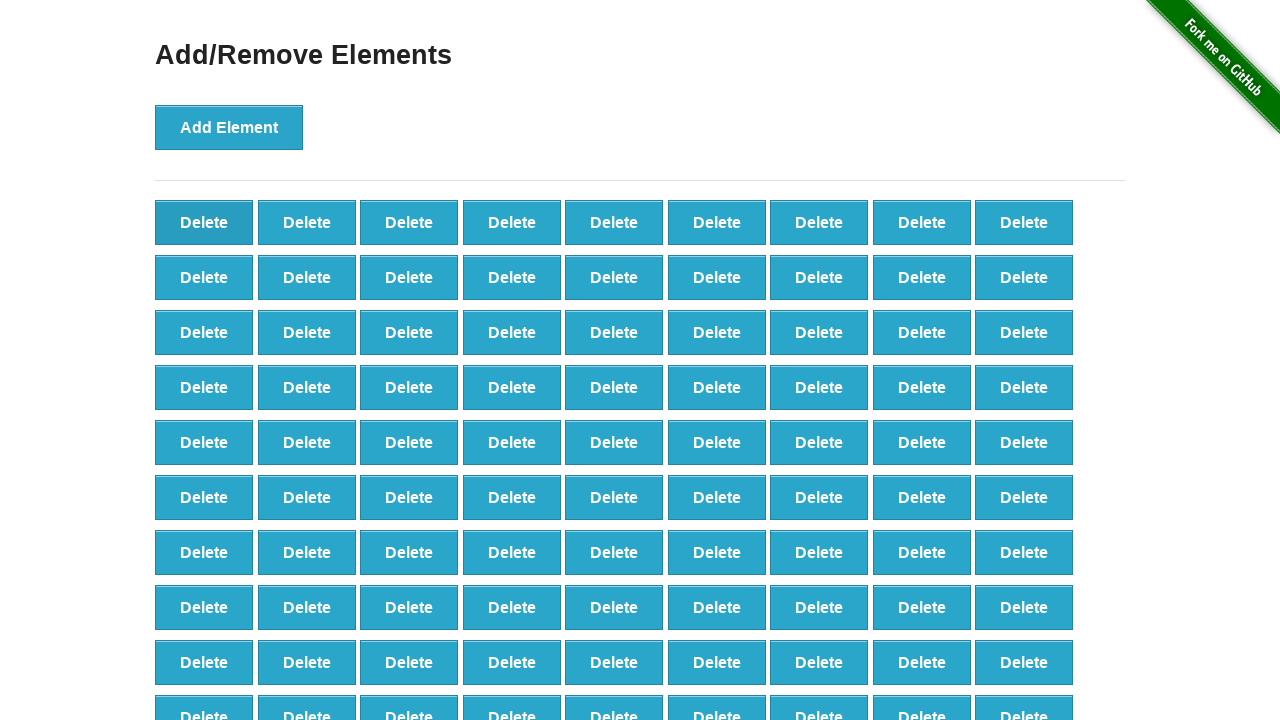

Clicked delete button (iteration 3/90) at (204, 222) on xpath=//button[@onclick='deleteElement()'] >> nth=0
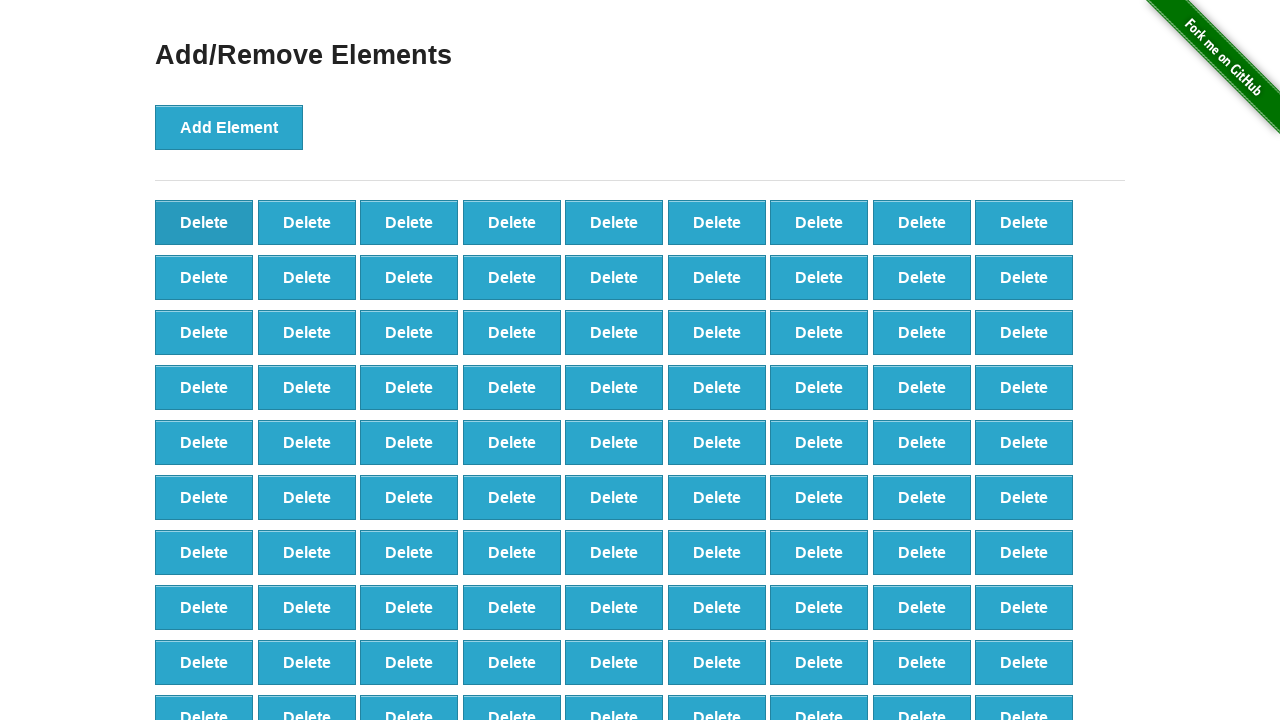

Clicked delete button (iteration 4/90) at (204, 222) on xpath=//button[@onclick='deleteElement()'] >> nth=0
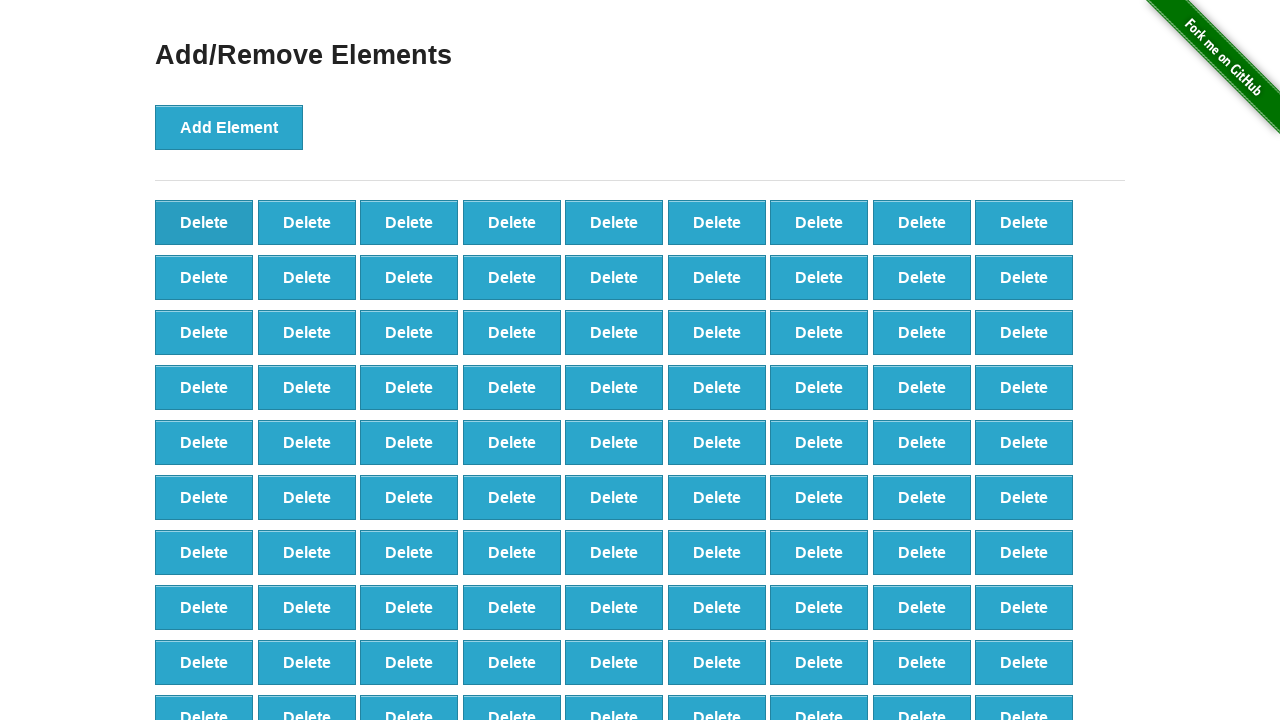

Clicked delete button (iteration 5/90) at (204, 222) on xpath=//button[@onclick='deleteElement()'] >> nth=0
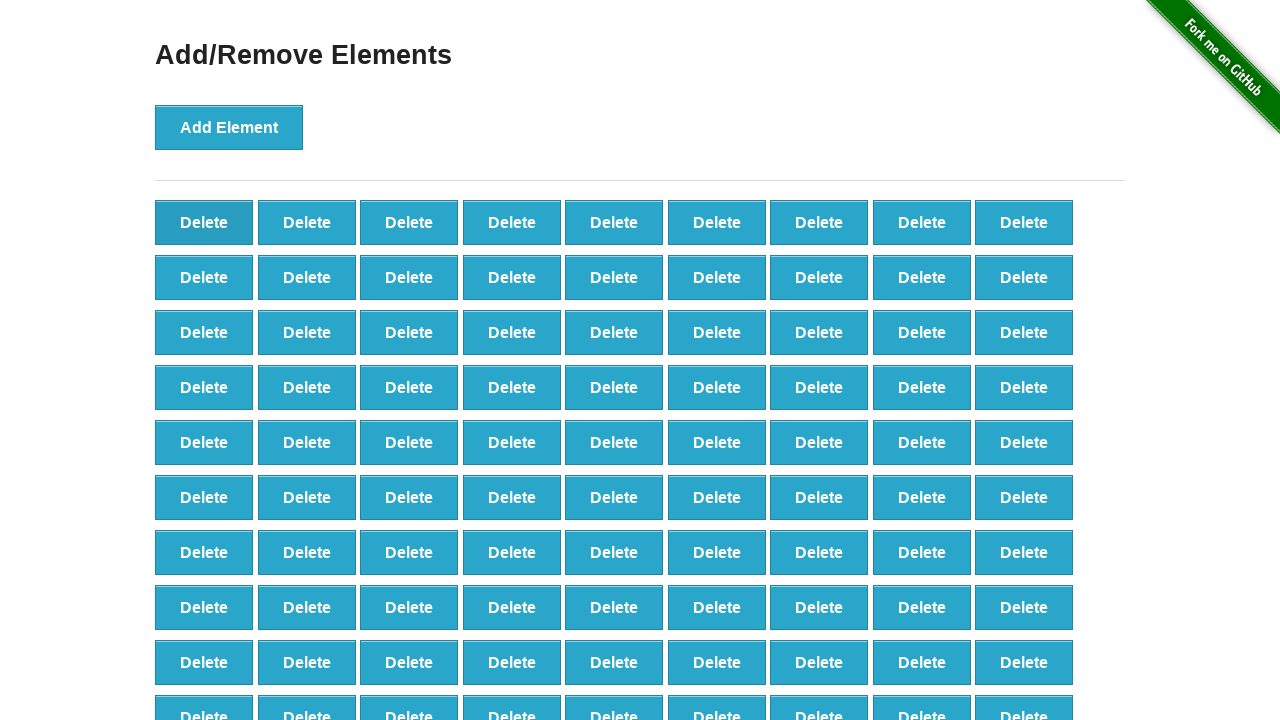

Clicked delete button (iteration 6/90) at (204, 222) on xpath=//button[@onclick='deleteElement()'] >> nth=0
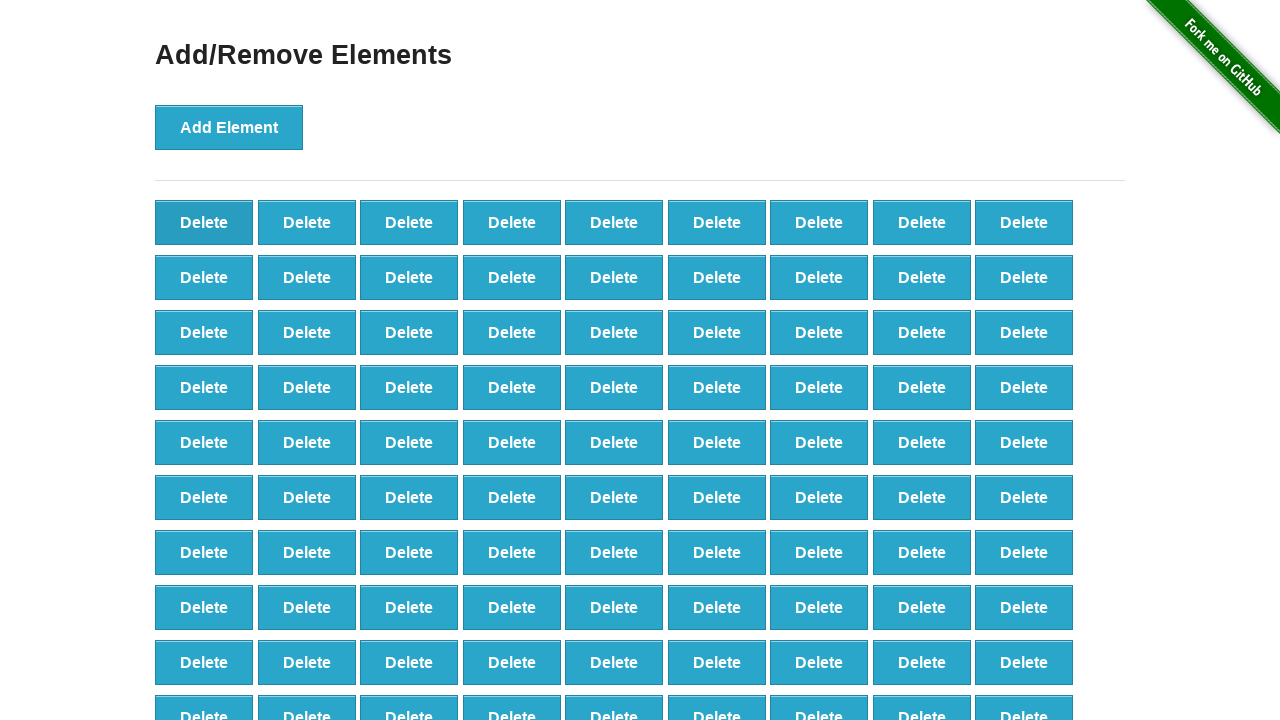

Clicked delete button (iteration 7/90) at (204, 222) on xpath=//button[@onclick='deleteElement()'] >> nth=0
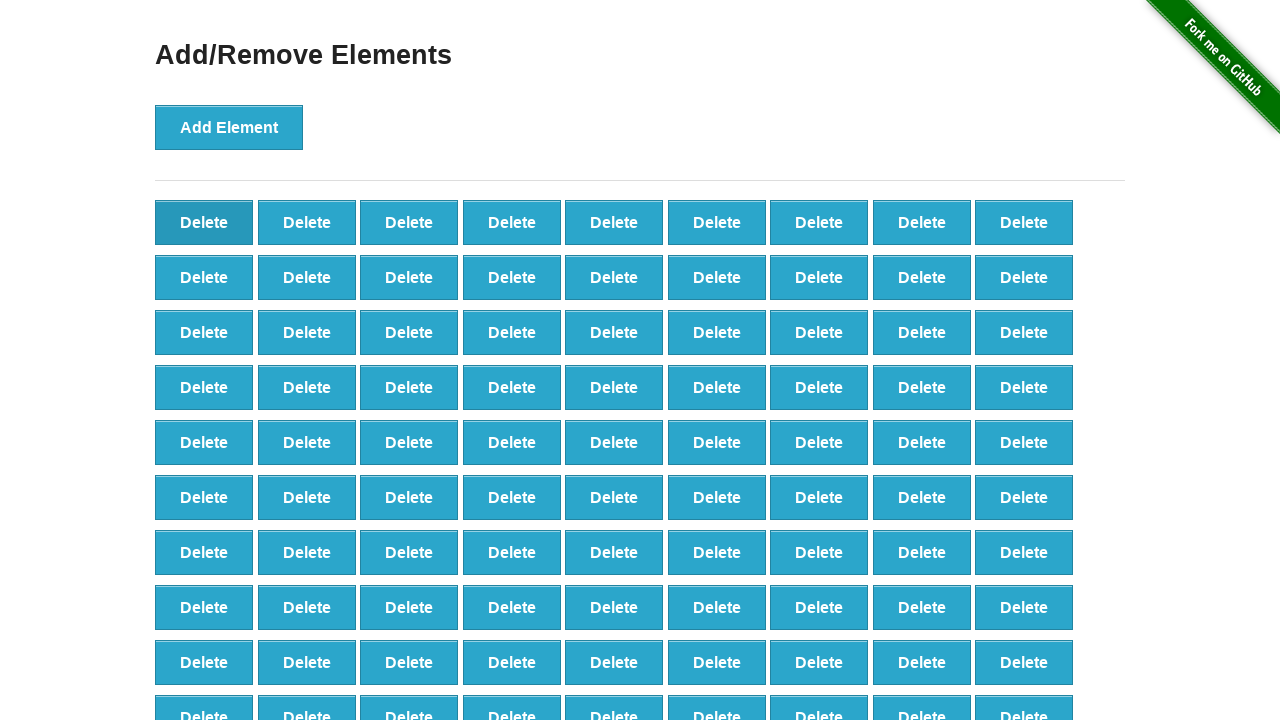

Clicked delete button (iteration 8/90) at (204, 222) on xpath=//button[@onclick='deleteElement()'] >> nth=0
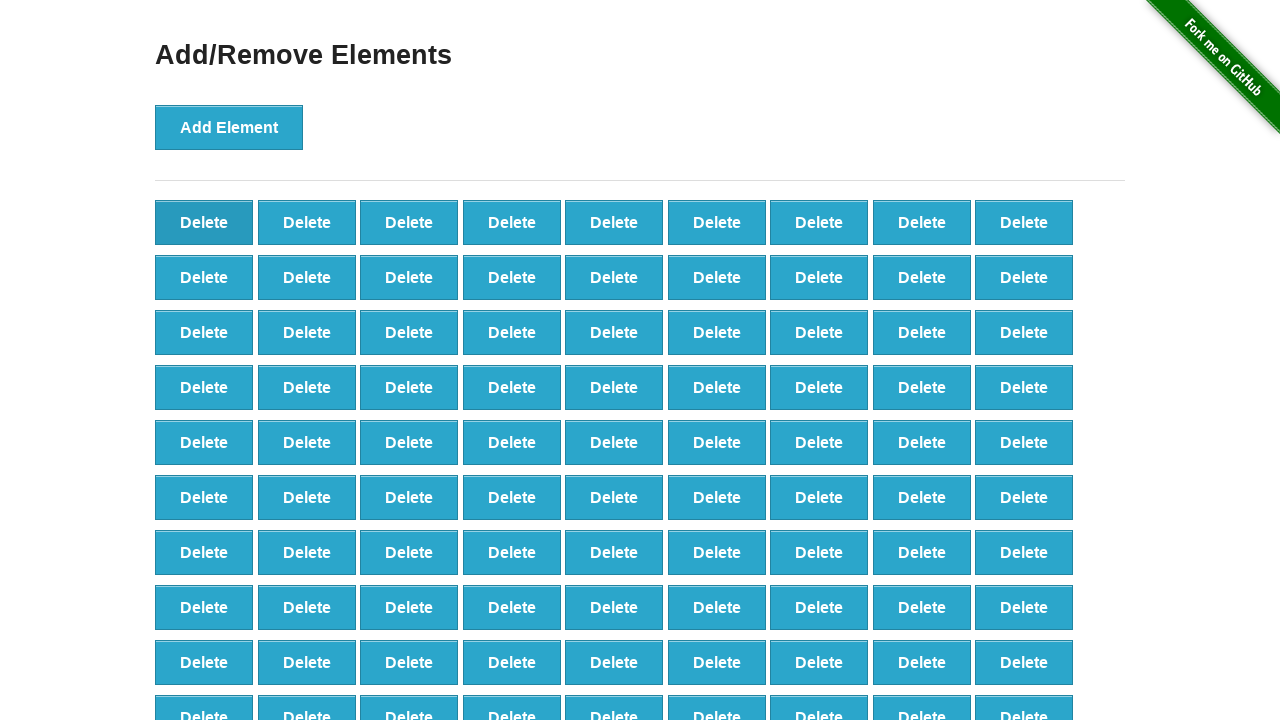

Clicked delete button (iteration 9/90) at (204, 222) on xpath=//button[@onclick='deleteElement()'] >> nth=0
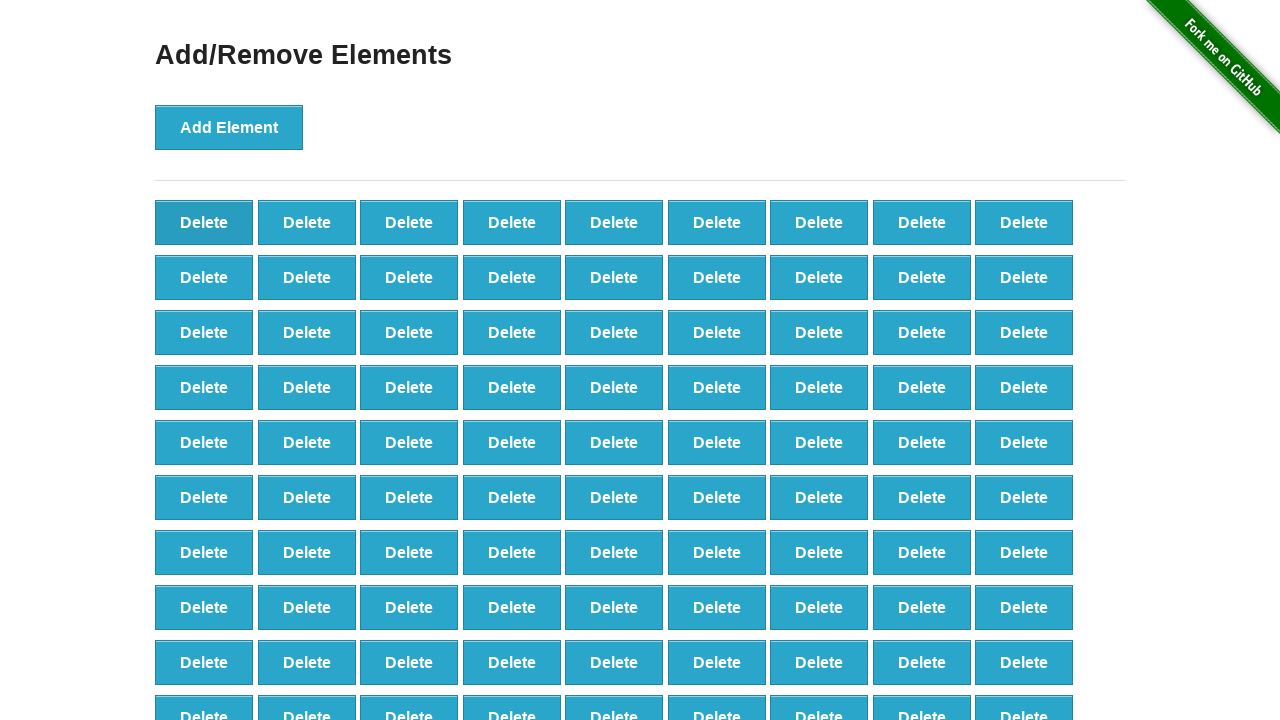

Clicked delete button (iteration 10/90) at (204, 222) on xpath=//button[@onclick='deleteElement()'] >> nth=0
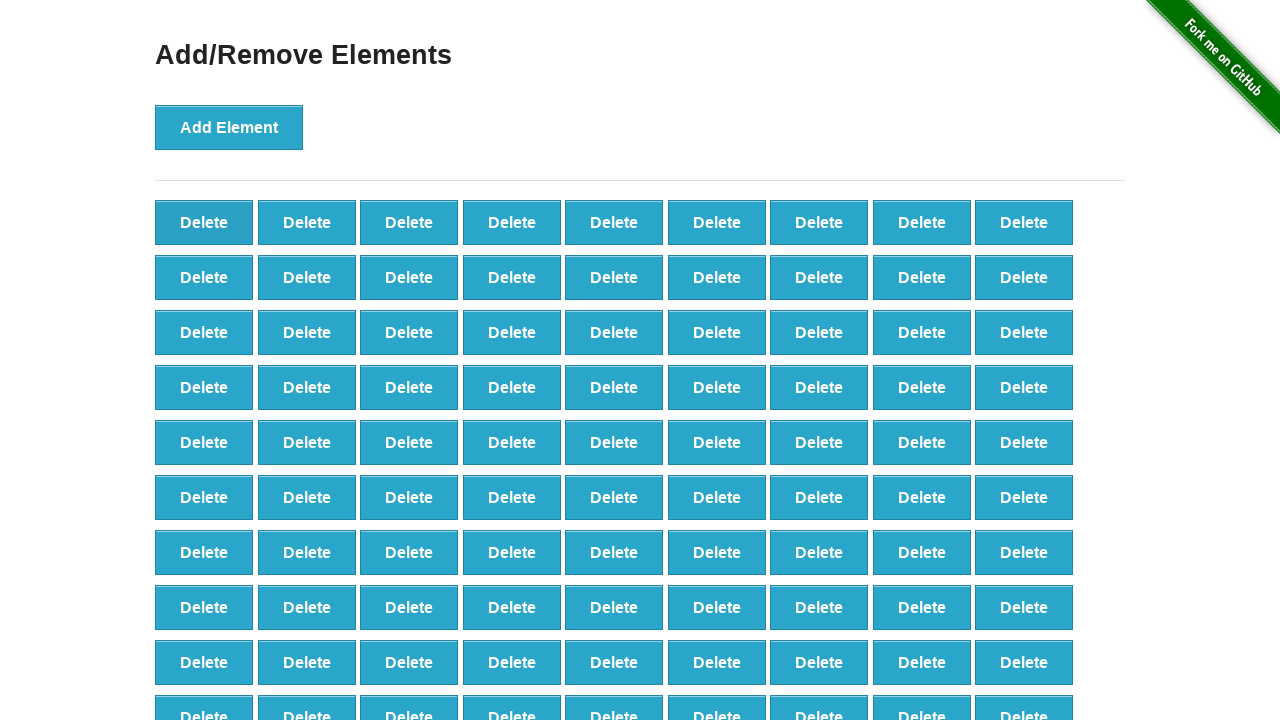

Clicked delete button (iteration 11/90) at (204, 222) on xpath=//button[@onclick='deleteElement()'] >> nth=0
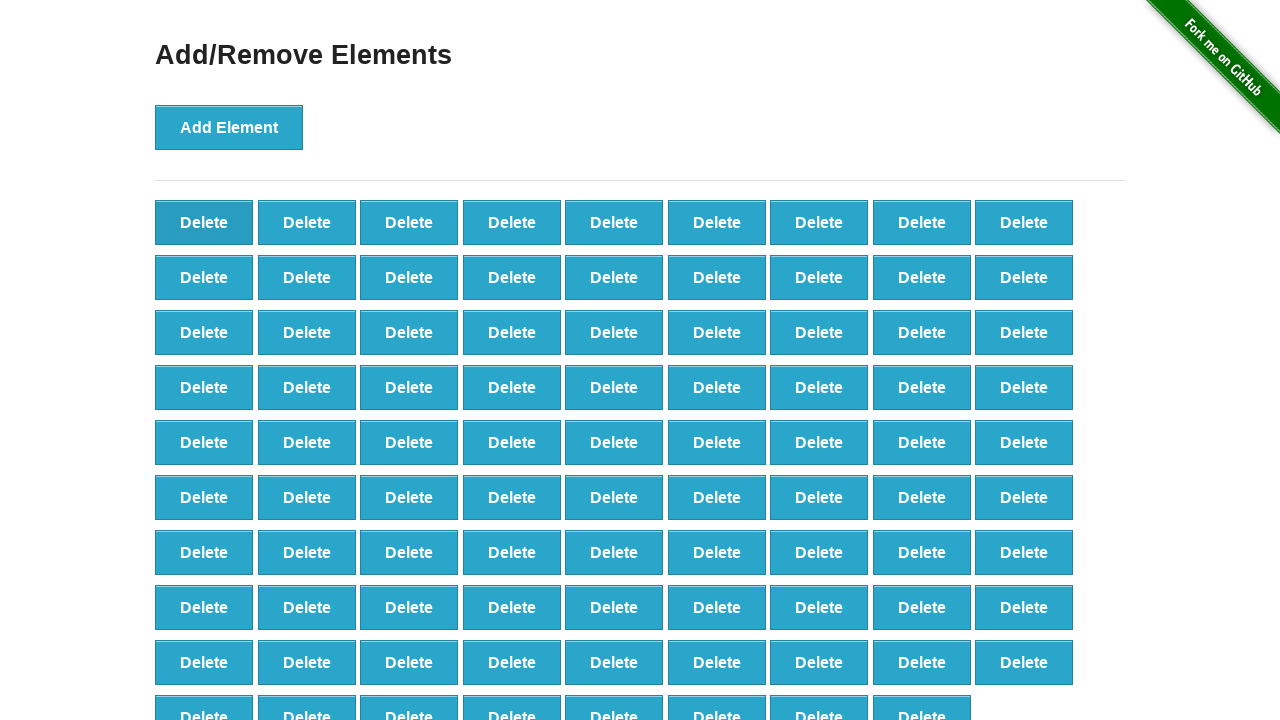

Clicked delete button (iteration 12/90) at (204, 222) on xpath=//button[@onclick='deleteElement()'] >> nth=0
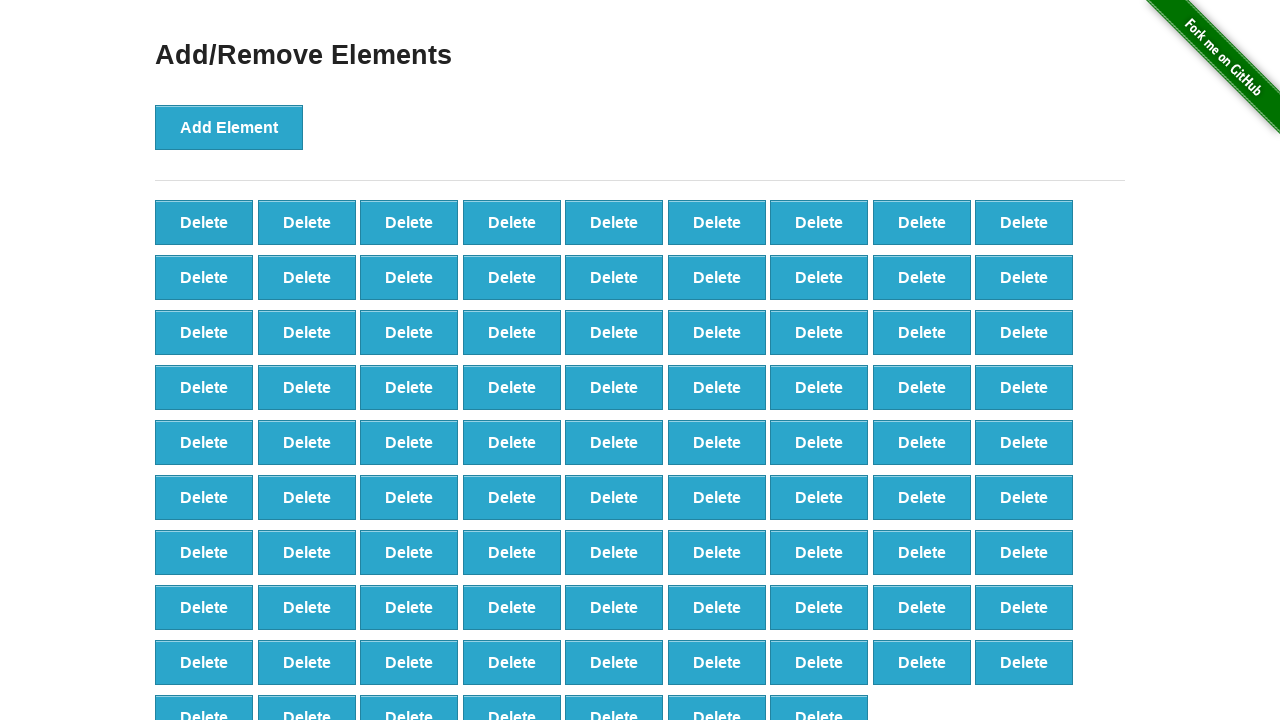

Clicked delete button (iteration 13/90) at (204, 222) on xpath=//button[@onclick='deleteElement()'] >> nth=0
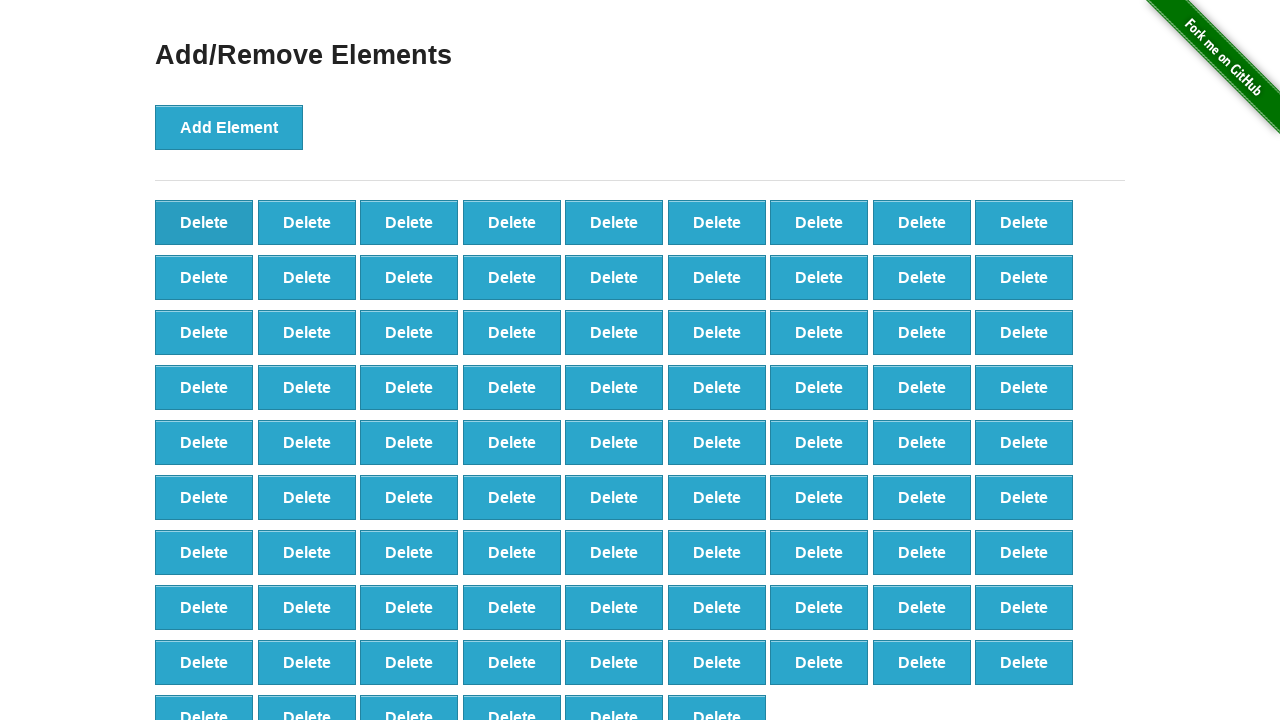

Clicked delete button (iteration 14/90) at (204, 222) on xpath=//button[@onclick='deleteElement()'] >> nth=0
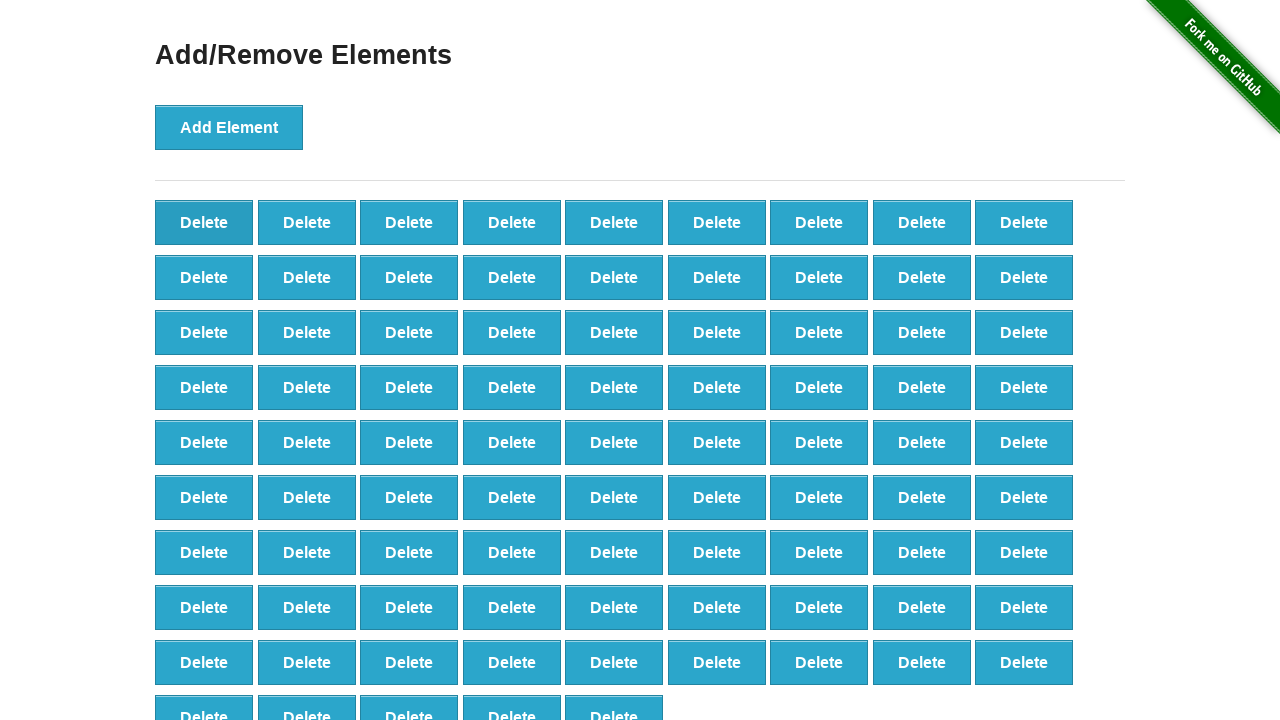

Clicked delete button (iteration 15/90) at (204, 222) on xpath=//button[@onclick='deleteElement()'] >> nth=0
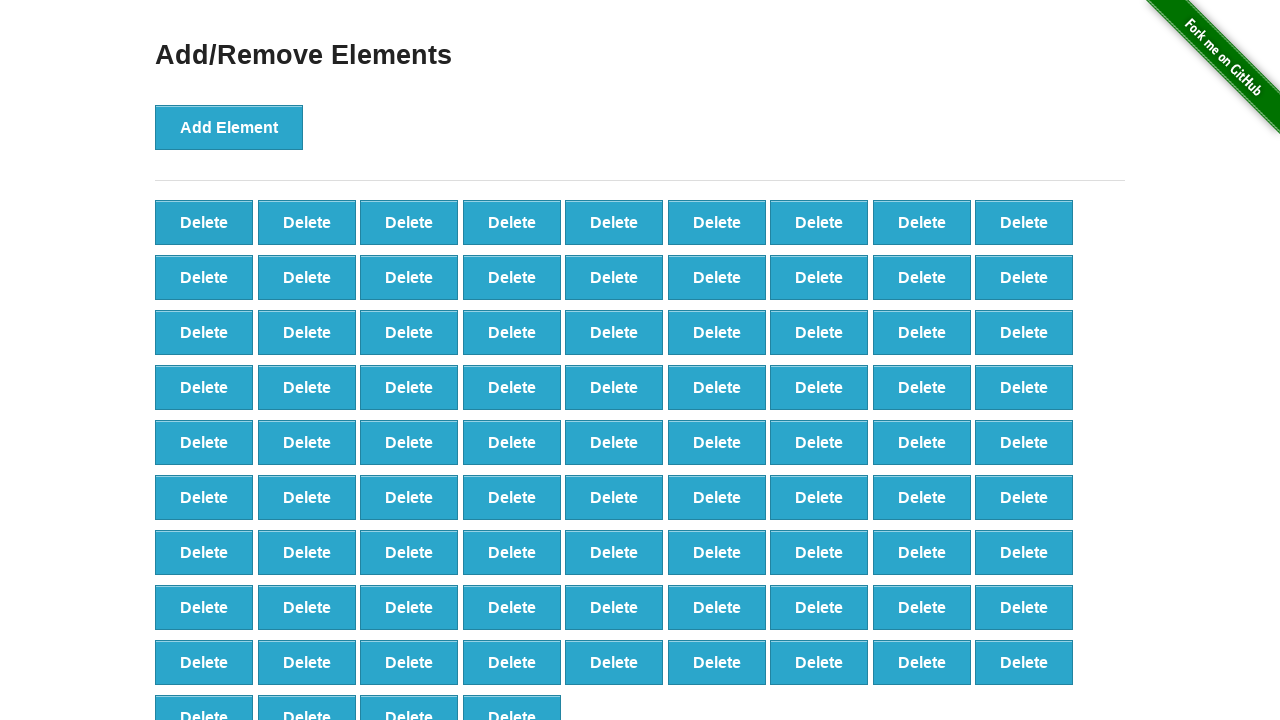

Clicked delete button (iteration 16/90) at (204, 222) on xpath=//button[@onclick='deleteElement()'] >> nth=0
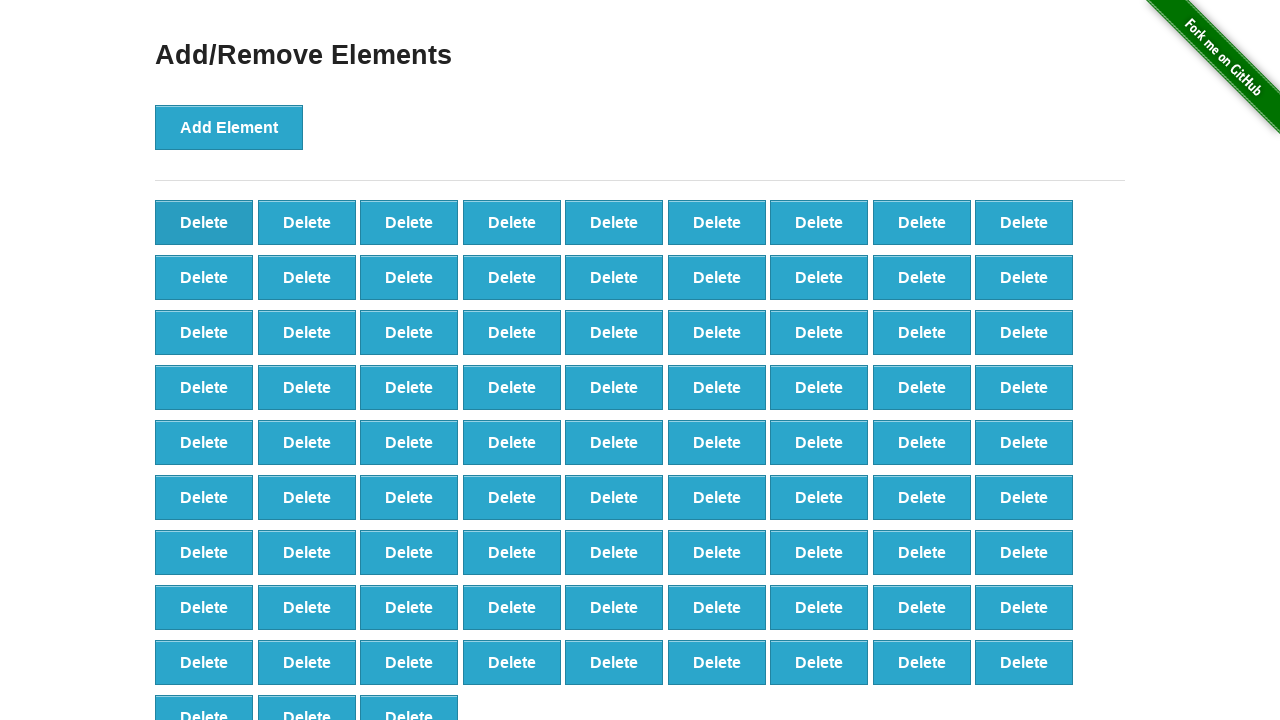

Clicked delete button (iteration 17/90) at (204, 222) on xpath=//button[@onclick='deleteElement()'] >> nth=0
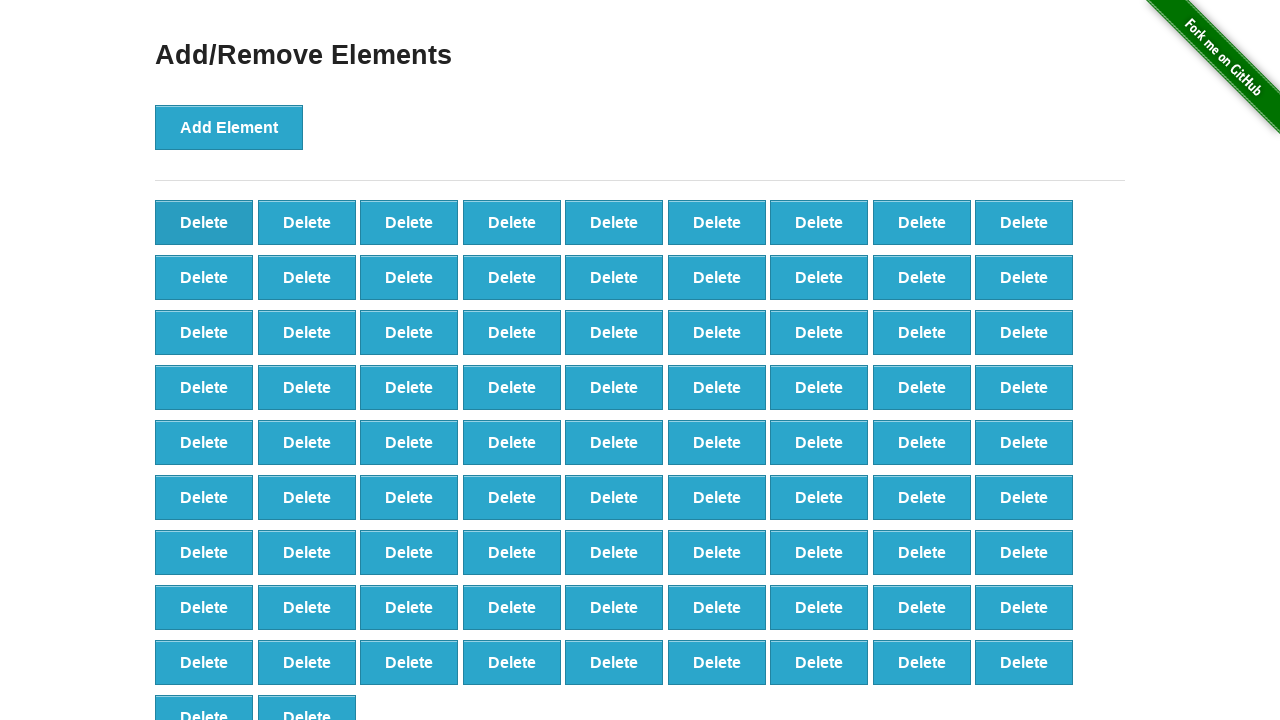

Clicked delete button (iteration 18/90) at (204, 222) on xpath=//button[@onclick='deleteElement()'] >> nth=0
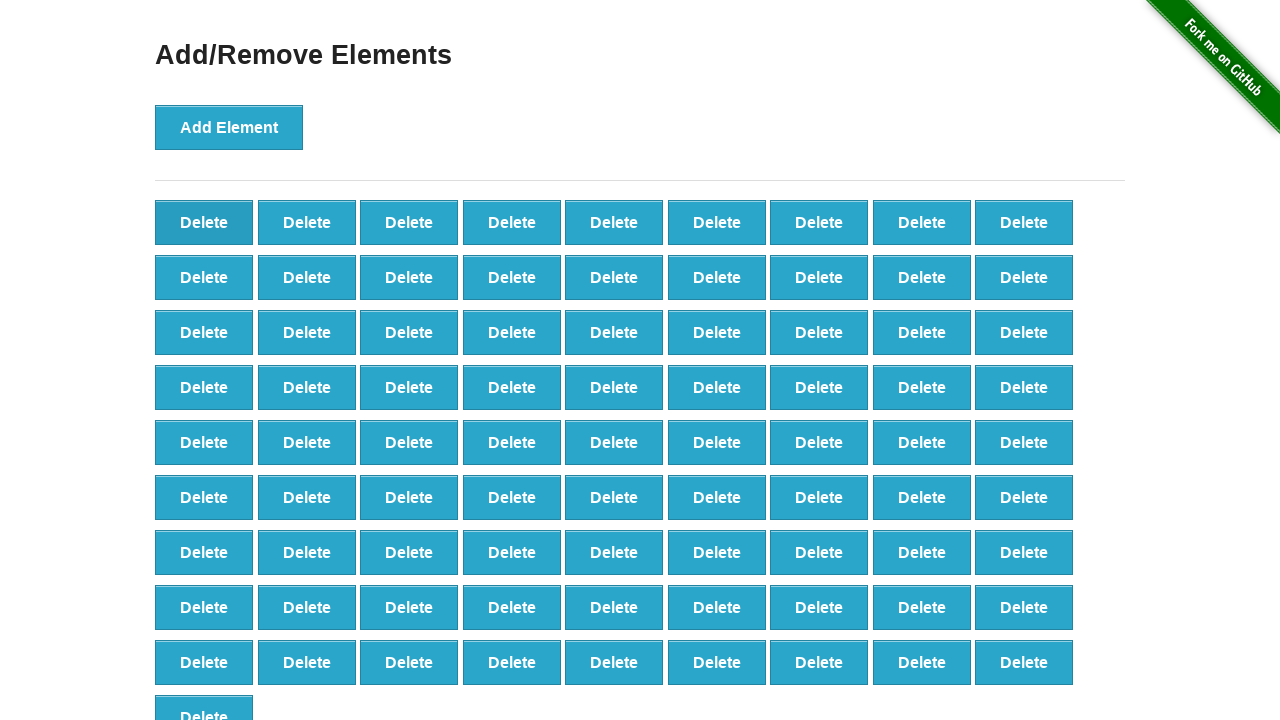

Clicked delete button (iteration 19/90) at (204, 222) on xpath=//button[@onclick='deleteElement()'] >> nth=0
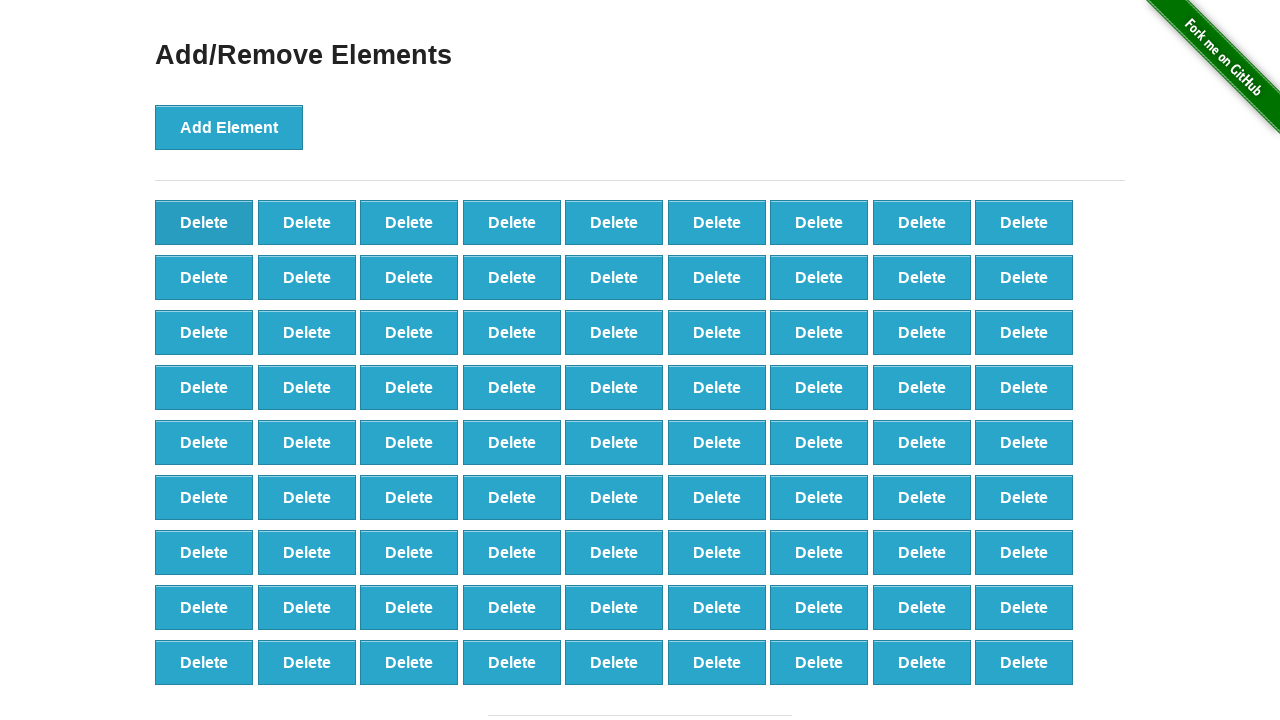

Clicked delete button (iteration 20/90) at (204, 222) on xpath=//button[@onclick='deleteElement()'] >> nth=0
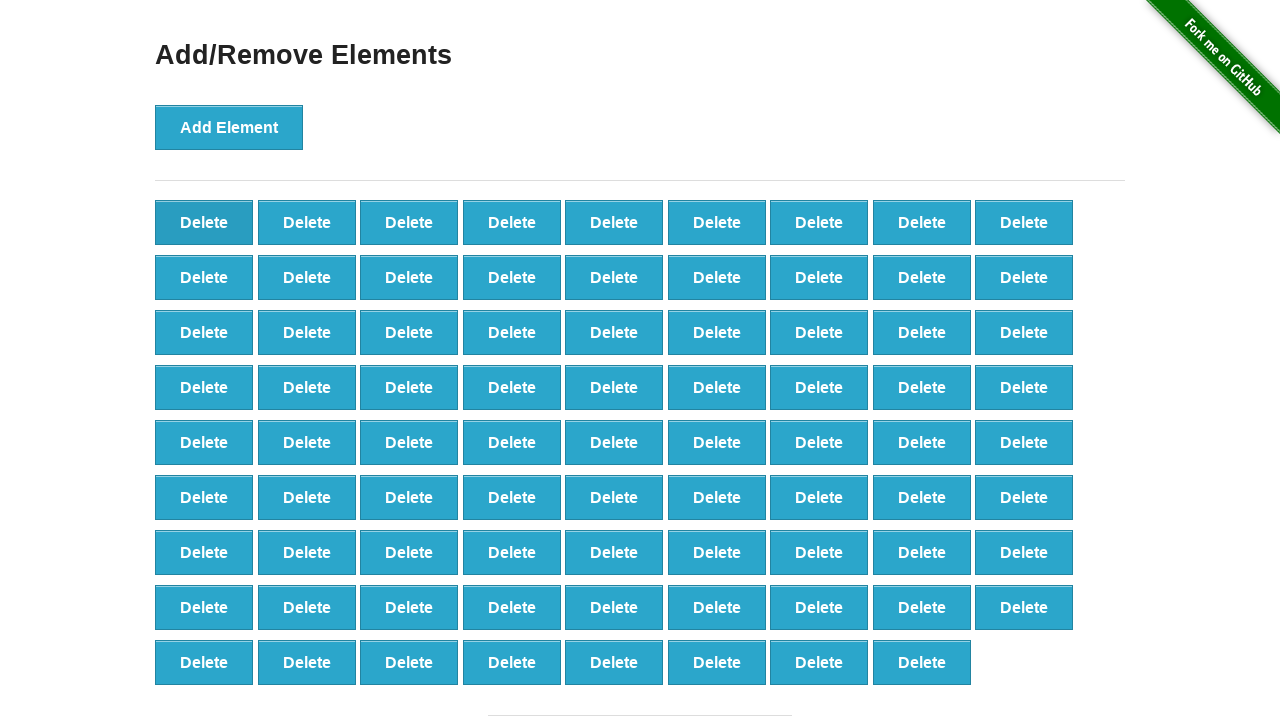

Clicked delete button (iteration 21/90) at (204, 222) on xpath=//button[@onclick='deleteElement()'] >> nth=0
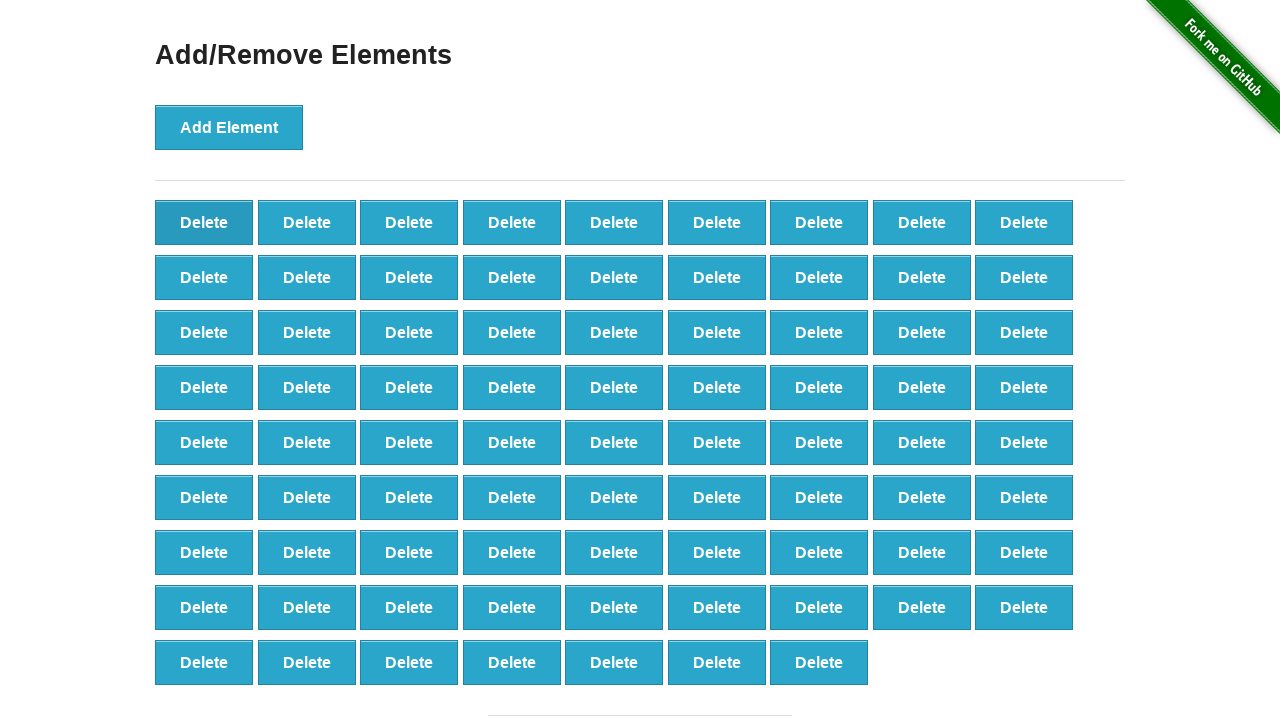

Clicked delete button (iteration 22/90) at (204, 222) on xpath=//button[@onclick='deleteElement()'] >> nth=0
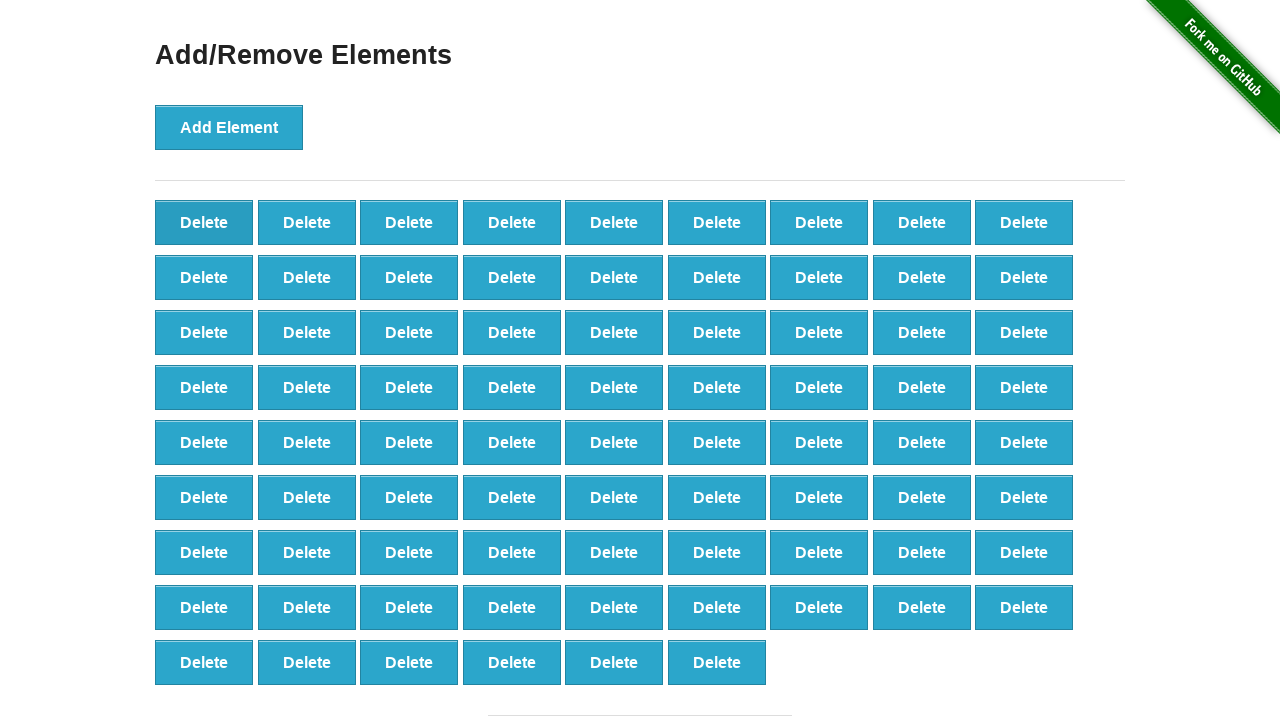

Clicked delete button (iteration 23/90) at (204, 222) on xpath=//button[@onclick='deleteElement()'] >> nth=0
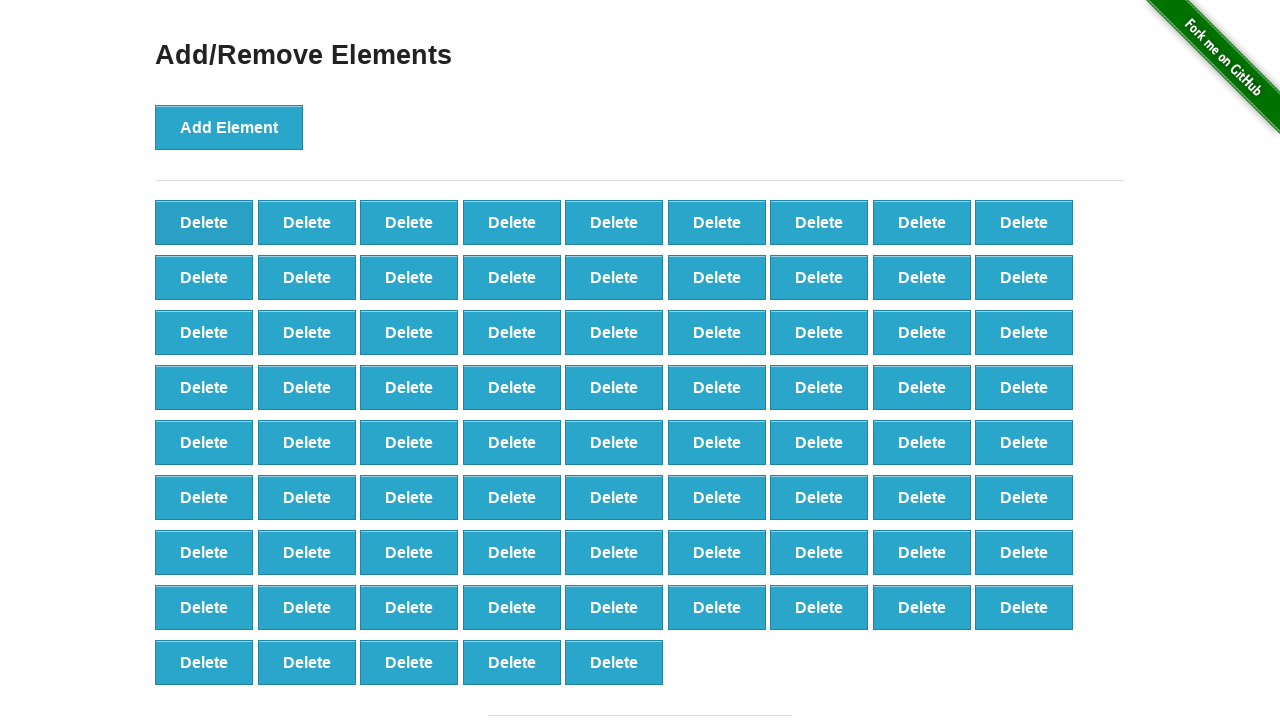

Clicked delete button (iteration 24/90) at (204, 222) on xpath=//button[@onclick='deleteElement()'] >> nth=0
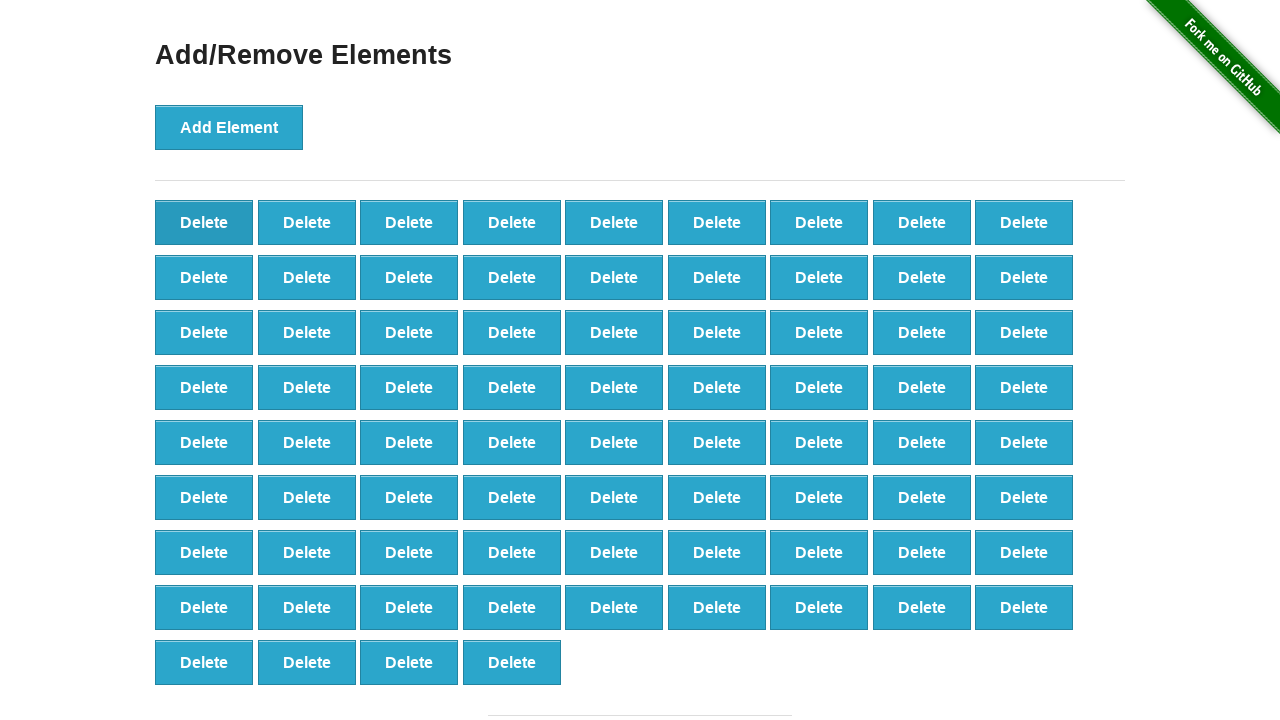

Clicked delete button (iteration 25/90) at (204, 222) on xpath=//button[@onclick='deleteElement()'] >> nth=0
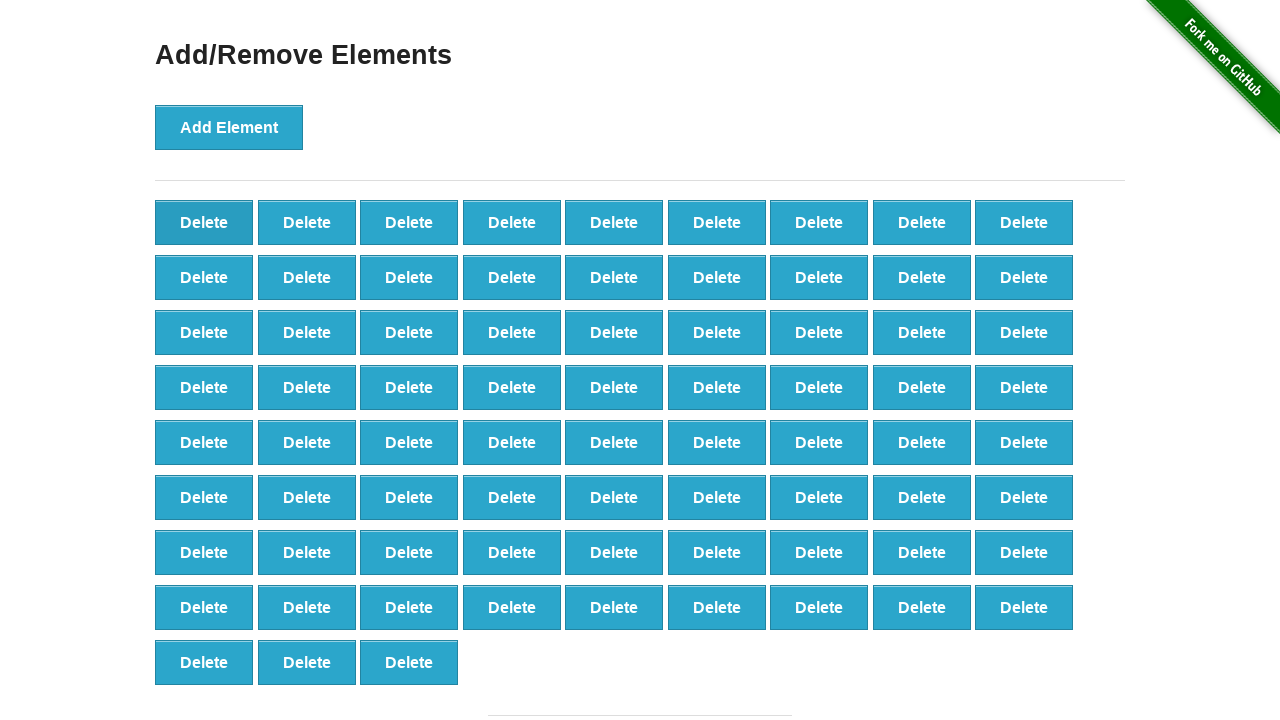

Clicked delete button (iteration 26/90) at (204, 222) on xpath=//button[@onclick='deleteElement()'] >> nth=0
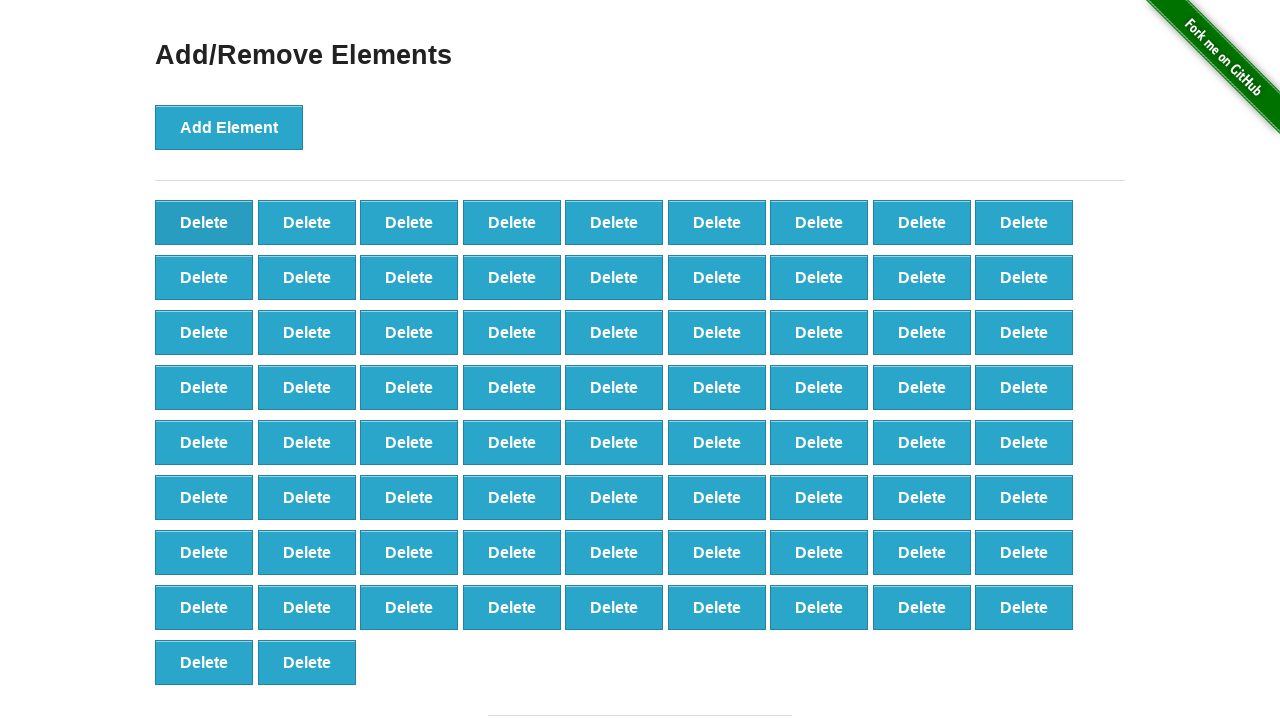

Clicked delete button (iteration 27/90) at (204, 222) on xpath=//button[@onclick='deleteElement()'] >> nth=0
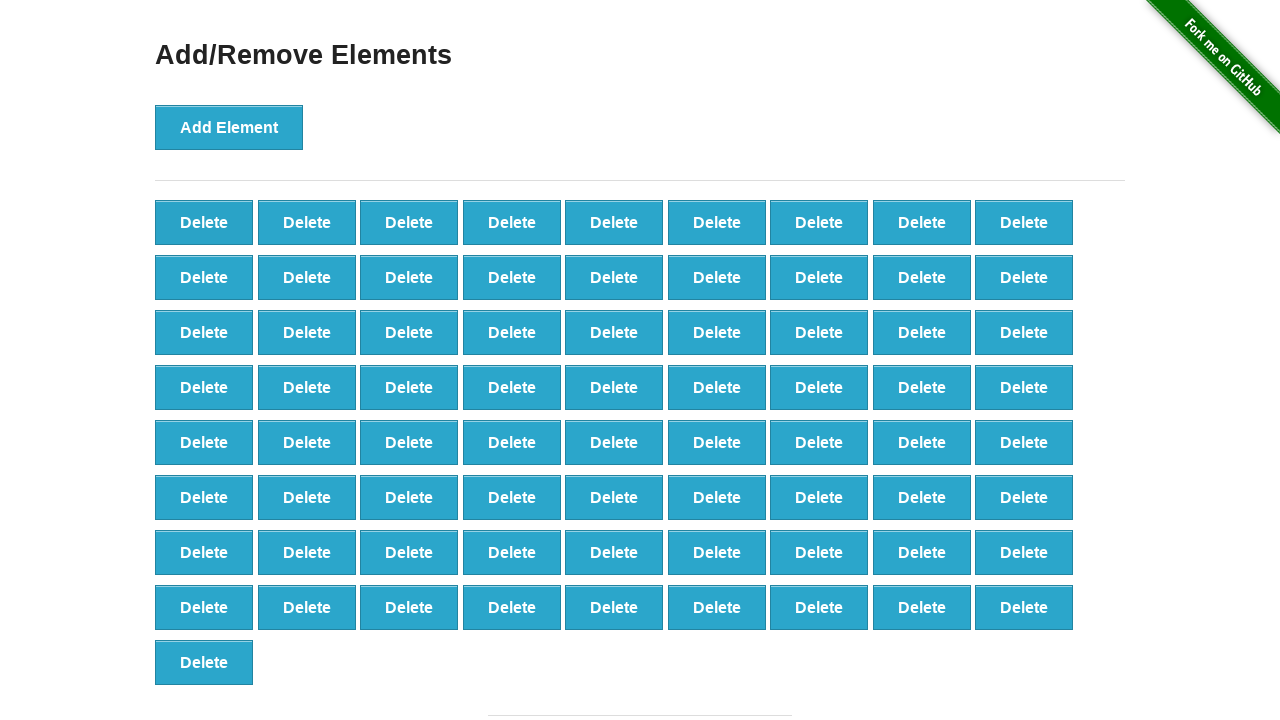

Clicked delete button (iteration 28/90) at (204, 222) on xpath=//button[@onclick='deleteElement()'] >> nth=0
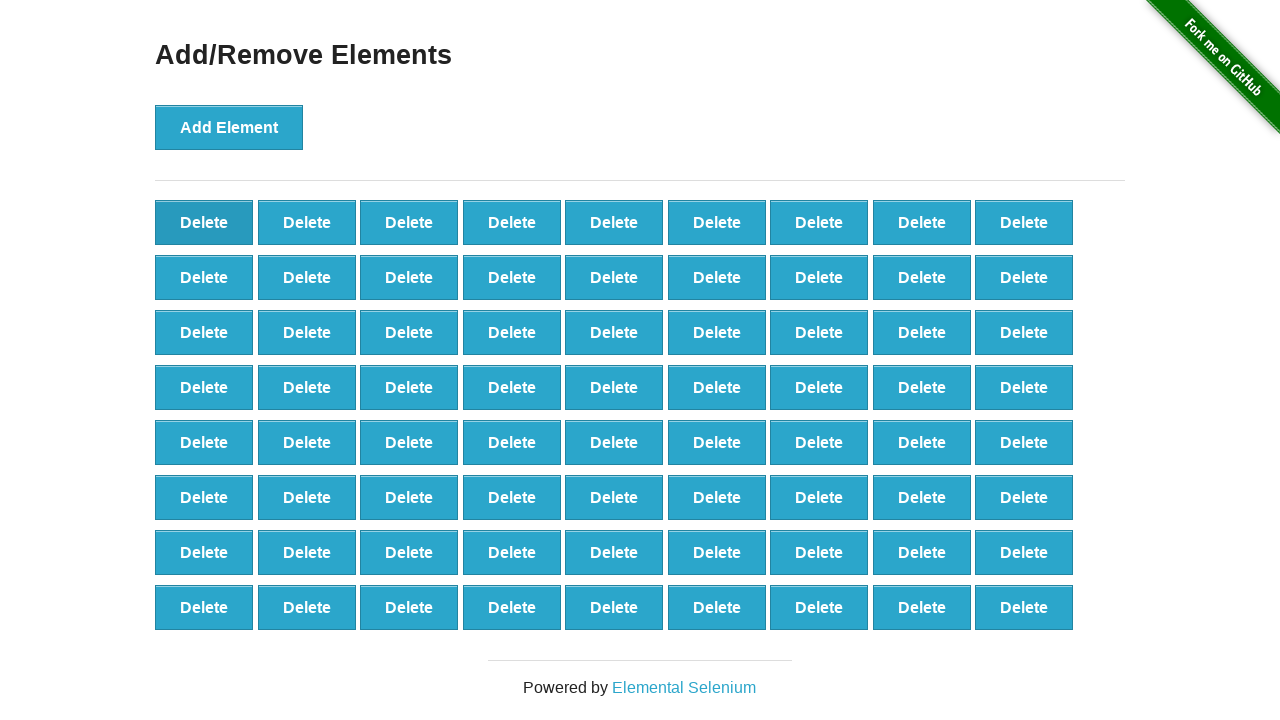

Clicked delete button (iteration 29/90) at (204, 222) on xpath=//button[@onclick='deleteElement()'] >> nth=0
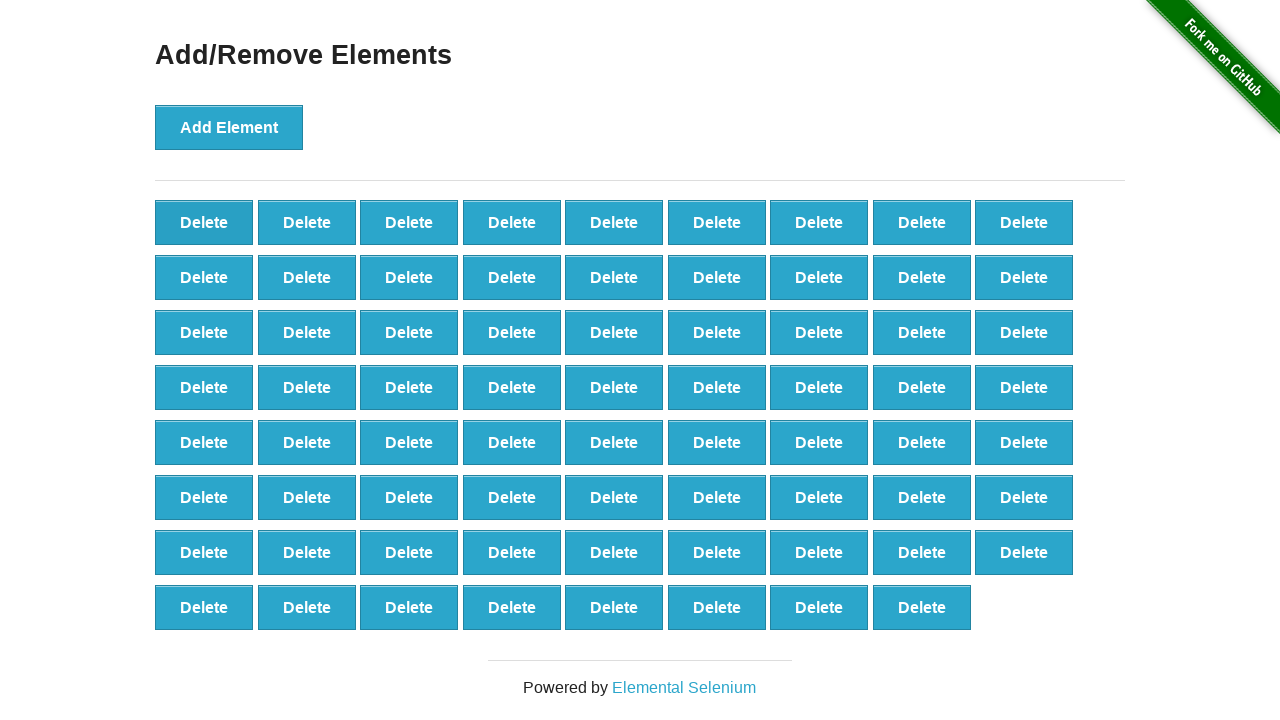

Clicked delete button (iteration 30/90) at (204, 222) on xpath=//button[@onclick='deleteElement()'] >> nth=0
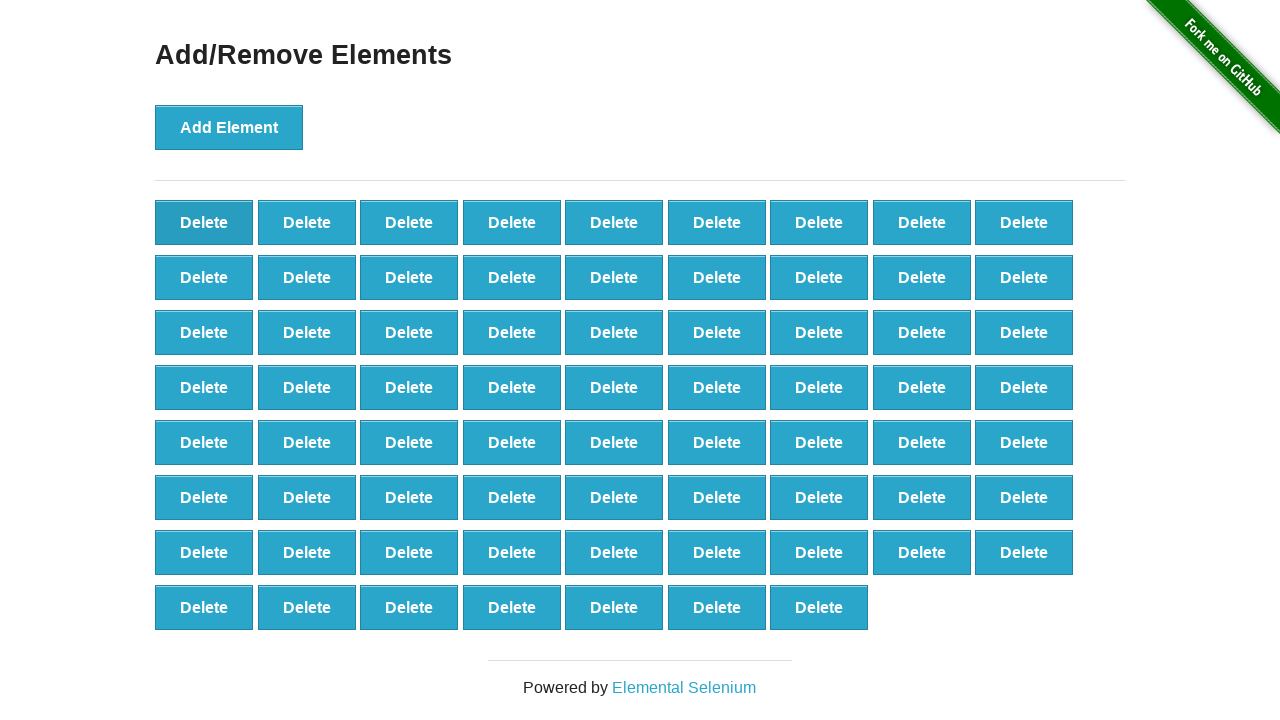

Clicked delete button (iteration 31/90) at (204, 222) on xpath=//button[@onclick='deleteElement()'] >> nth=0
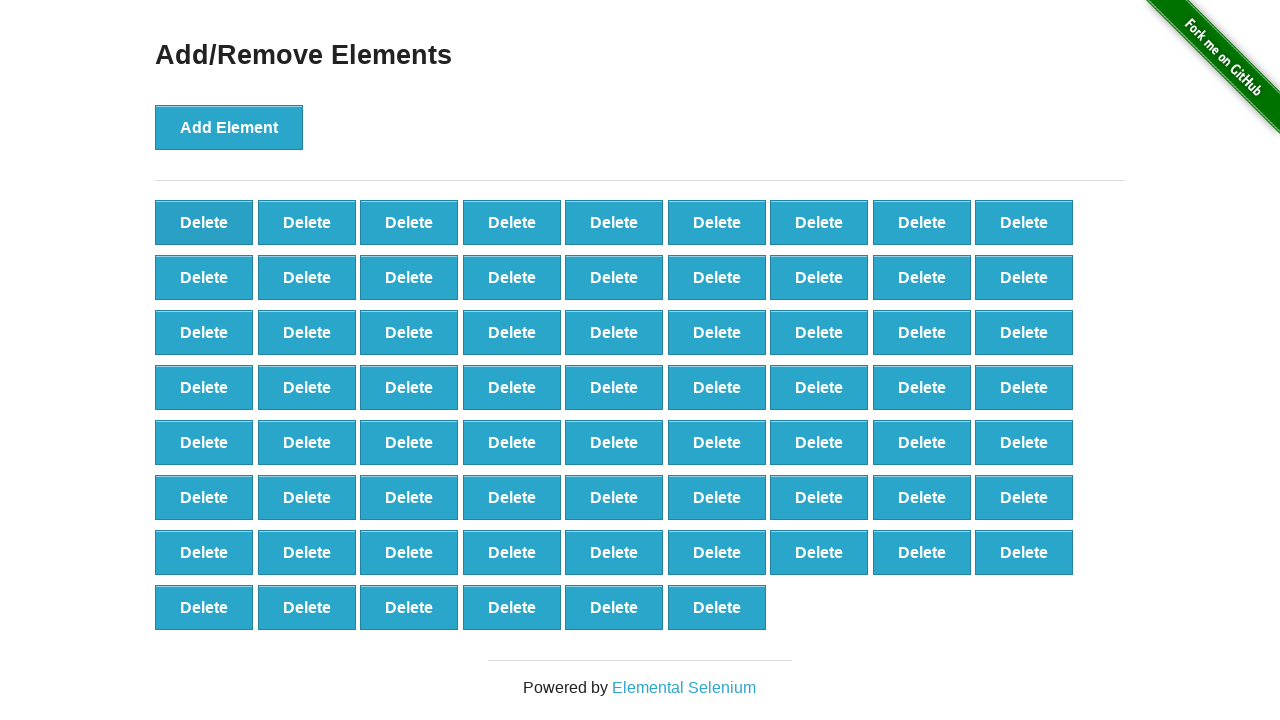

Clicked delete button (iteration 32/90) at (204, 222) on xpath=//button[@onclick='deleteElement()'] >> nth=0
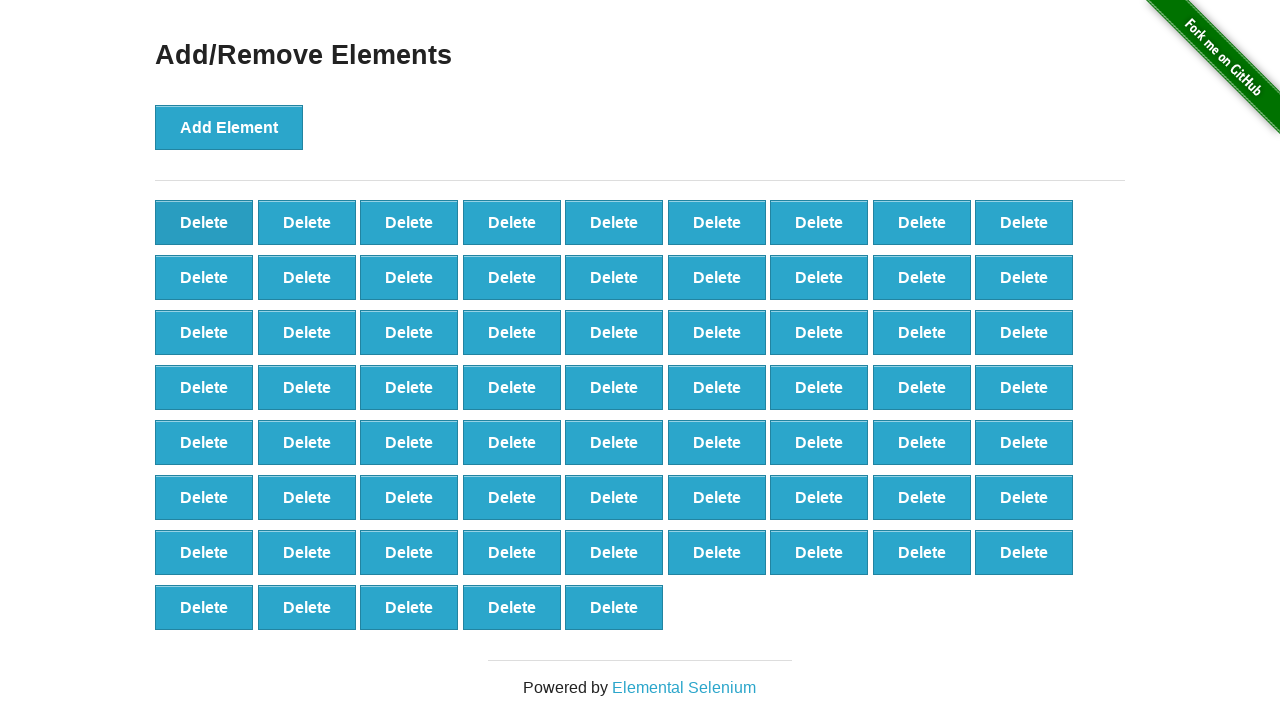

Clicked delete button (iteration 33/90) at (204, 222) on xpath=//button[@onclick='deleteElement()'] >> nth=0
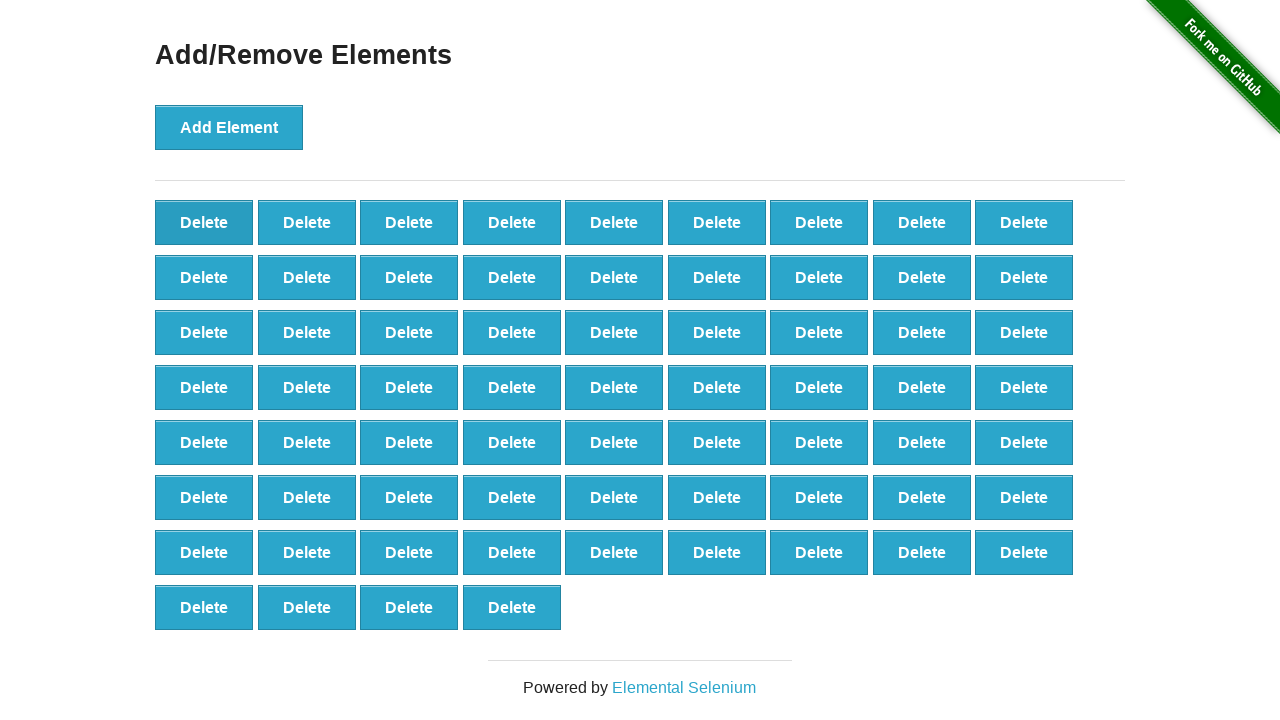

Clicked delete button (iteration 34/90) at (204, 222) on xpath=//button[@onclick='deleteElement()'] >> nth=0
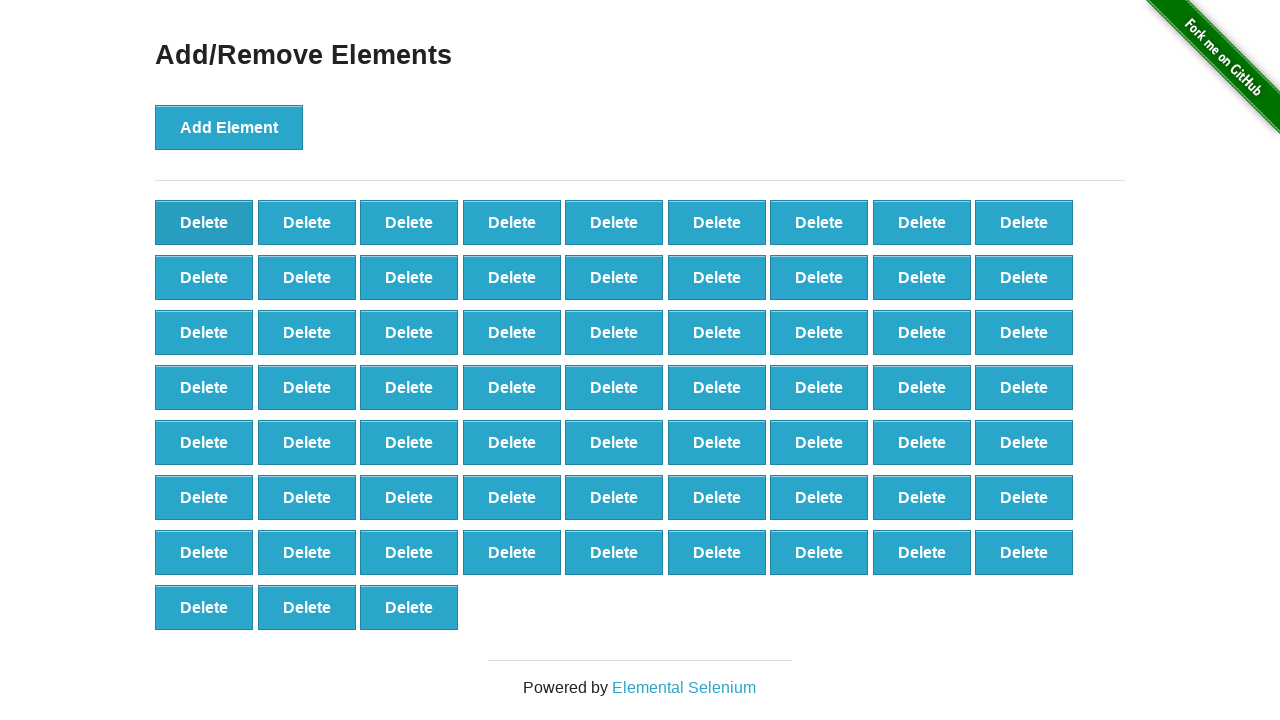

Clicked delete button (iteration 35/90) at (204, 222) on xpath=//button[@onclick='deleteElement()'] >> nth=0
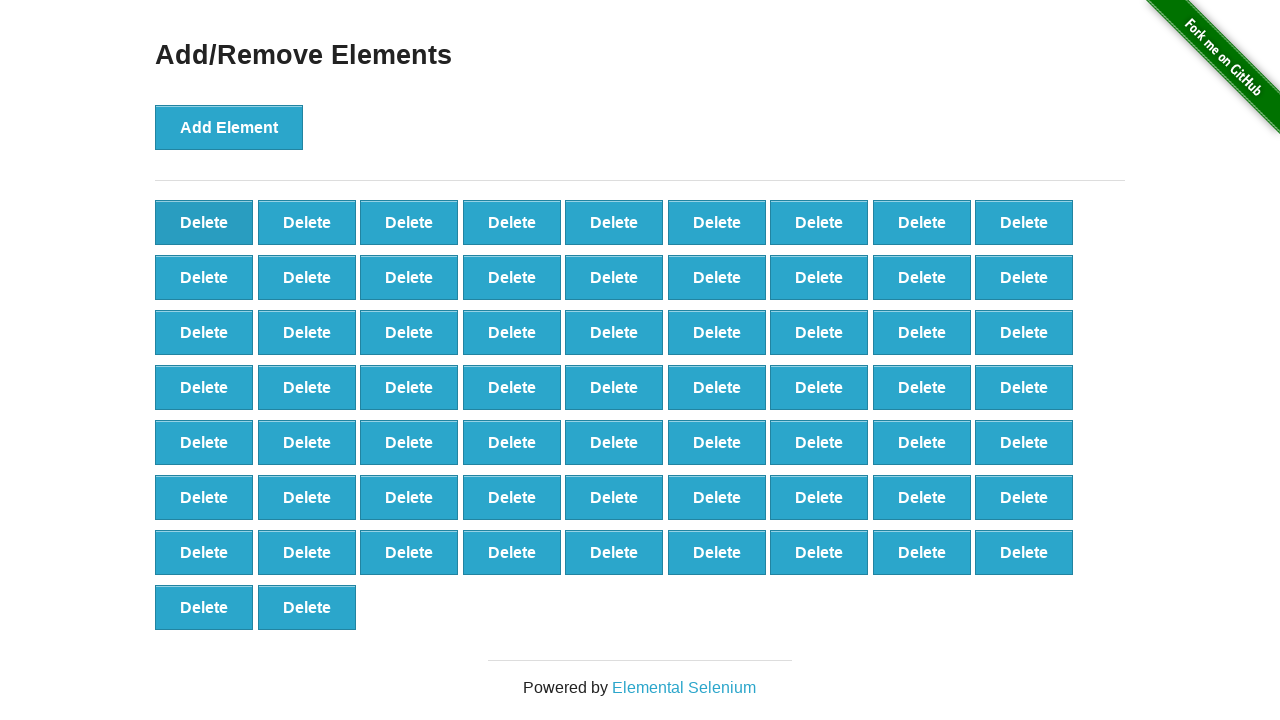

Clicked delete button (iteration 36/90) at (204, 222) on xpath=//button[@onclick='deleteElement()'] >> nth=0
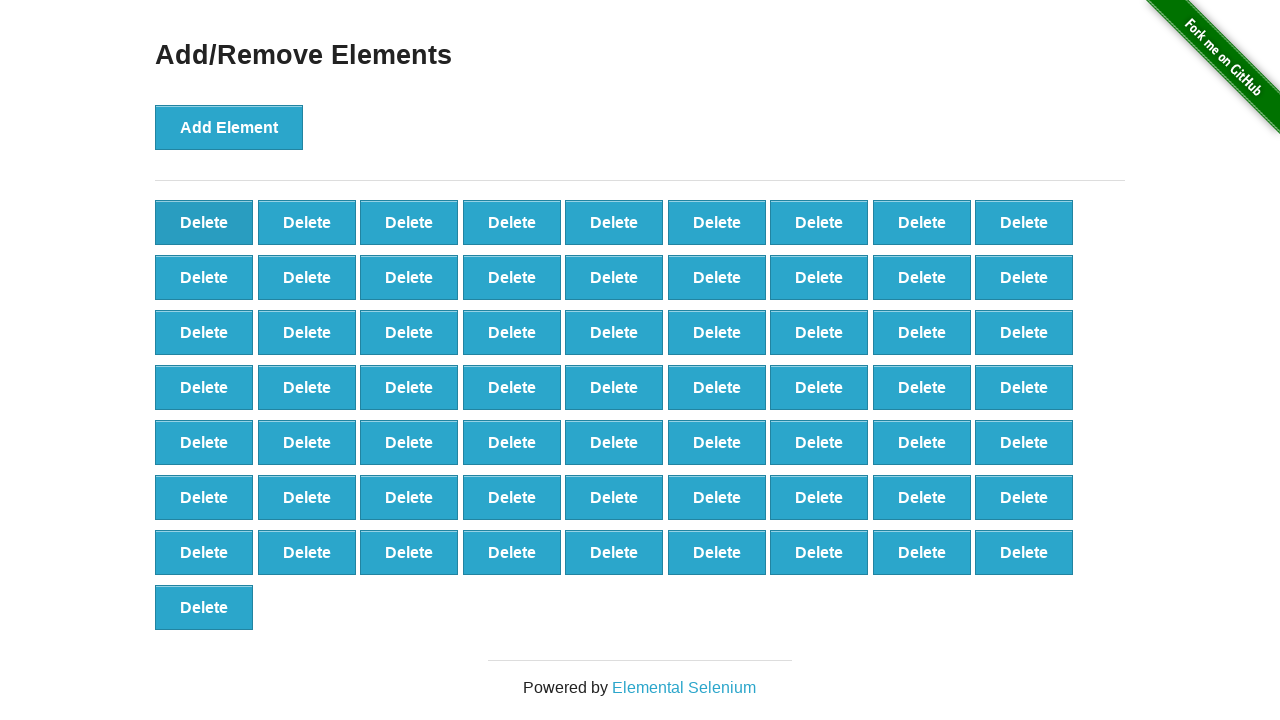

Clicked delete button (iteration 37/90) at (204, 222) on xpath=//button[@onclick='deleteElement()'] >> nth=0
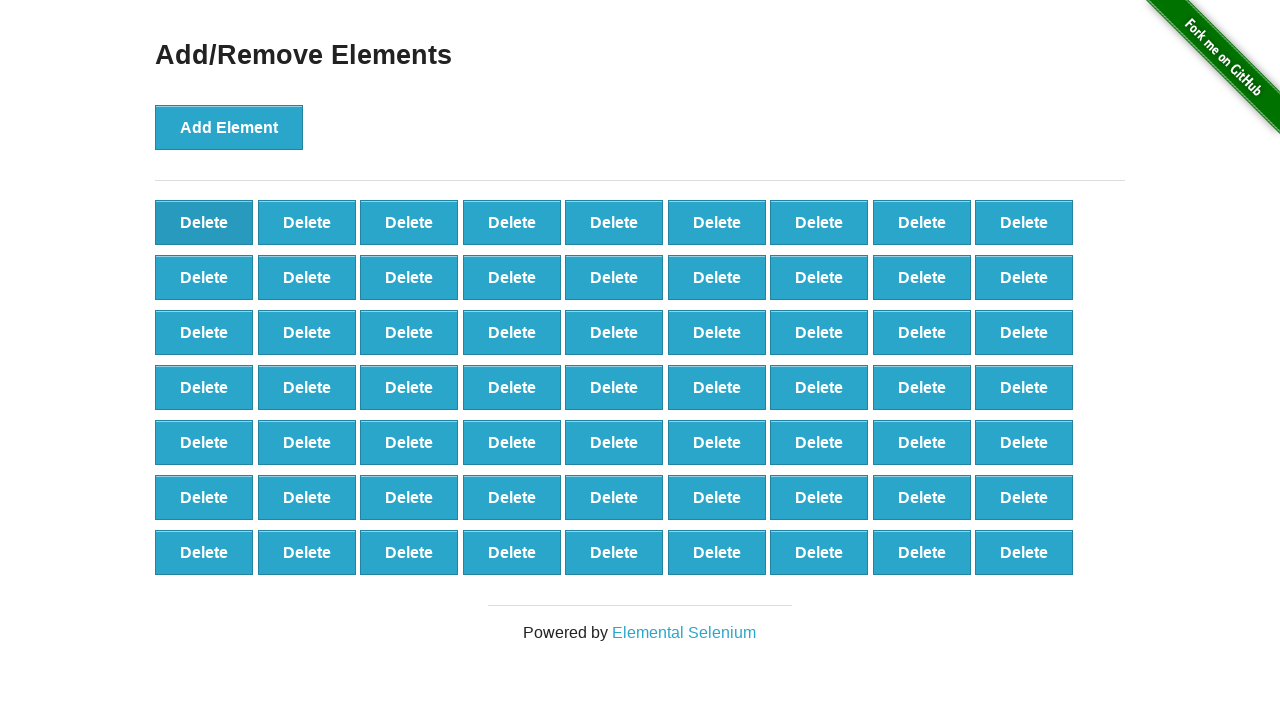

Clicked delete button (iteration 38/90) at (204, 222) on xpath=//button[@onclick='deleteElement()'] >> nth=0
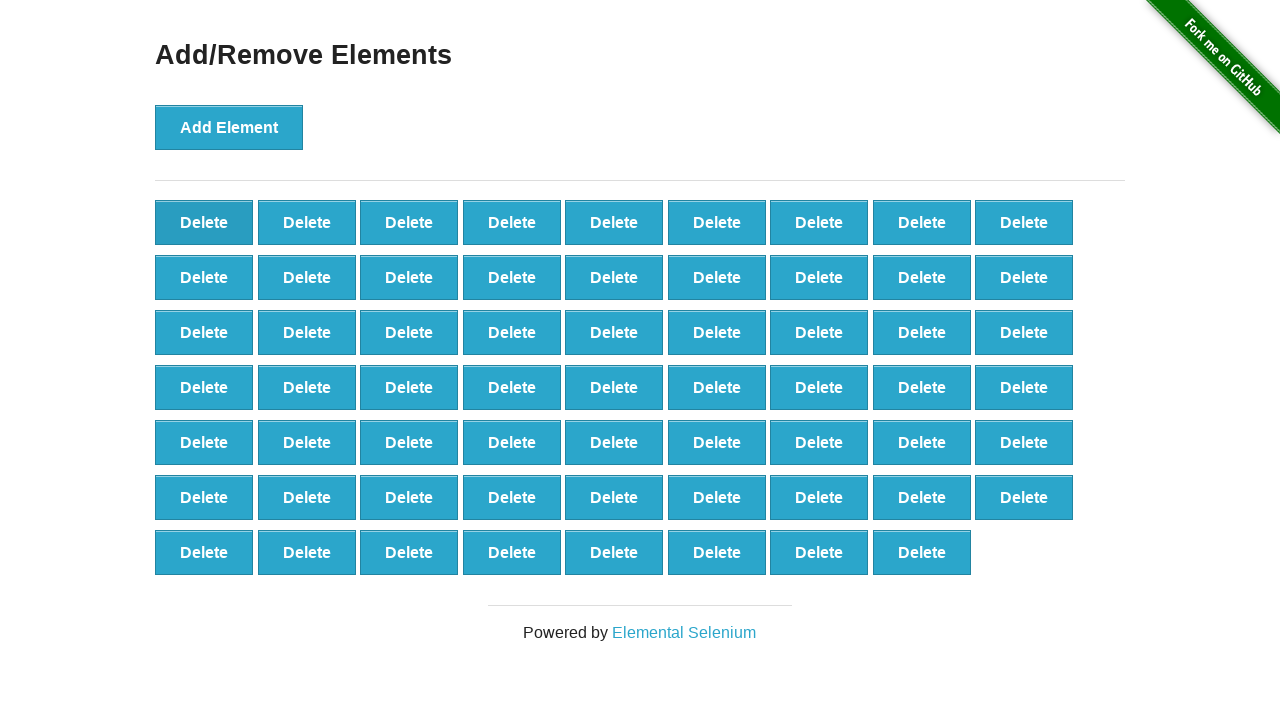

Clicked delete button (iteration 39/90) at (204, 222) on xpath=//button[@onclick='deleteElement()'] >> nth=0
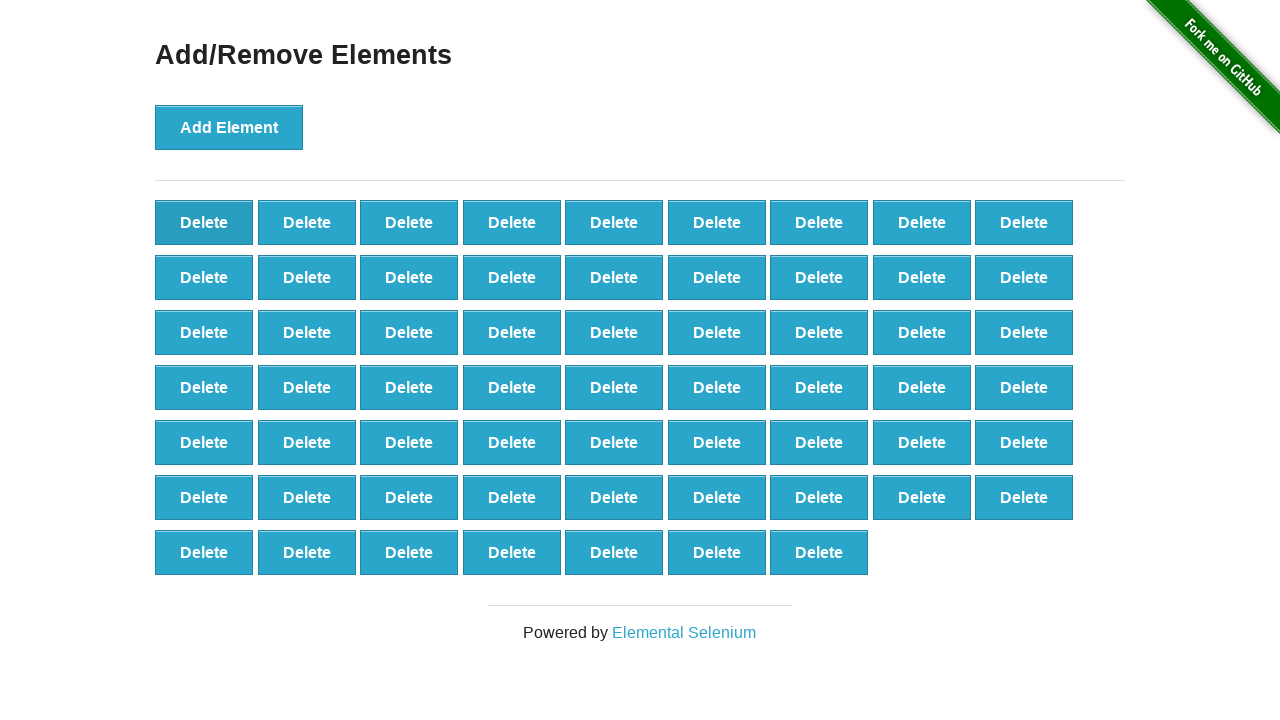

Clicked delete button (iteration 40/90) at (204, 222) on xpath=//button[@onclick='deleteElement()'] >> nth=0
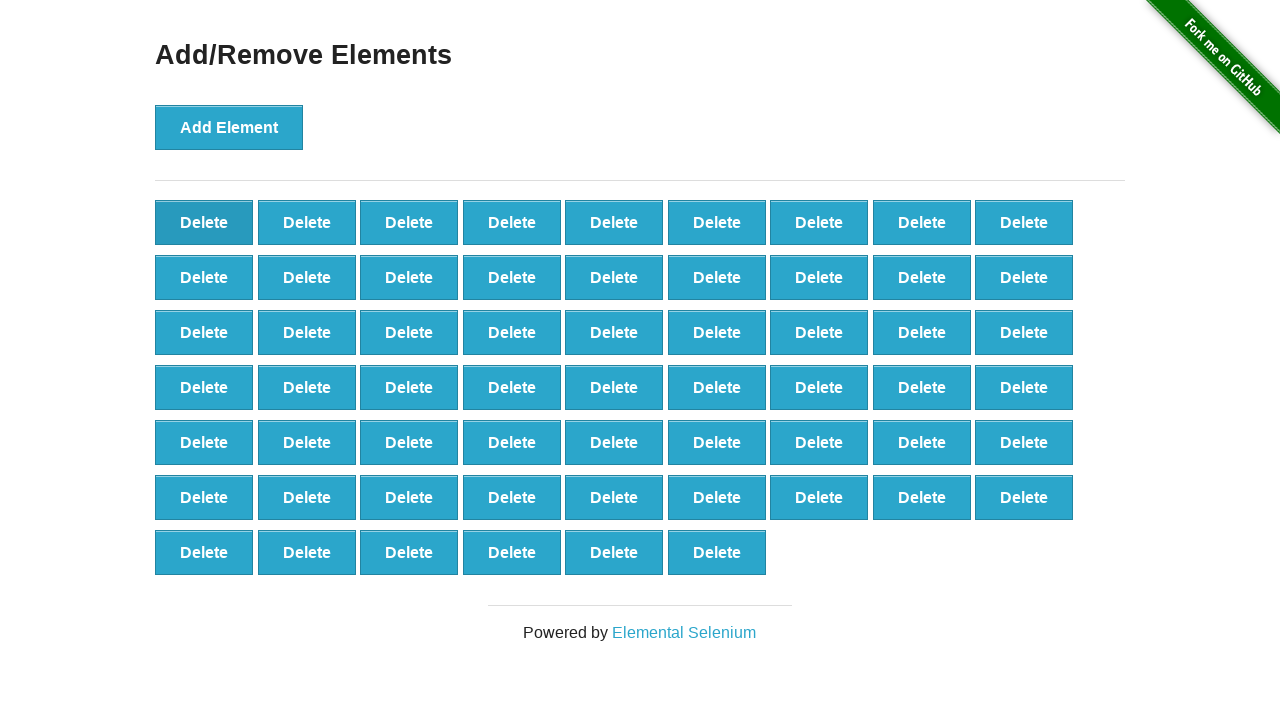

Clicked delete button (iteration 41/90) at (204, 222) on xpath=//button[@onclick='deleteElement()'] >> nth=0
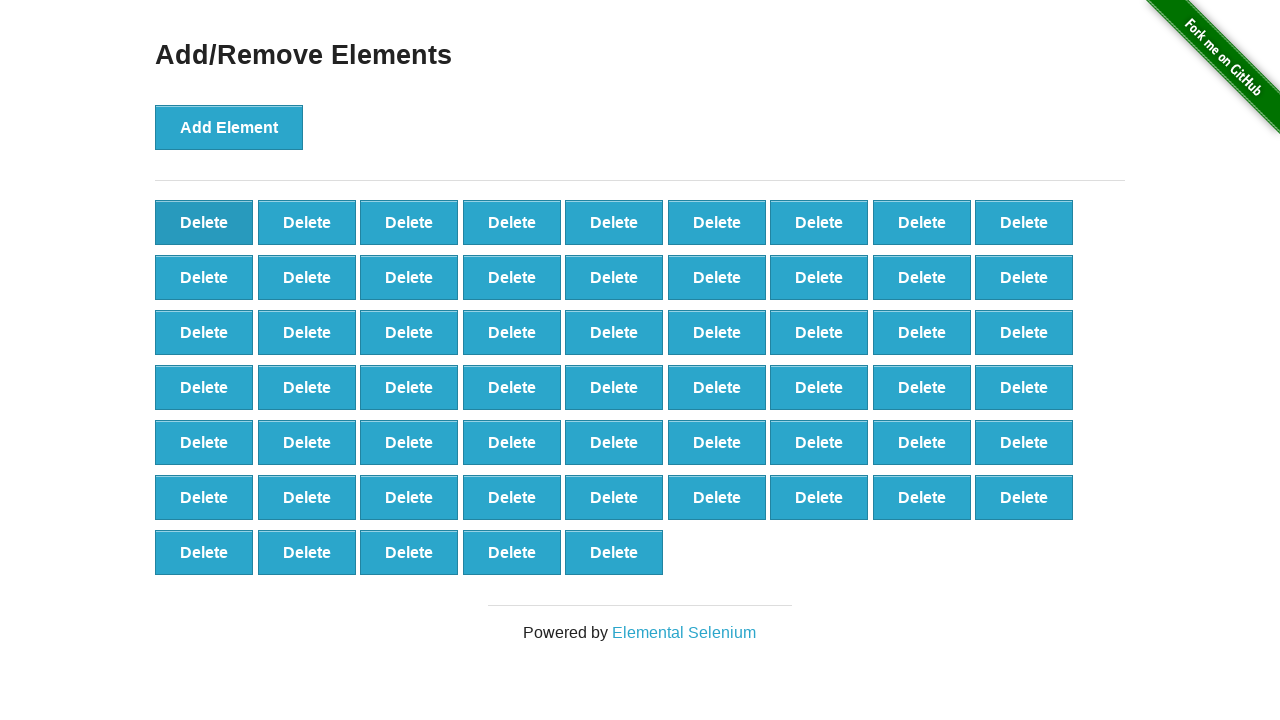

Clicked delete button (iteration 42/90) at (204, 222) on xpath=//button[@onclick='deleteElement()'] >> nth=0
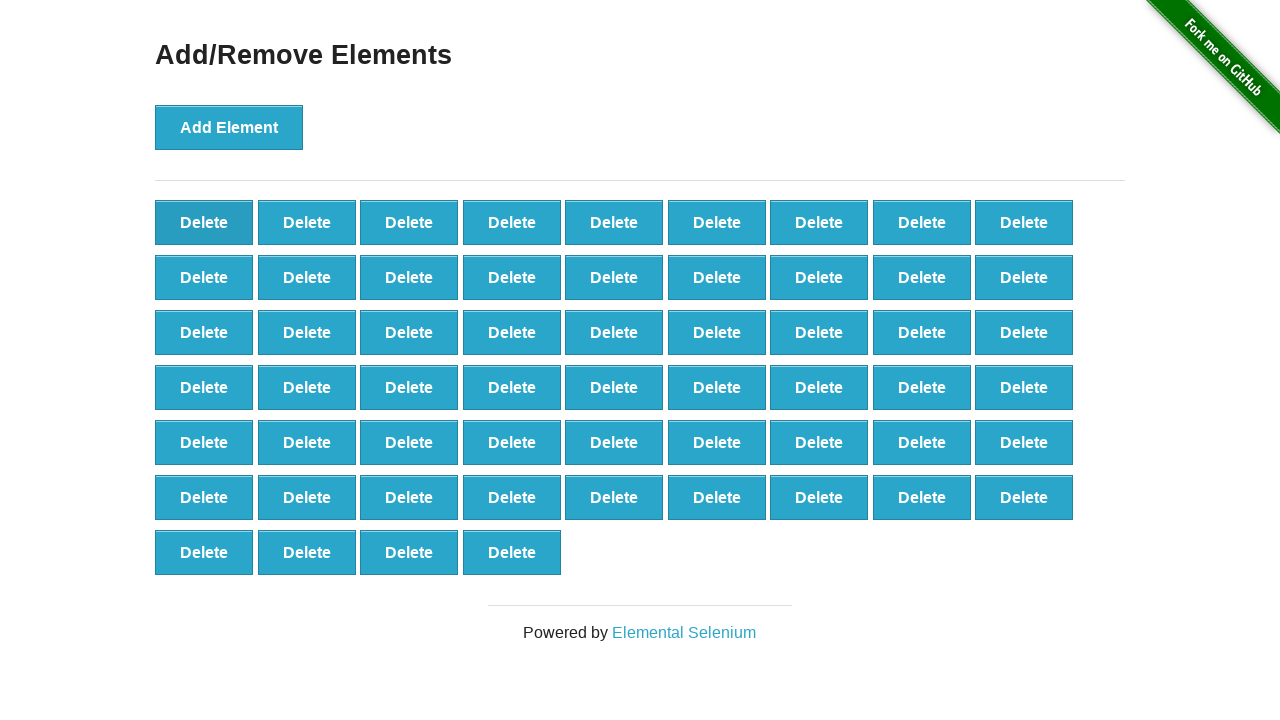

Clicked delete button (iteration 43/90) at (204, 222) on xpath=//button[@onclick='deleteElement()'] >> nth=0
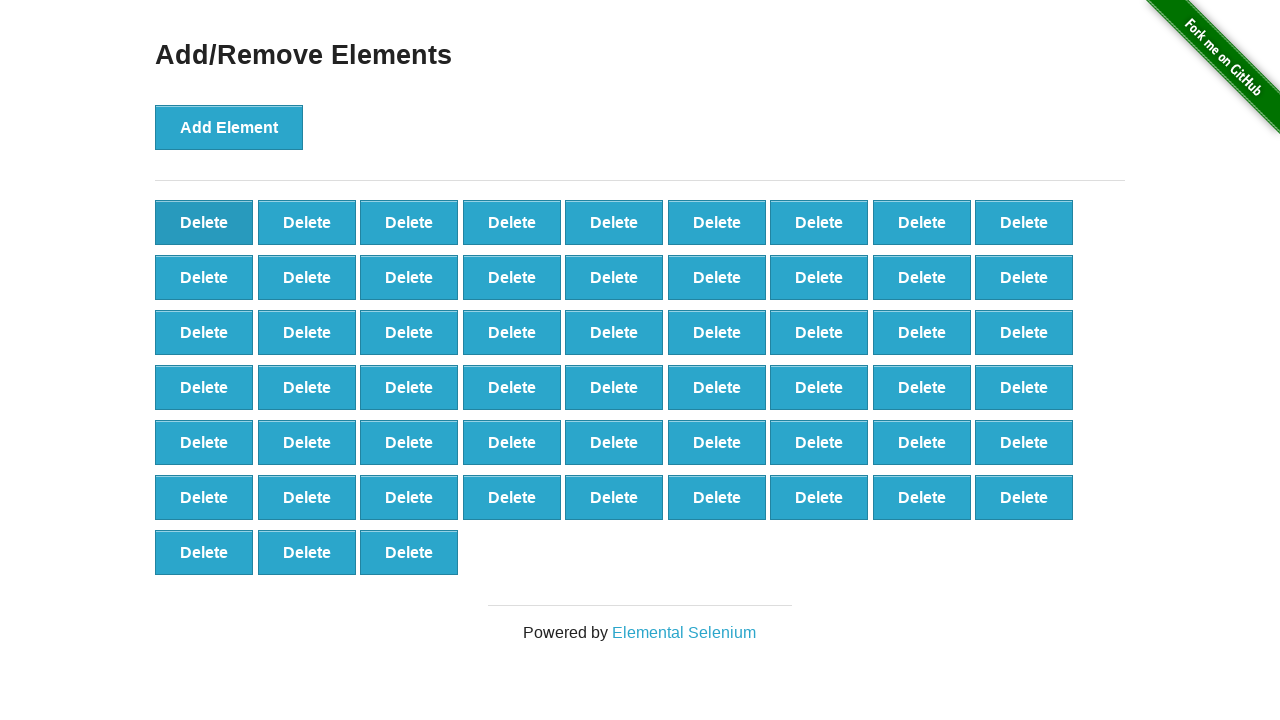

Clicked delete button (iteration 44/90) at (204, 222) on xpath=//button[@onclick='deleteElement()'] >> nth=0
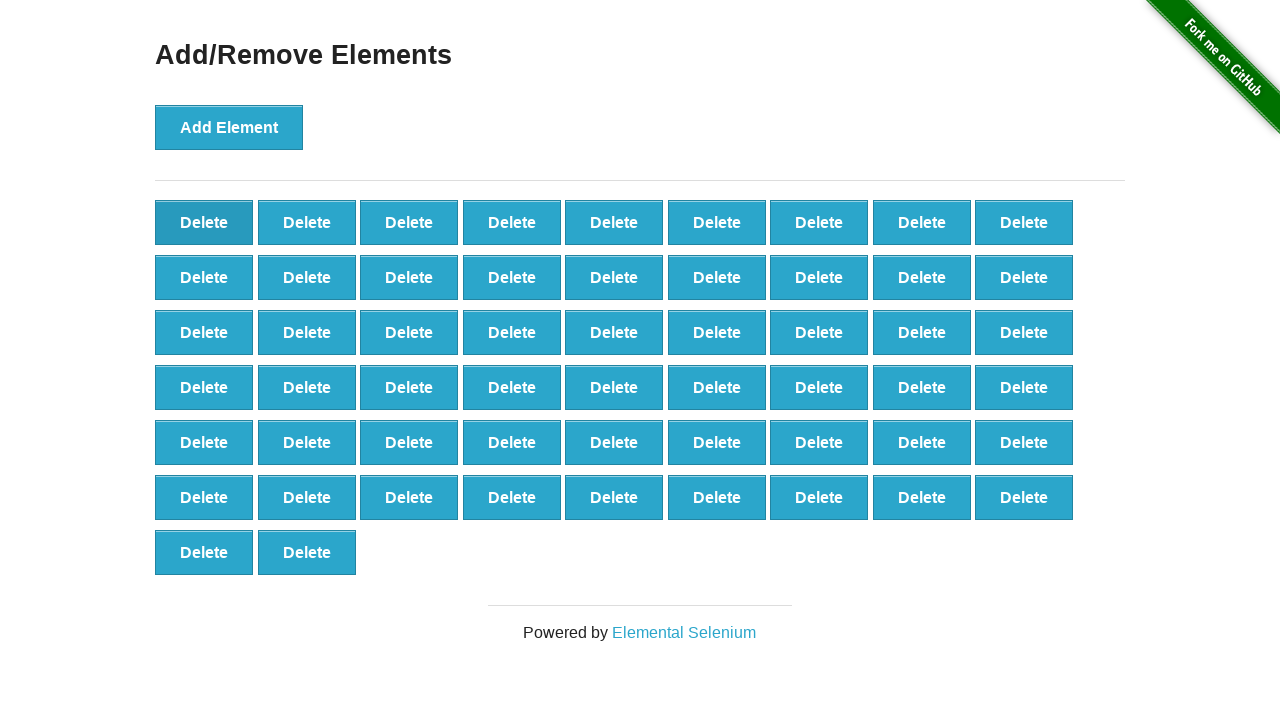

Clicked delete button (iteration 45/90) at (204, 222) on xpath=//button[@onclick='deleteElement()'] >> nth=0
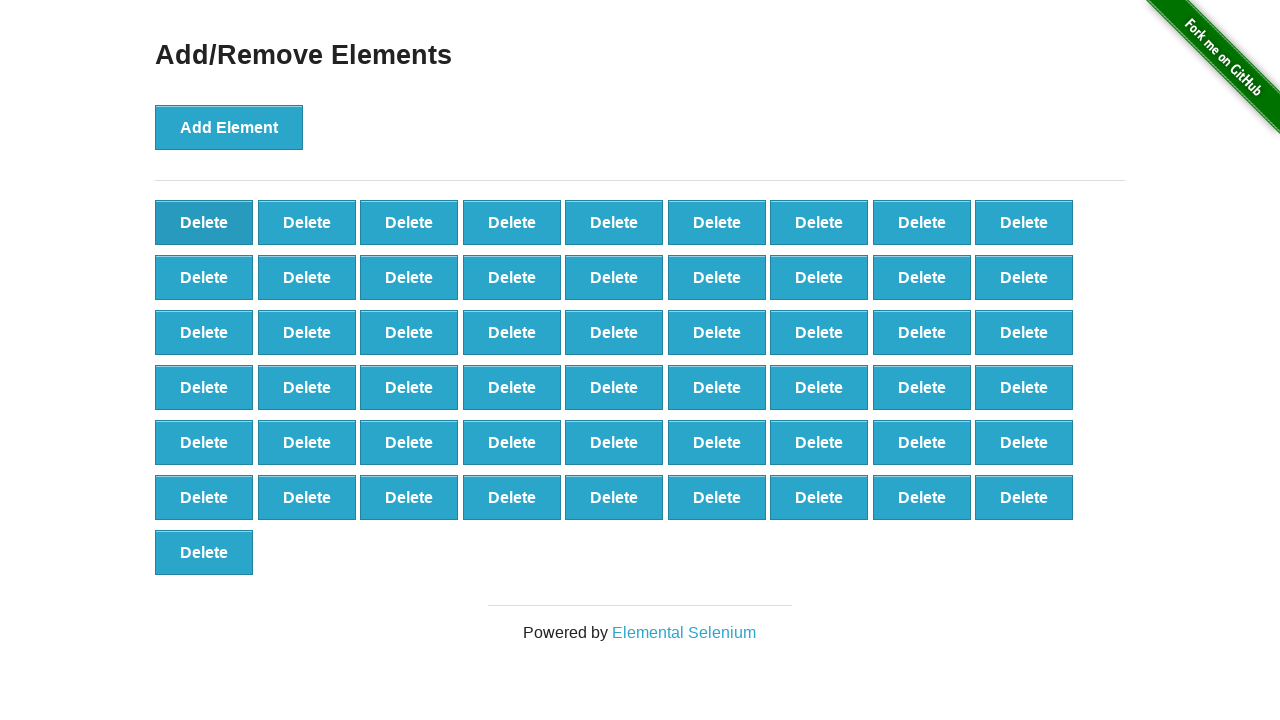

Clicked delete button (iteration 46/90) at (204, 222) on xpath=//button[@onclick='deleteElement()'] >> nth=0
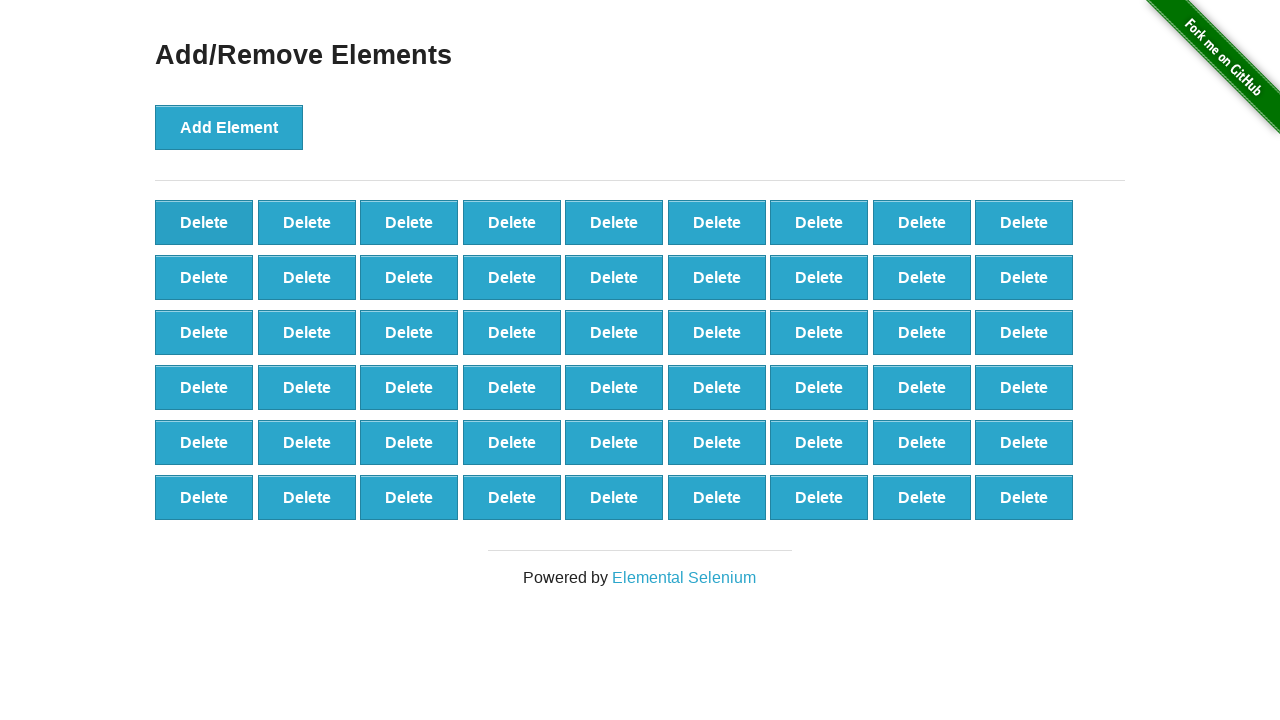

Clicked delete button (iteration 47/90) at (204, 222) on xpath=//button[@onclick='deleteElement()'] >> nth=0
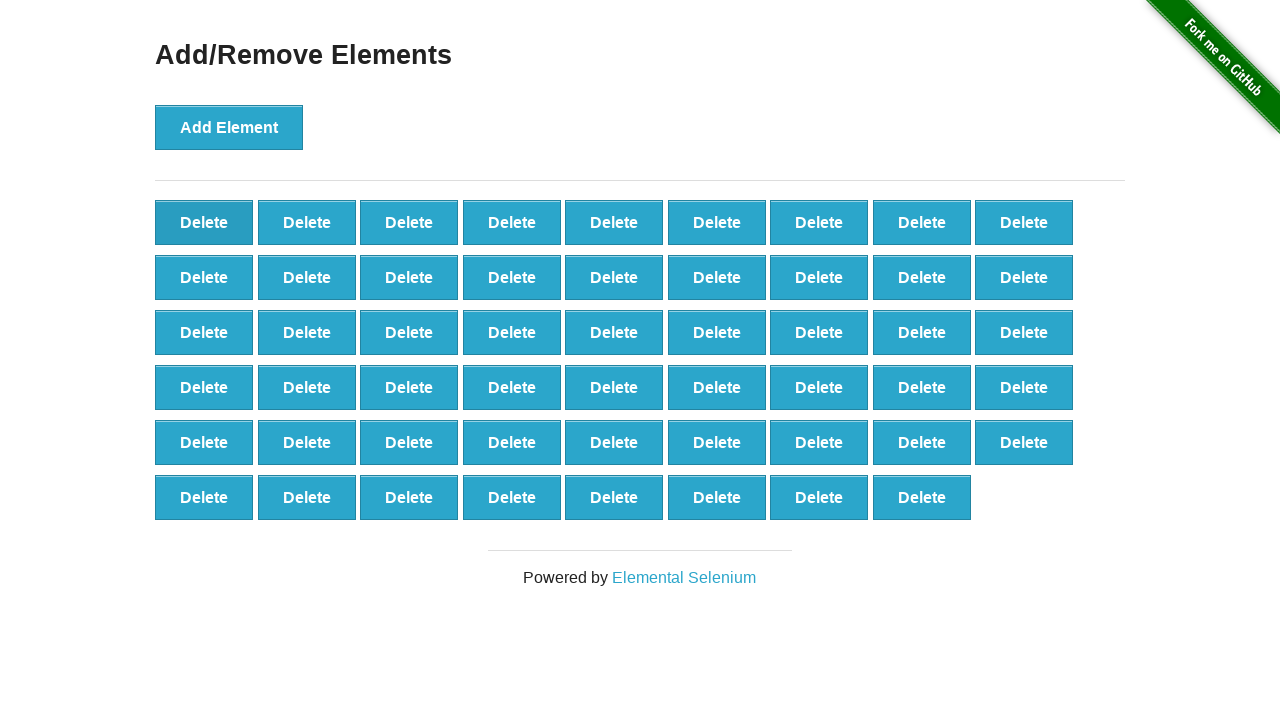

Clicked delete button (iteration 48/90) at (204, 222) on xpath=//button[@onclick='deleteElement()'] >> nth=0
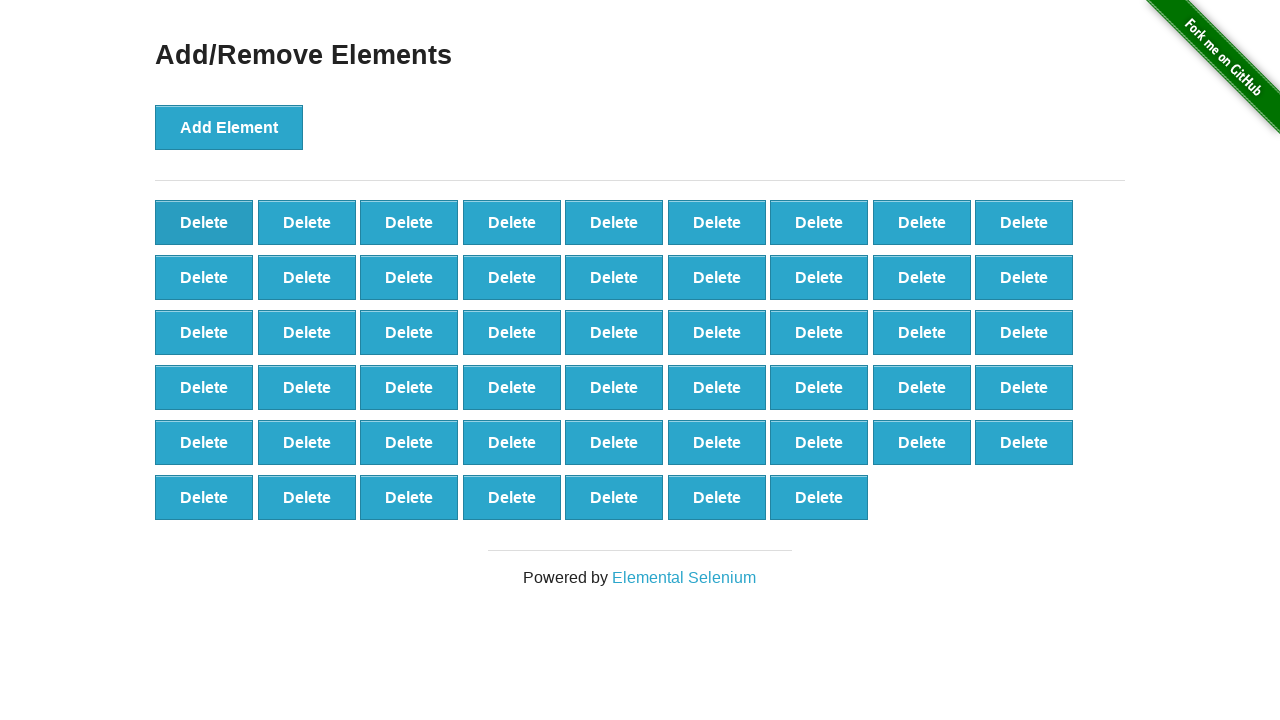

Clicked delete button (iteration 49/90) at (204, 222) on xpath=//button[@onclick='deleteElement()'] >> nth=0
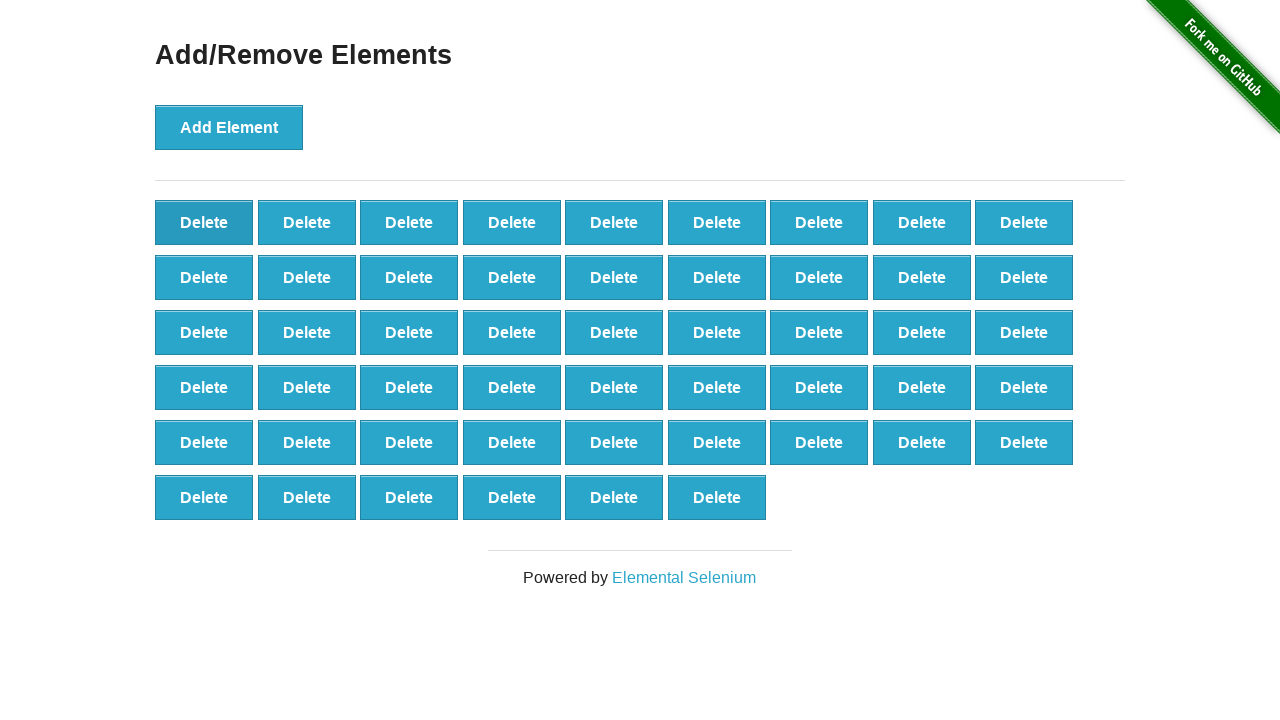

Clicked delete button (iteration 50/90) at (204, 222) on xpath=//button[@onclick='deleteElement()'] >> nth=0
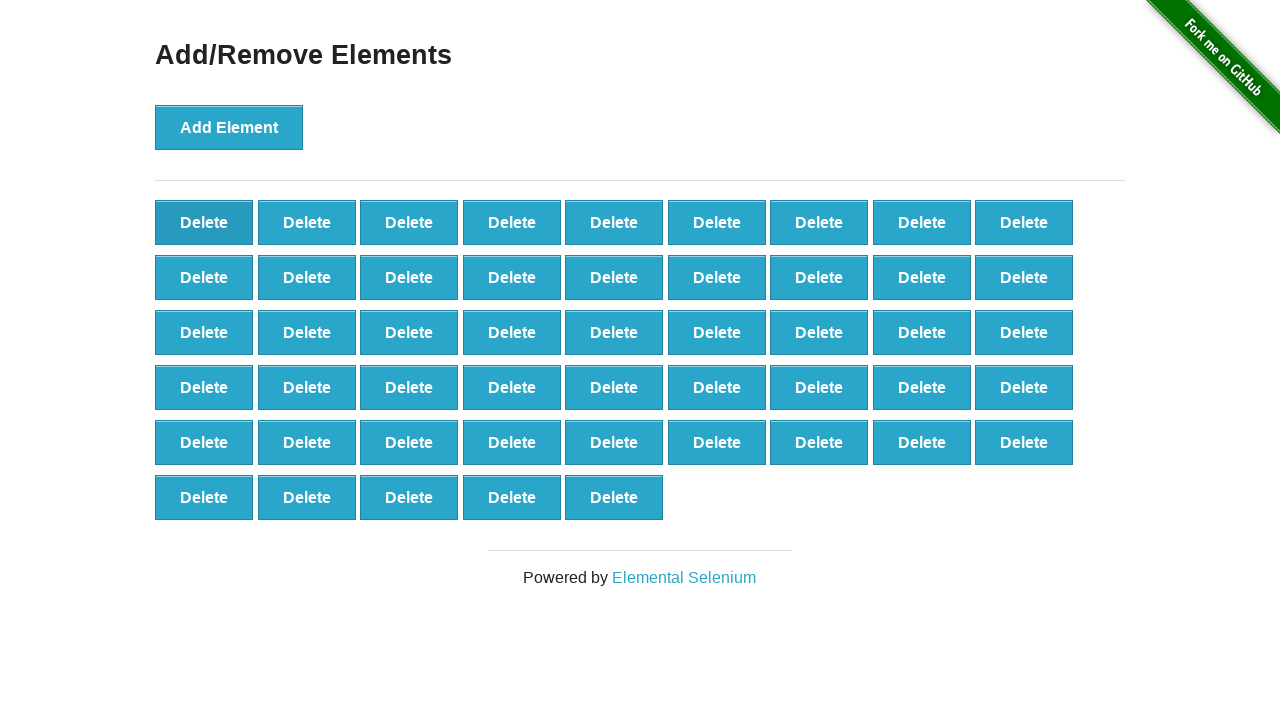

Clicked delete button (iteration 51/90) at (204, 222) on xpath=//button[@onclick='deleteElement()'] >> nth=0
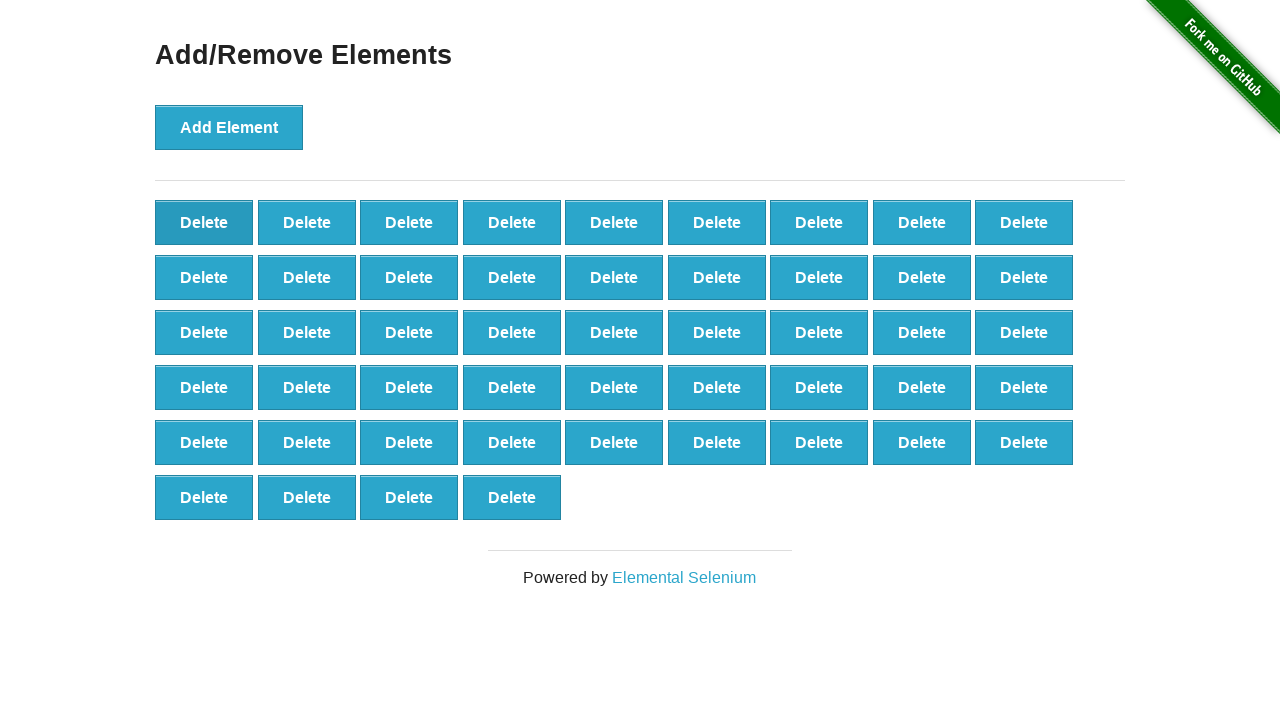

Clicked delete button (iteration 52/90) at (204, 222) on xpath=//button[@onclick='deleteElement()'] >> nth=0
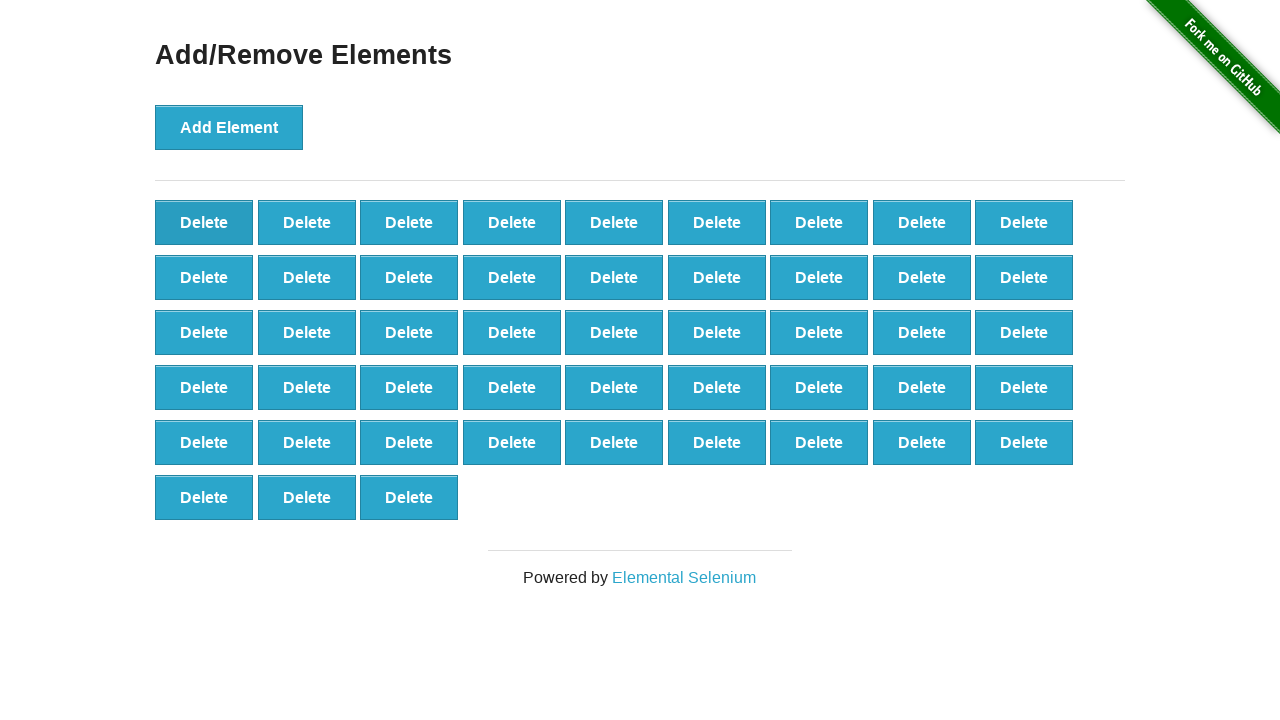

Clicked delete button (iteration 53/90) at (204, 222) on xpath=//button[@onclick='deleteElement()'] >> nth=0
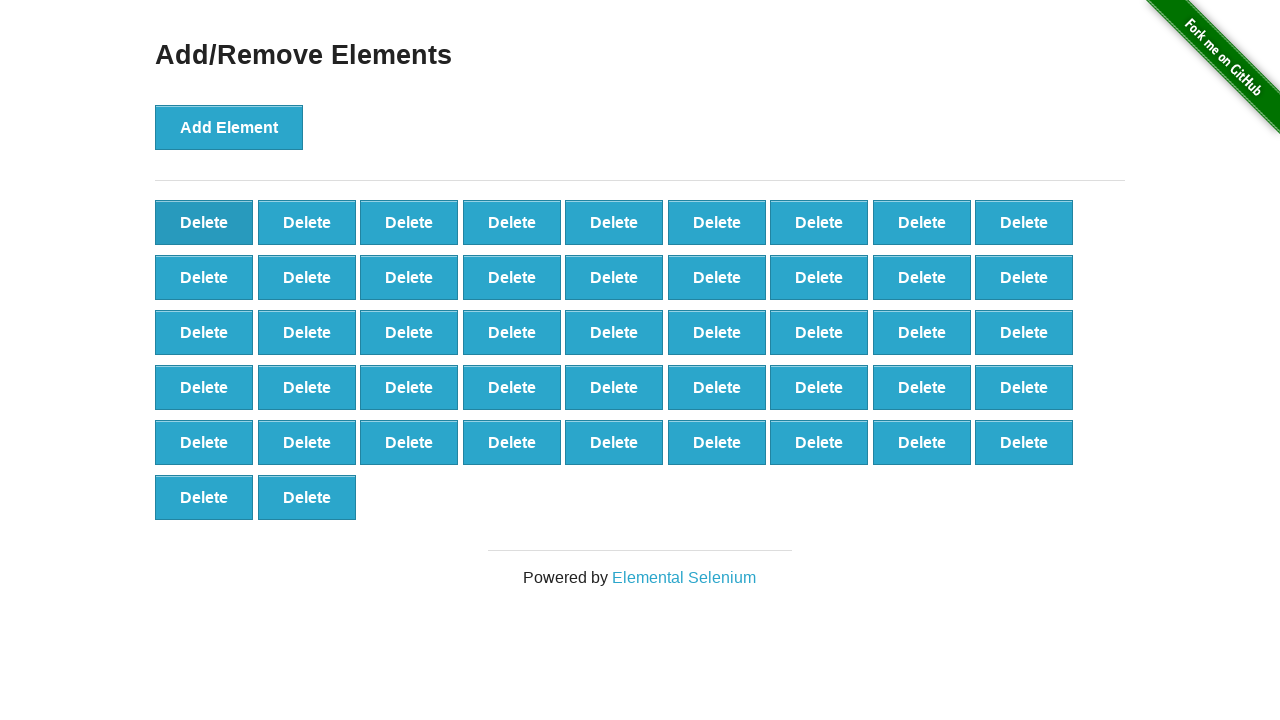

Clicked delete button (iteration 54/90) at (204, 222) on xpath=//button[@onclick='deleteElement()'] >> nth=0
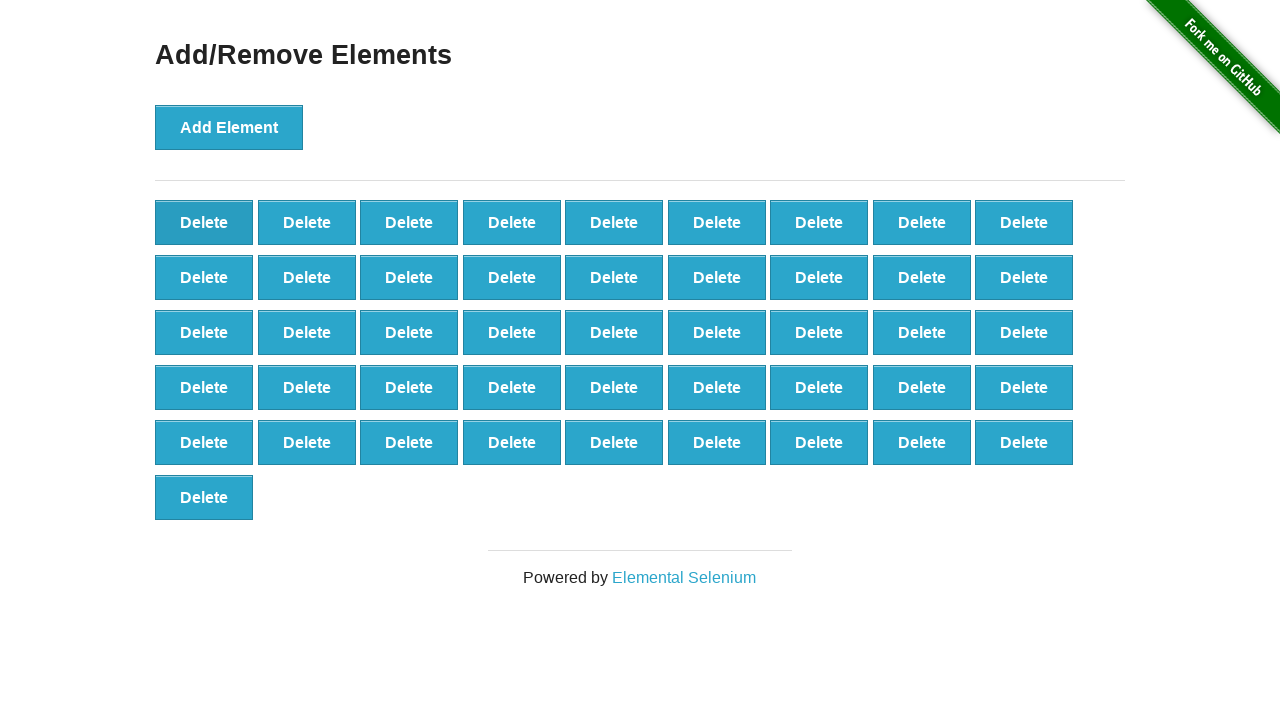

Clicked delete button (iteration 55/90) at (204, 222) on xpath=//button[@onclick='deleteElement()'] >> nth=0
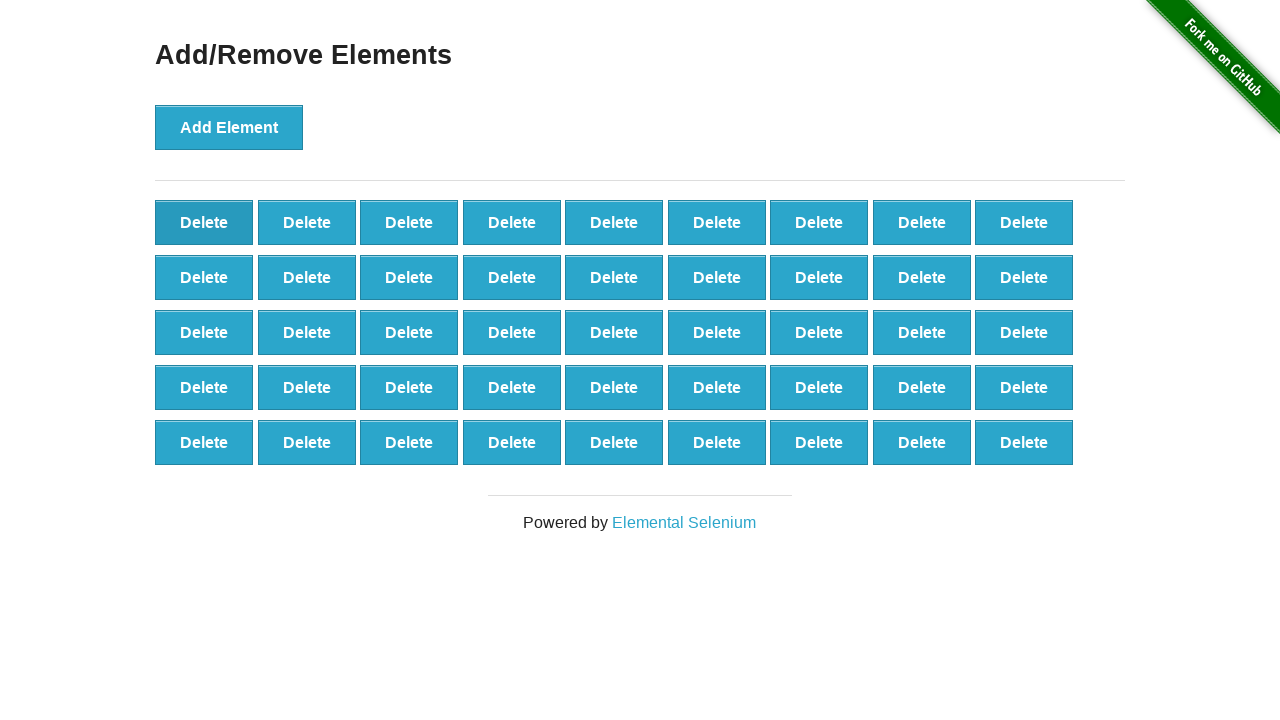

Clicked delete button (iteration 56/90) at (204, 222) on xpath=//button[@onclick='deleteElement()'] >> nth=0
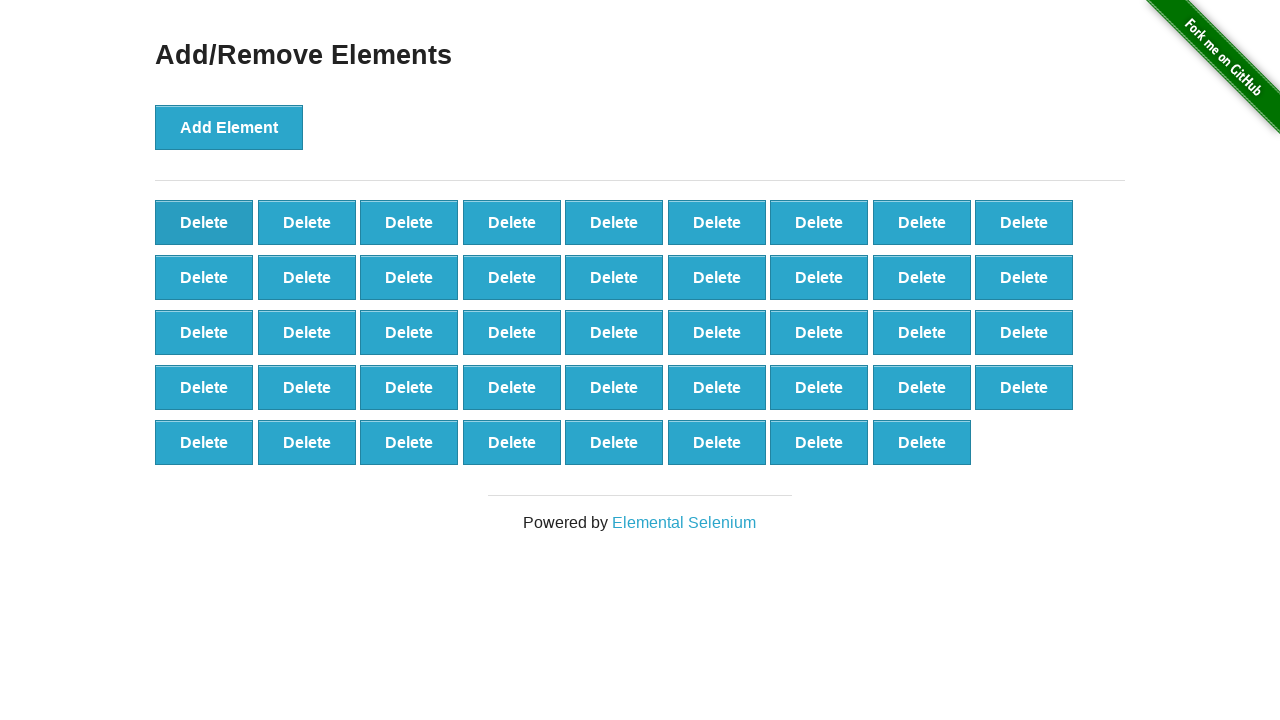

Clicked delete button (iteration 57/90) at (204, 222) on xpath=//button[@onclick='deleteElement()'] >> nth=0
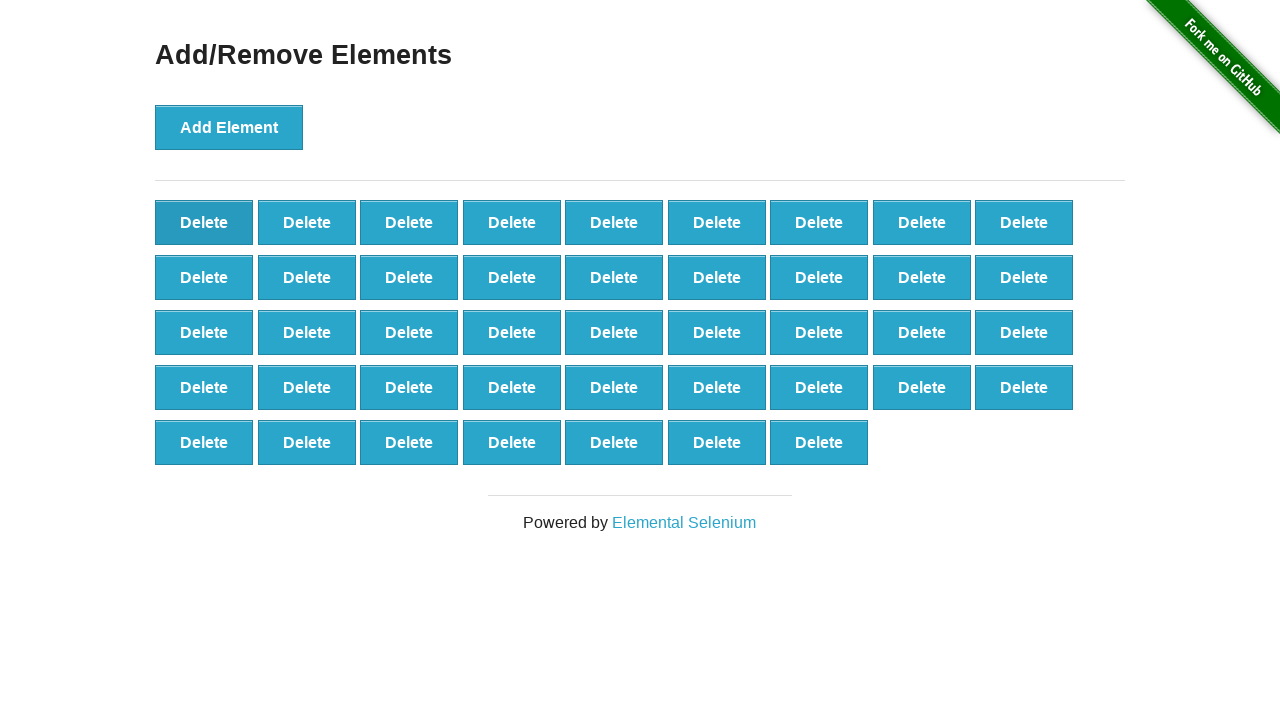

Clicked delete button (iteration 58/90) at (204, 222) on xpath=//button[@onclick='deleteElement()'] >> nth=0
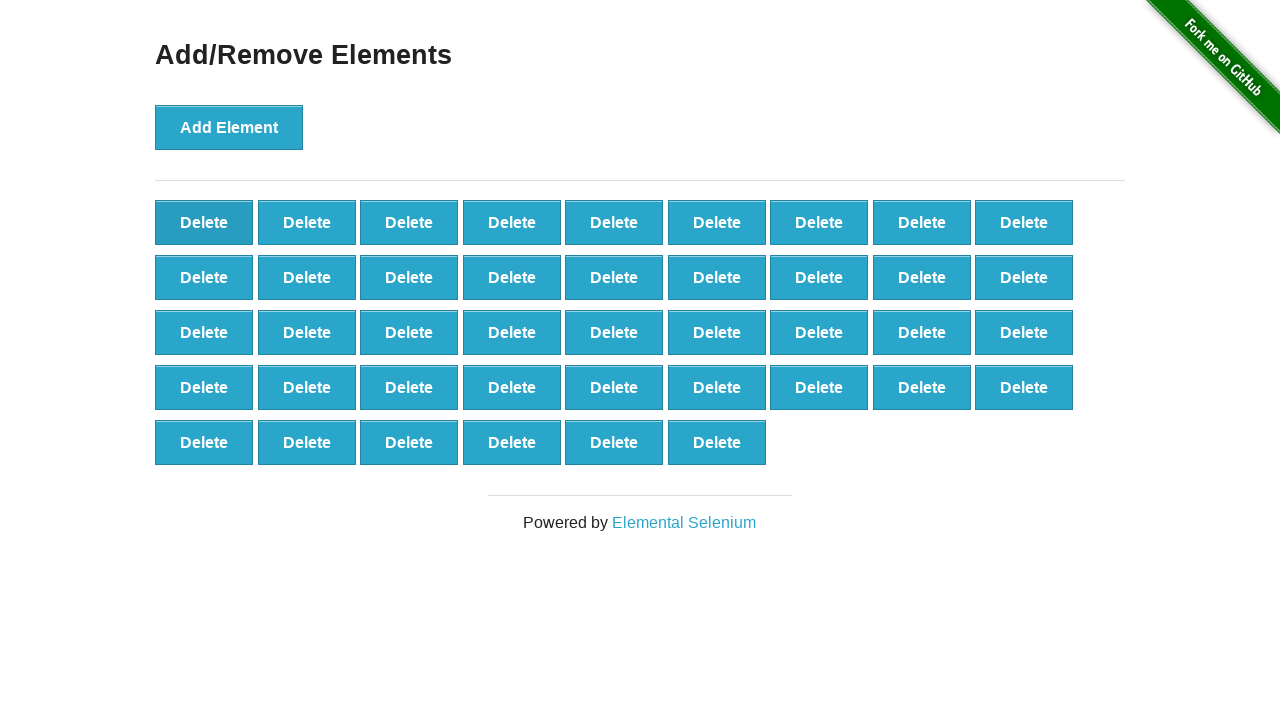

Clicked delete button (iteration 59/90) at (204, 222) on xpath=//button[@onclick='deleteElement()'] >> nth=0
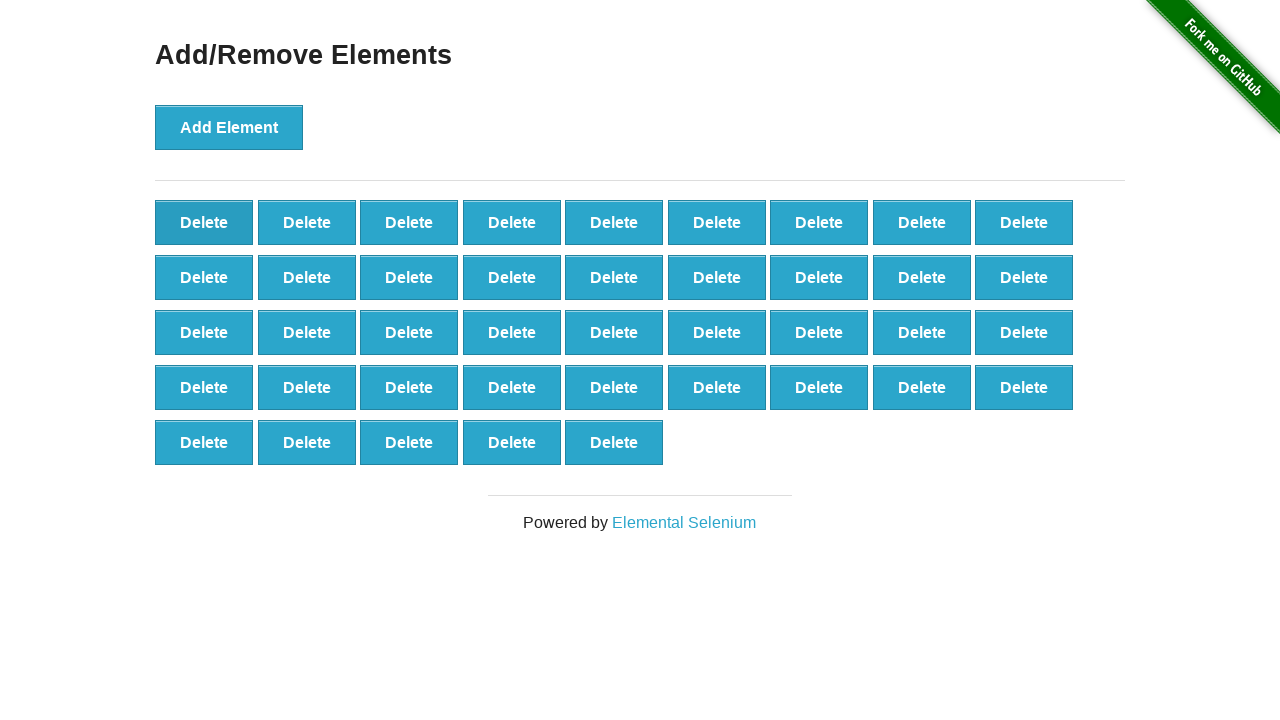

Clicked delete button (iteration 60/90) at (204, 222) on xpath=//button[@onclick='deleteElement()'] >> nth=0
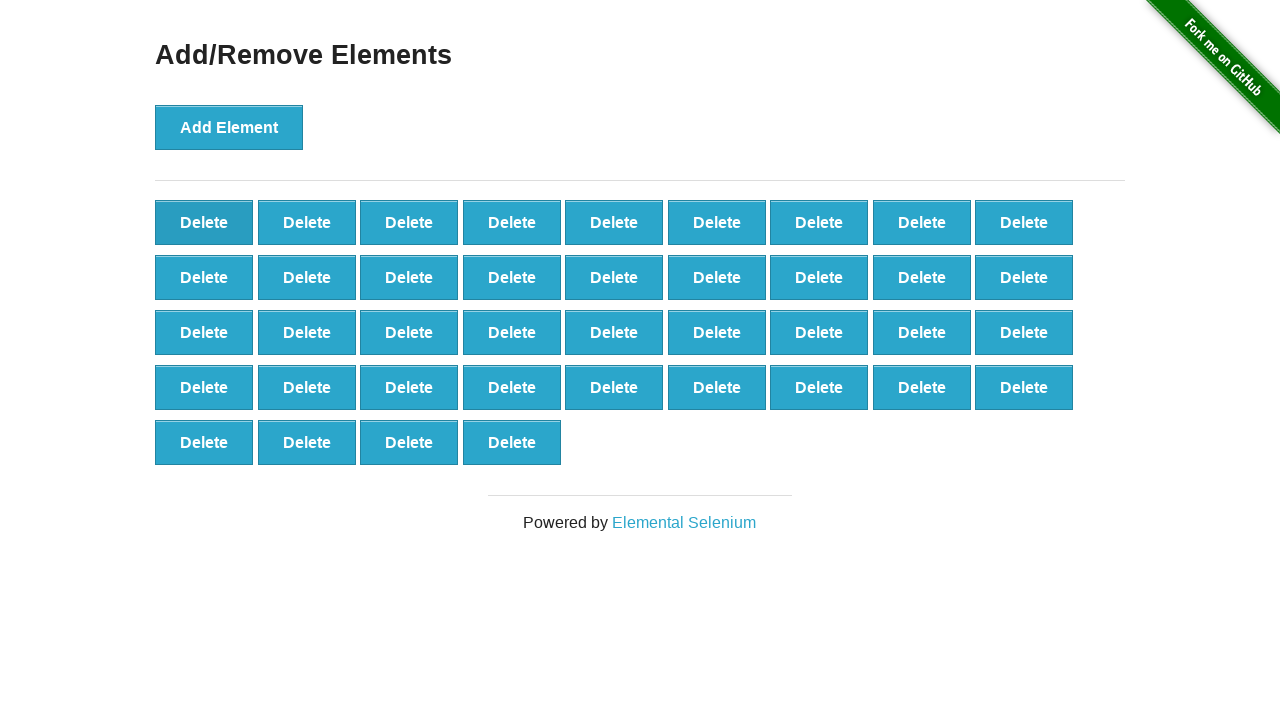

Clicked delete button (iteration 61/90) at (204, 222) on xpath=//button[@onclick='deleteElement()'] >> nth=0
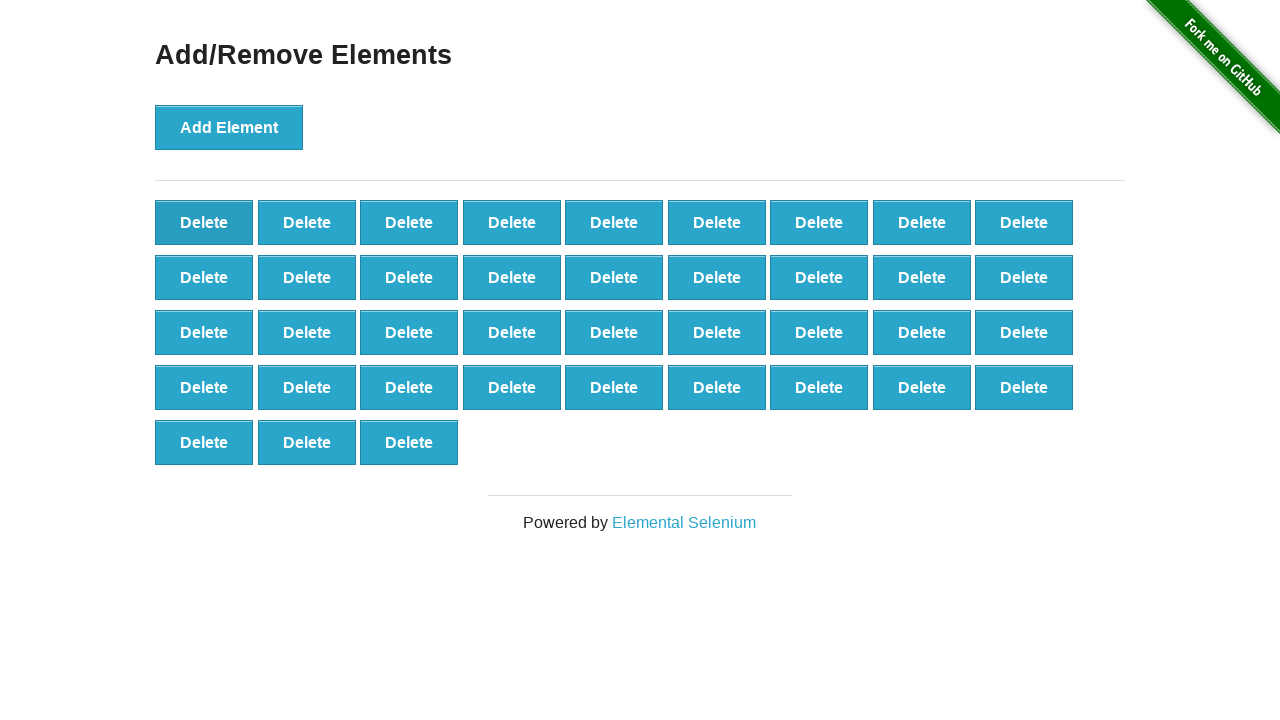

Clicked delete button (iteration 62/90) at (204, 222) on xpath=//button[@onclick='deleteElement()'] >> nth=0
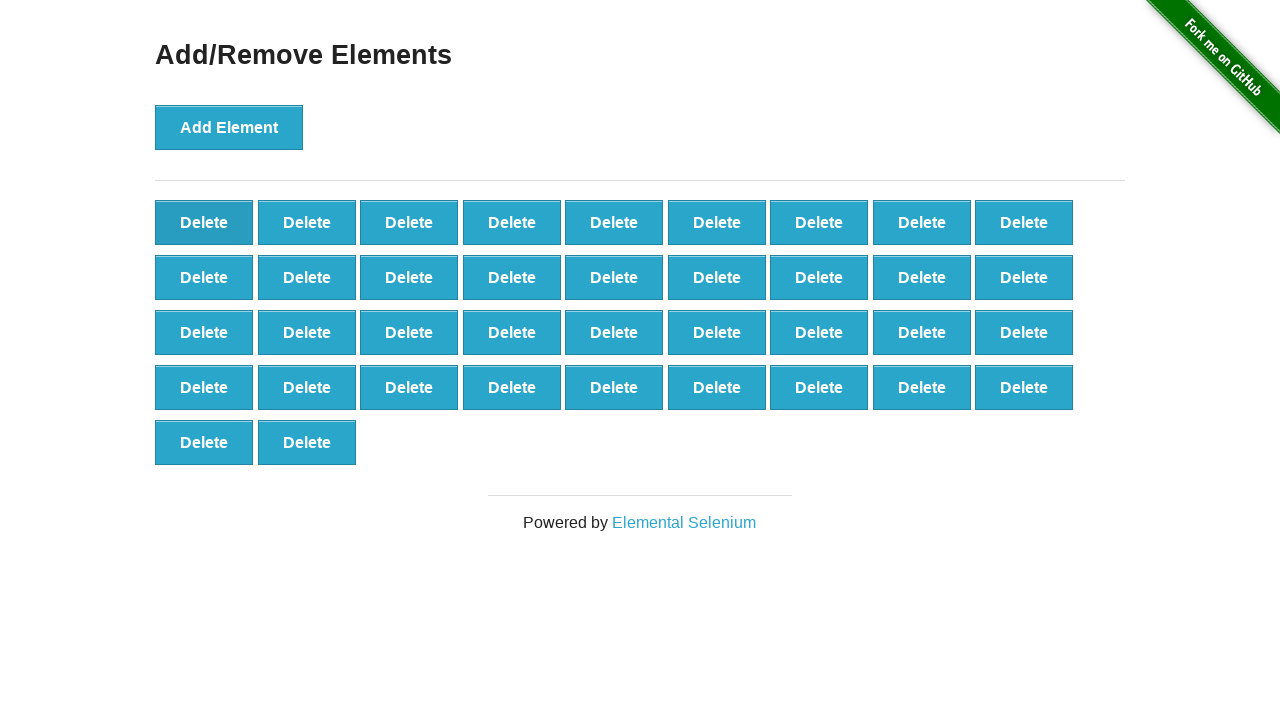

Clicked delete button (iteration 63/90) at (204, 222) on xpath=//button[@onclick='deleteElement()'] >> nth=0
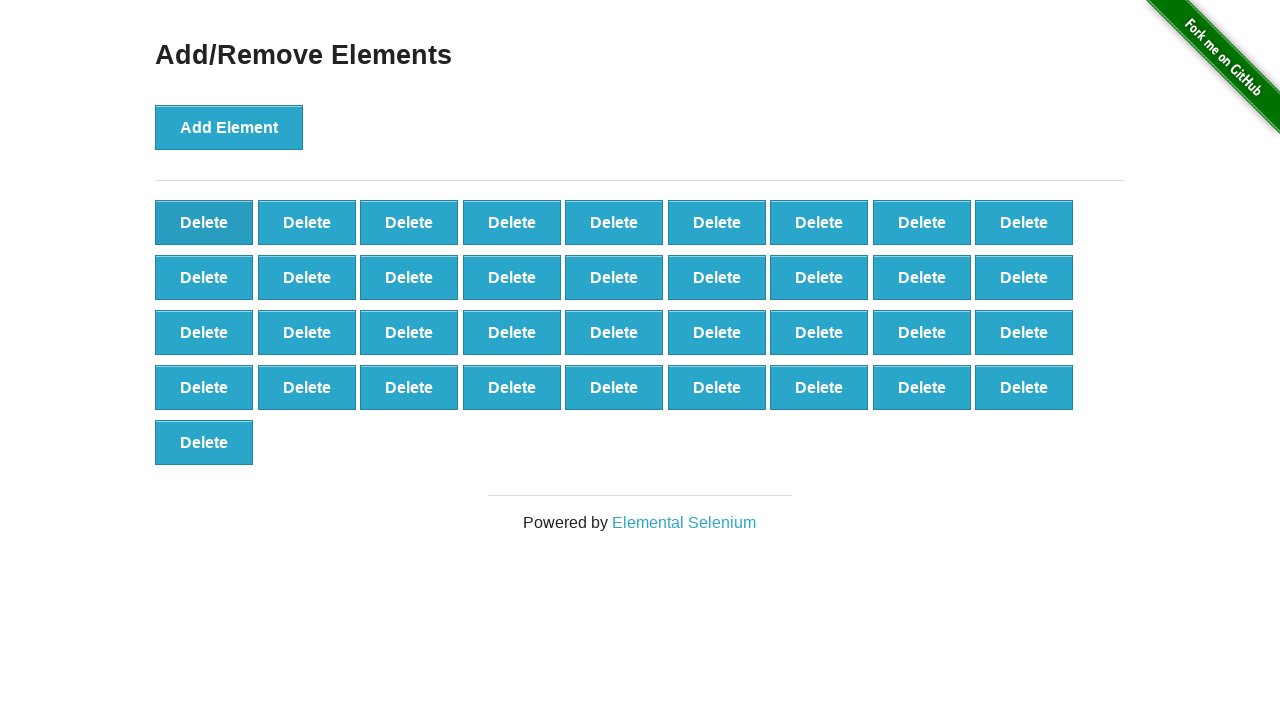

Clicked delete button (iteration 64/90) at (204, 222) on xpath=//button[@onclick='deleteElement()'] >> nth=0
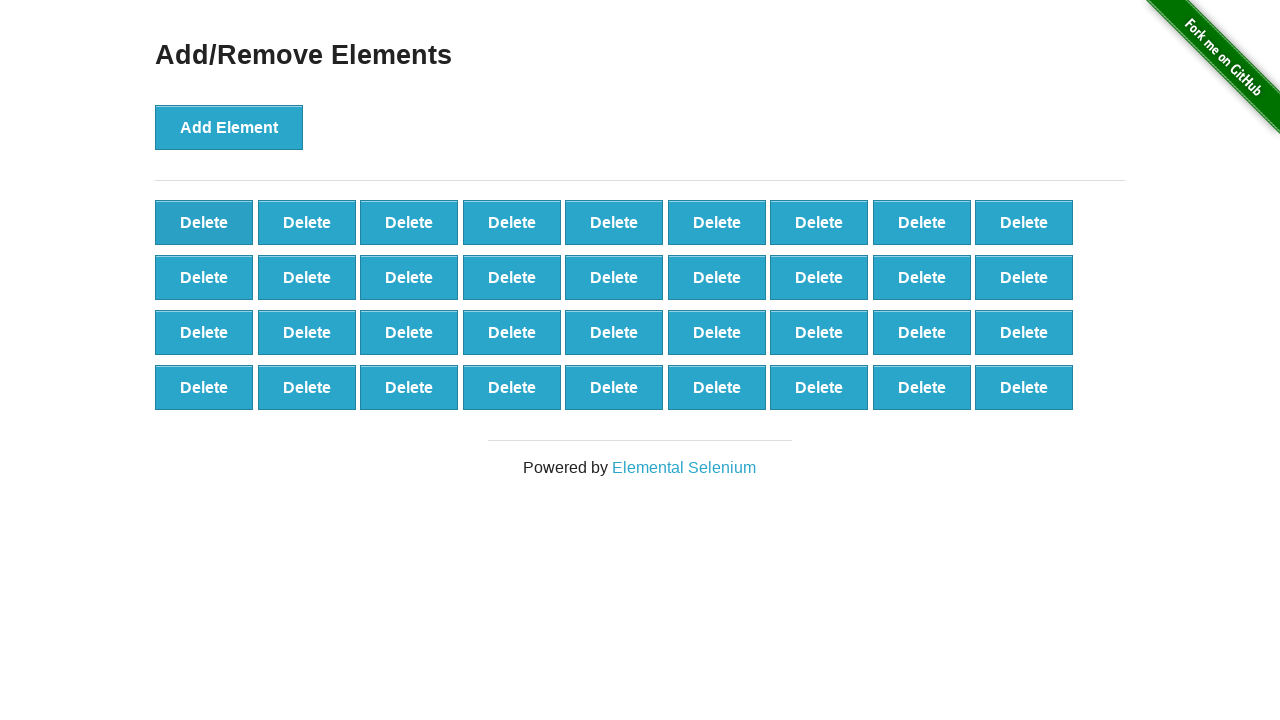

Clicked delete button (iteration 65/90) at (204, 222) on xpath=//button[@onclick='deleteElement()'] >> nth=0
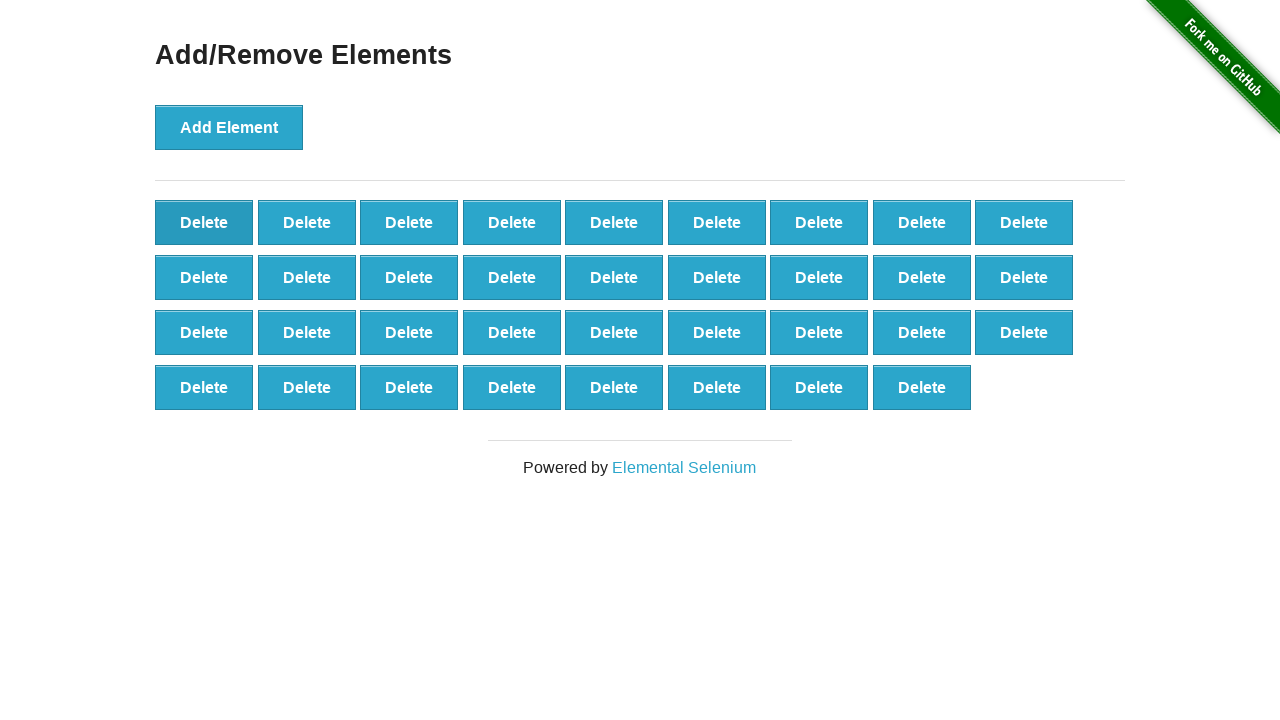

Clicked delete button (iteration 66/90) at (204, 222) on xpath=//button[@onclick='deleteElement()'] >> nth=0
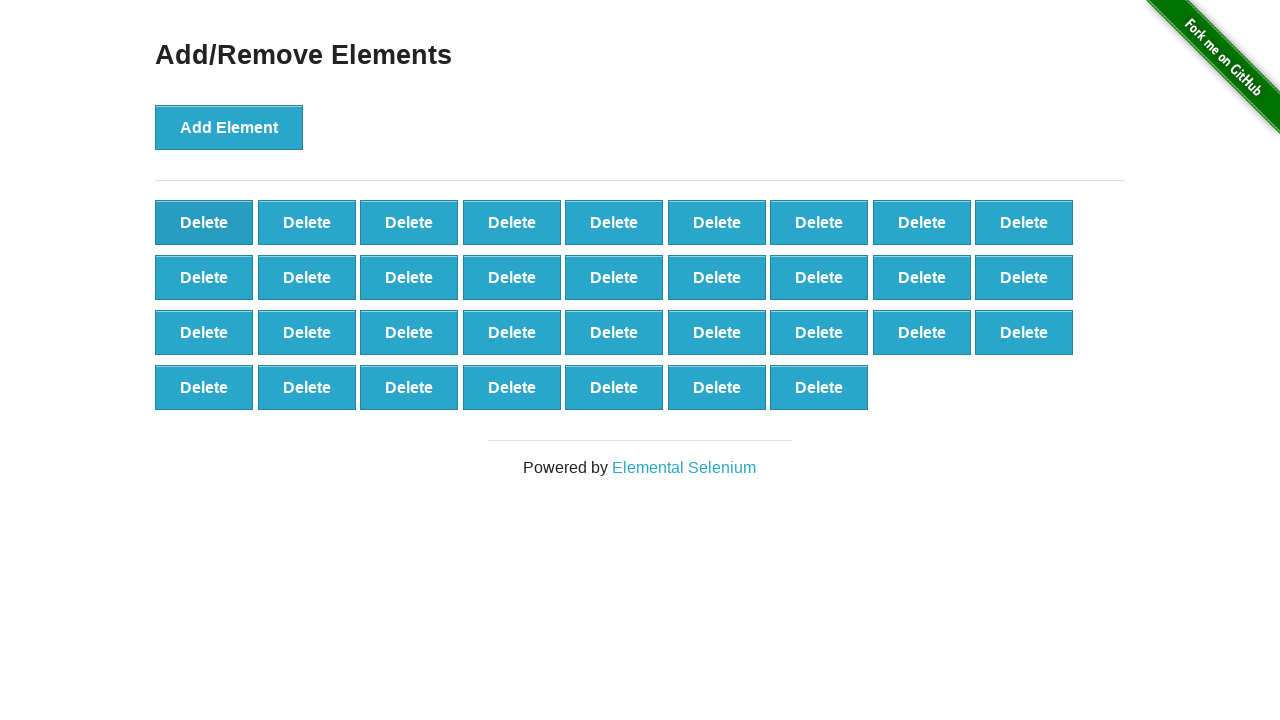

Clicked delete button (iteration 67/90) at (204, 222) on xpath=//button[@onclick='deleteElement()'] >> nth=0
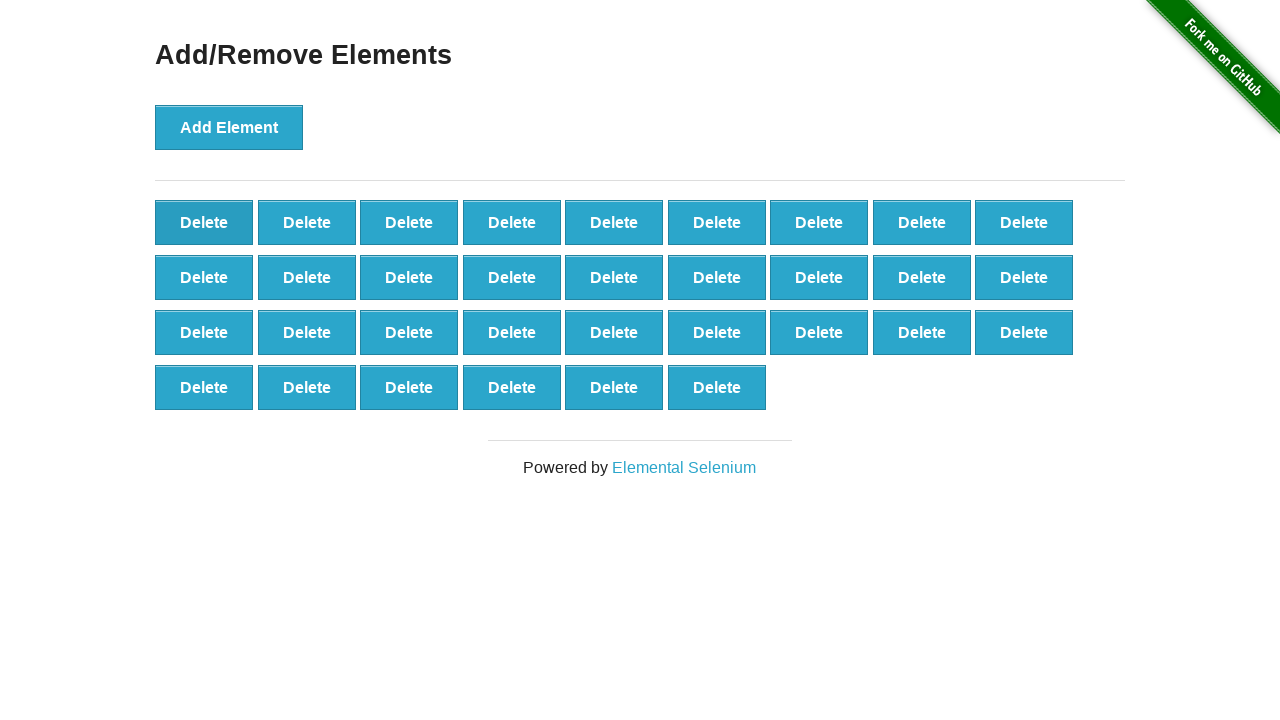

Clicked delete button (iteration 68/90) at (204, 222) on xpath=//button[@onclick='deleteElement()'] >> nth=0
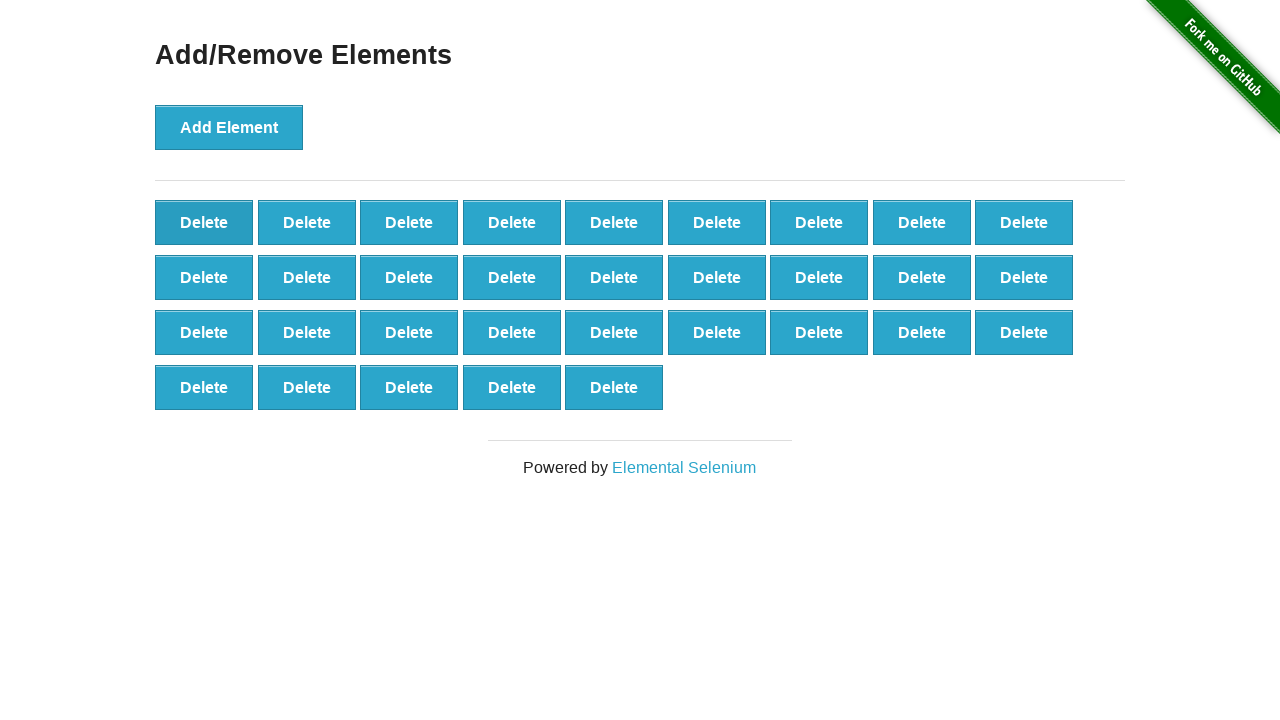

Clicked delete button (iteration 69/90) at (204, 222) on xpath=//button[@onclick='deleteElement()'] >> nth=0
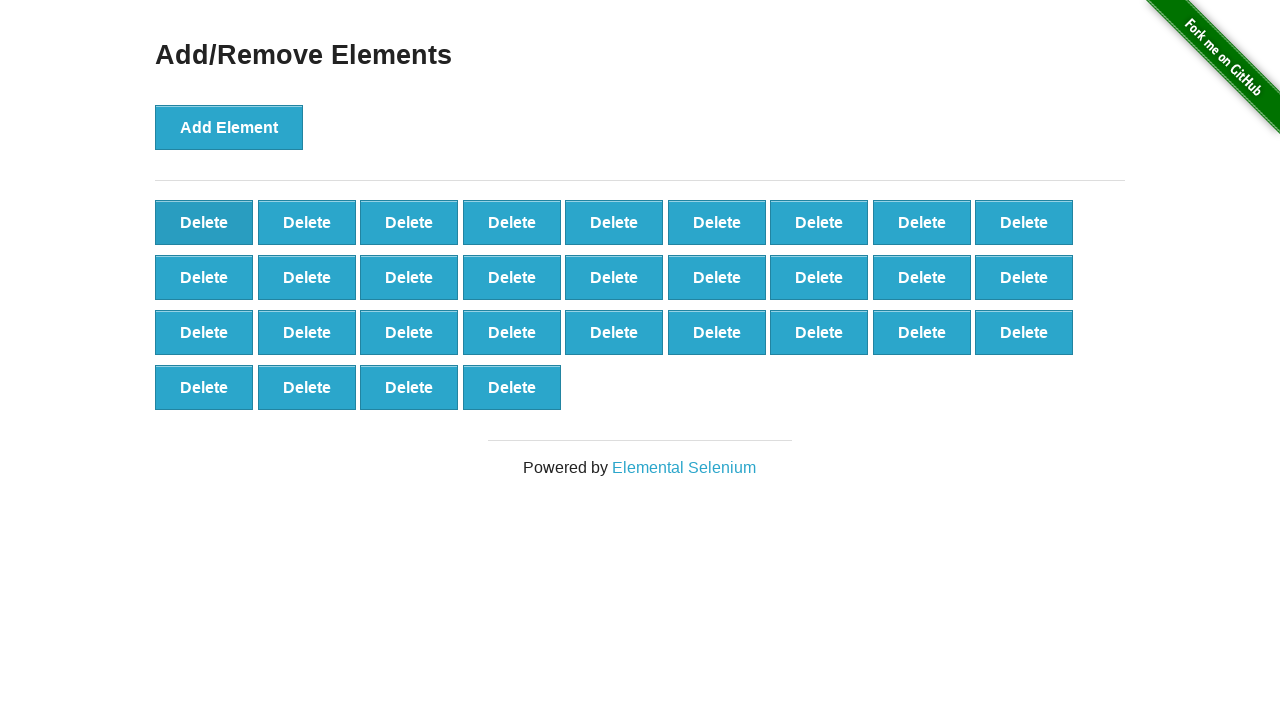

Clicked delete button (iteration 70/90) at (204, 222) on xpath=//button[@onclick='deleteElement()'] >> nth=0
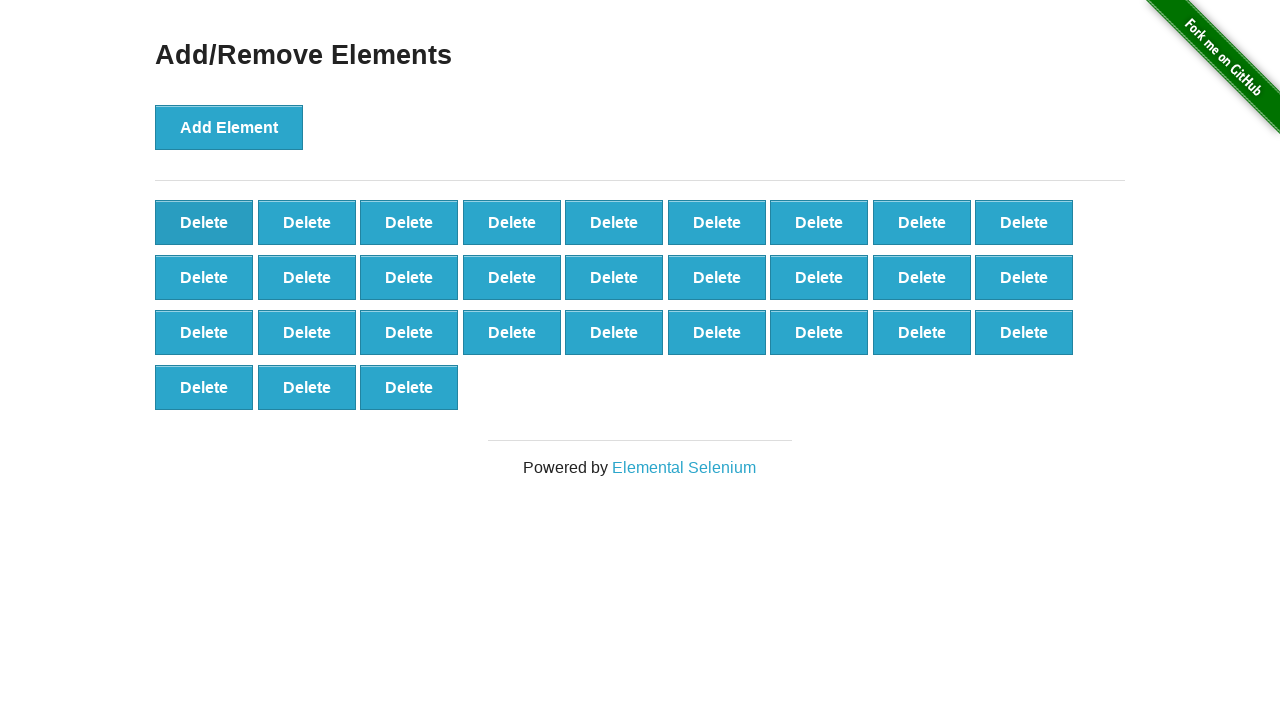

Clicked delete button (iteration 71/90) at (204, 222) on xpath=//button[@onclick='deleteElement()'] >> nth=0
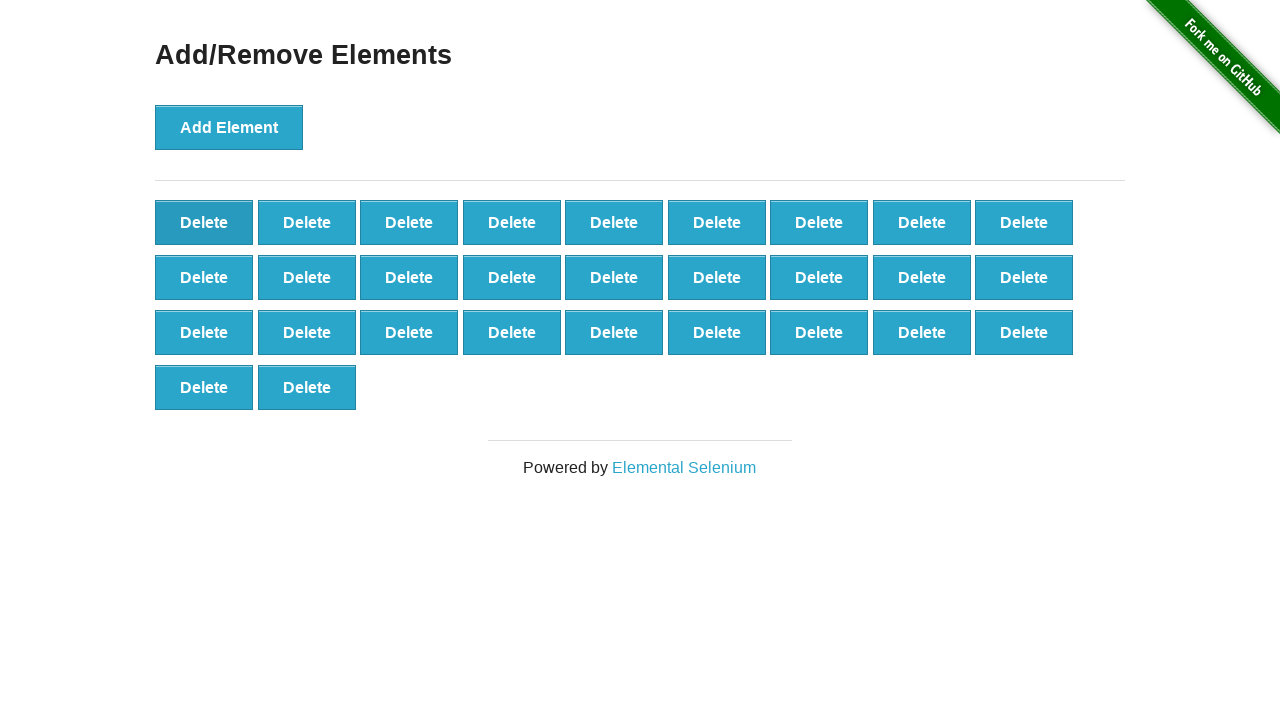

Clicked delete button (iteration 72/90) at (204, 222) on xpath=//button[@onclick='deleteElement()'] >> nth=0
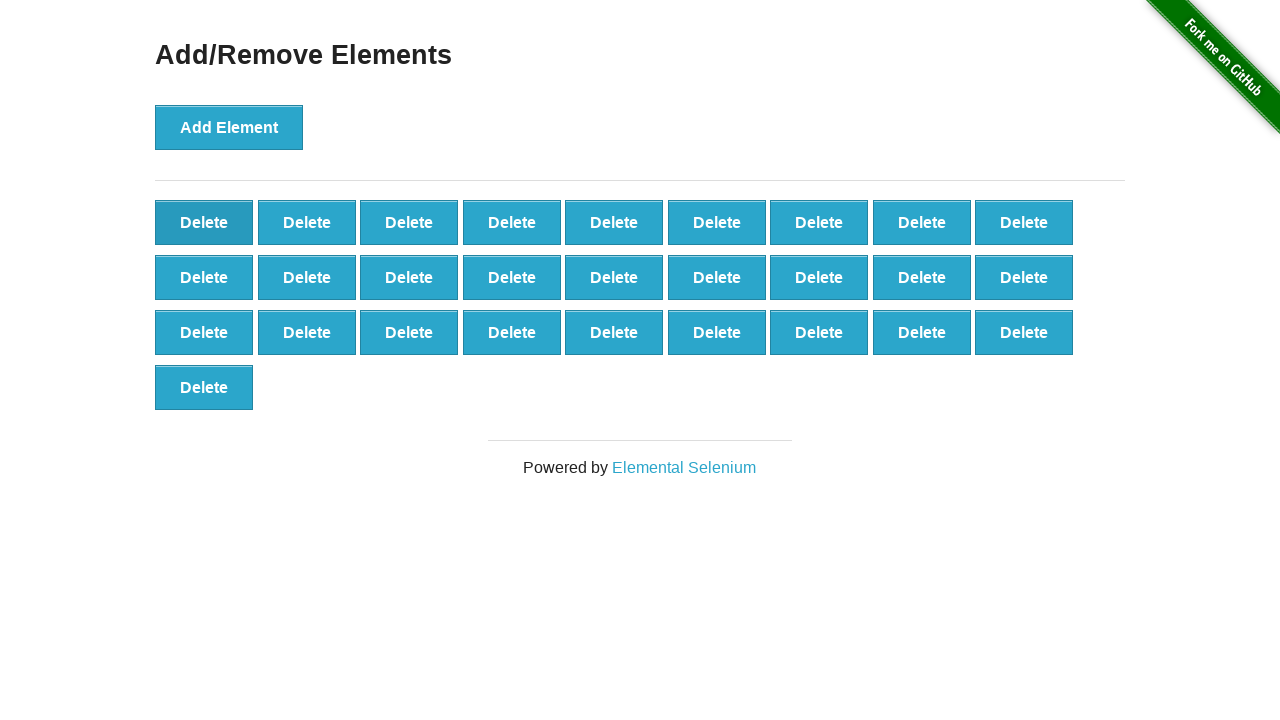

Clicked delete button (iteration 73/90) at (204, 222) on xpath=//button[@onclick='deleteElement()'] >> nth=0
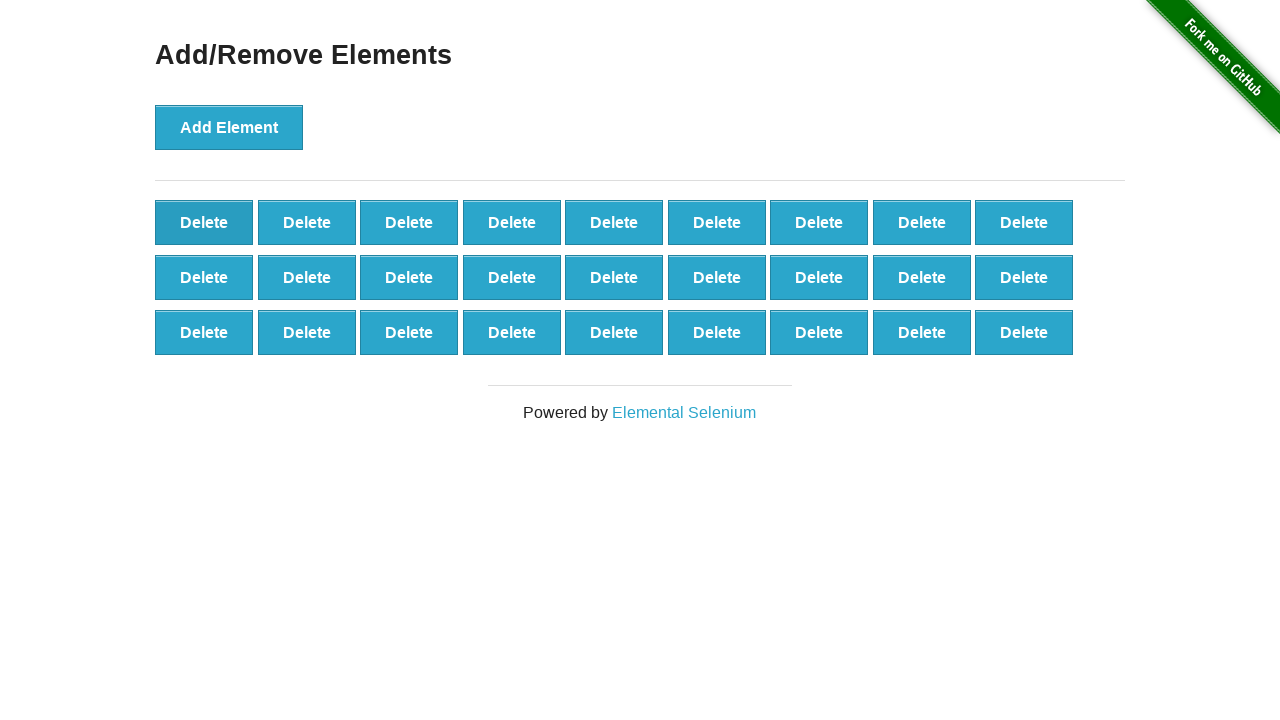

Clicked delete button (iteration 74/90) at (204, 222) on xpath=//button[@onclick='deleteElement()'] >> nth=0
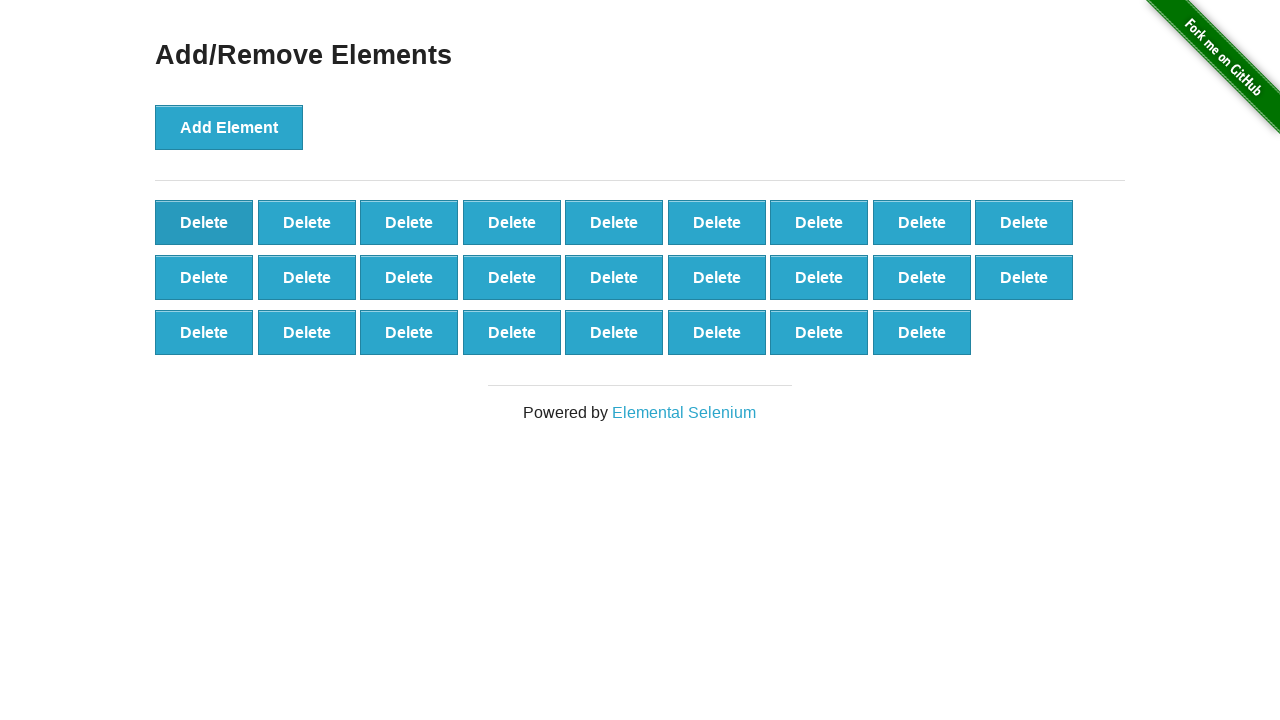

Clicked delete button (iteration 75/90) at (204, 222) on xpath=//button[@onclick='deleteElement()'] >> nth=0
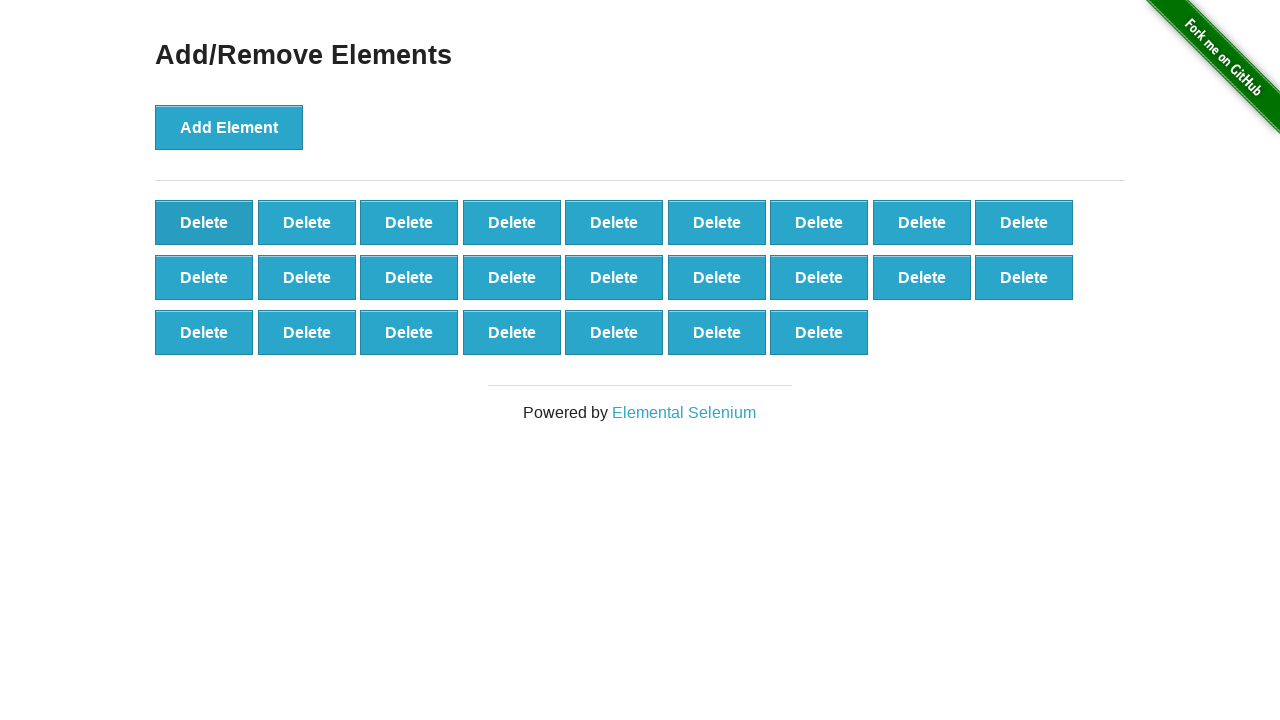

Clicked delete button (iteration 76/90) at (204, 222) on xpath=//button[@onclick='deleteElement()'] >> nth=0
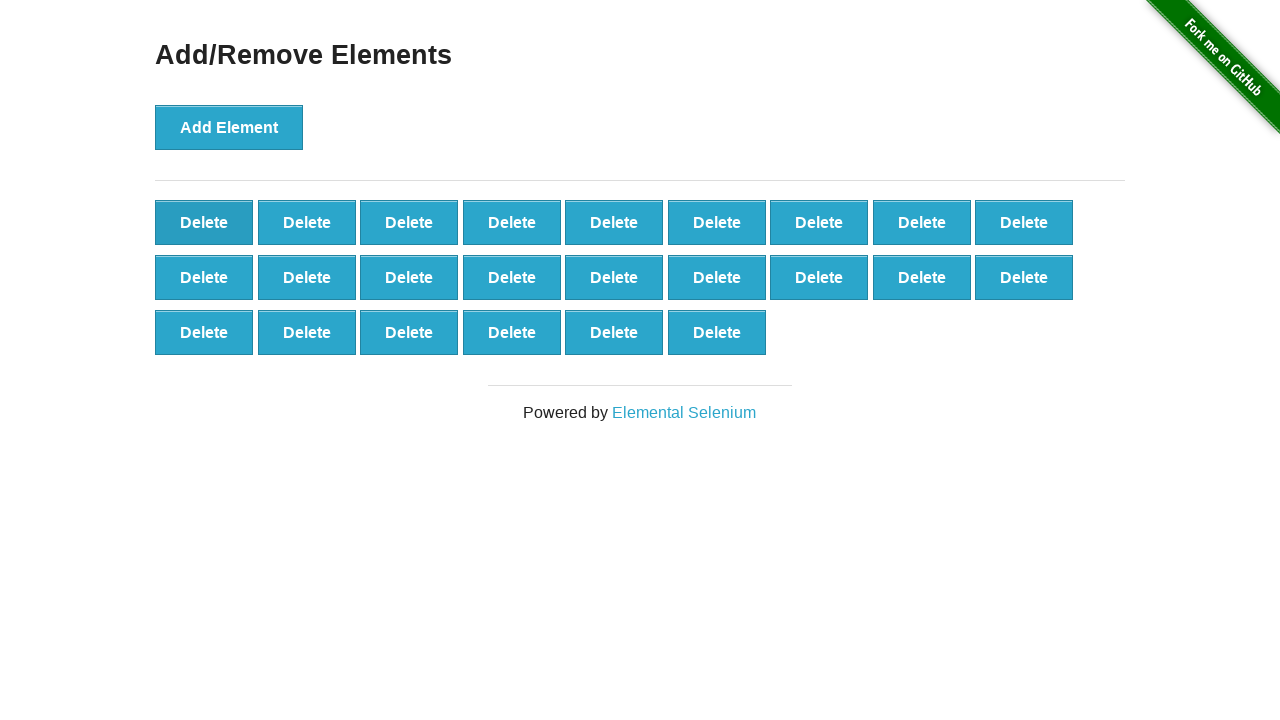

Clicked delete button (iteration 77/90) at (204, 222) on xpath=//button[@onclick='deleteElement()'] >> nth=0
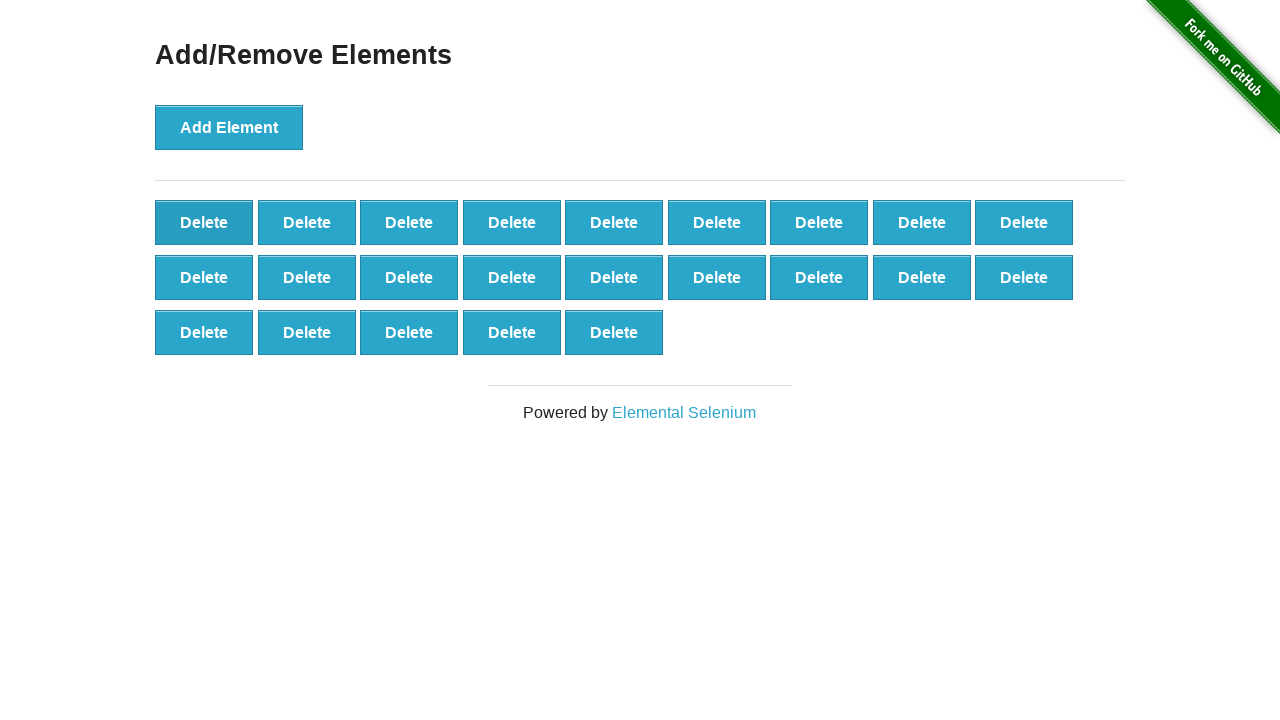

Clicked delete button (iteration 78/90) at (204, 222) on xpath=//button[@onclick='deleteElement()'] >> nth=0
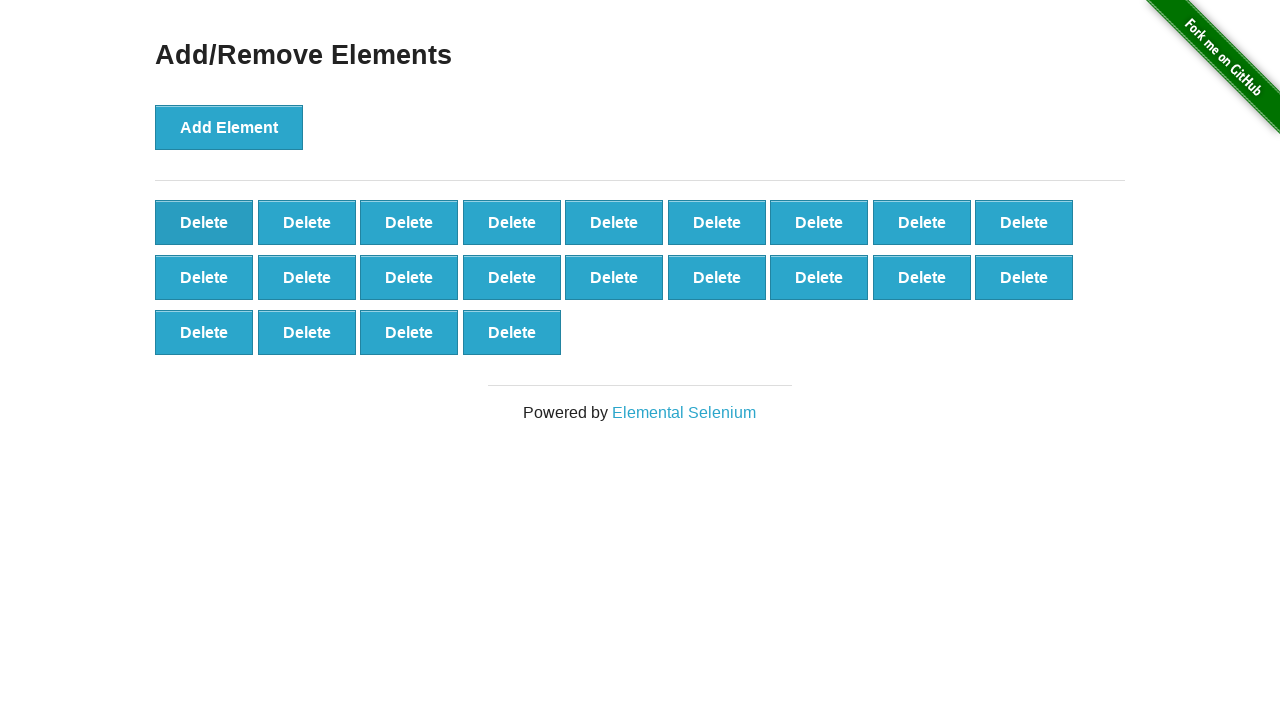

Clicked delete button (iteration 79/90) at (204, 222) on xpath=//button[@onclick='deleteElement()'] >> nth=0
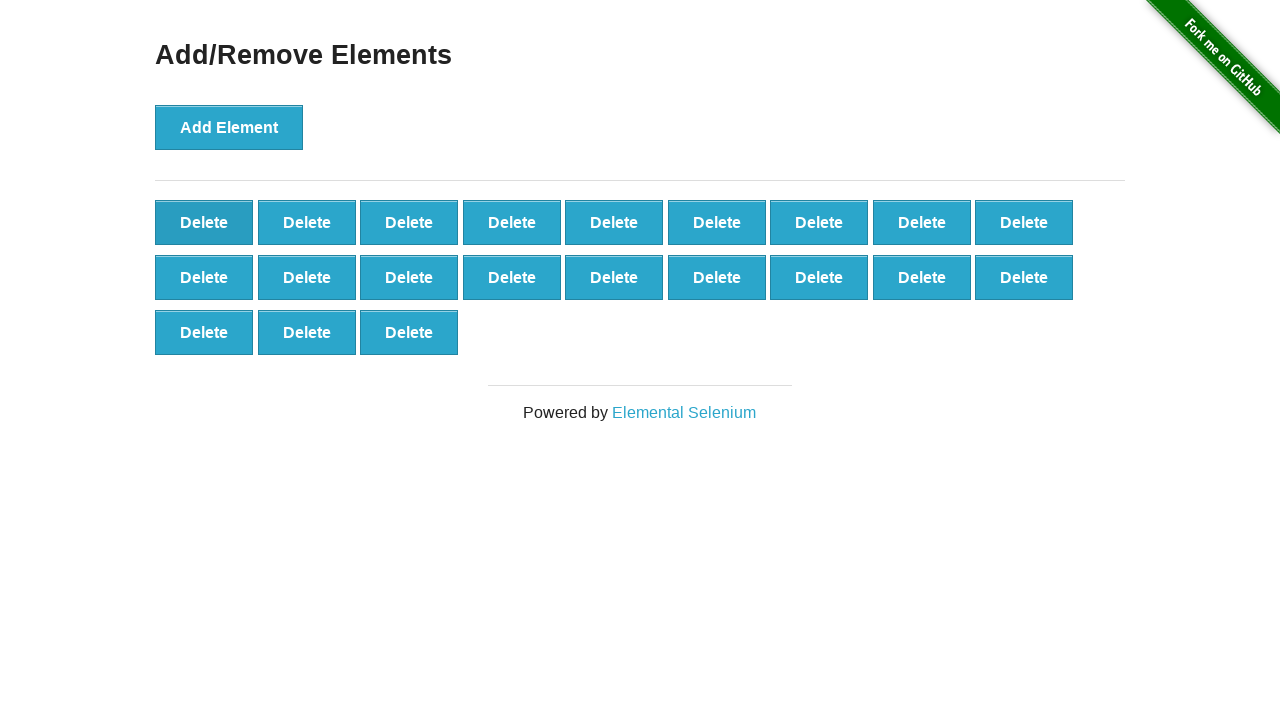

Clicked delete button (iteration 80/90) at (204, 222) on xpath=//button[@onclick='deleteElement()'] >> nth=0
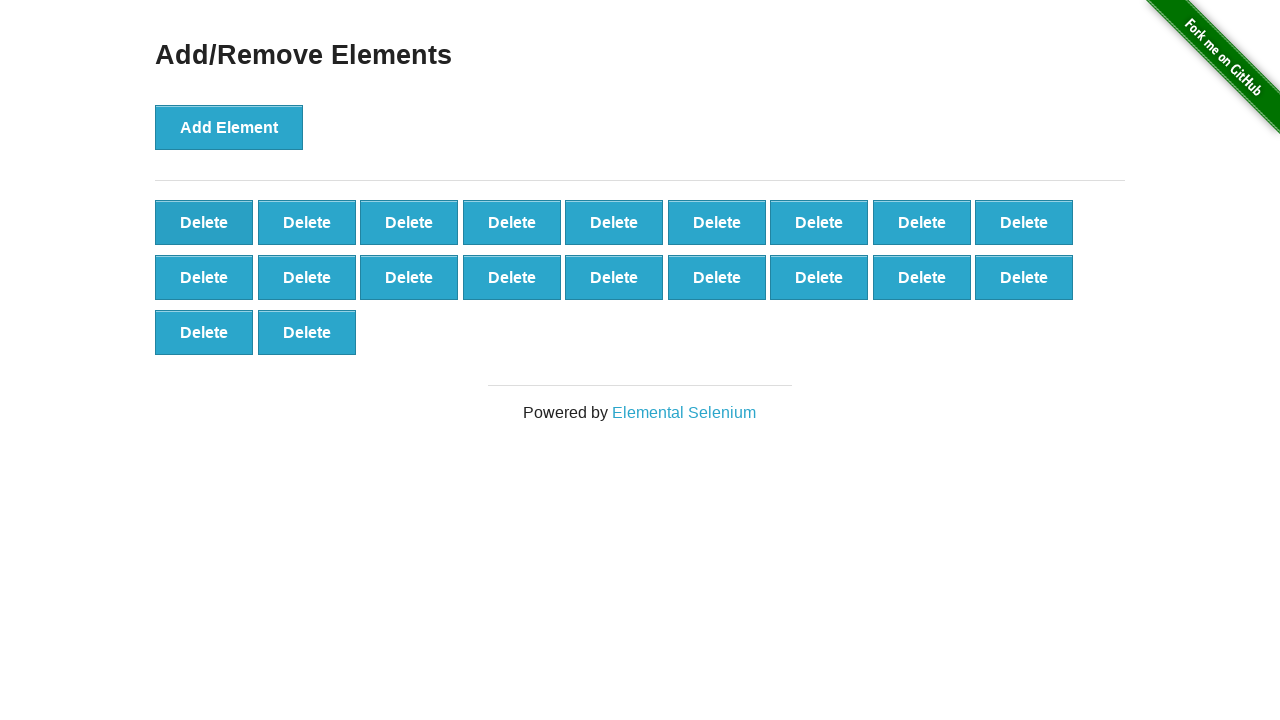

Clicked delete button (iteration 81/90) at (204, 222) on xpath=//button[@onclick='deleteElement()'] >> nth=0
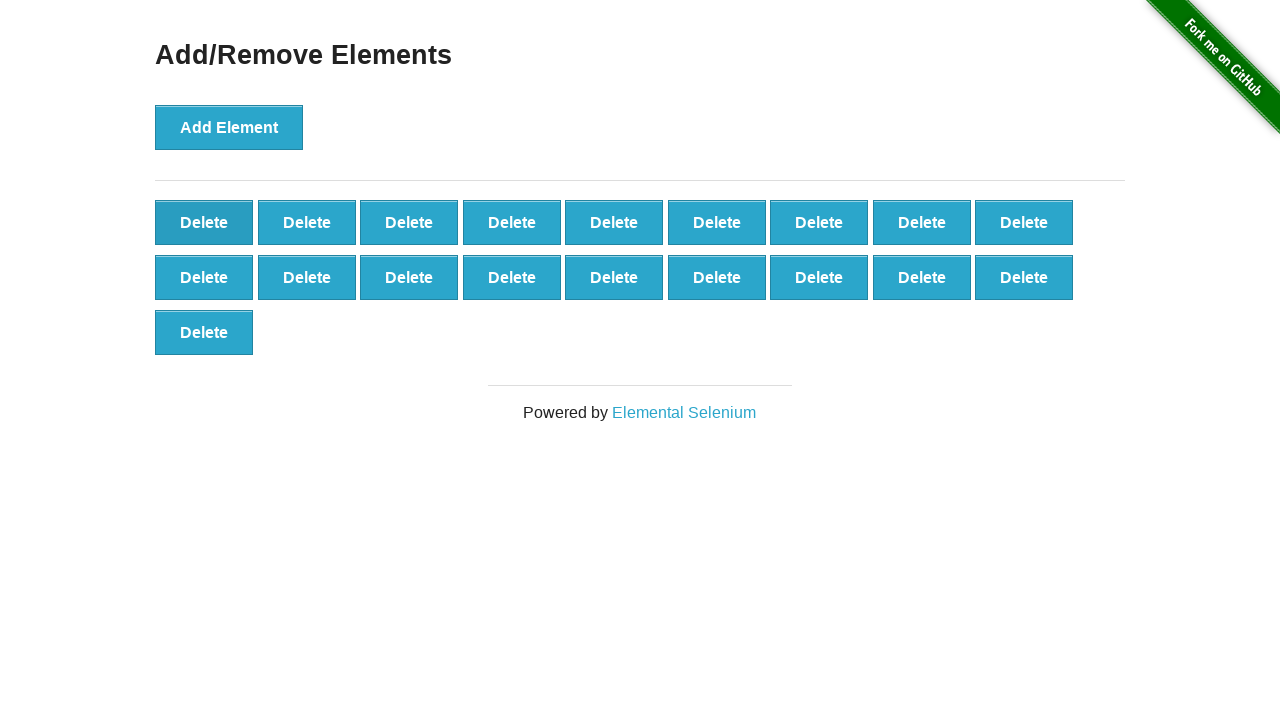

Clicked delete button (iteration 82/90) at (204, 222) on xpath=//button[@onclick='deleteElement()'] >> nth=0
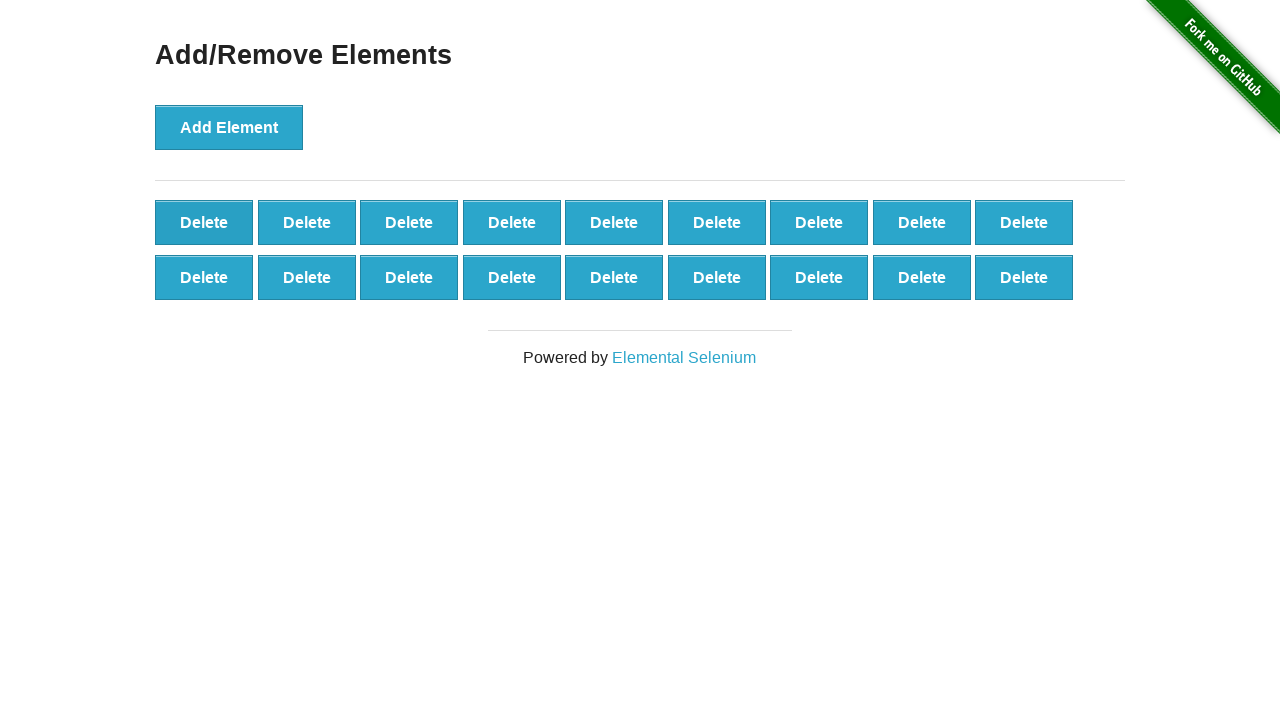

Clicked delete button (iteration 83/90) at (204, 222) on xpath=//button[@onclick='deleteElement()'] >> nth=0
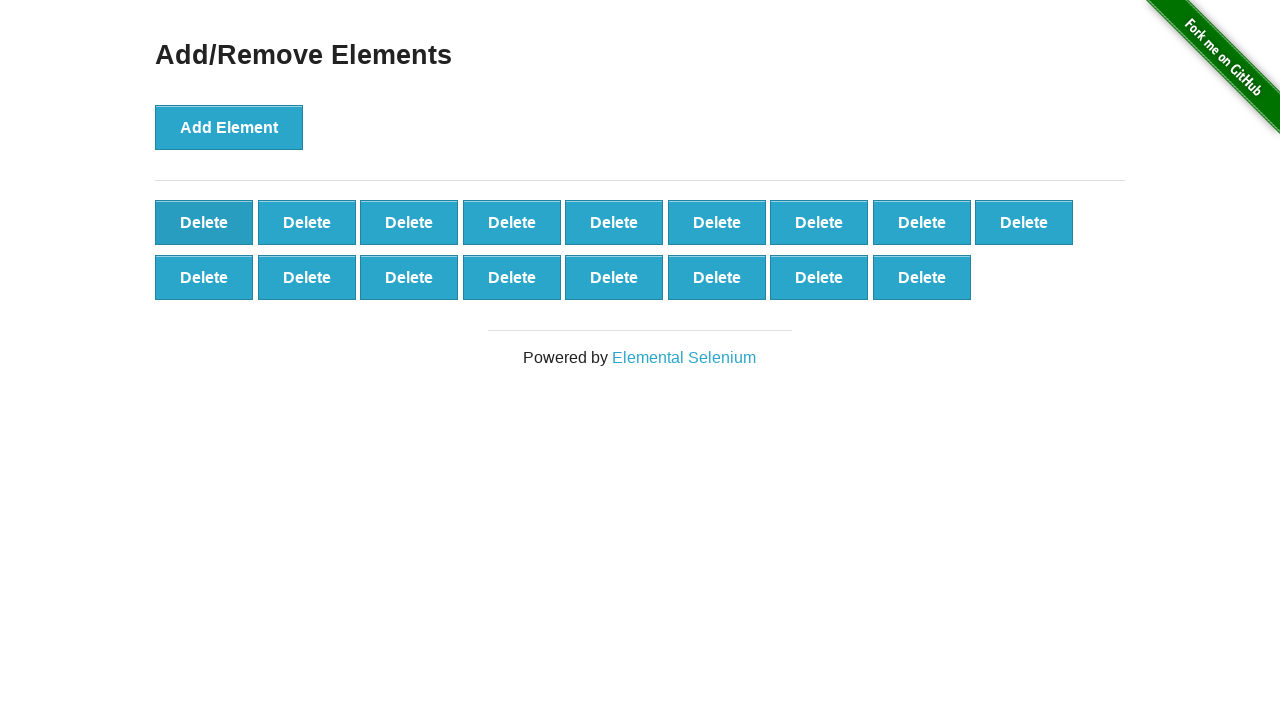

Clicked delete button (iteration 84/90) at (204, 222) on xpath=//button[@onclick='deleteElement()'] >> nth=0
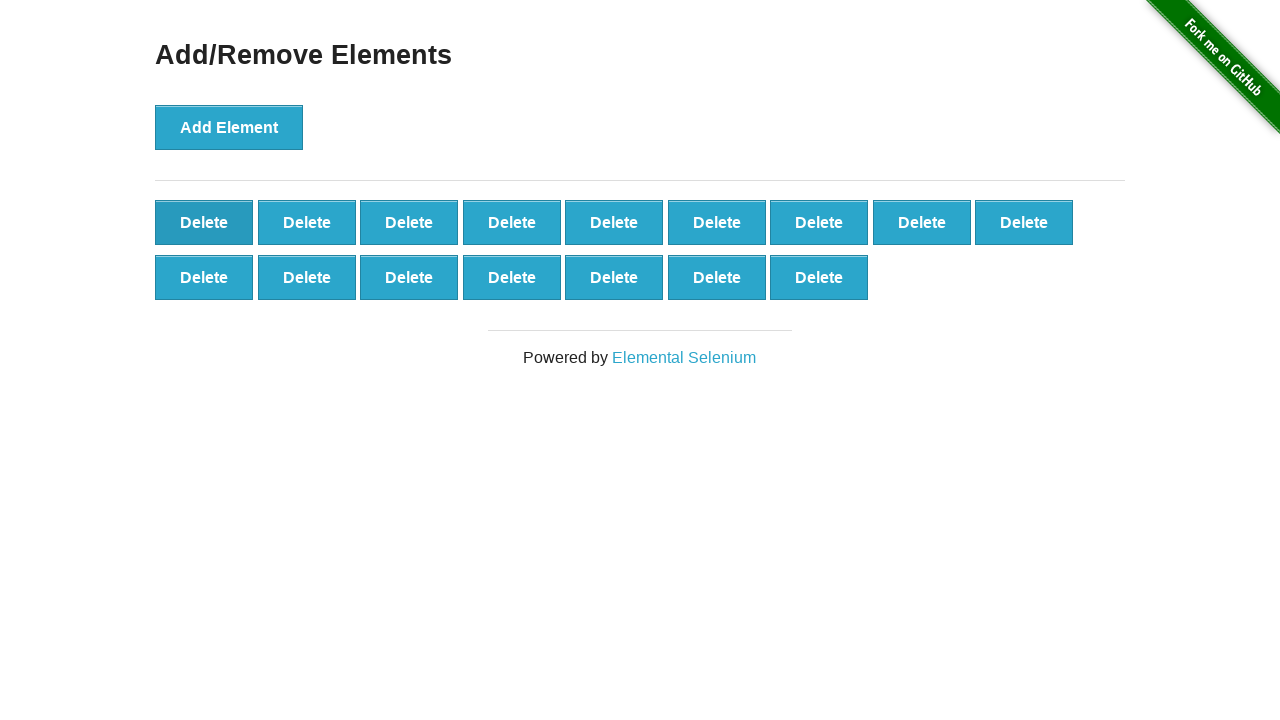

Clicked delete button (iteration 85/90) at (204, 222) on xpath=//button[@onclick='deleteElement()'] >> nth=0
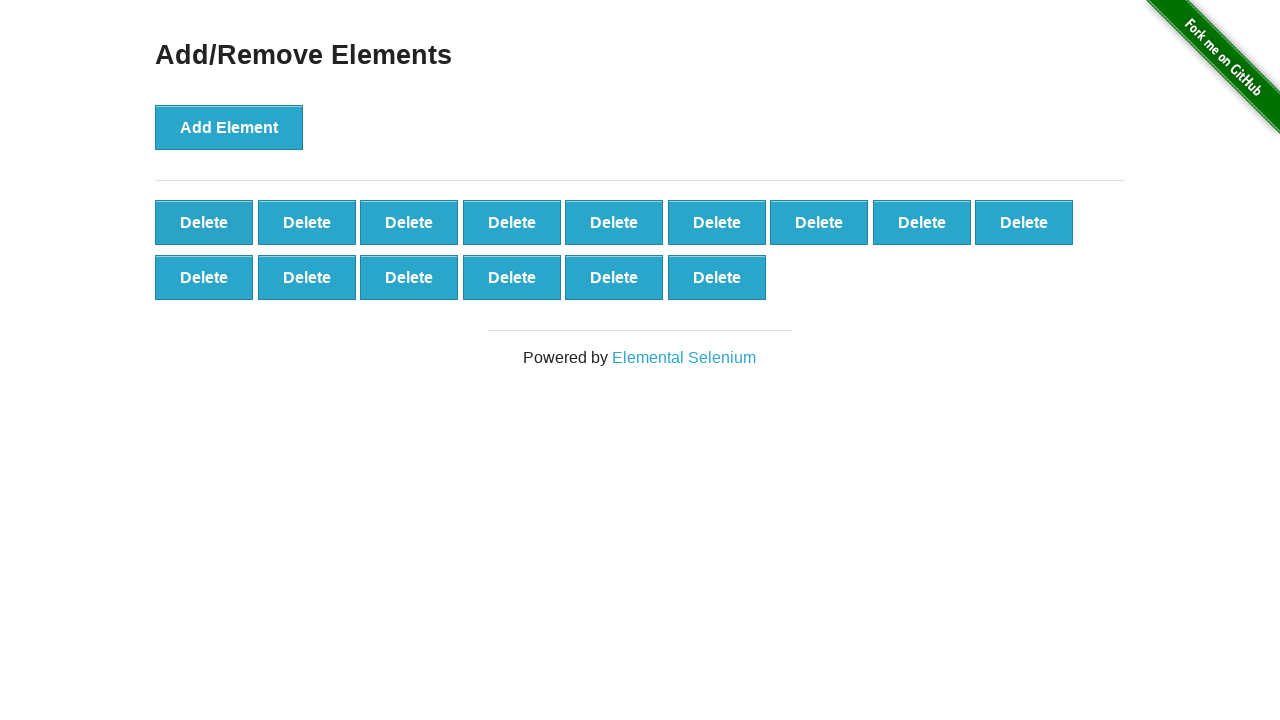

Clicked delete button (iteration 86/90) at (204, 222) on xpath=//button[@onclick='deleteElement()'] >> nth=0
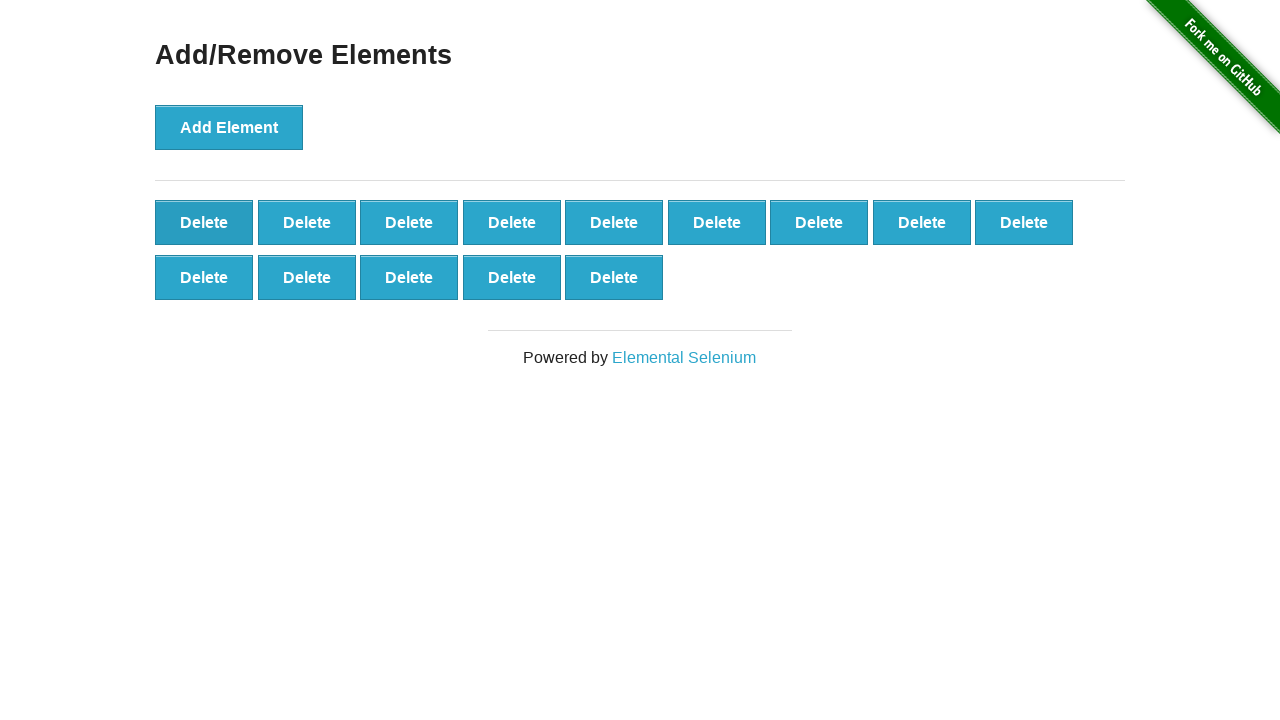

Clicked delete button (iteration 87/90) at (204, 222) on xpath=//button[@onclick='deleteElement()'] >> nth=0
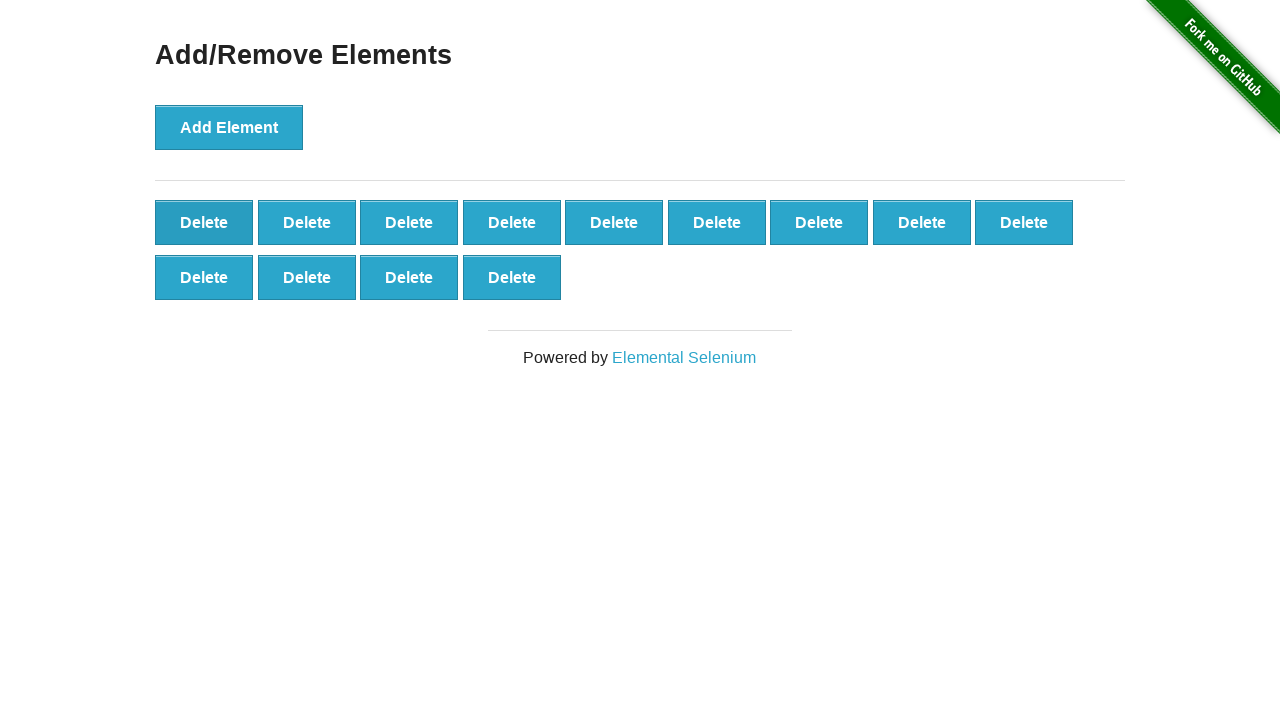

Clicked delete button (iteration 88/90) at (204, 222) on xpath=//button[@onclick='deleteElement()'] >> nth=0
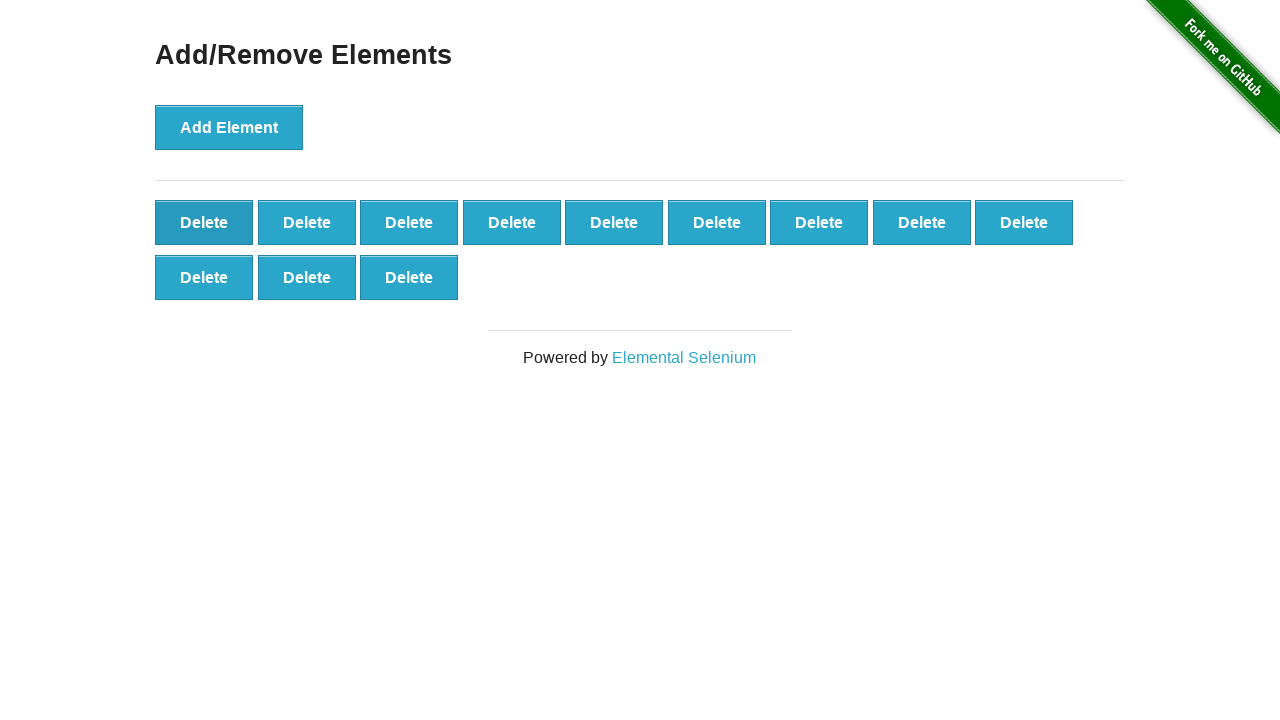

Clicked delete button (iteration 89/90) at (204, 222) on xpath=//button[@onclick='deleteElement()'] >> nth=0
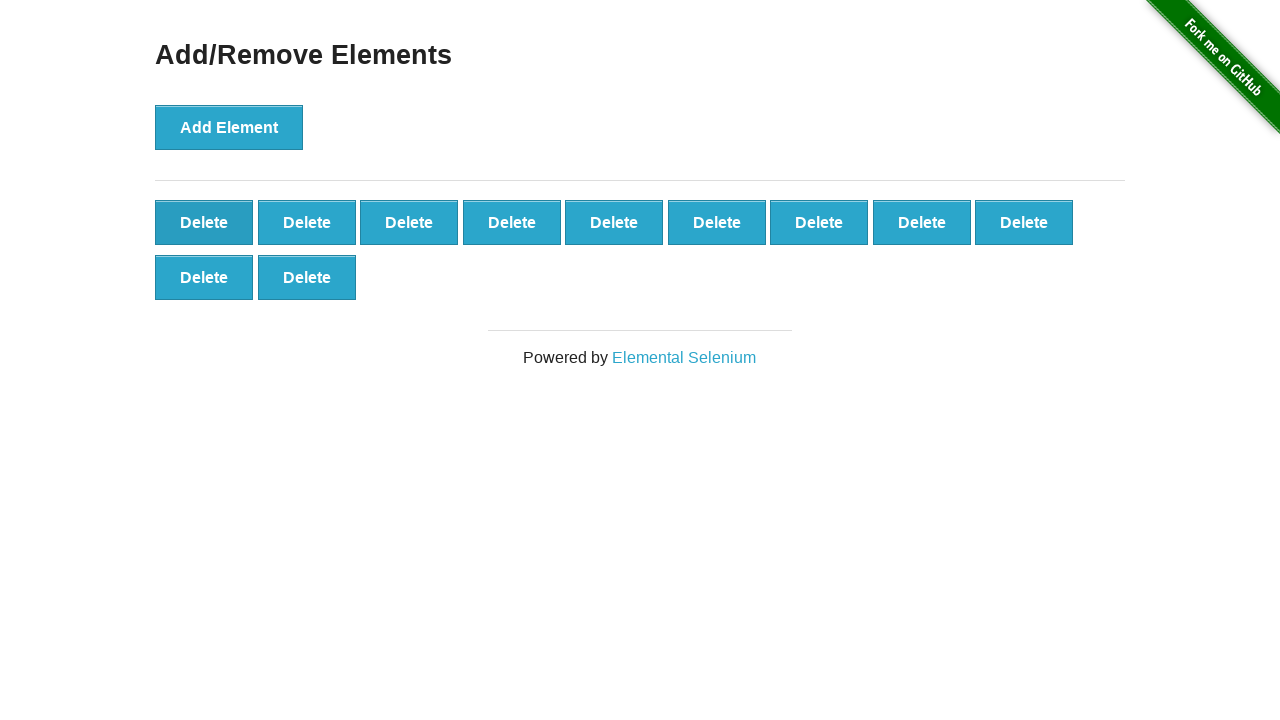

Clicked delete button (iteration 90/90) at (204, 222) on xpath=//button[@onclick='deleteElement()'] >> nth=0
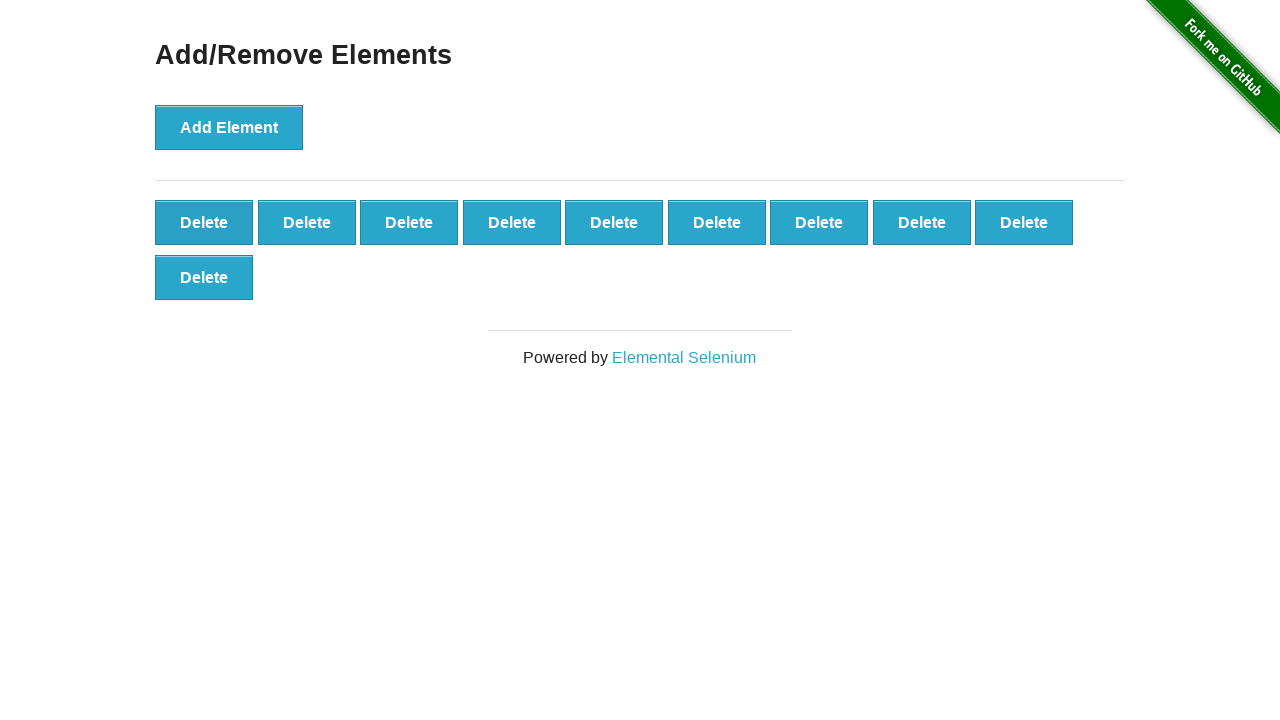

Verified 10 delete buttons remain after deleting 90 elements
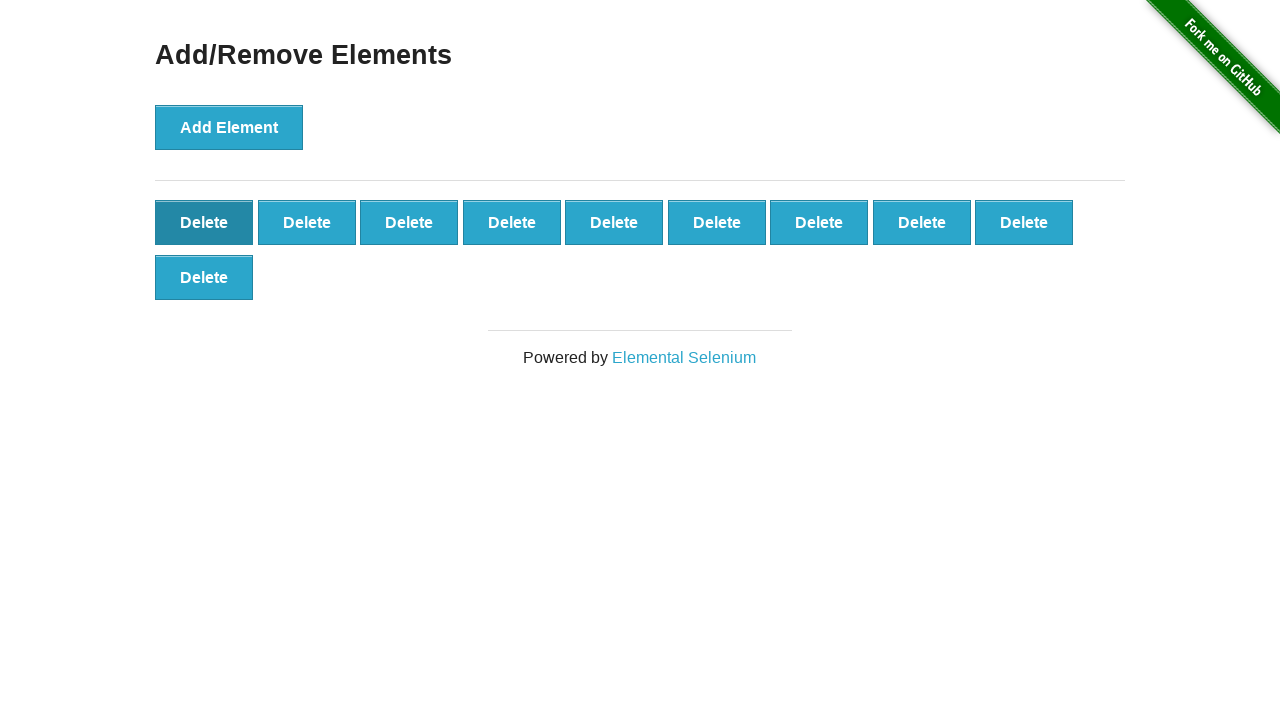

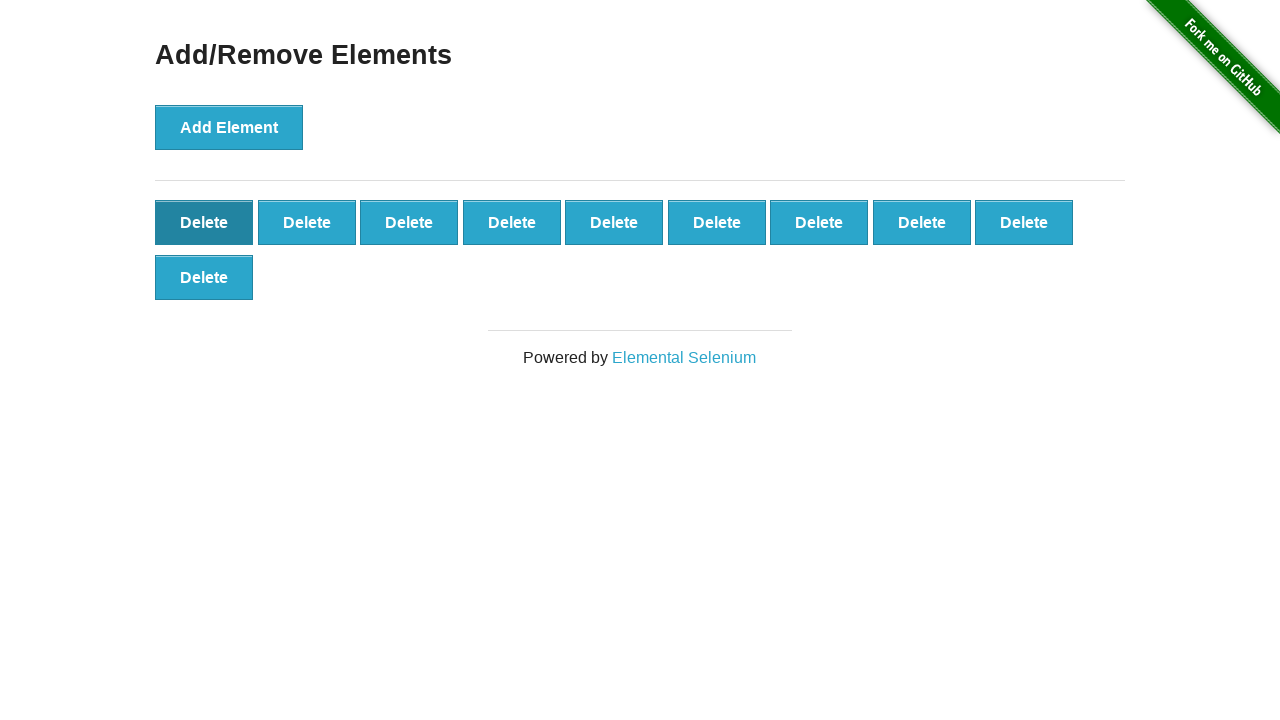